Verifies dropdown functionality by checking the number of options in a country dropdown and iterating through each option to verify they are displayed and enabled

Starting URL: https://practice.expandtesting.com/dropdown

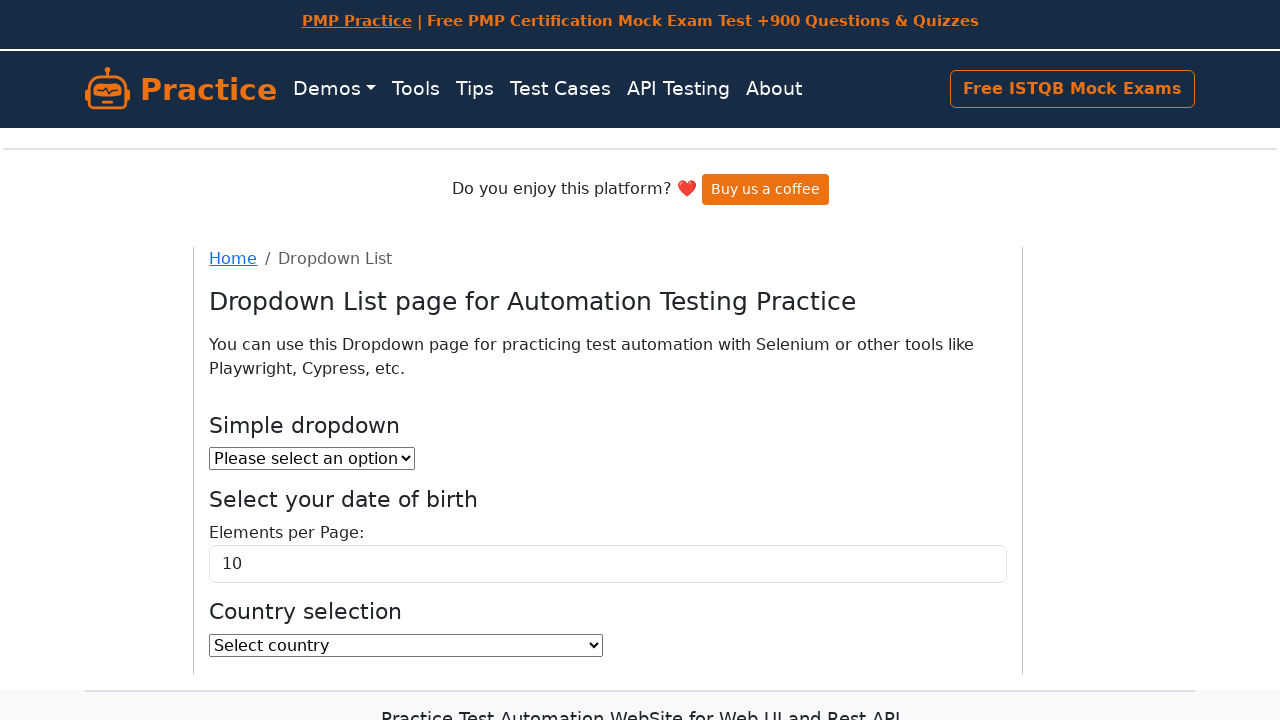

Navigated to dropdown practice page
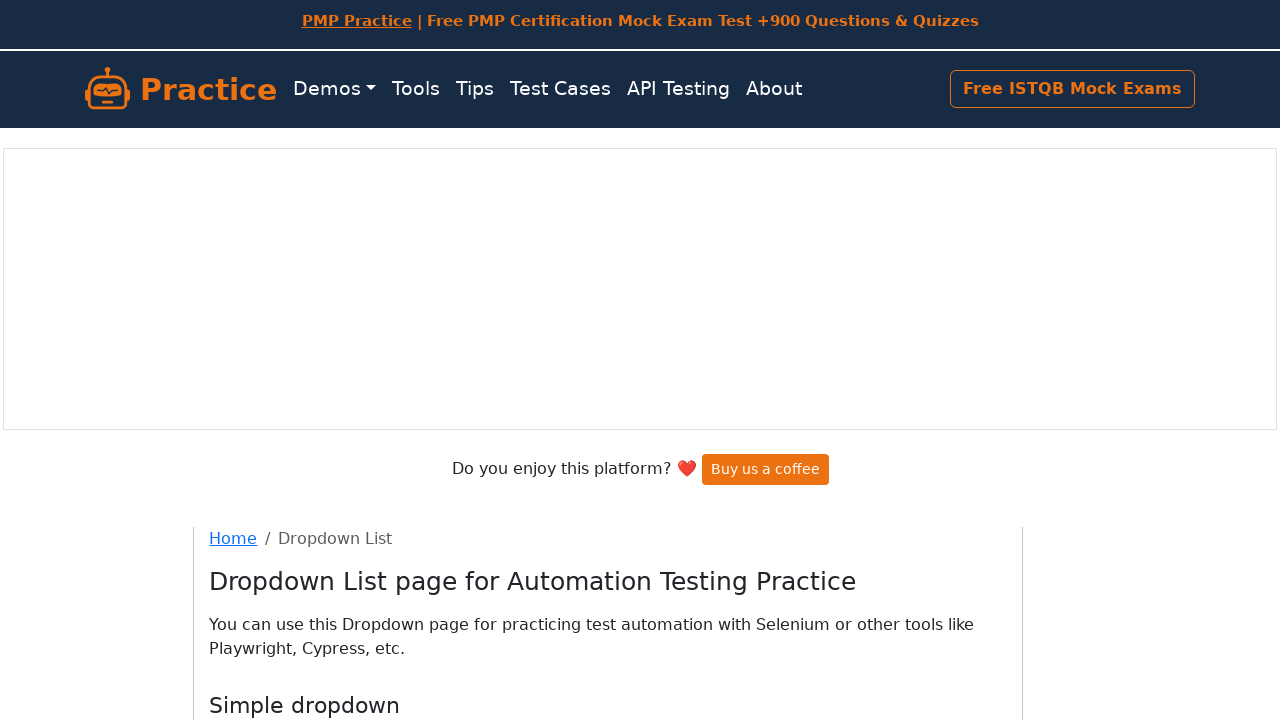

Located country dropdown element
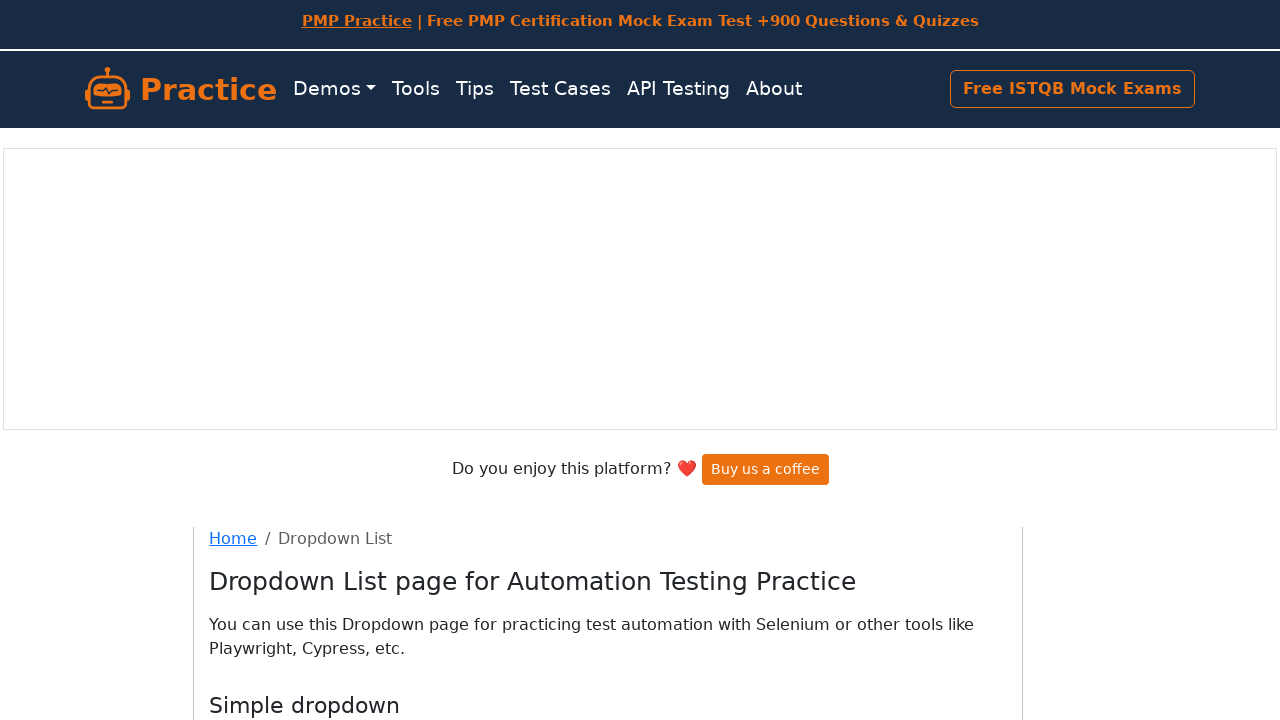

Retrieved all dropdown options (252 total)
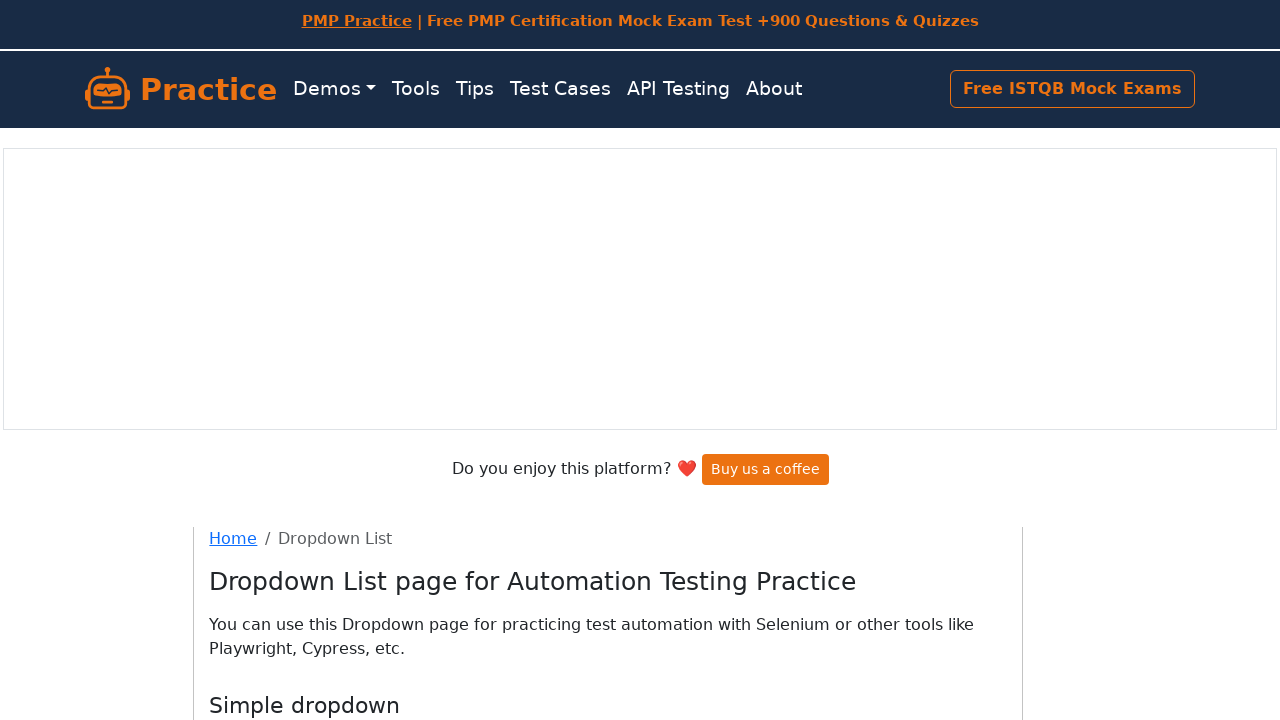

Verified dropdown contains exactly 252 options
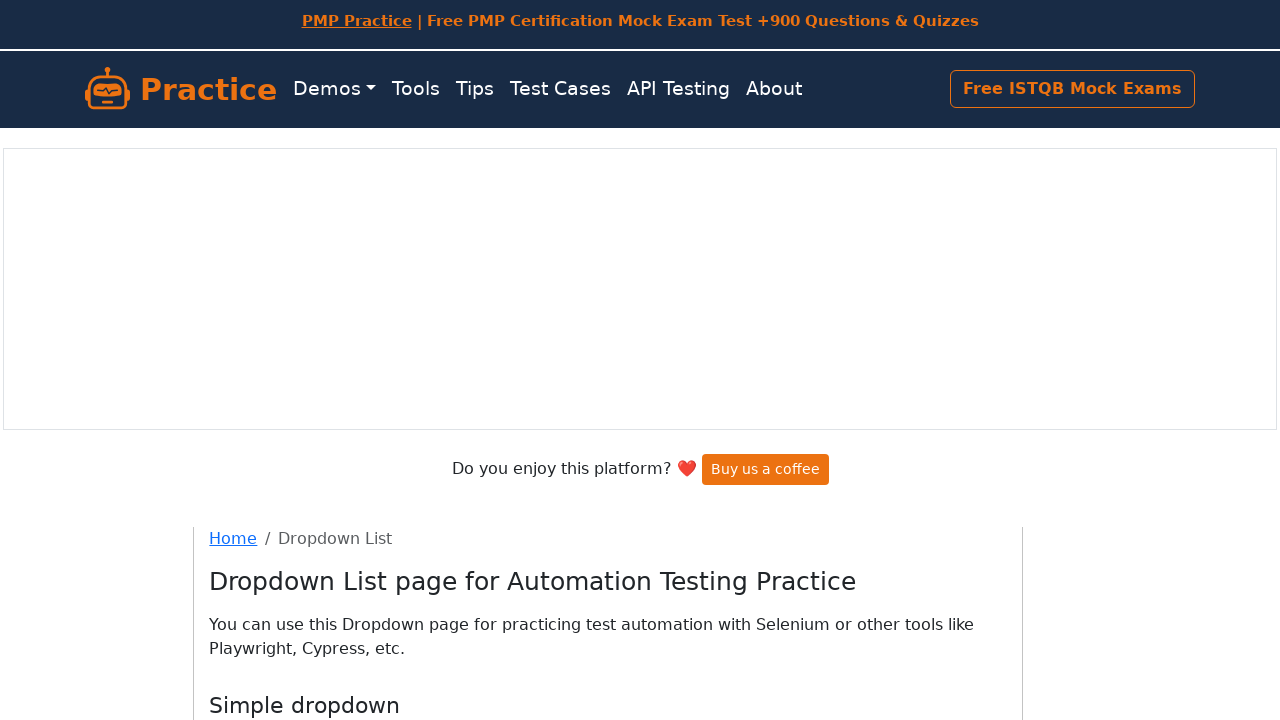

Verified option 'Select
              country' - Visible: False, Enabled: False
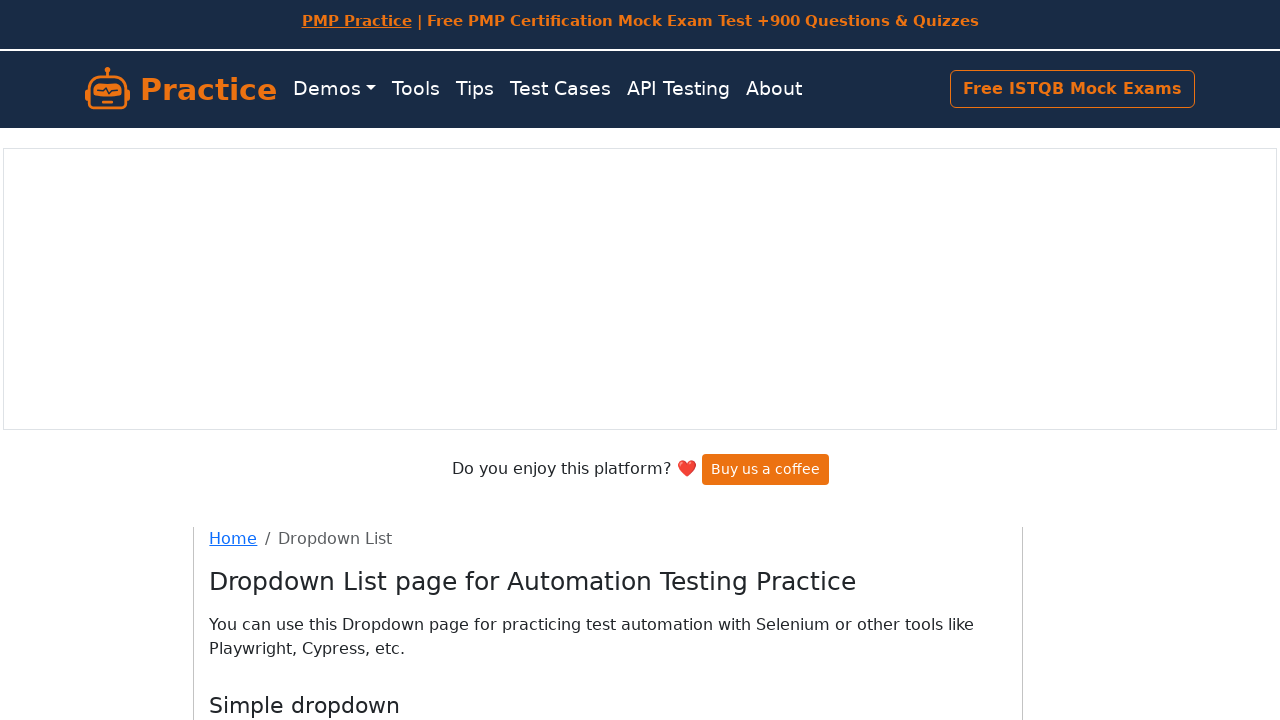

Verified option 'Afghanistan' - Visible: False, Enabled: True
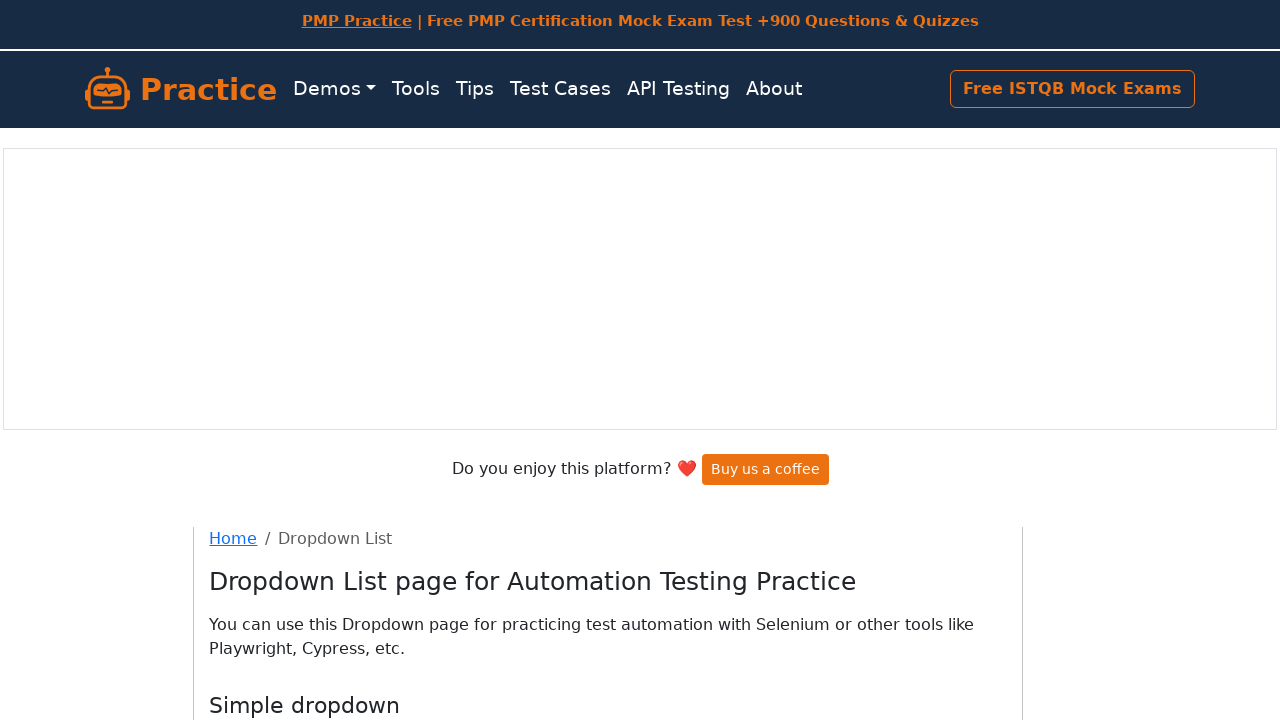

Verified option 'Aland Islands' - Visible: False, Enabled: True
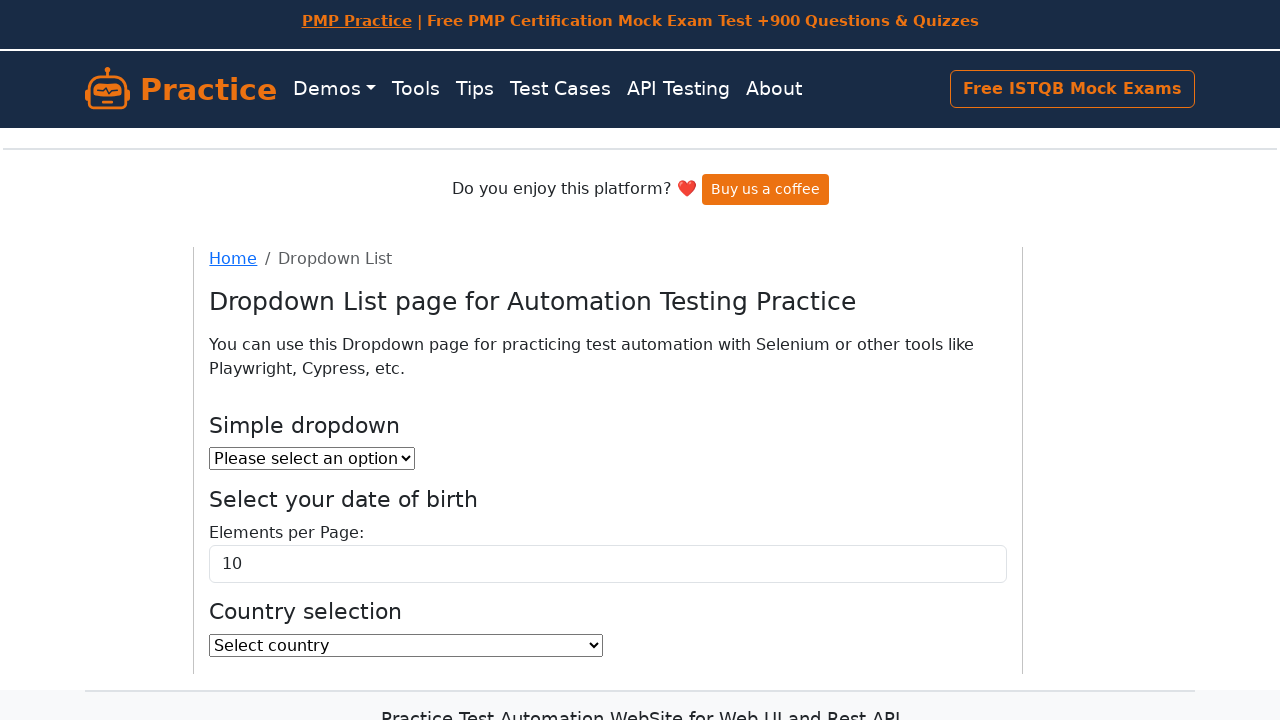

Verified option 'Albania' - Visible: False, Enabled: True
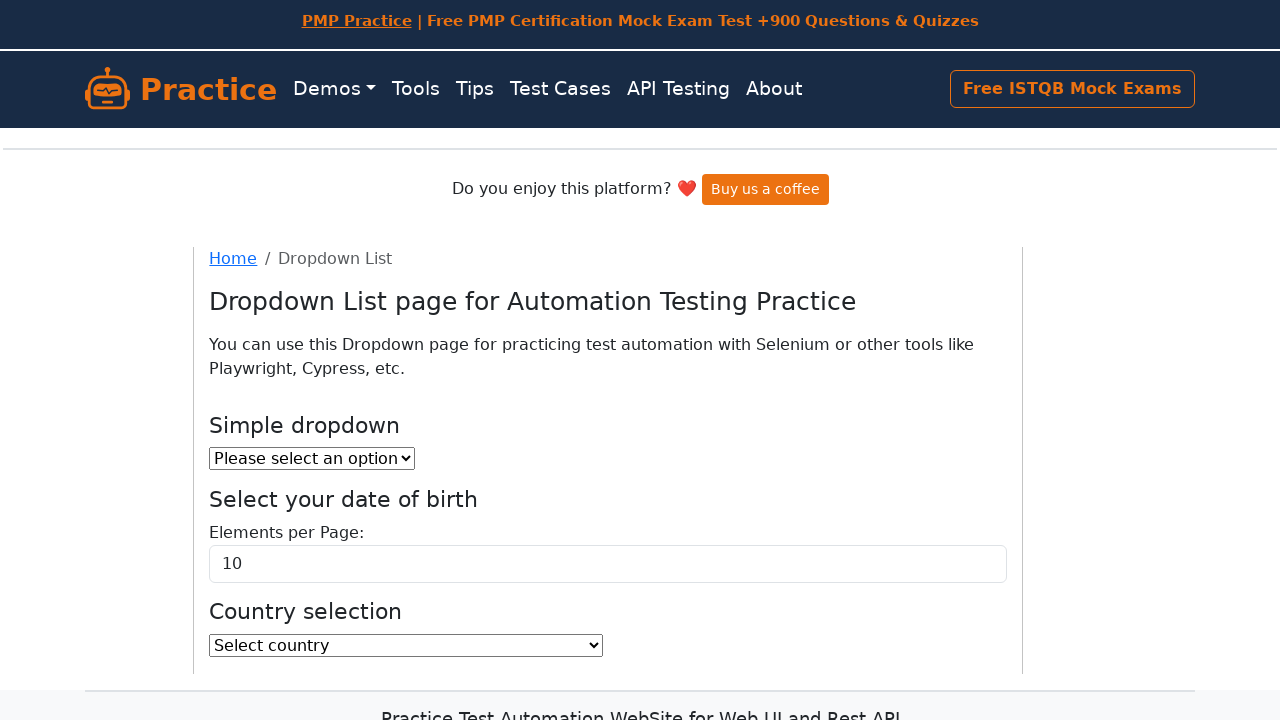

Verified option 'Algeria' - Visible: False, Enabled: True
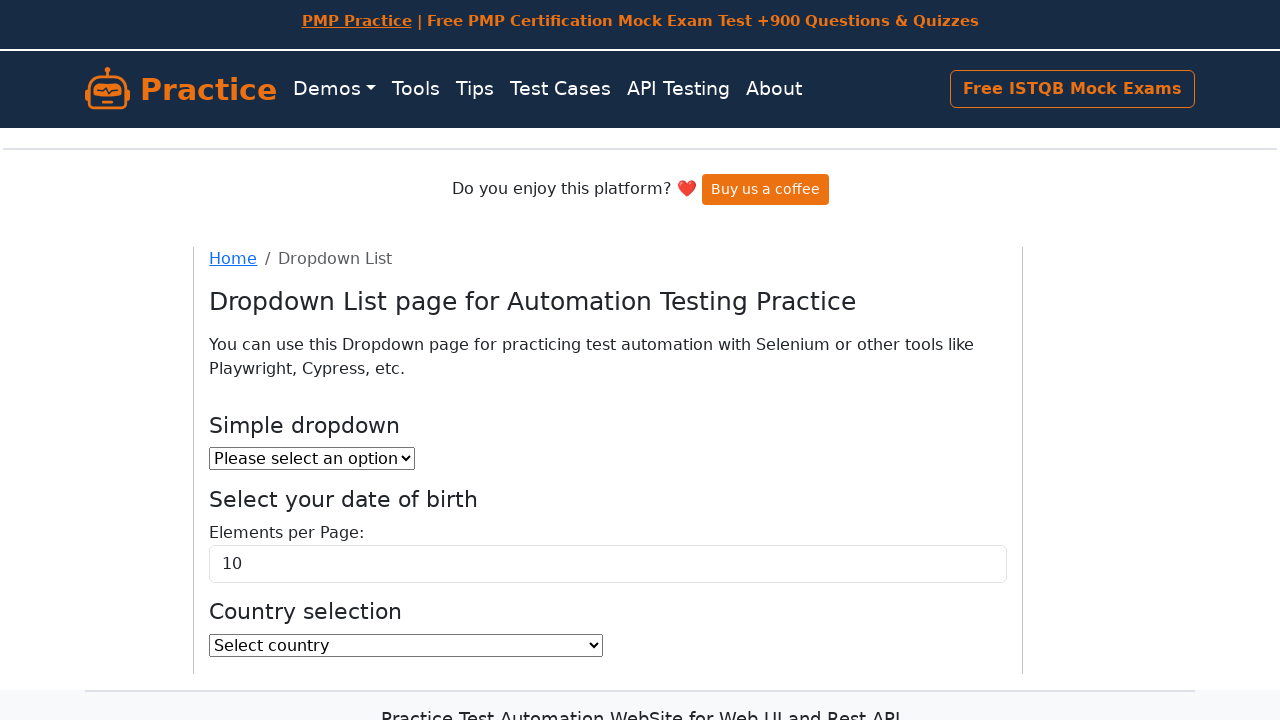

Verified option 'American Samoa' - Visible: False, Enabled: True
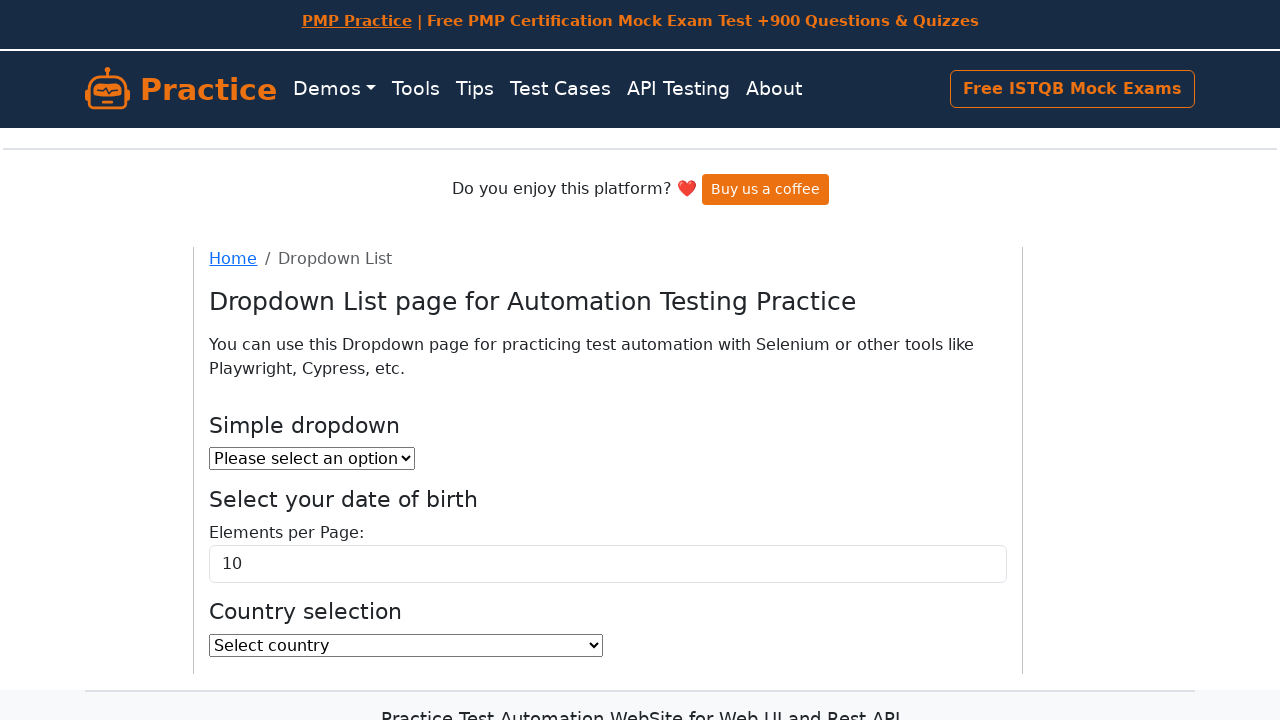

Verified option 'Andorra' - Visible: False, Enabled: True
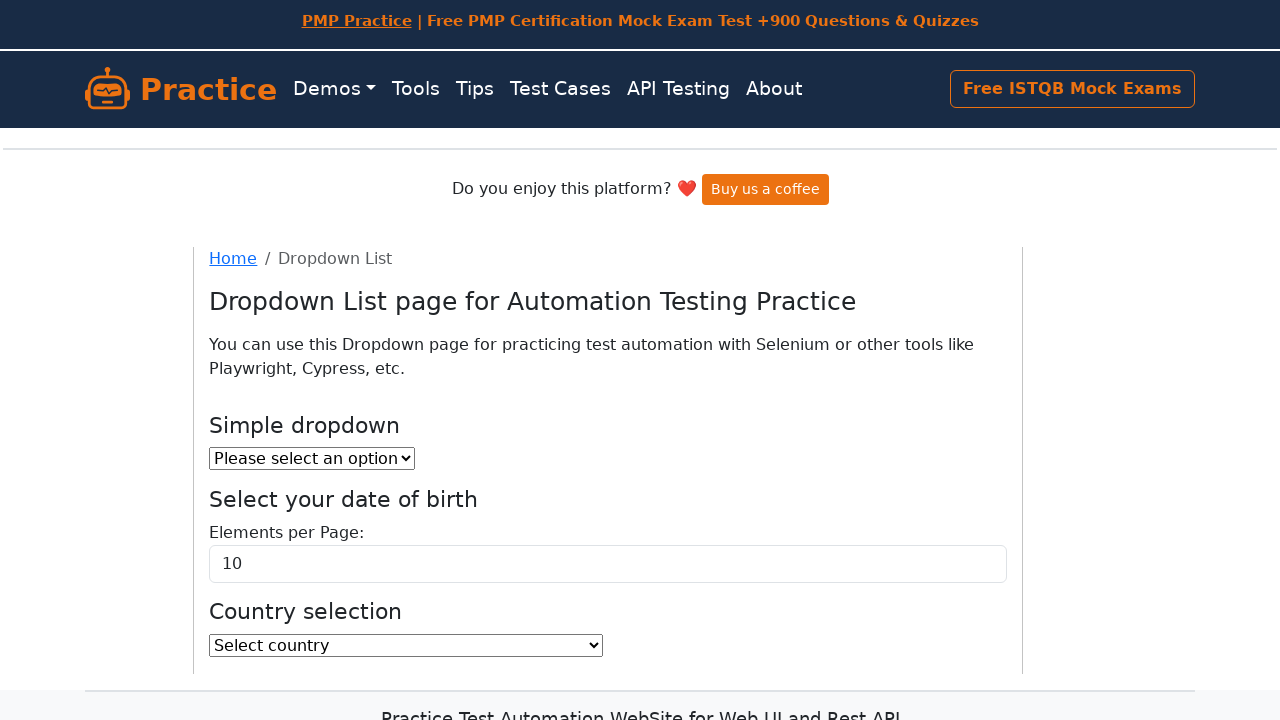

Verified option 'Angola' - Visible: False, Enabled: True
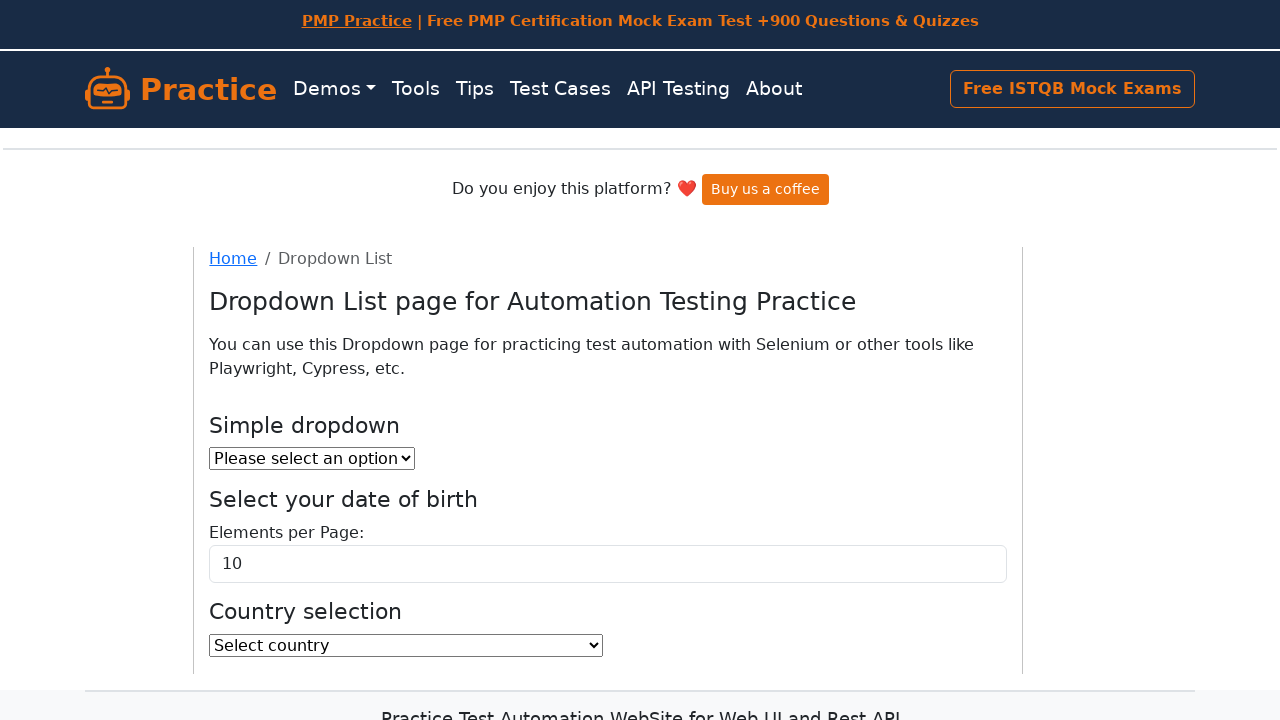

Verified option 'Anguilla' - Visible: False, Enabled: True
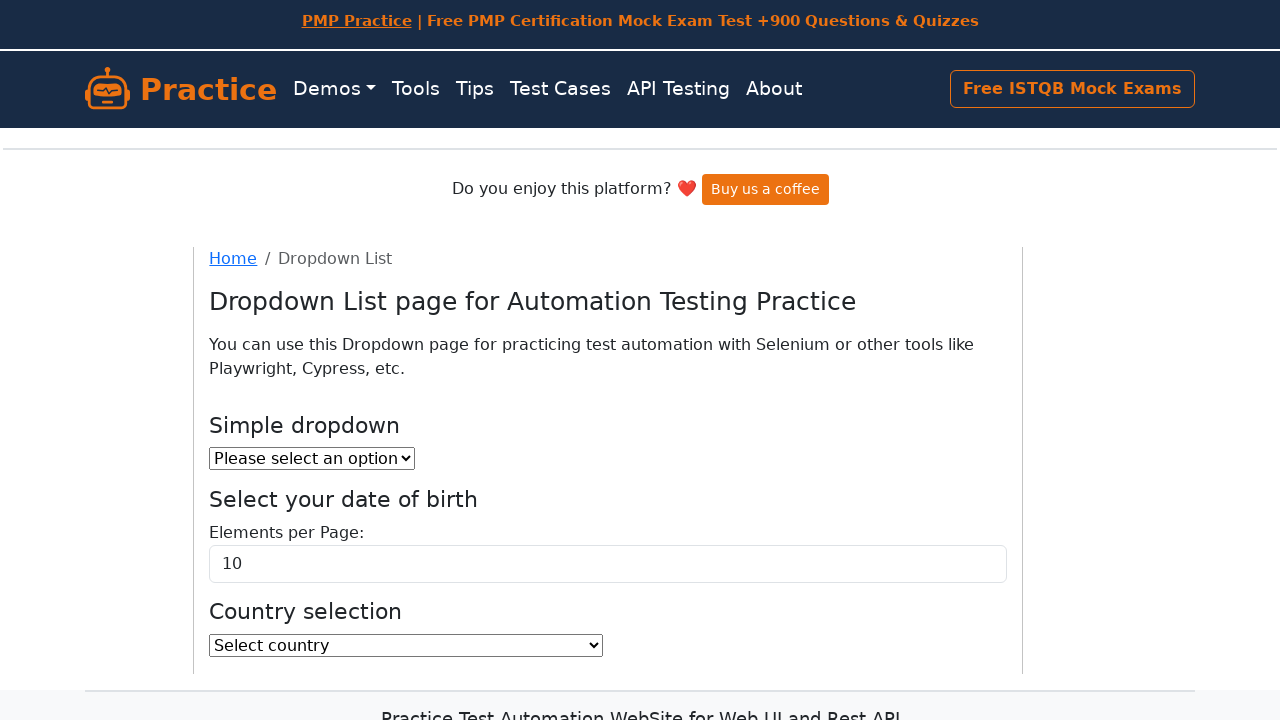

Verified option 'Antarctica' - Visible: False, Enabled: True
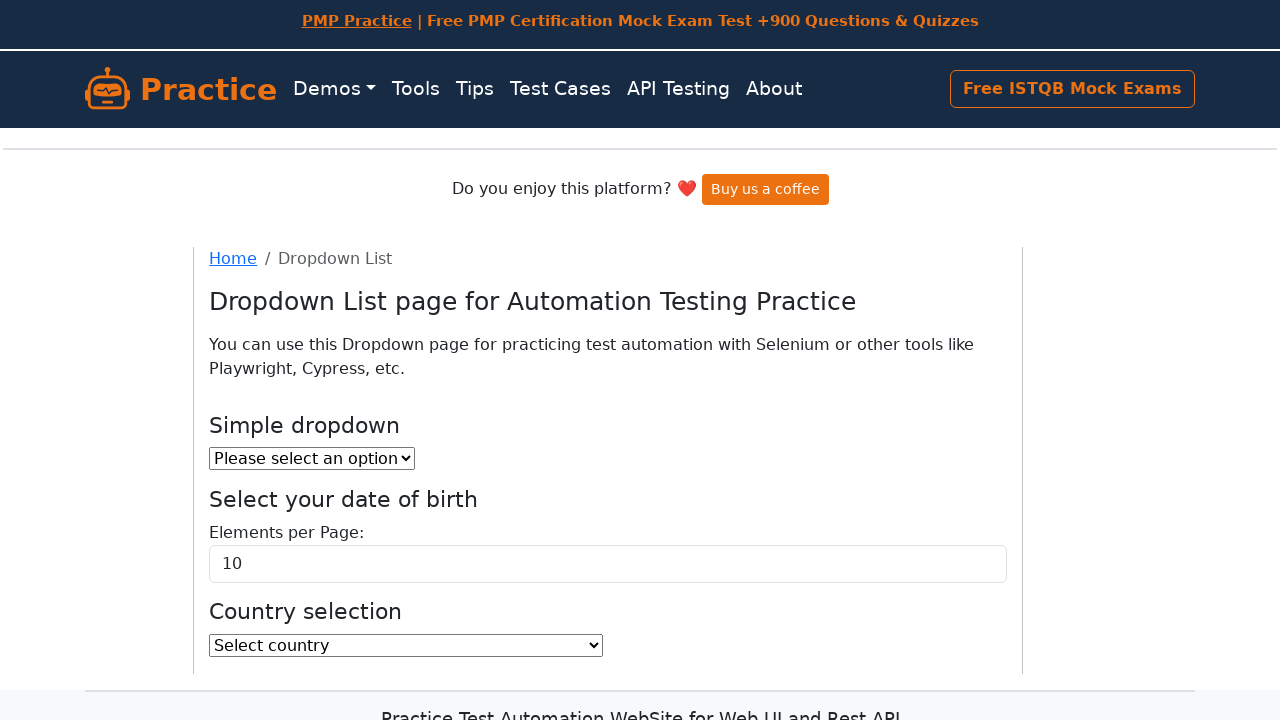

Verified option 'Antigua and Barbuda' - Visible: False, Enabled: True
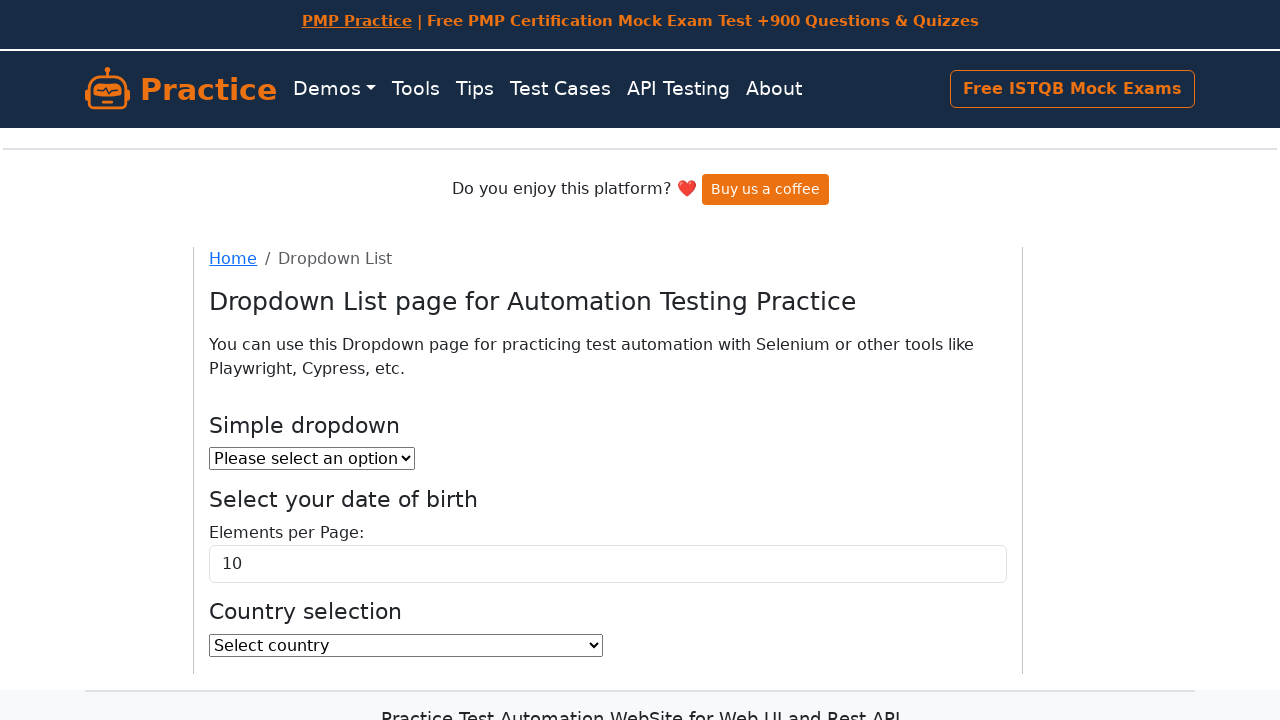

Verified option 'Argentina' - Visible: False, Enabled: True
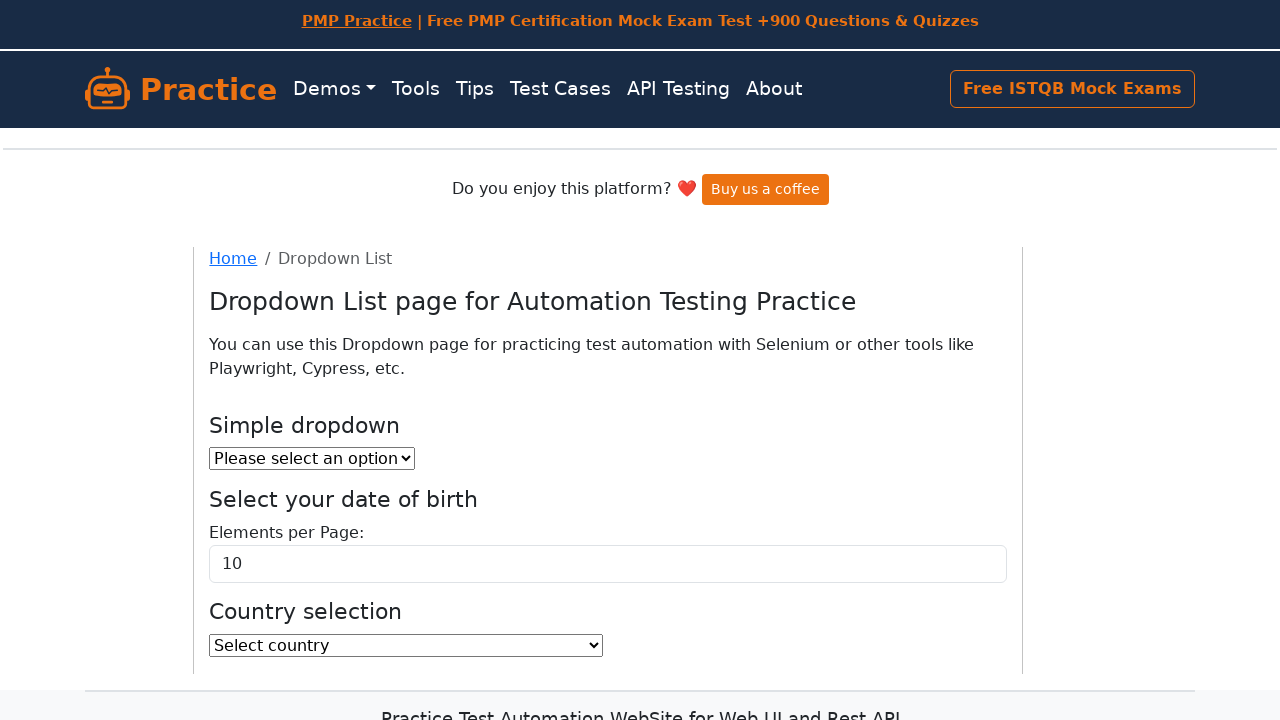

Verified option 'Armenia' - Visible: False, Enabled: True
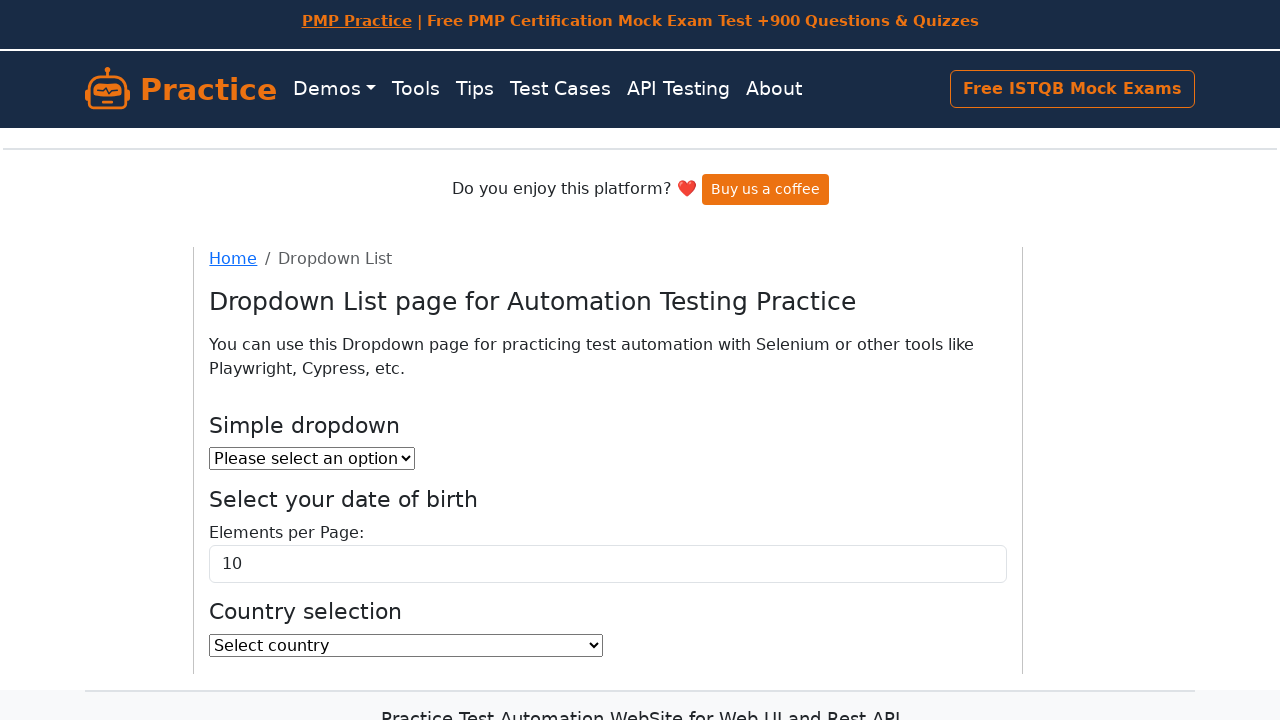

Verified option 'Aruba' - Visible: False, Enabled: True
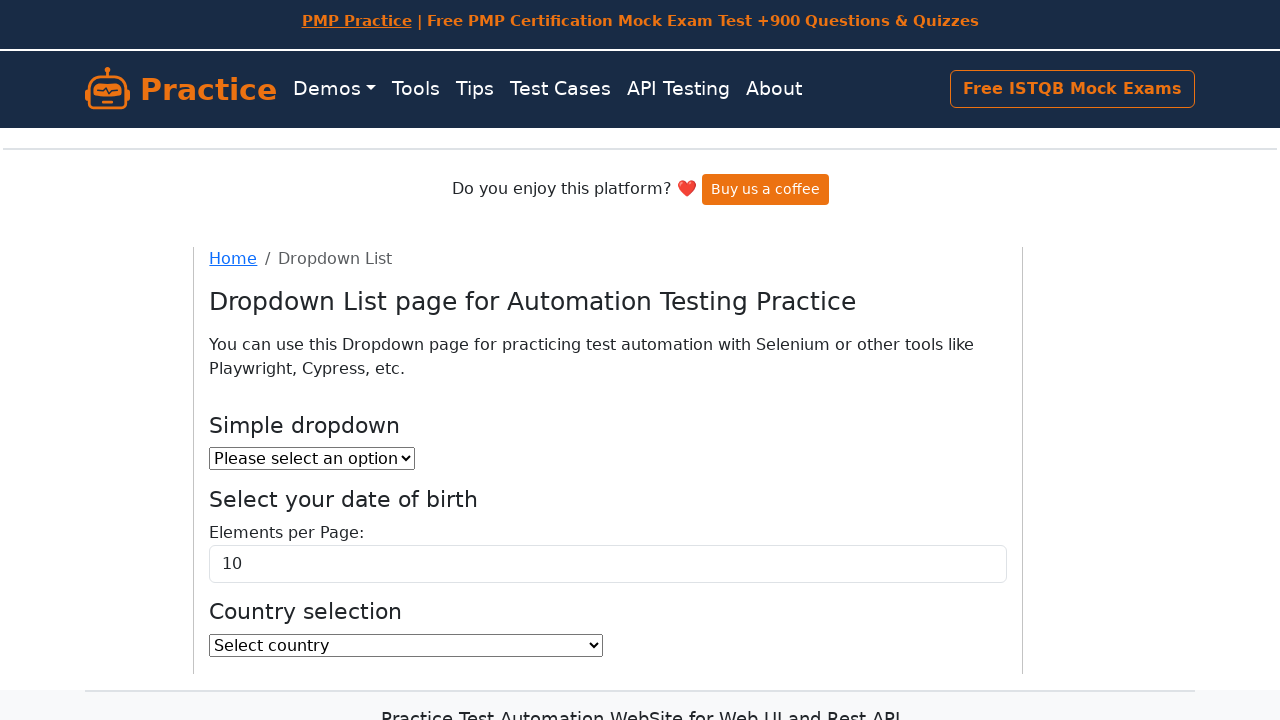

Verified option 'Australia' - Visible: False, Enabled: True
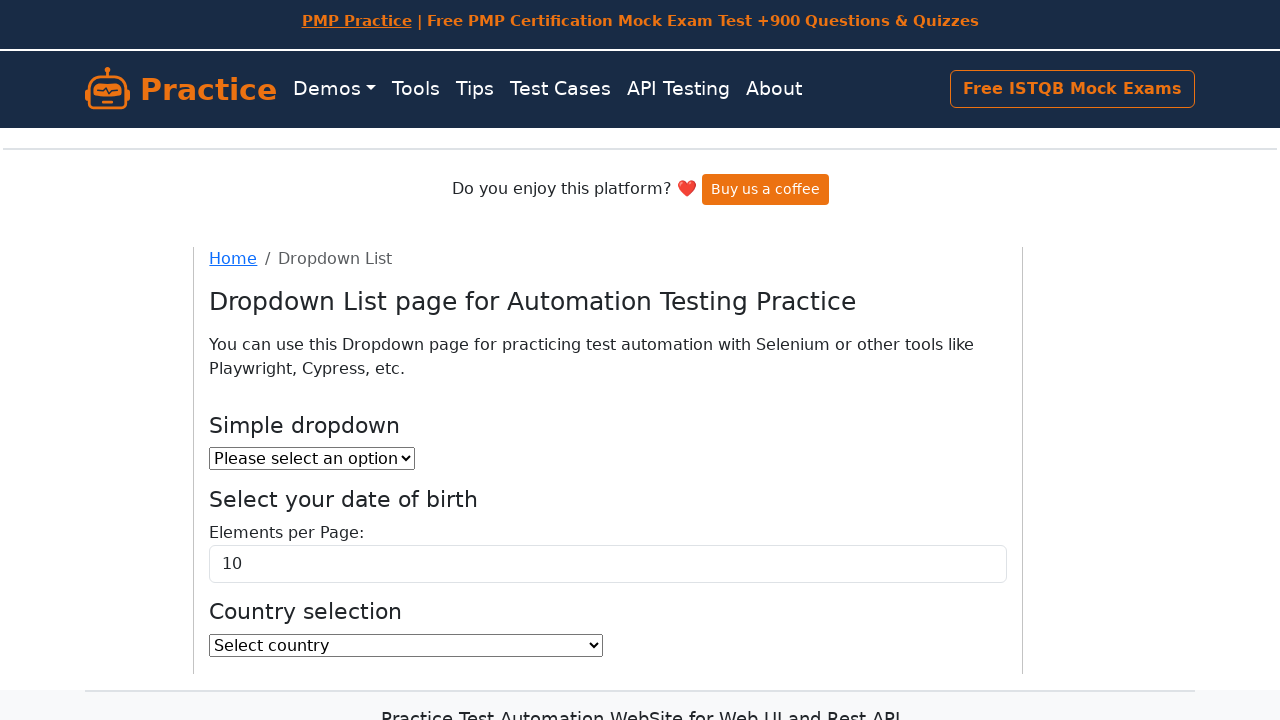

Verified option 'Austria' - Visible: False, Enabled: True
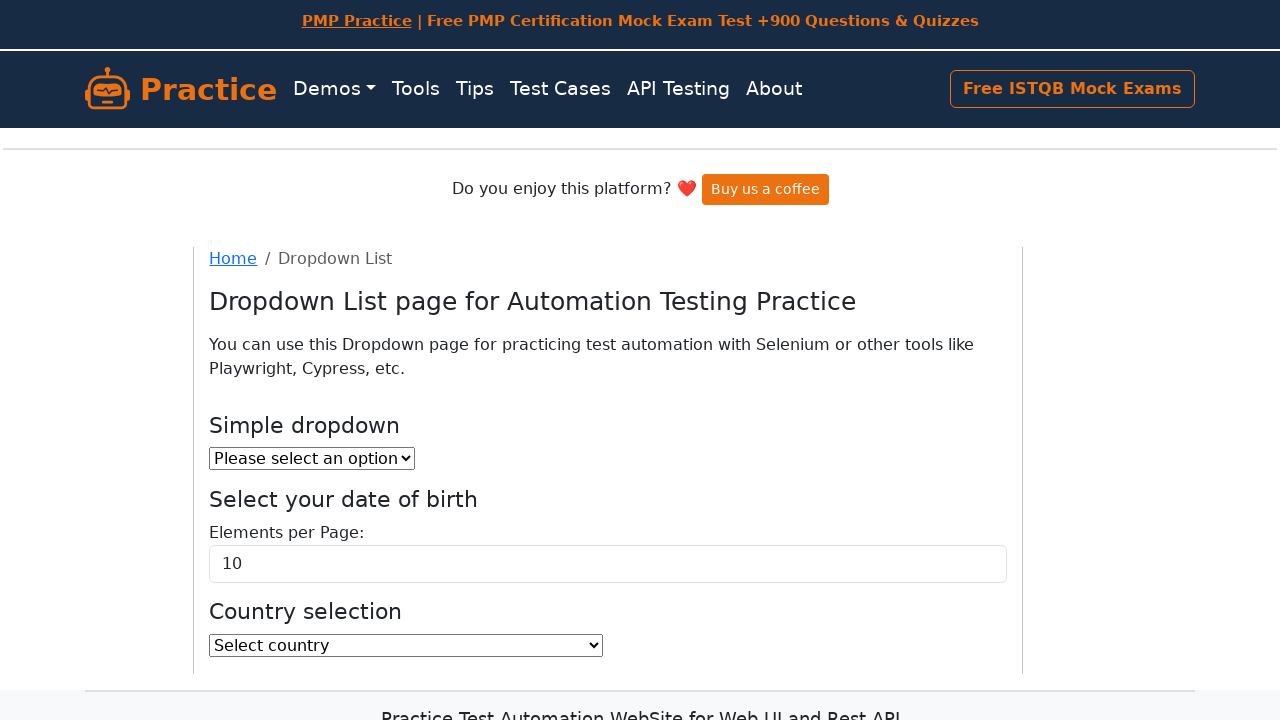

Verified option 'Azerbaijan' - Visible: False, Enabled: True
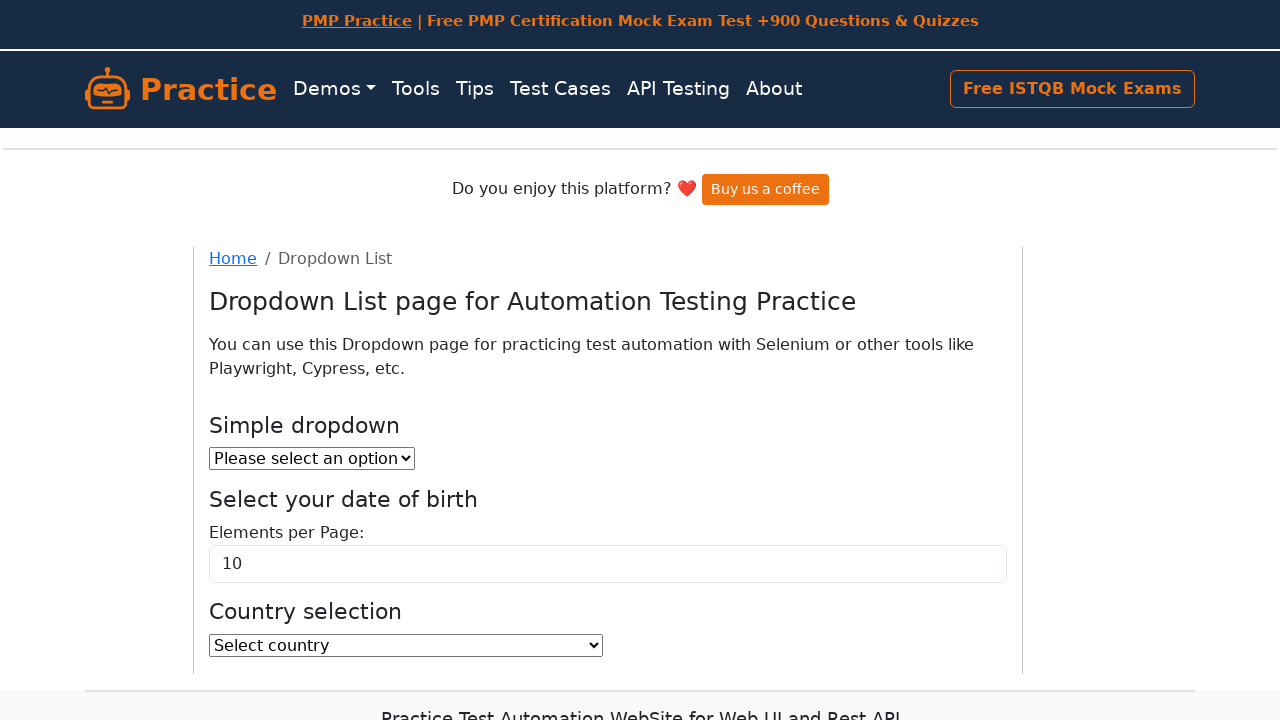

Verified option 'Bahamas' - Visible: False, Enabled: True
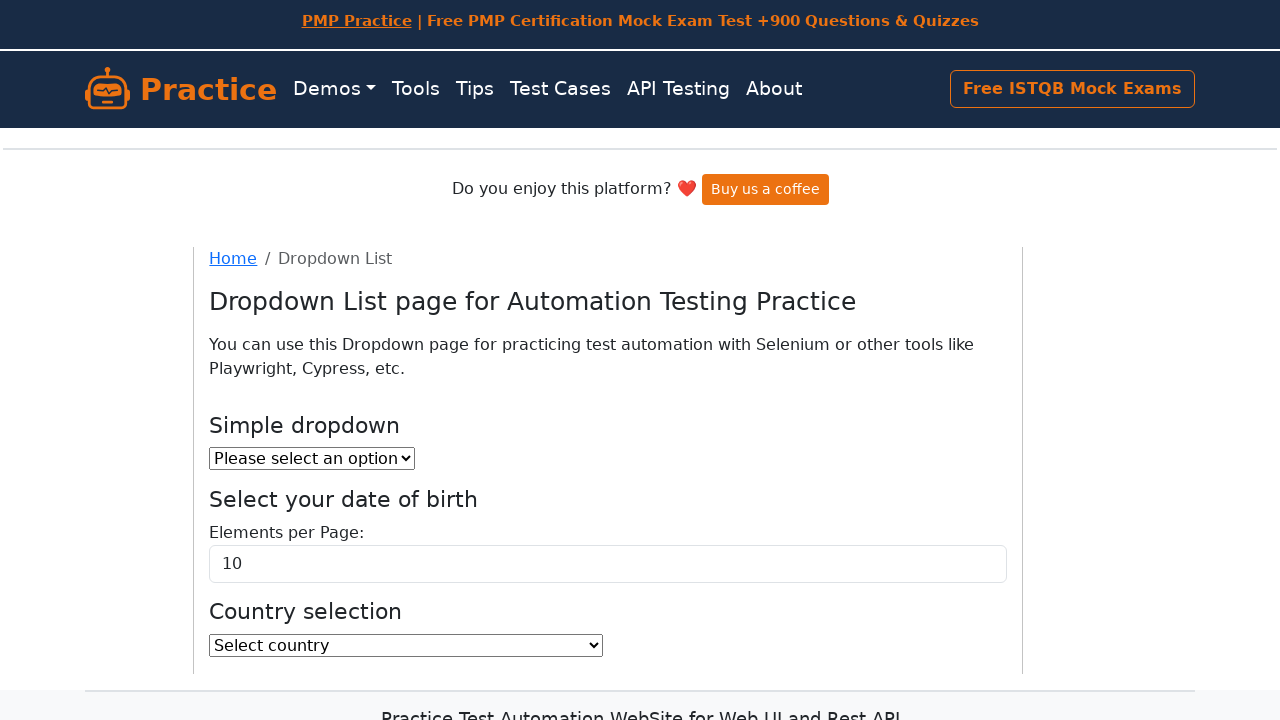

Verified option 'Bahrain' - Visible: False, Enabled: True
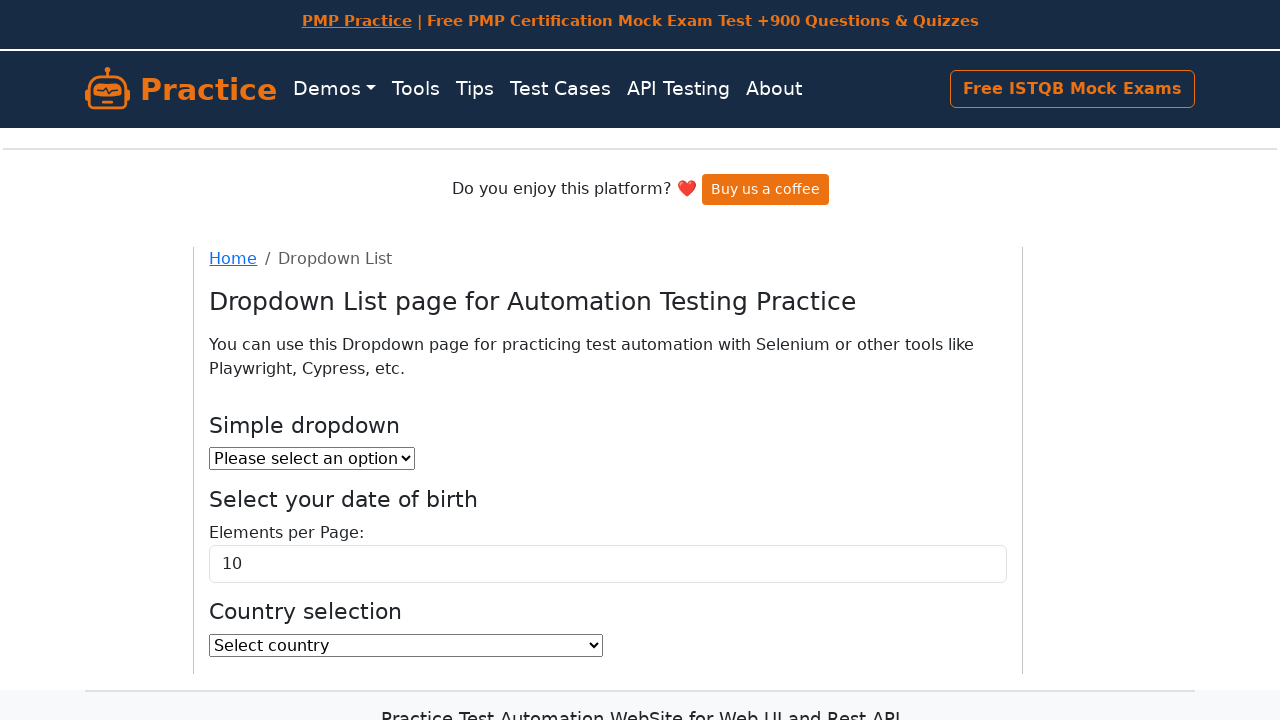

Verified option 'Bangladesh' - Visible: False, Enabled: True
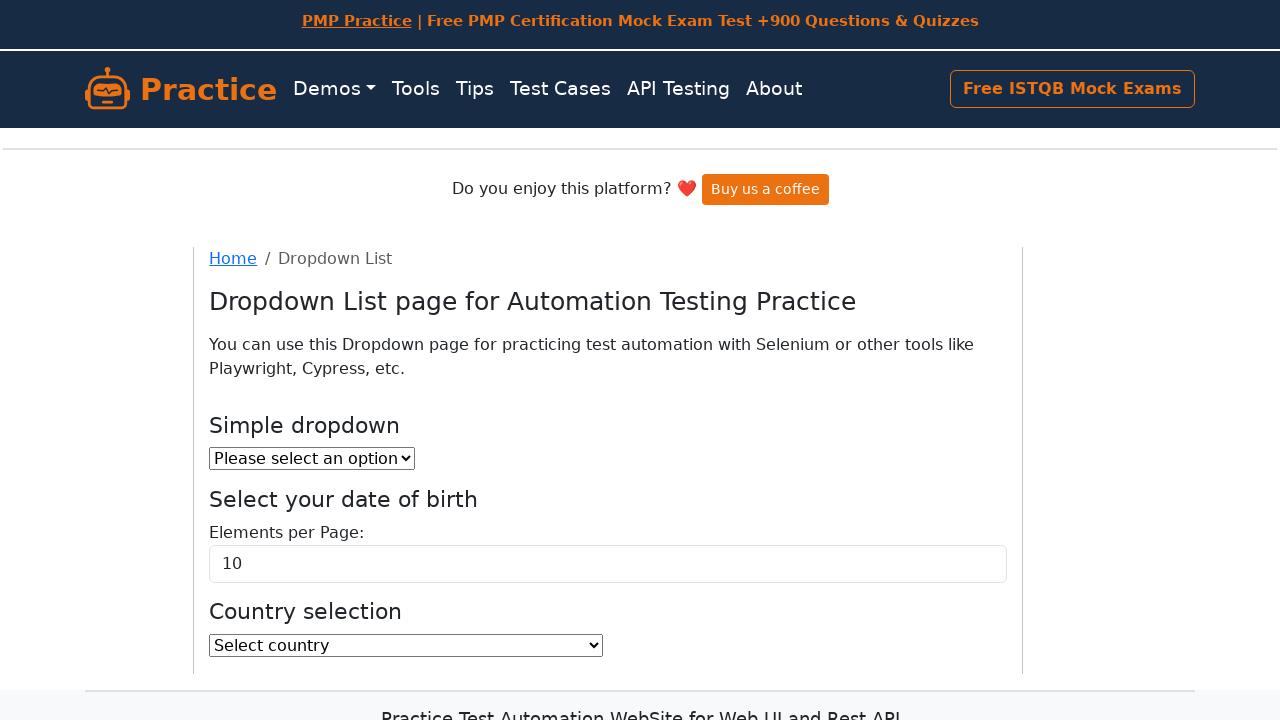

Verified option 'Barbados' - Visible: False, Enabled: True
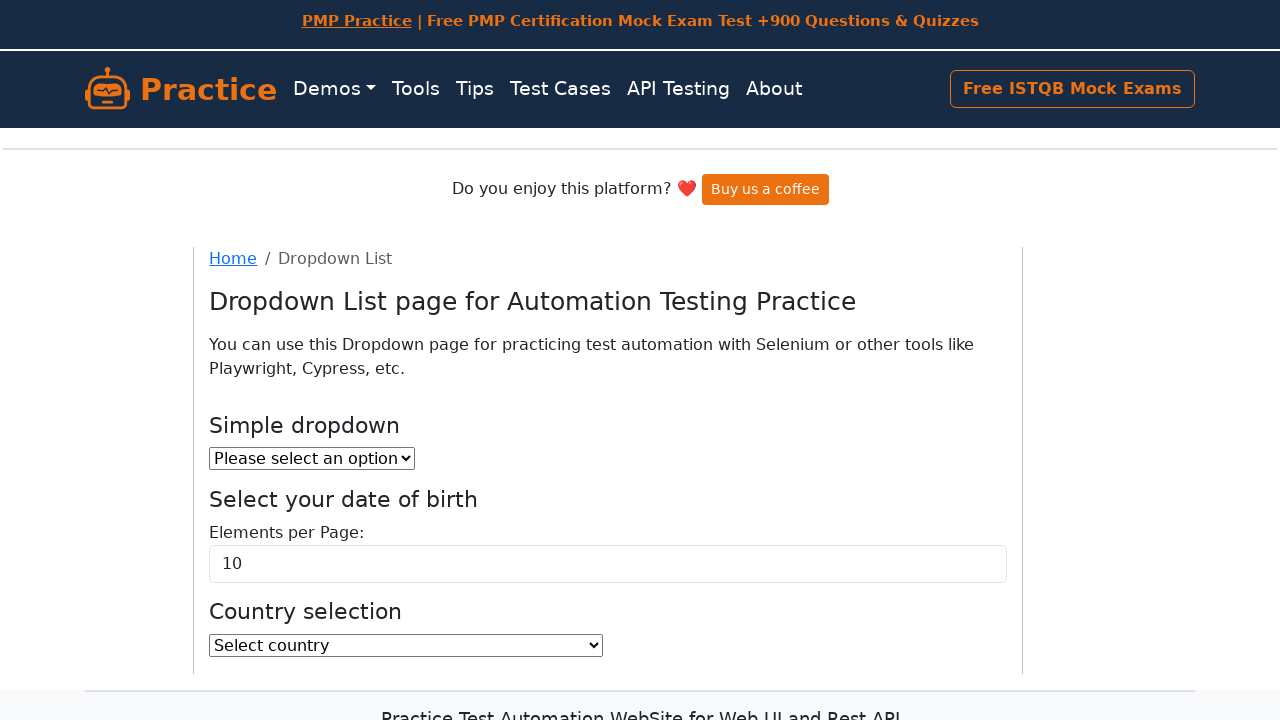

Verified option 'Belarus' - Visible: False, Enabled: True
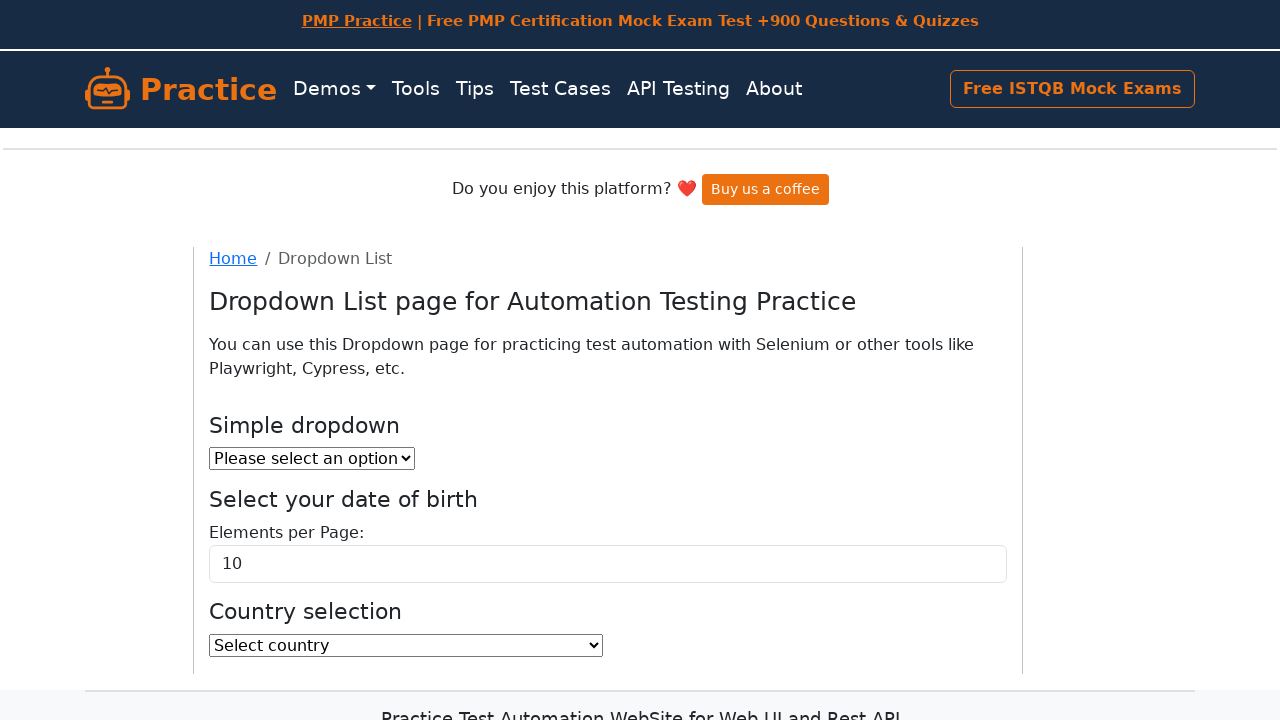

Verified option 'Belgium' - Visible: False, Enabled: True
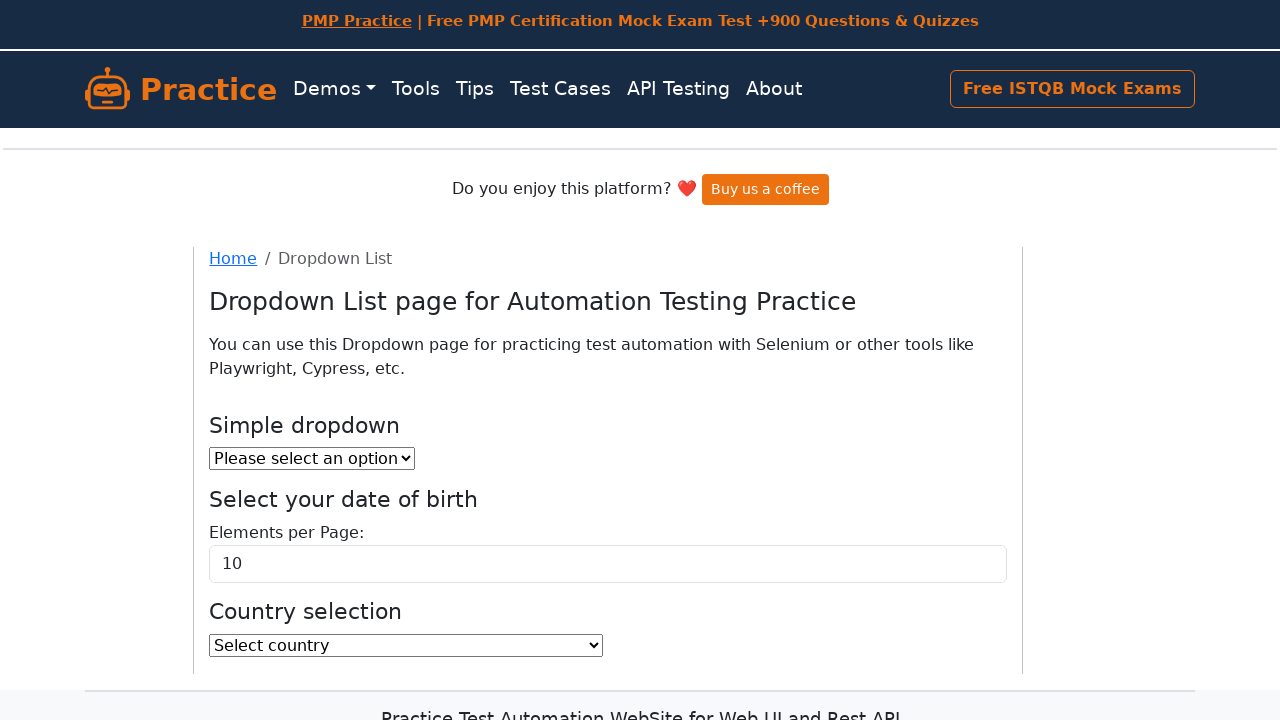

Verified option 'Belize' - Visible: False, Enabled: True
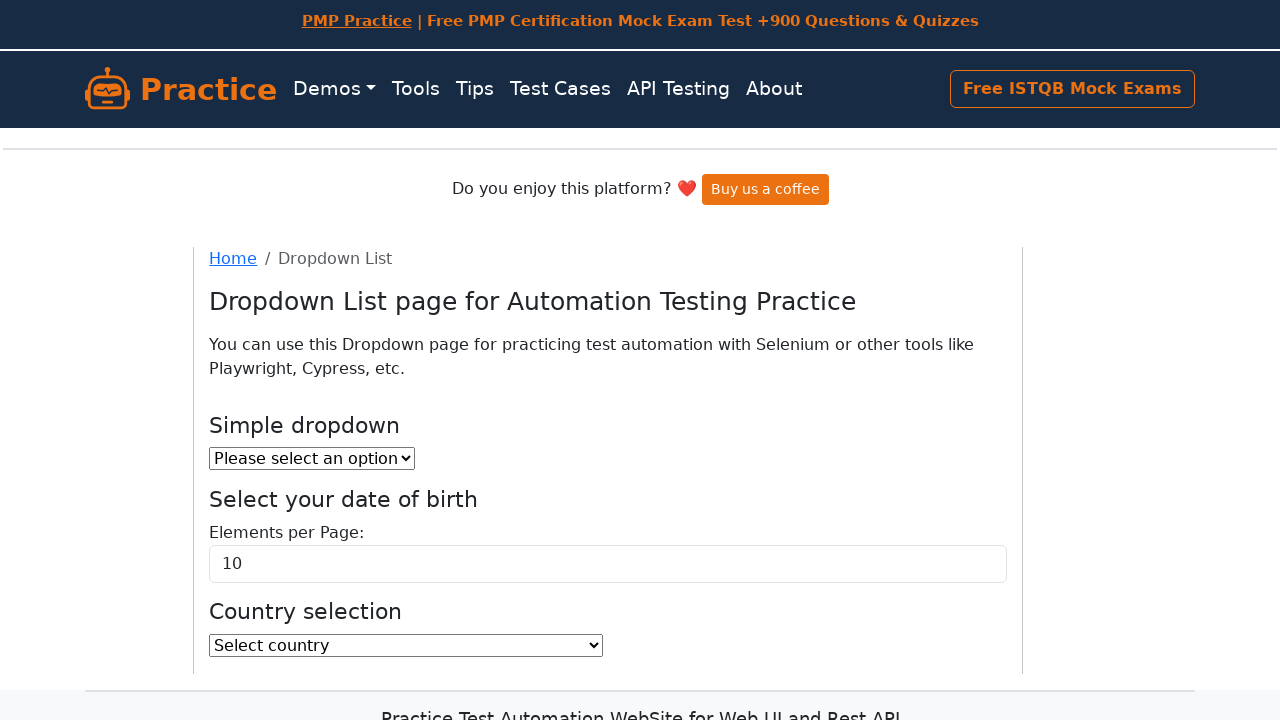

Verified option 'Benin' - Visible: False, Enabled: True
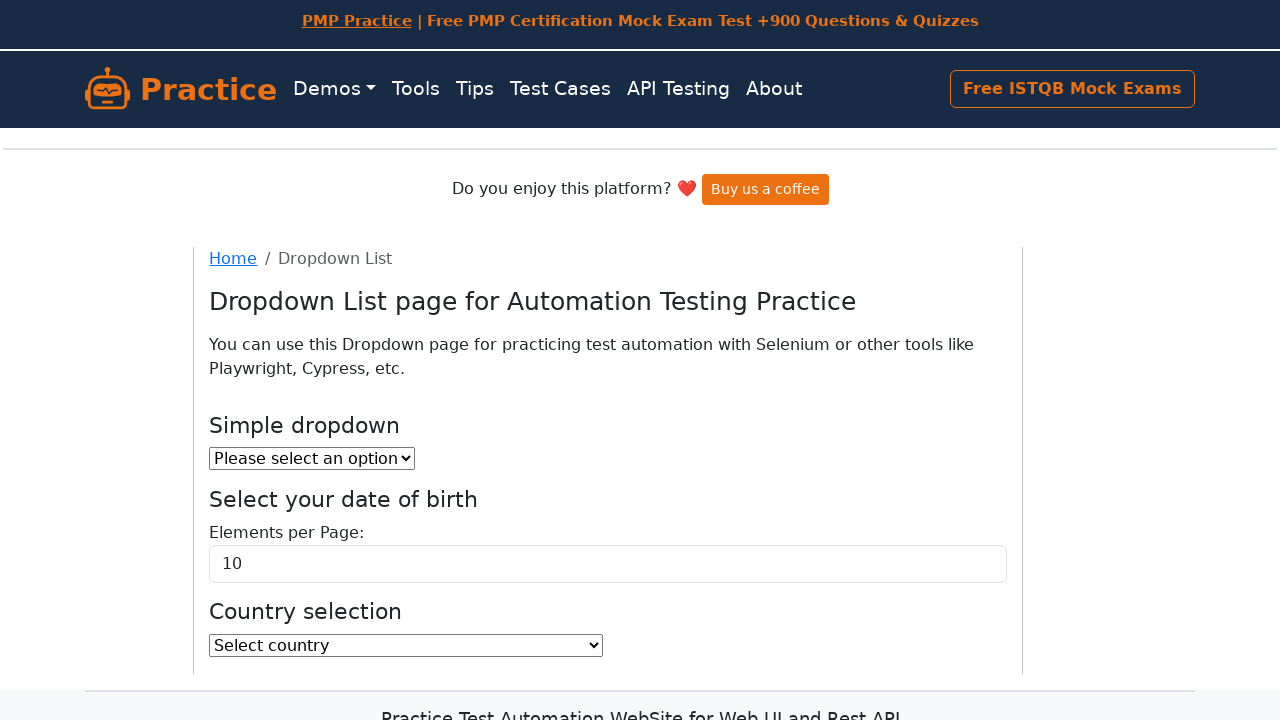

Verified option 'Bermuda' - Visible: False, Enabled: True
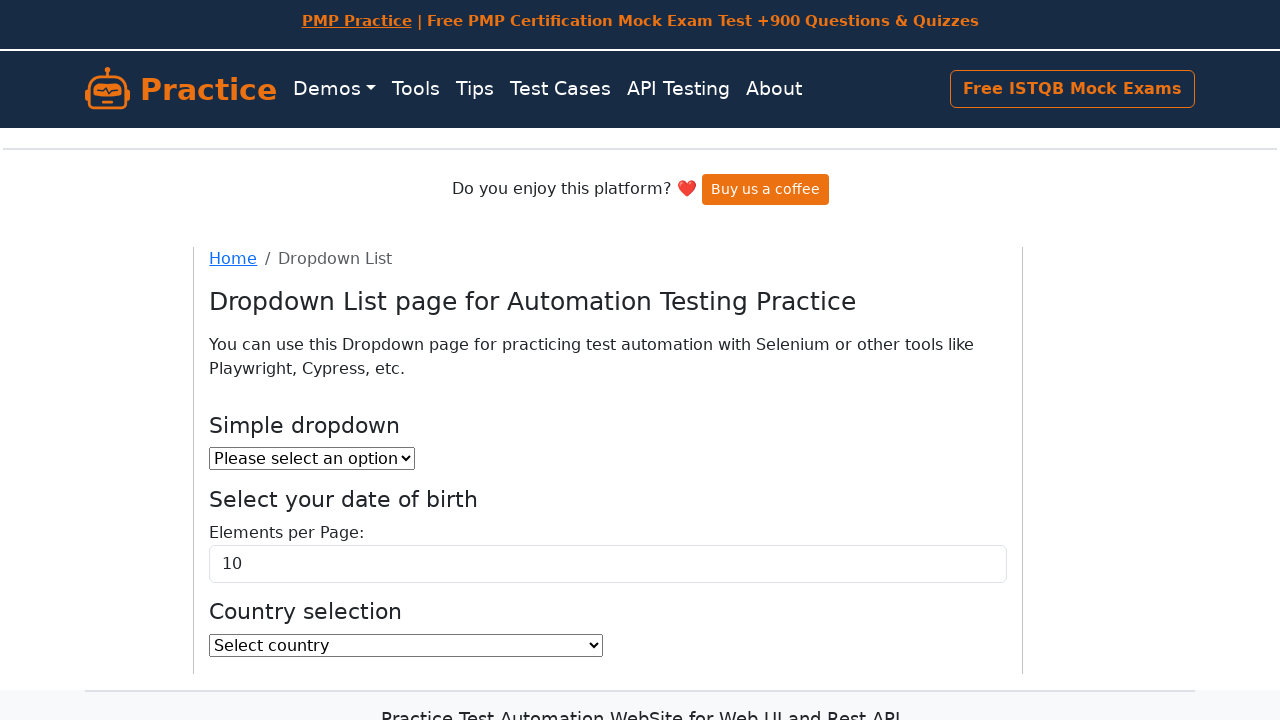

Verified option 'Bhutan' - Visible: False, Enabled: True
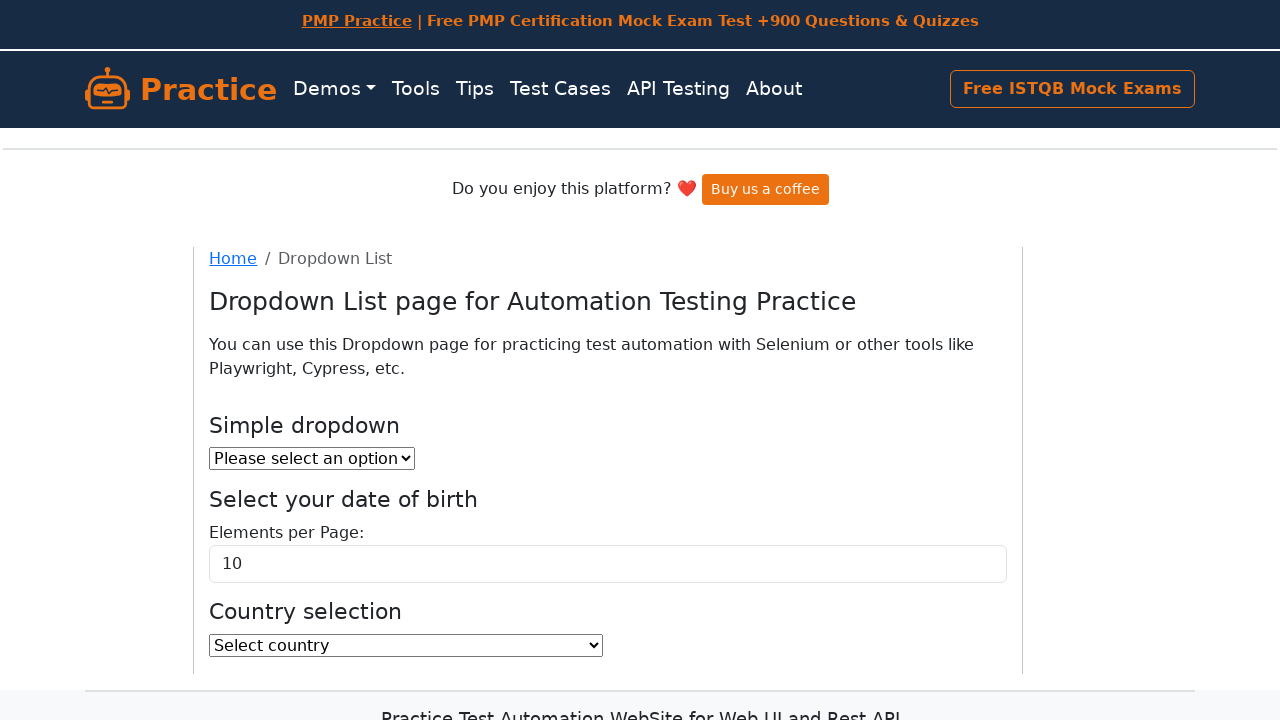

Verified option 'Bolivia' - Visible: False, Enabled: True
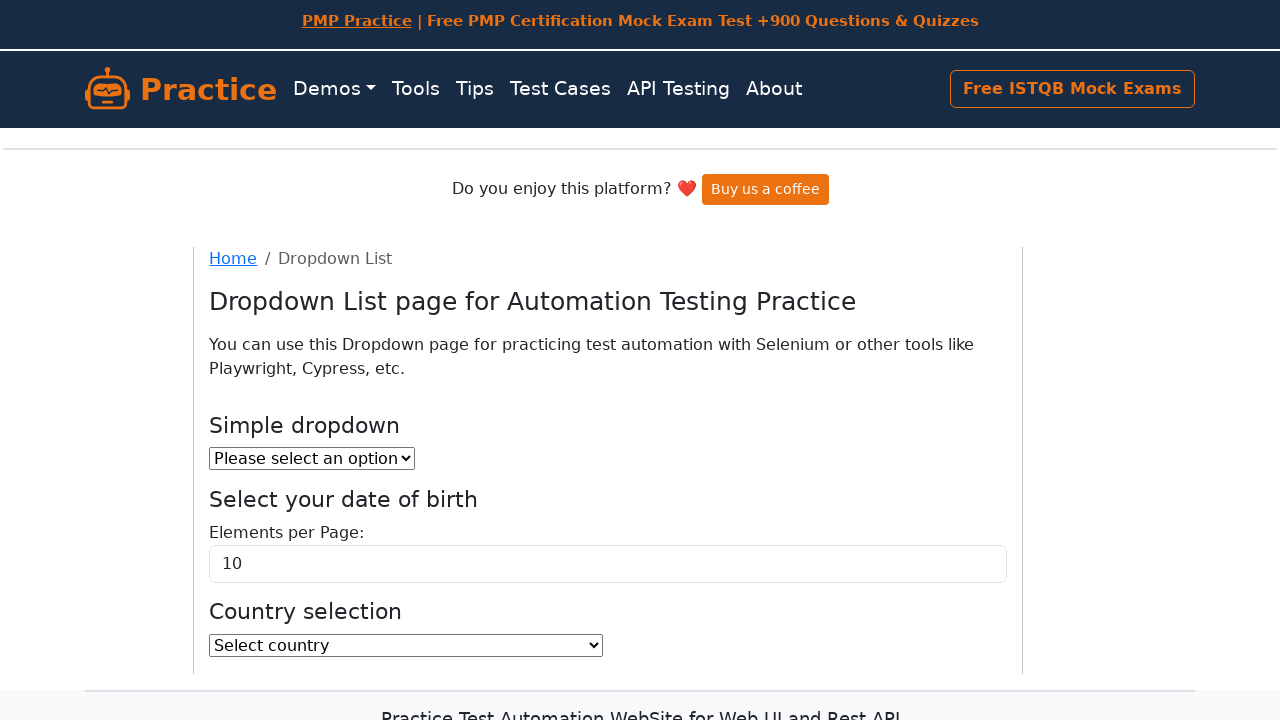

Verified option 'Bonaire, Sint Eustatius and Saba' - Visible: False, Enabled: True
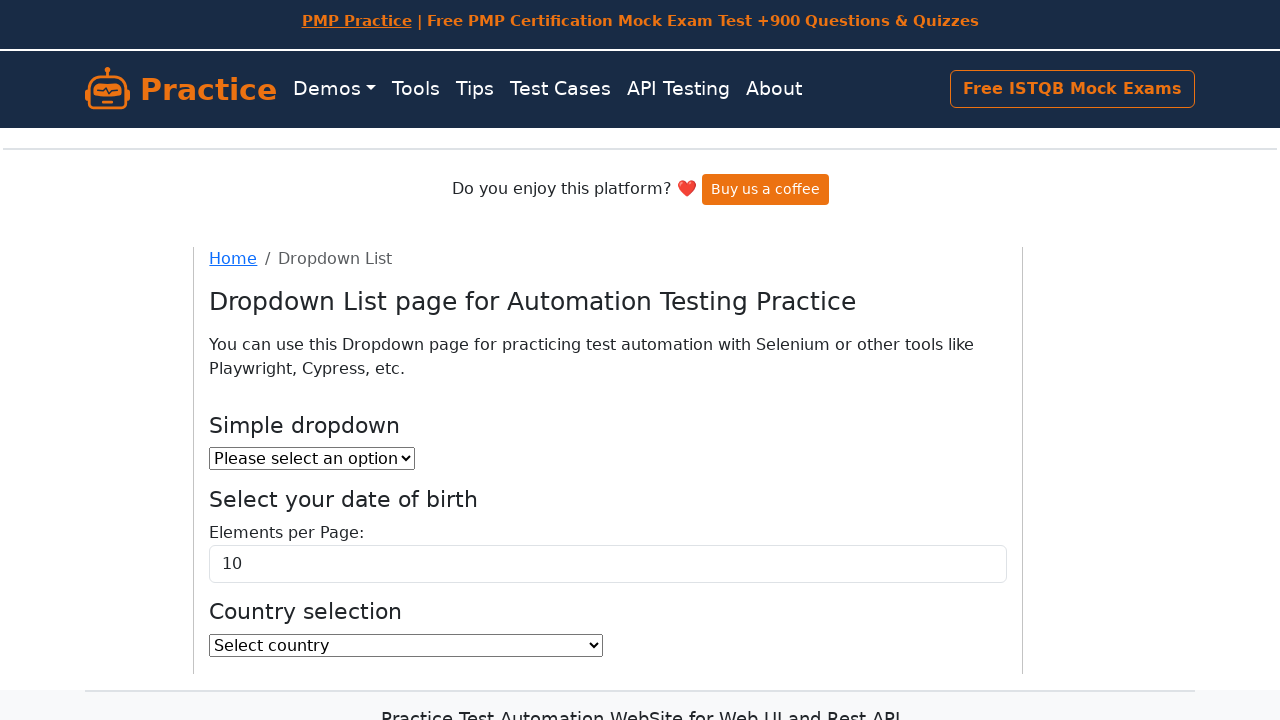

Verified option 'Bosnia and Herzegovina' - Visible: False, Enabled: True
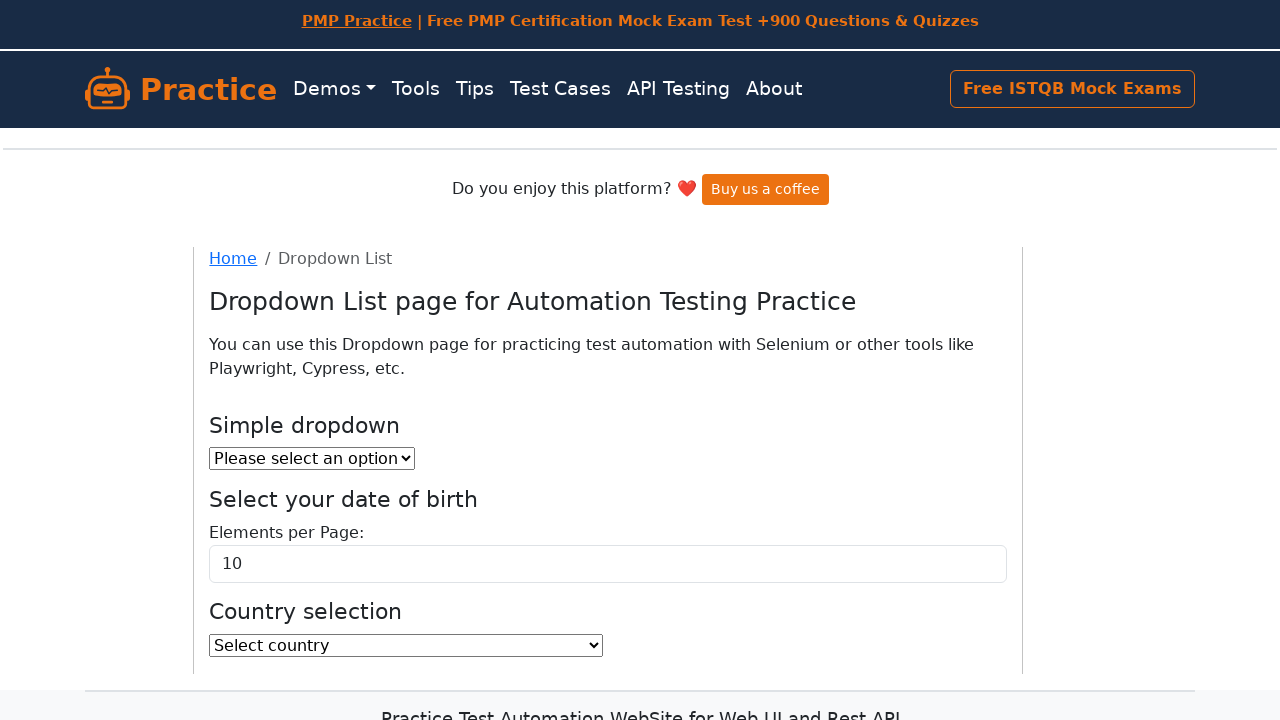

Verified option 'Botswana' - Visible: False, Enabled: True
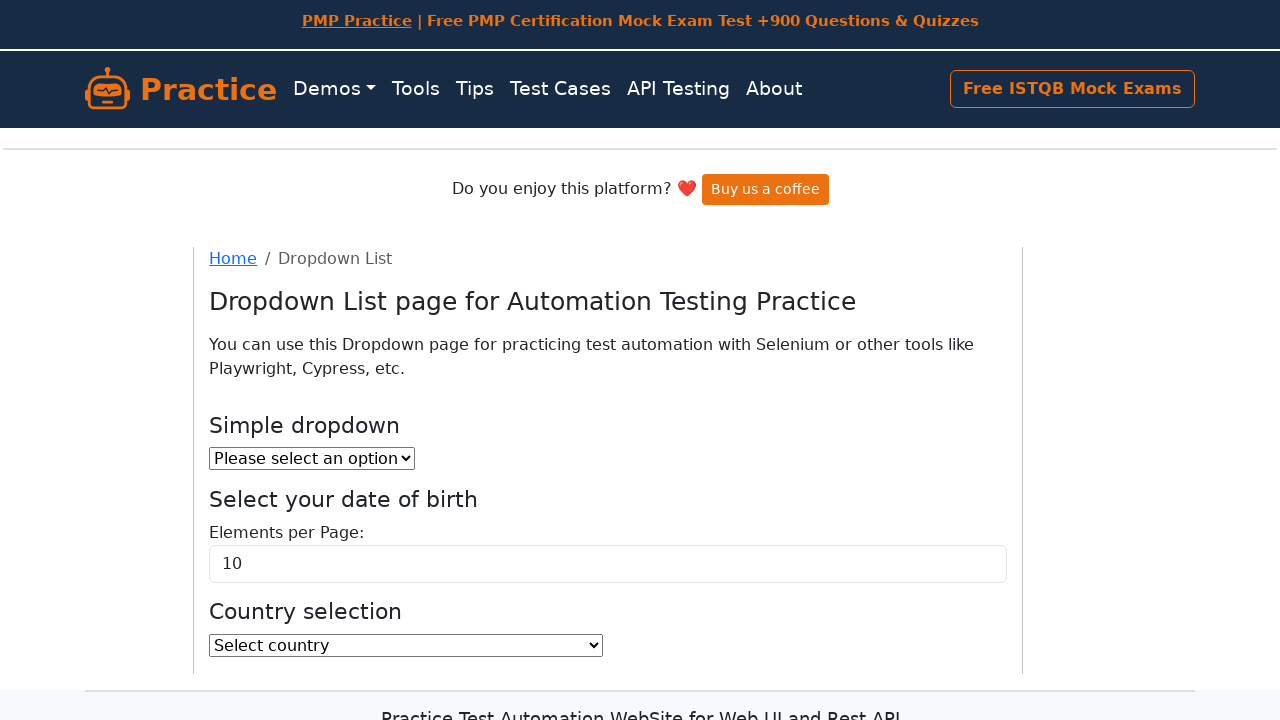

Verified option 'Bouvet Island' - Visible: False, Enabled: True
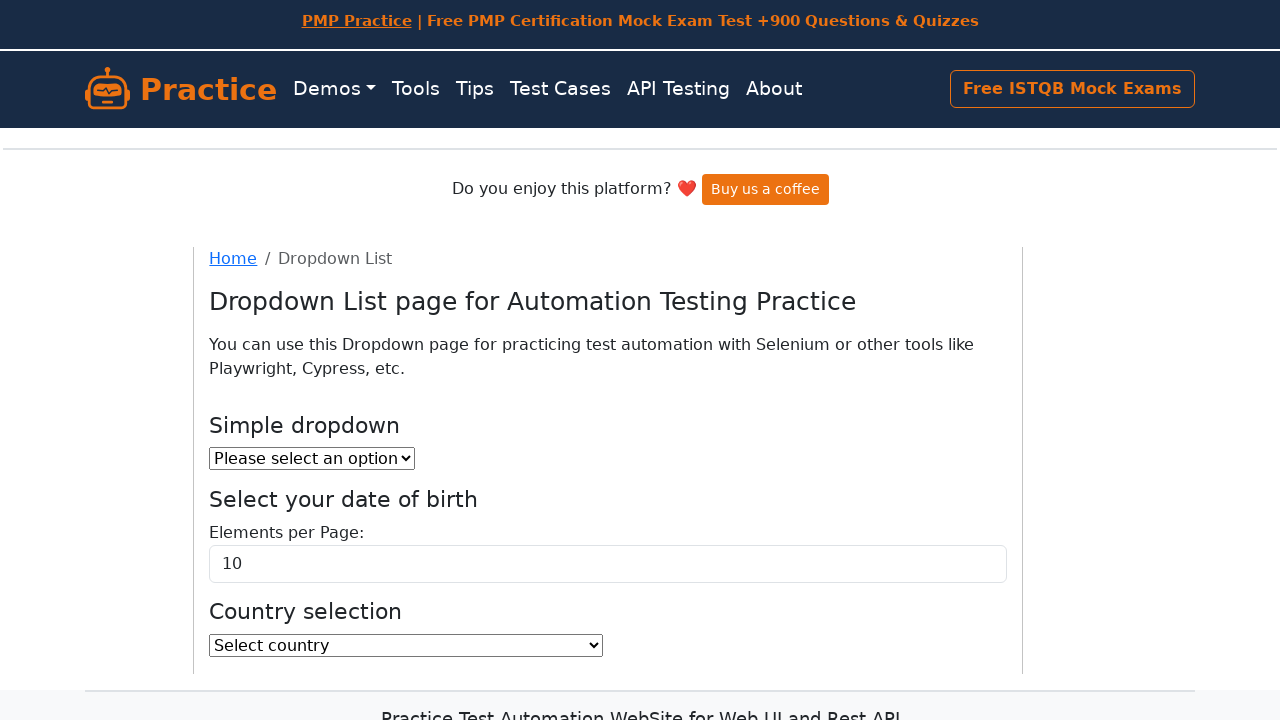

Verified option 'Brazil' - Visible: False, Enabled: True
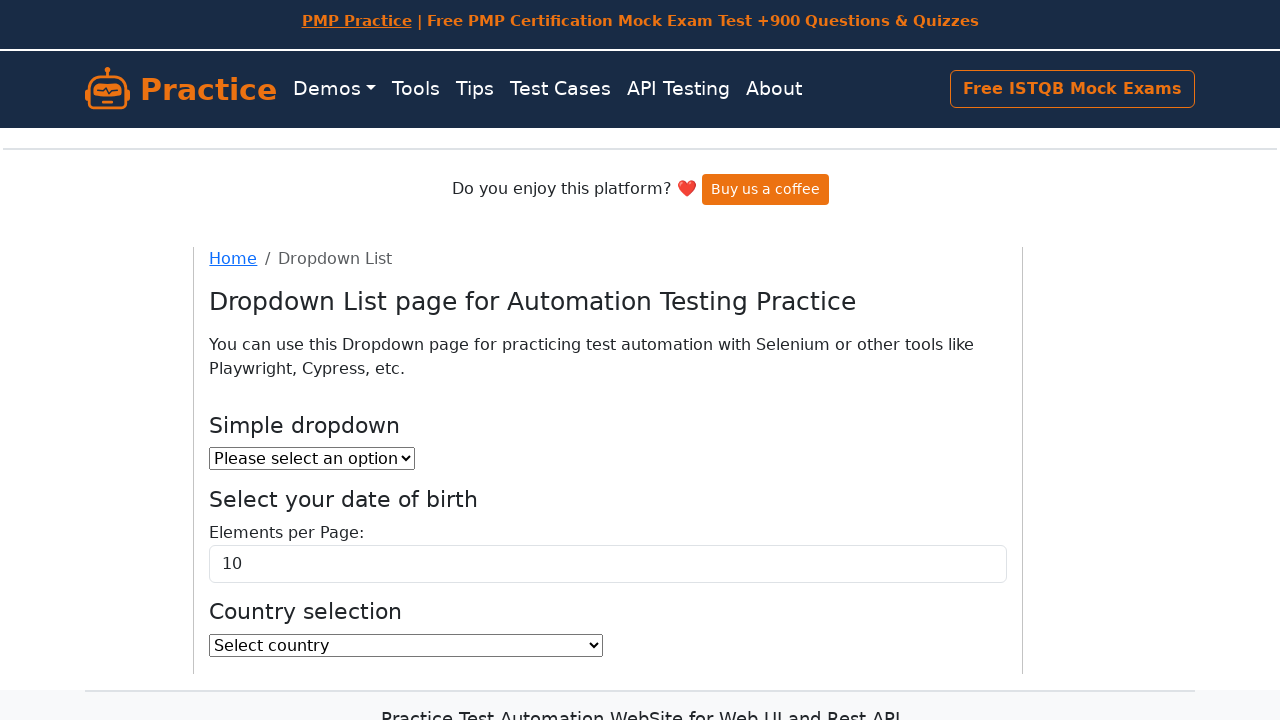

Verified option 'British Indian Ocean Territory' - Visible: False, Enabled: True
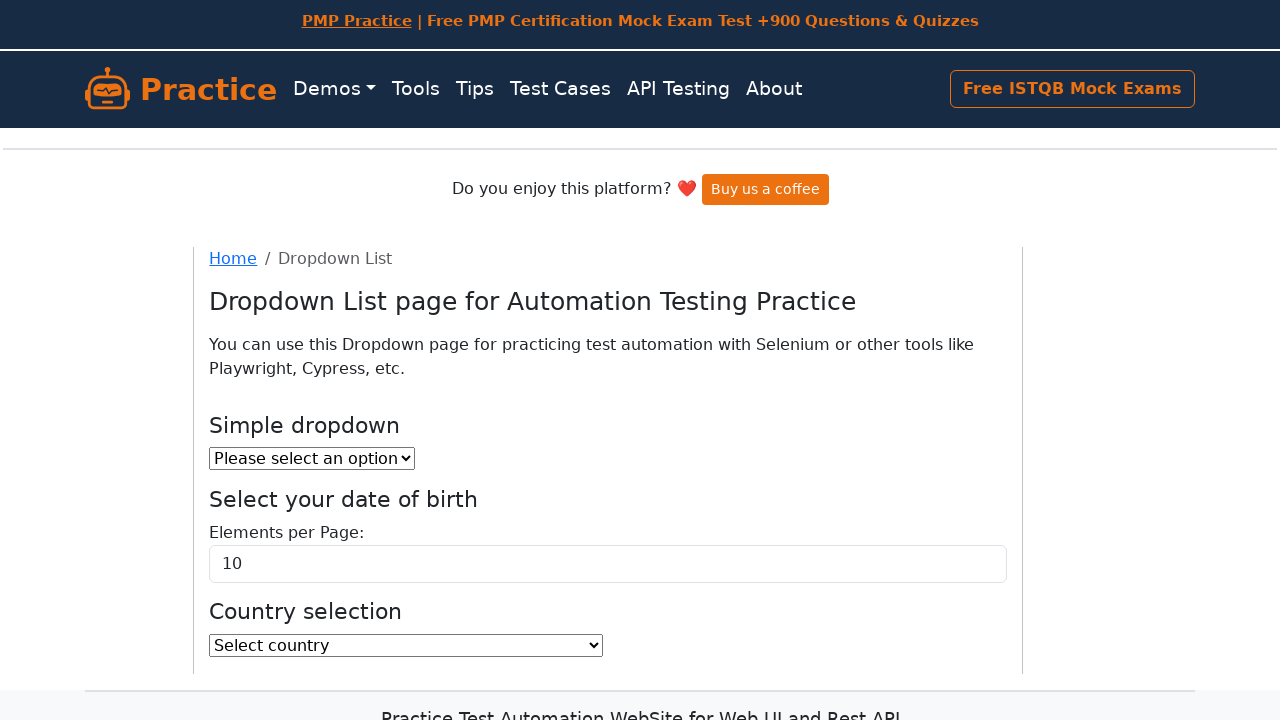

Verified option 'Brunei Darussalam' - Visible: False, Enabled: True
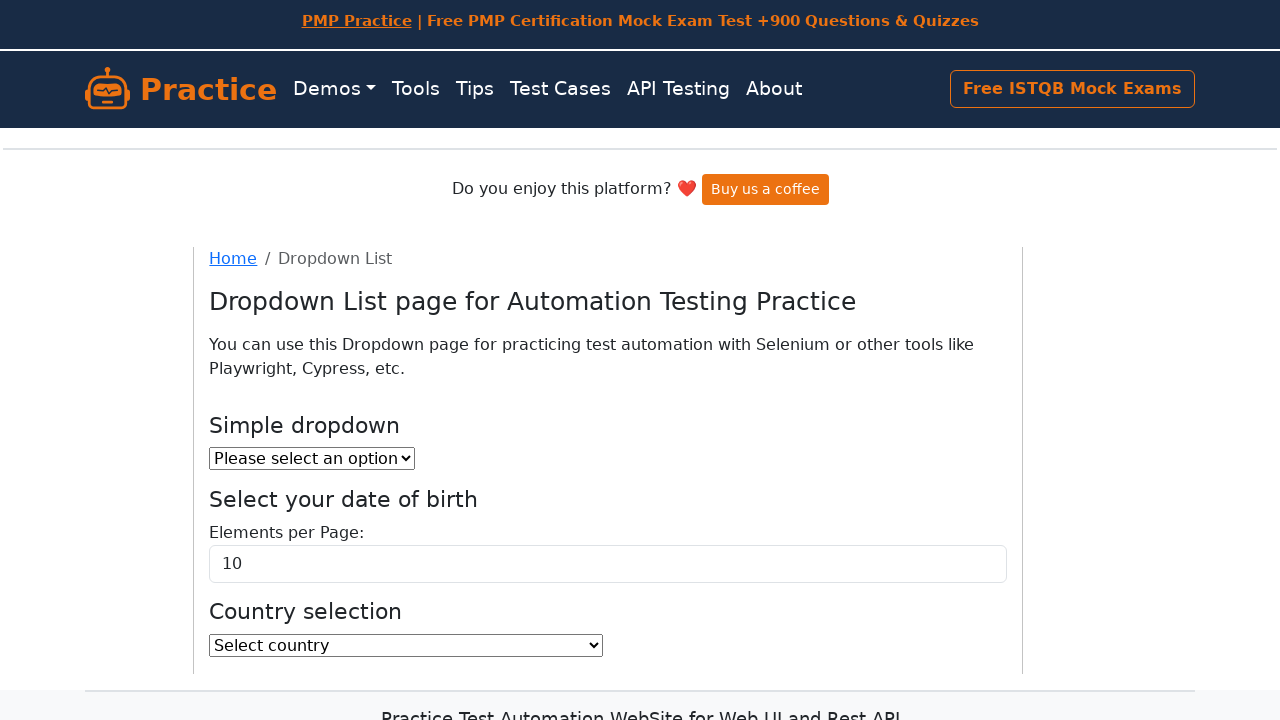

Verified option 'Bulgaria' - Visible: False, Enabled: True
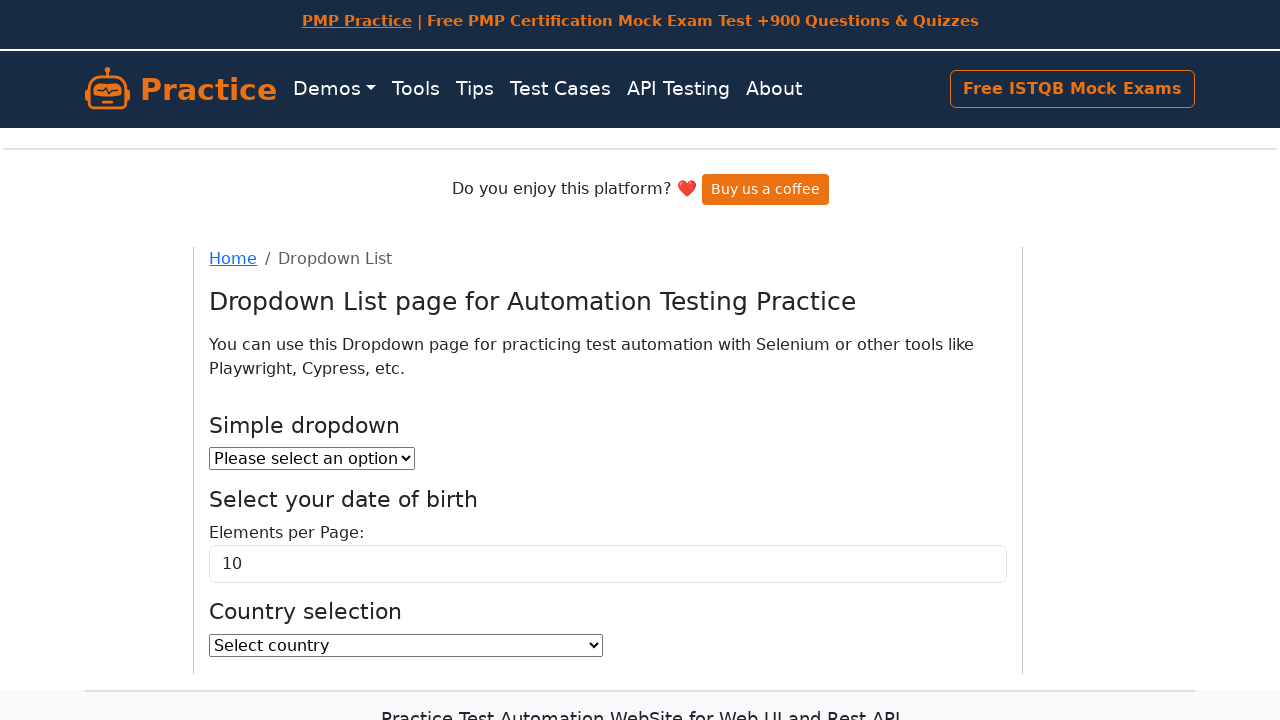

Verified option 'Burkina Faso' - Visible: False, Enabled: True
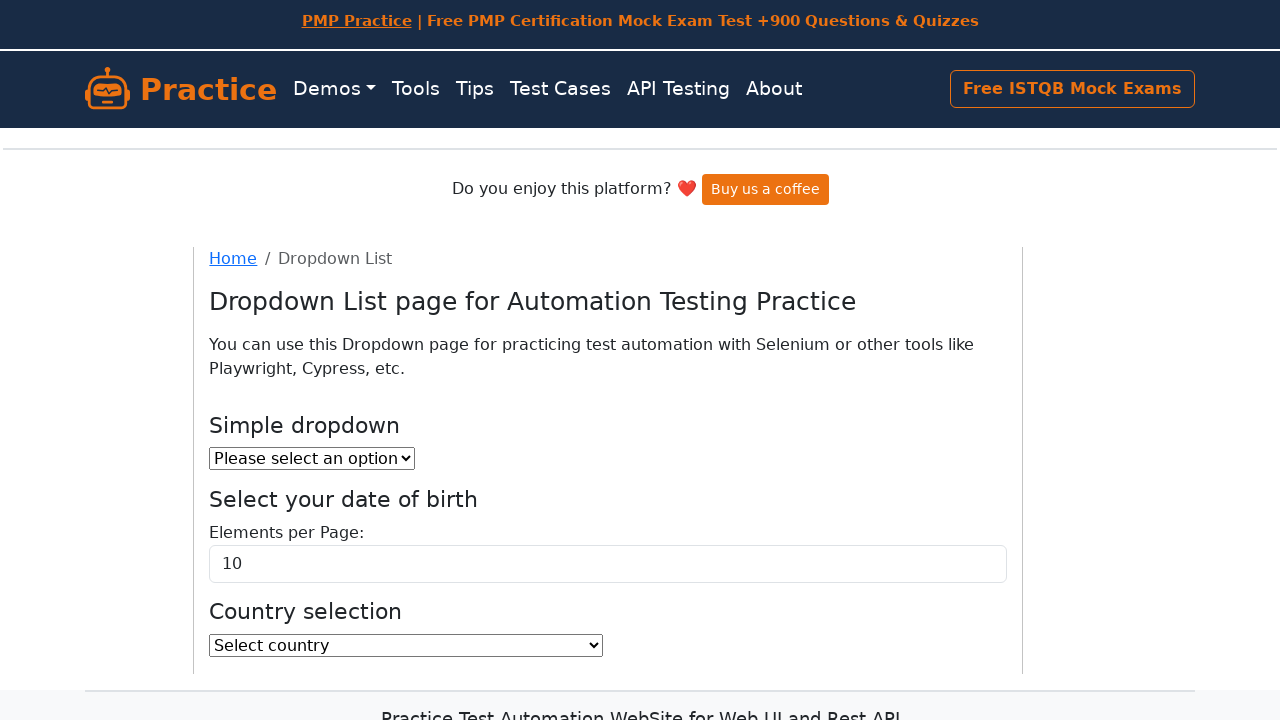

Verified option 'Burundi' - Visible: False, Enabled: True
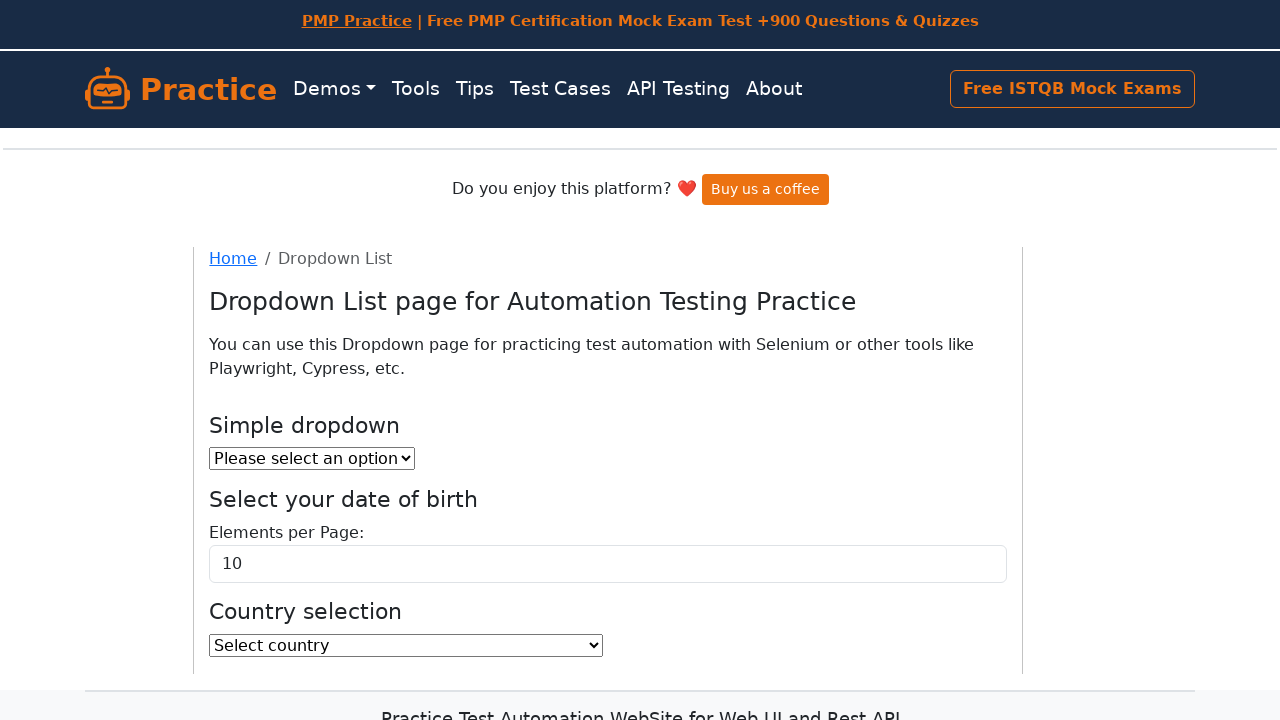

Verified option 'Cambodia' - Visible: False, Enabled: True
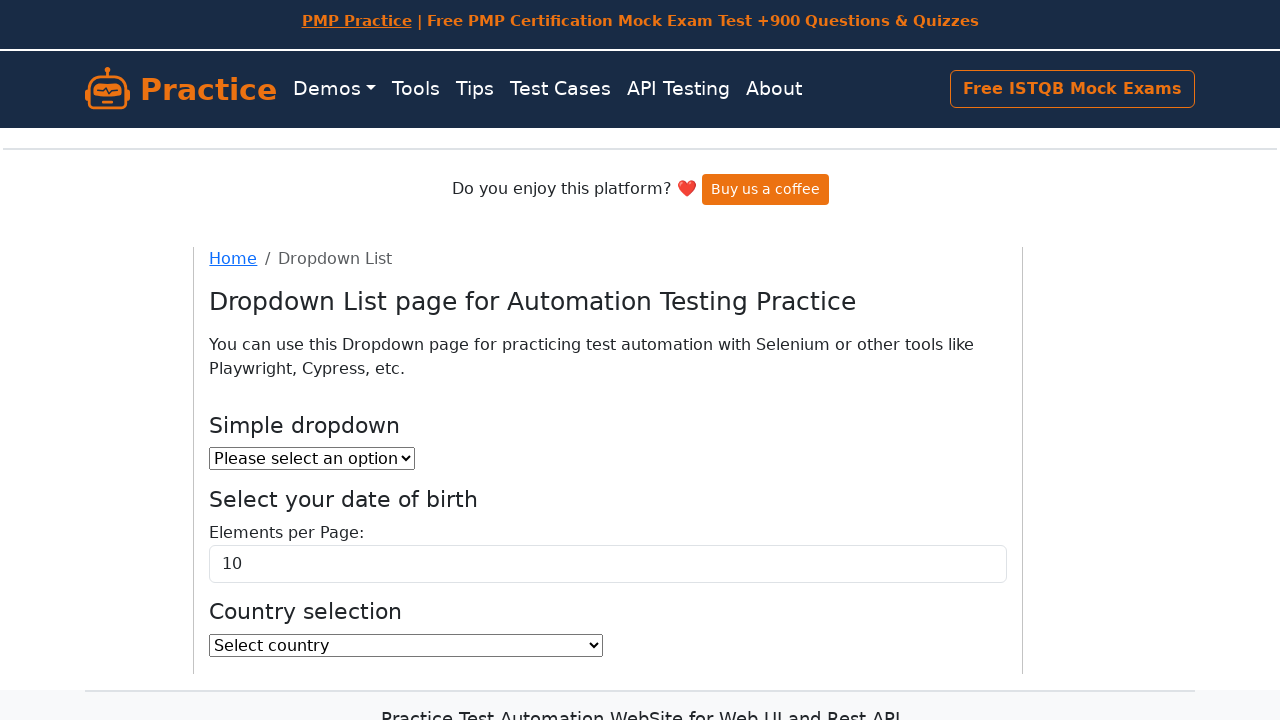

Verified option 'Cameroon' - Visible: False, Enabled: True
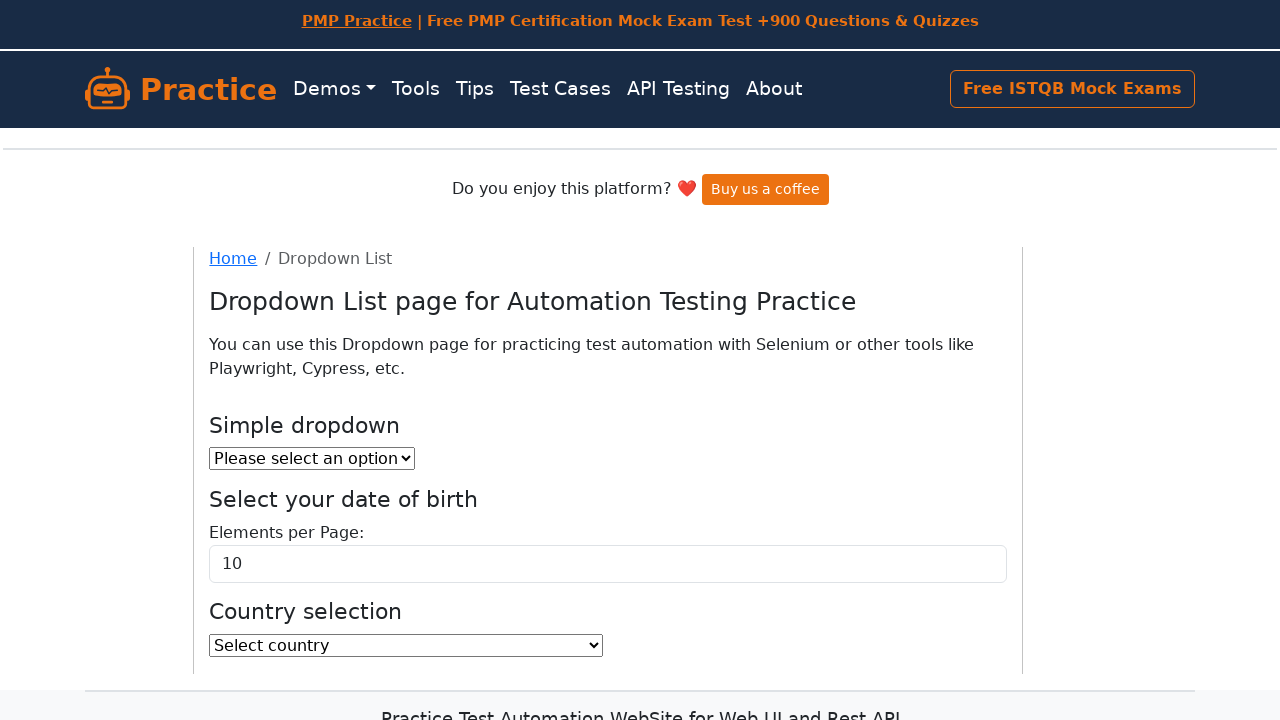

Verified option 'Canada' - Visible: False, Enabled: True
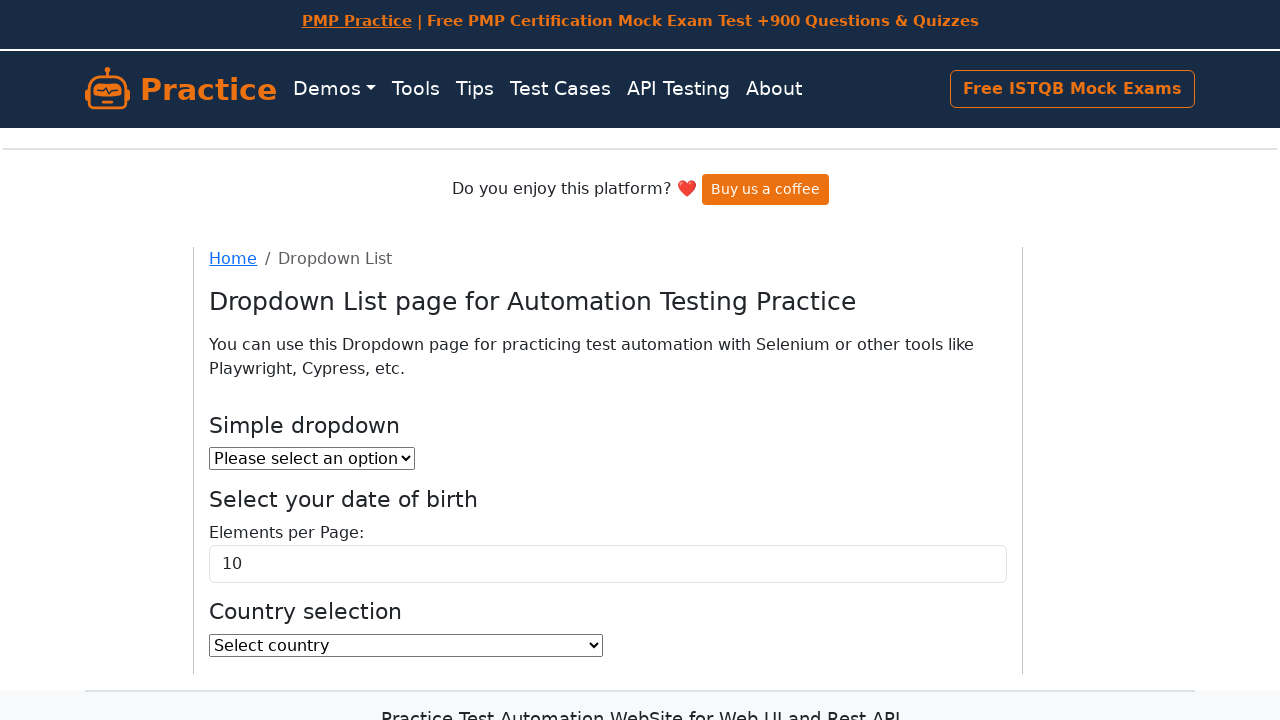

Verified option 'Cape Verde' - Visible: False, Enabled: True
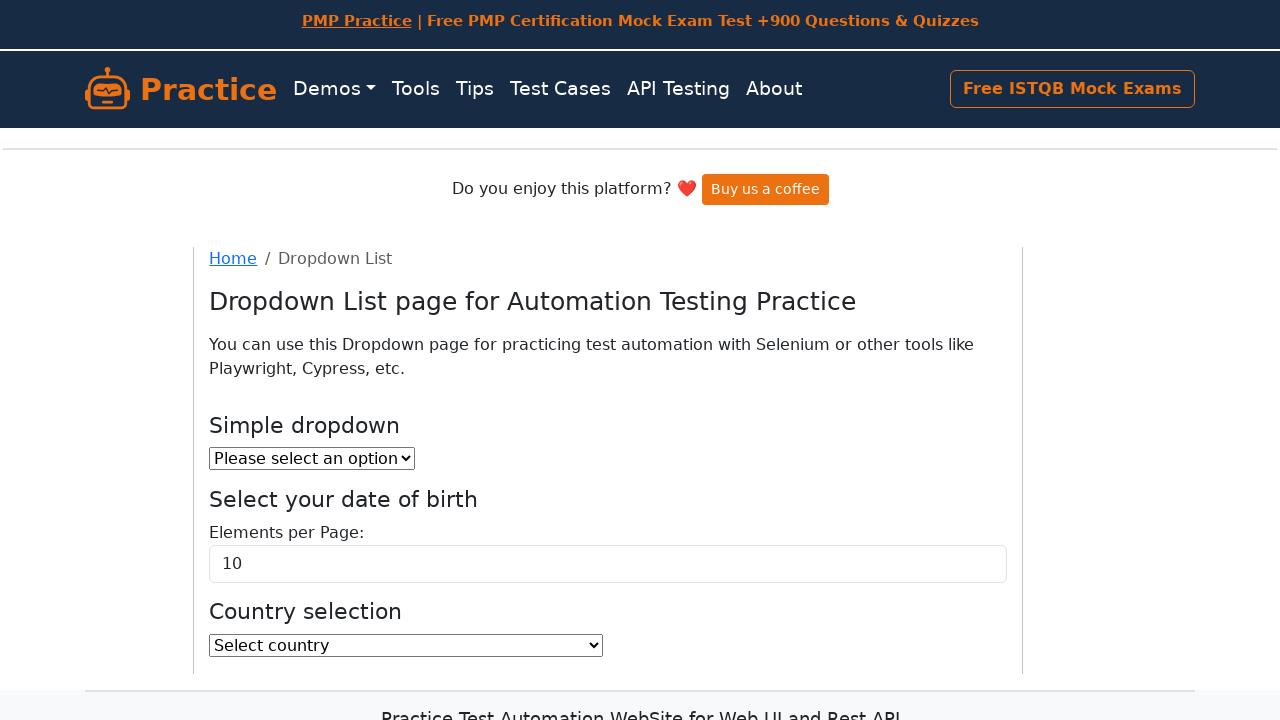

Verified option 'Cayman Islands' - Visible: False, Enabled: True
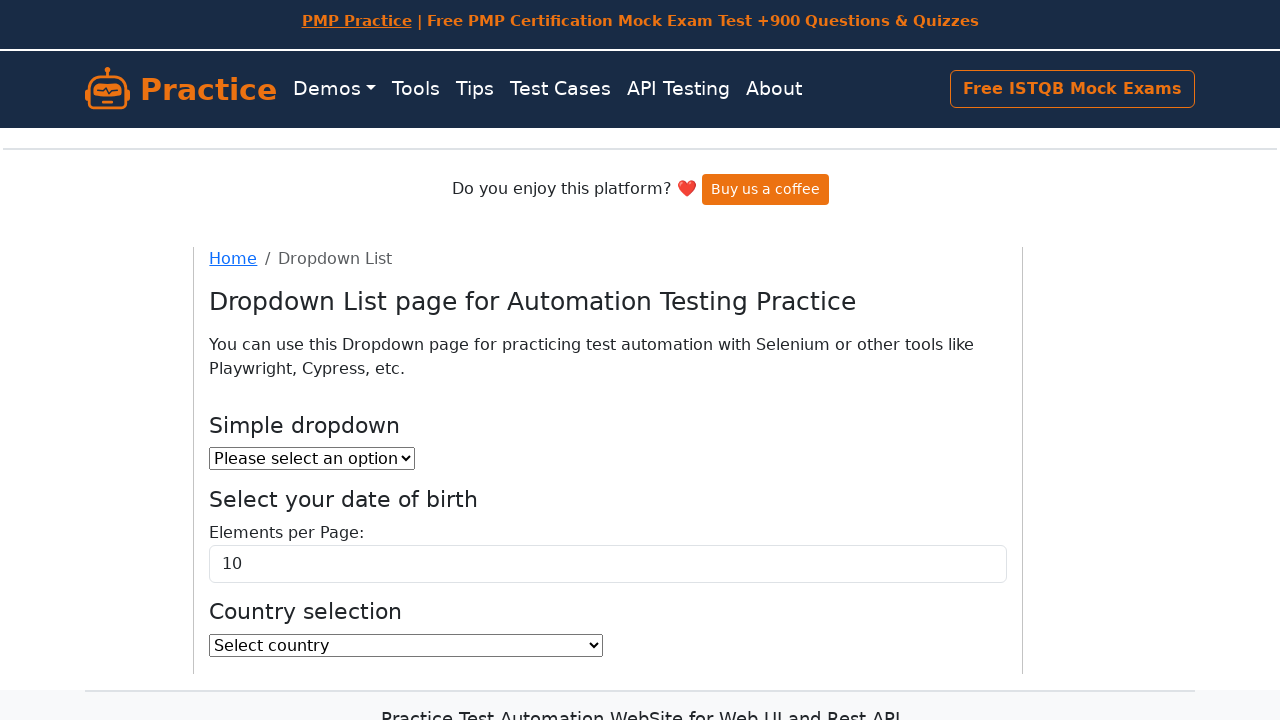

Verified option 'Central African Republic' - Visible: False, Enabled: True
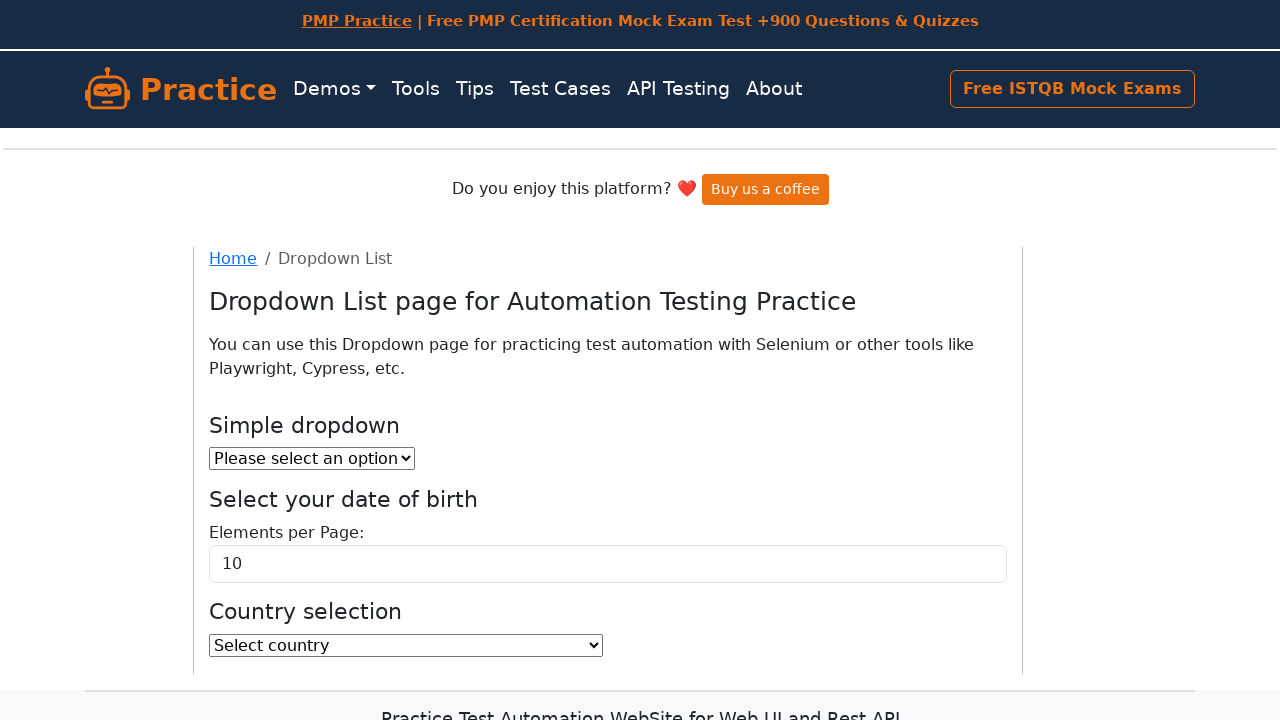

Verified option 'Chad' - Visible: False, Enabled: True
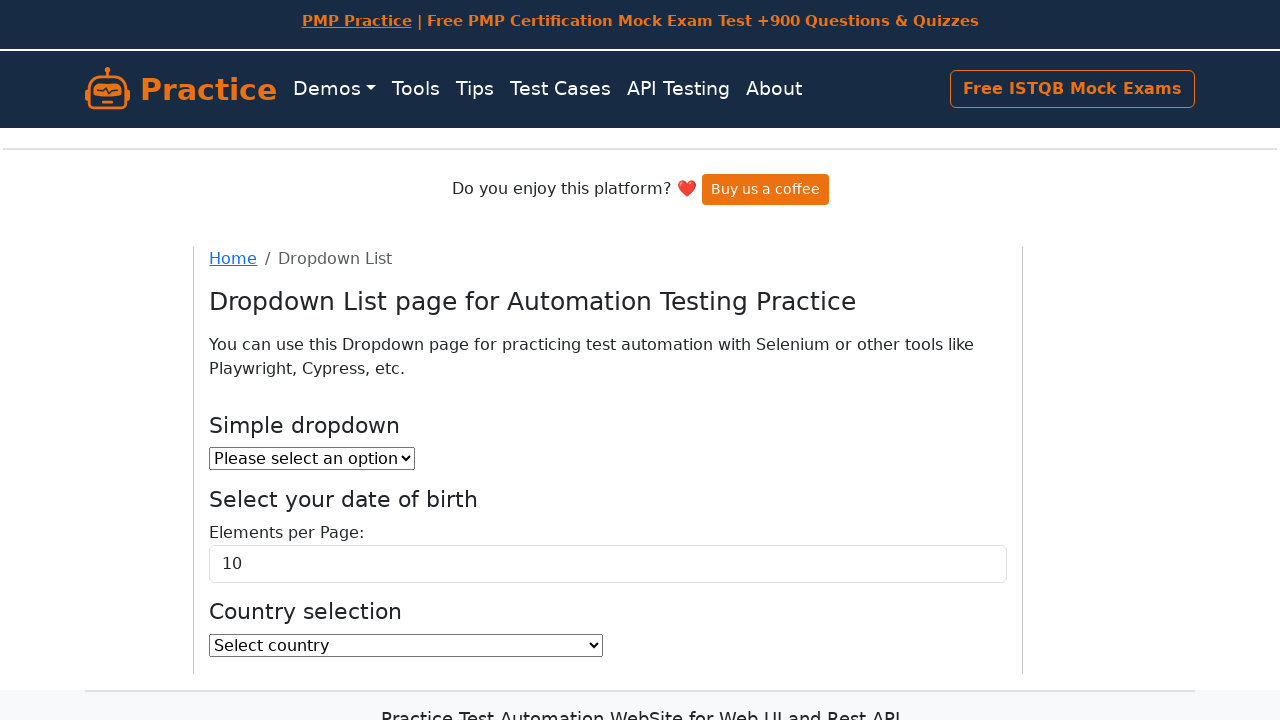

Verified option 'Chile' - Visible: False, Enabled: True
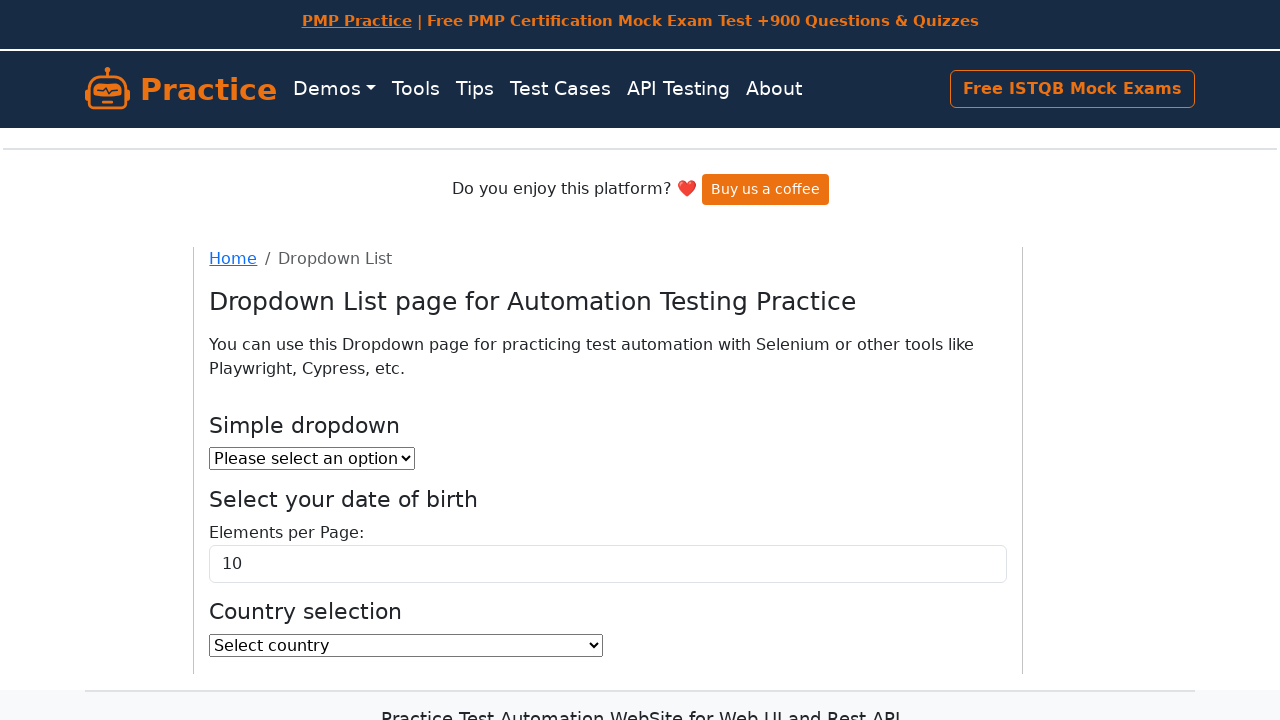

Verified option 'China' - Visible: False, Enabled: True
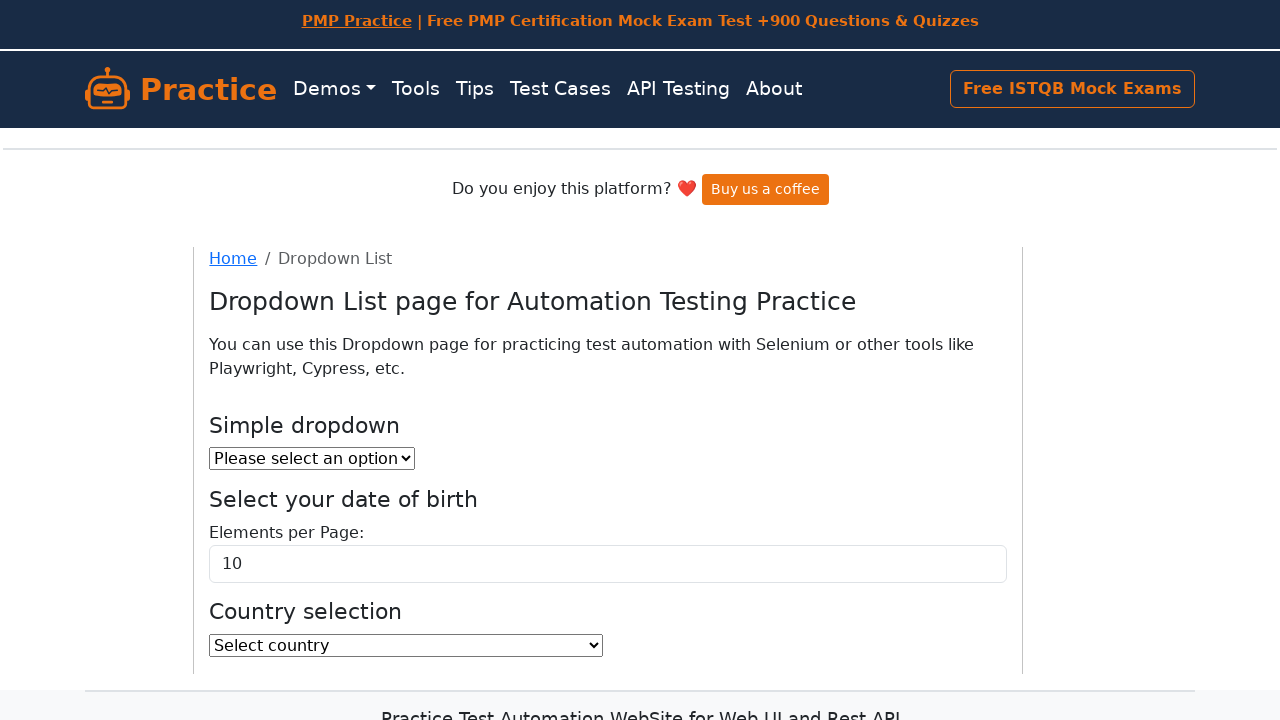

Verified option 'Christmas Island' - Visible: False, Enabled: True
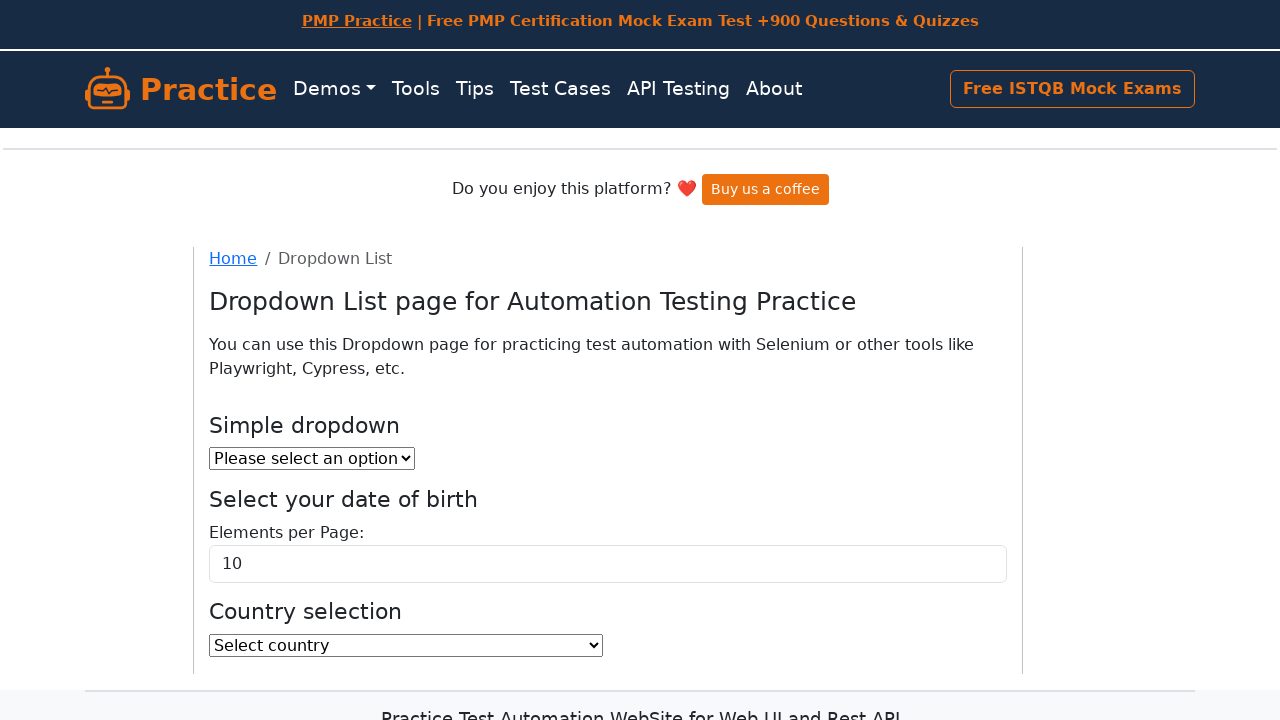

Verified option 'Cocos (Keeling) Islands' - Visible: False, Enabled: True
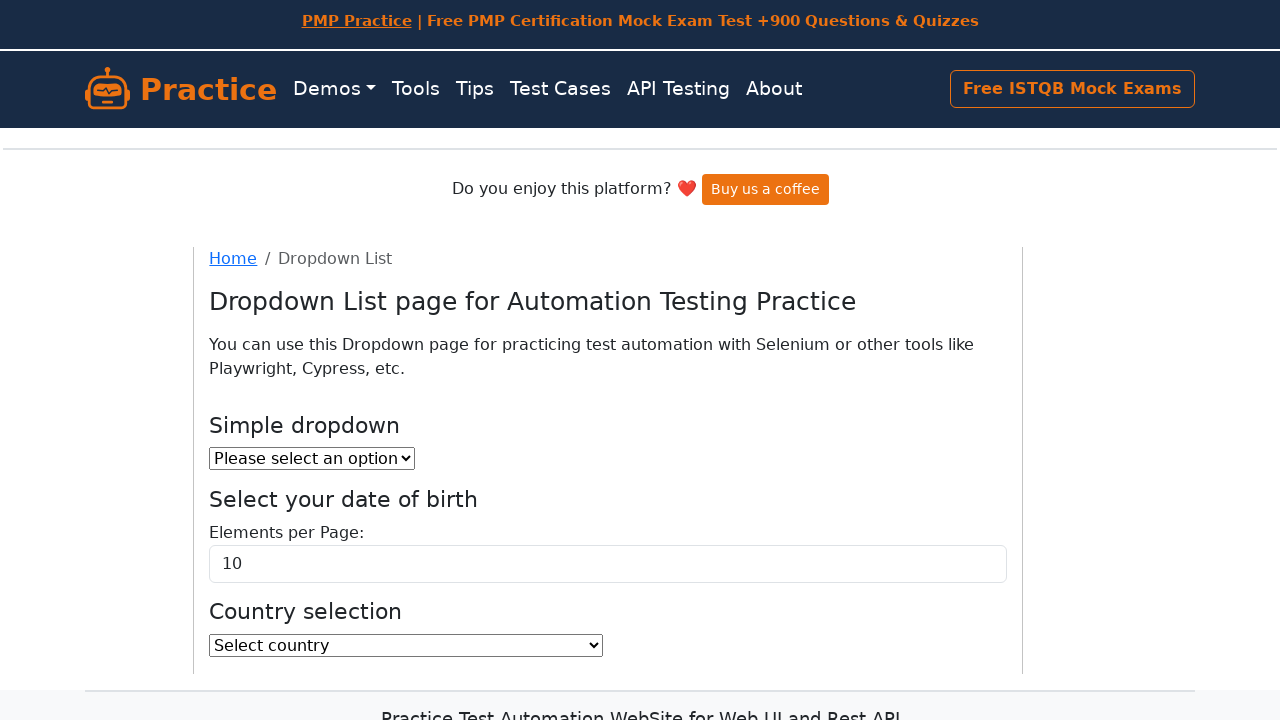

Verified option 'Colombia' - Visible: False, Enabled: True
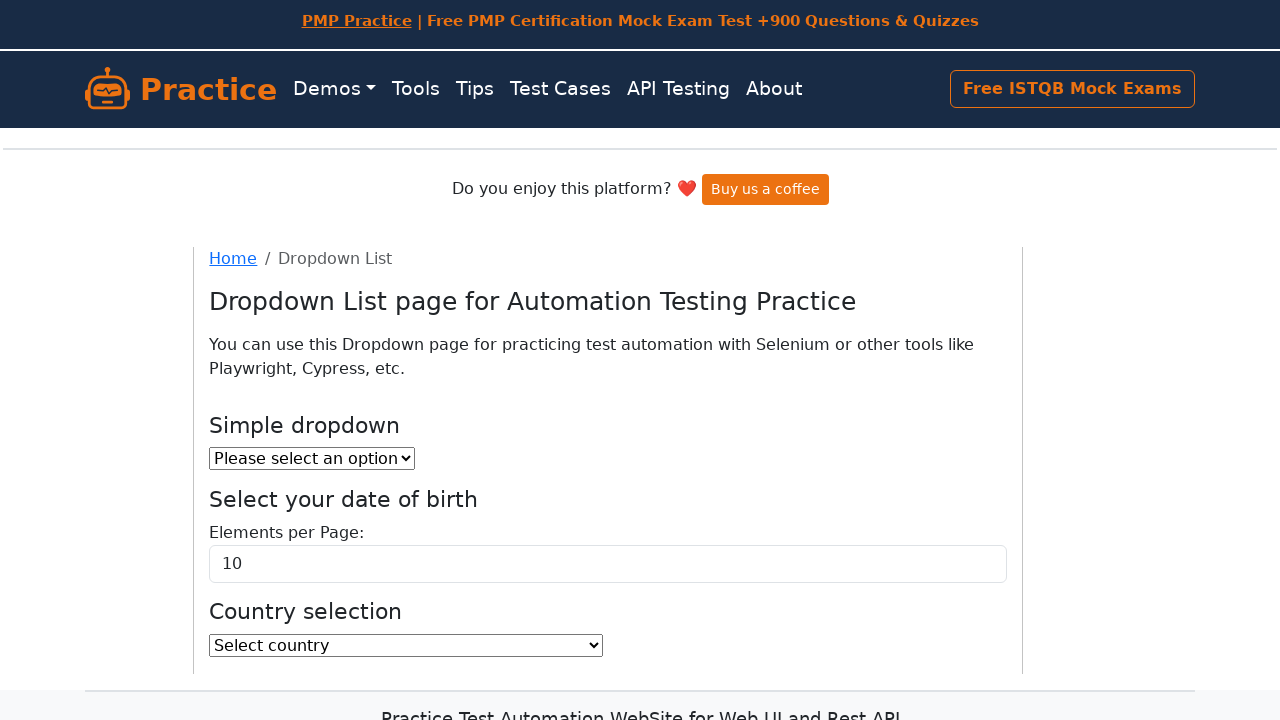

Verified option 'Comoros' - Visible: False, Enabled: True
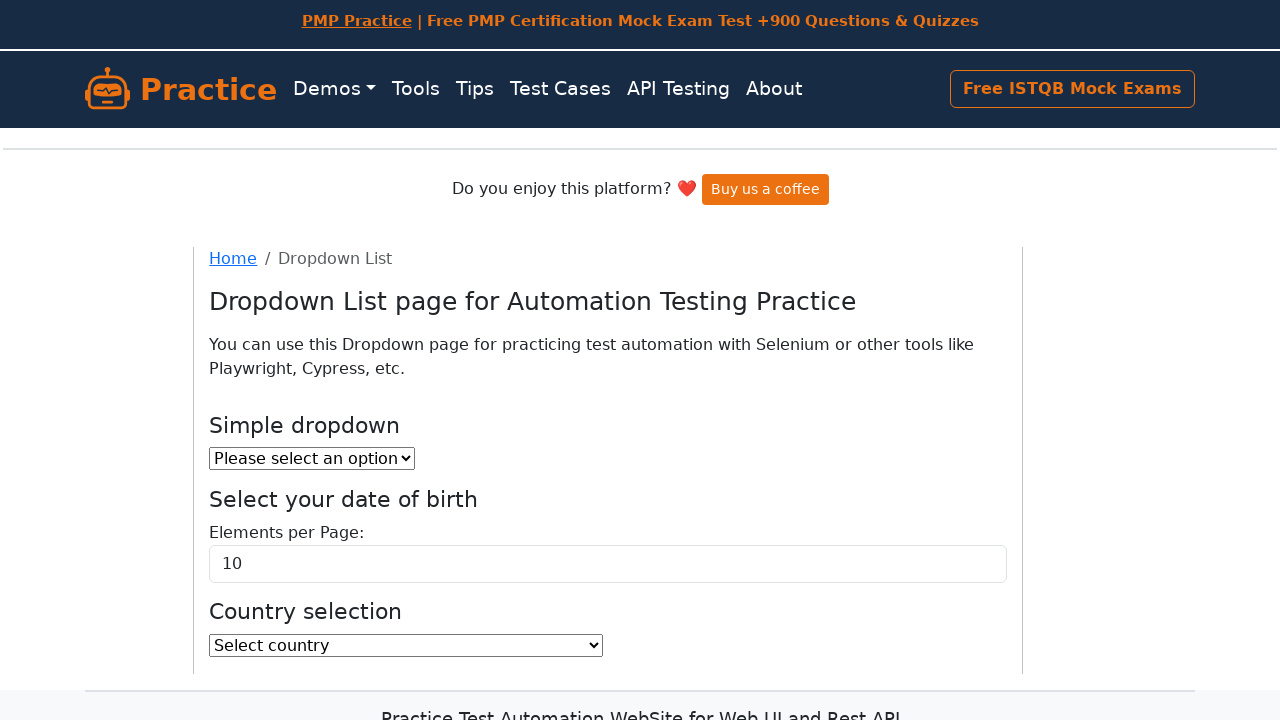

Verified option 'Congo' - Visible: False, Enabled: True
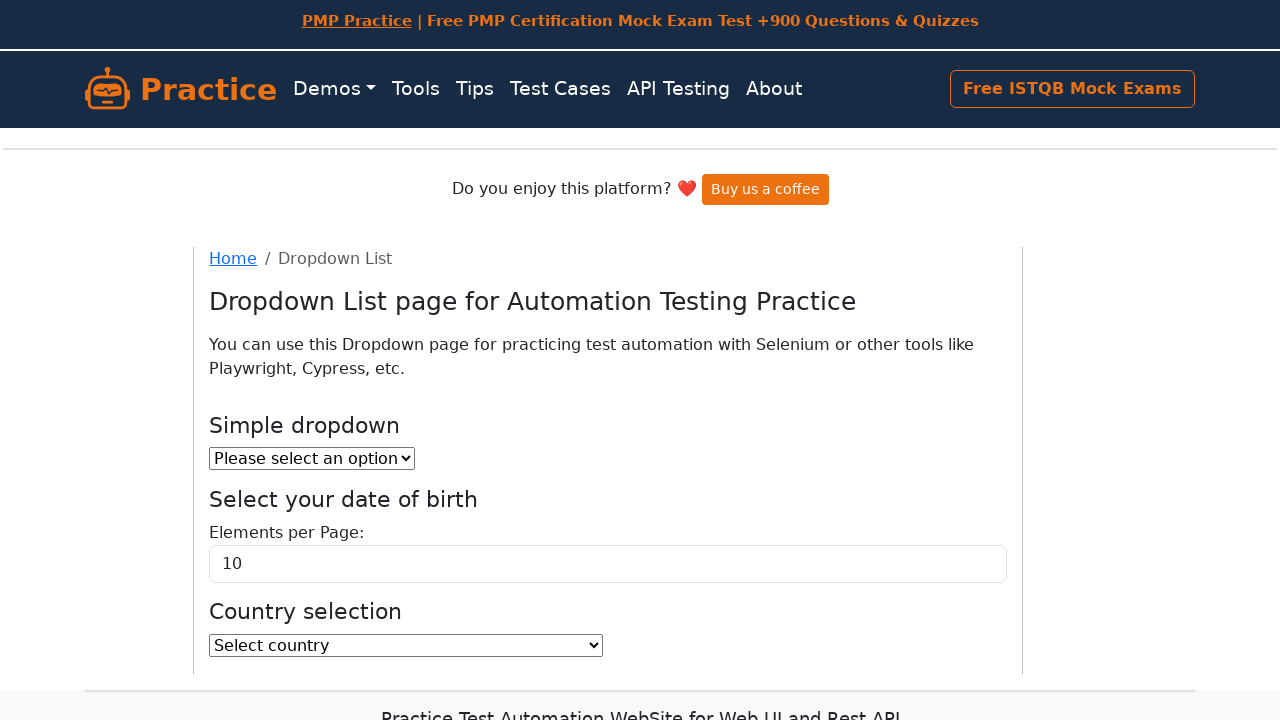

Verified option 'Congo, Democratic Republic of the Congo' - Visible: False, Enabled: True
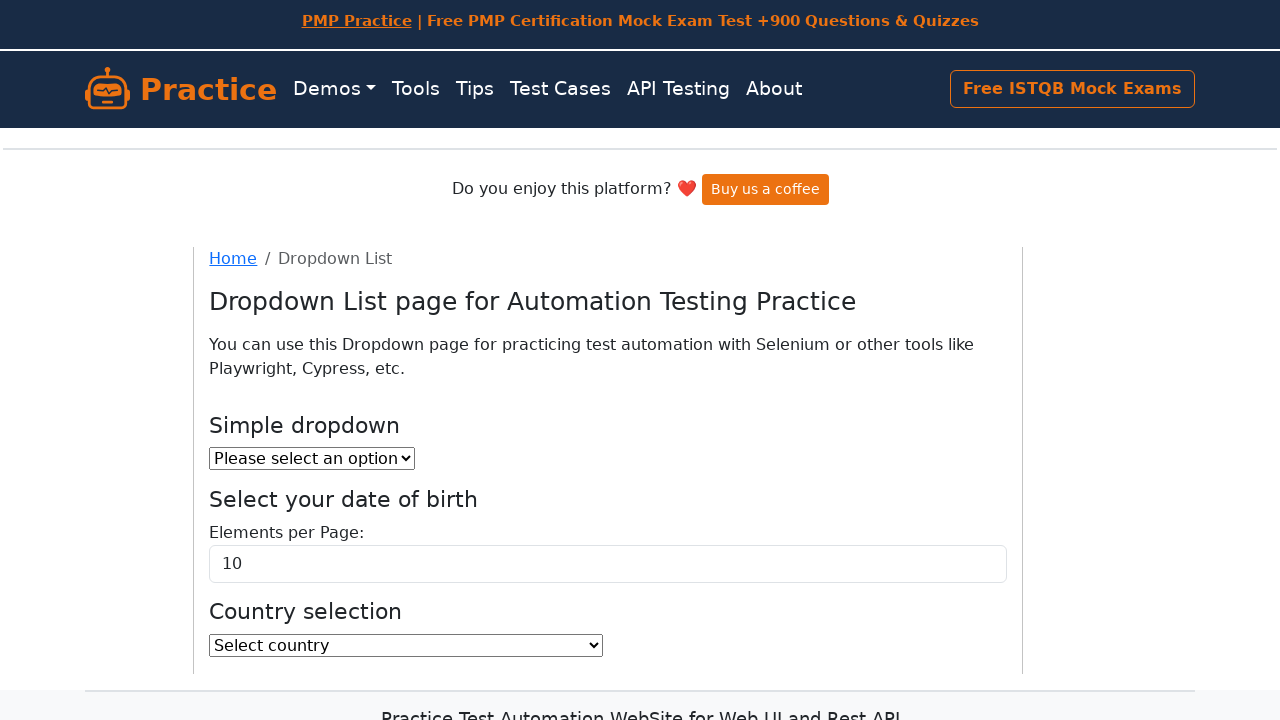

Verified option 'Cook Islands' - Visible: False, Enabled: True
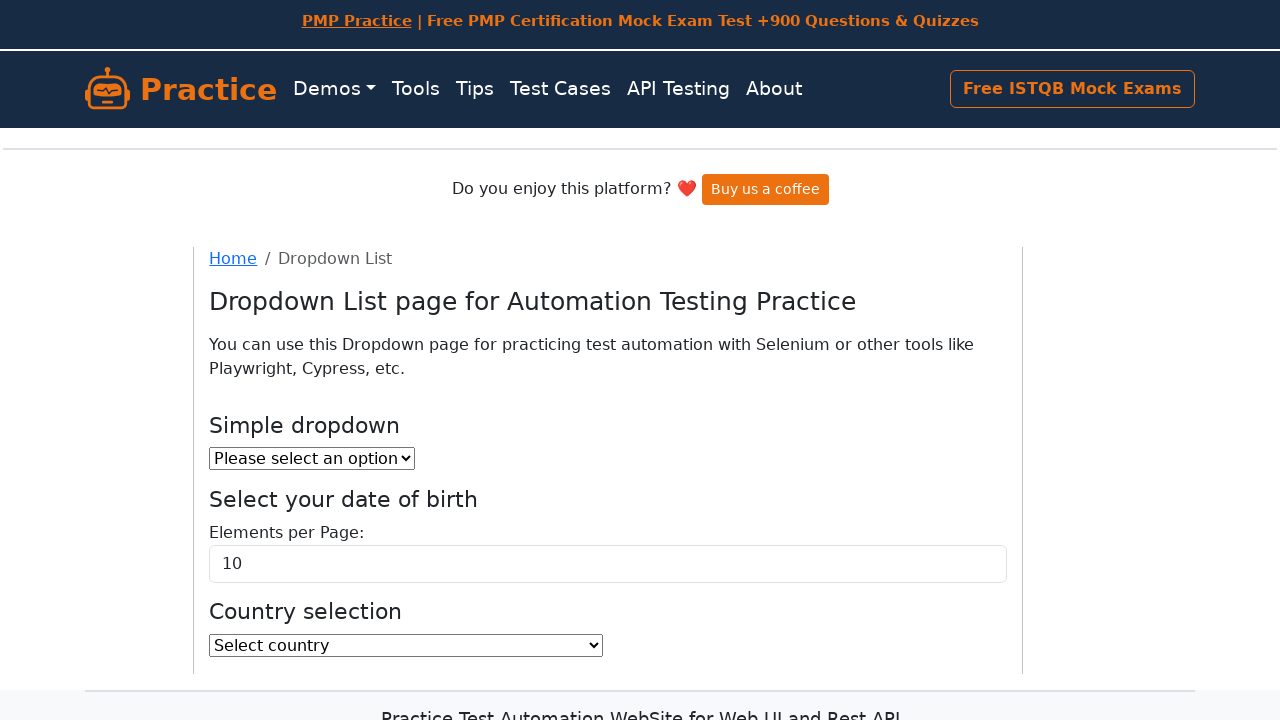

Verified option 'Costa Rica' - Visible: False, Enabled: True
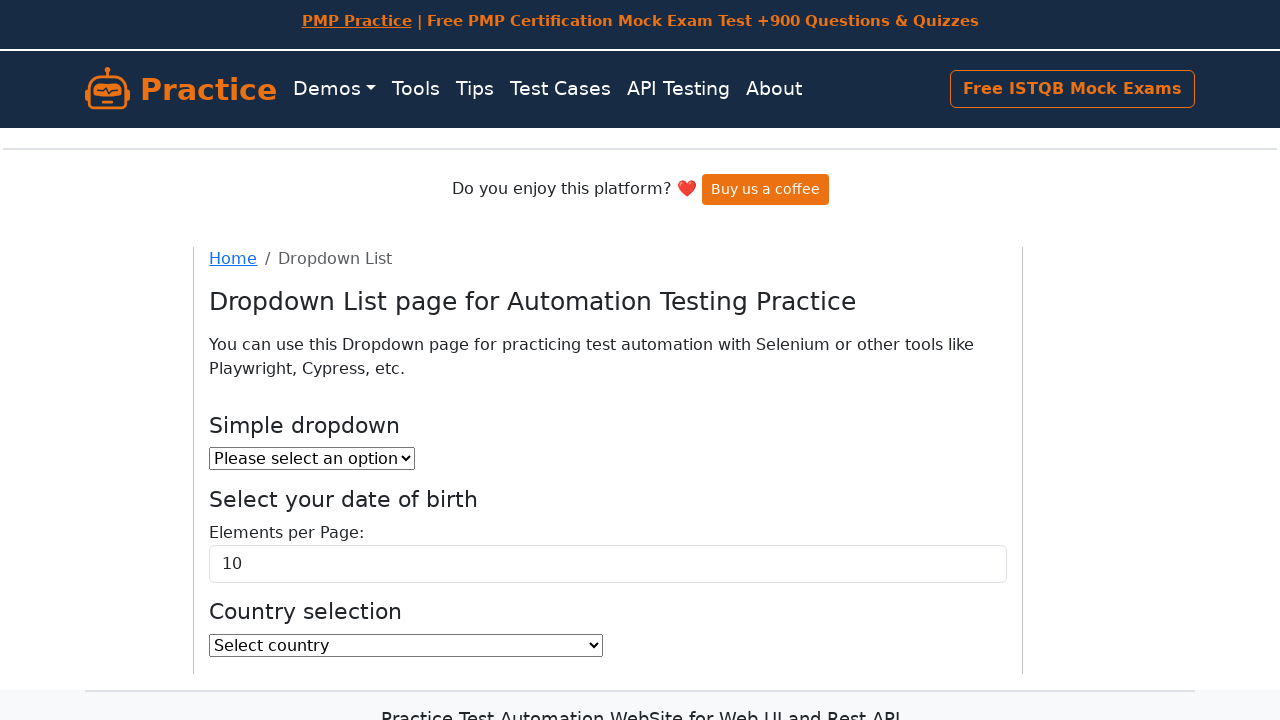

Verified option 'Cote D'Ivoire' - Visible: False, Enabled: True
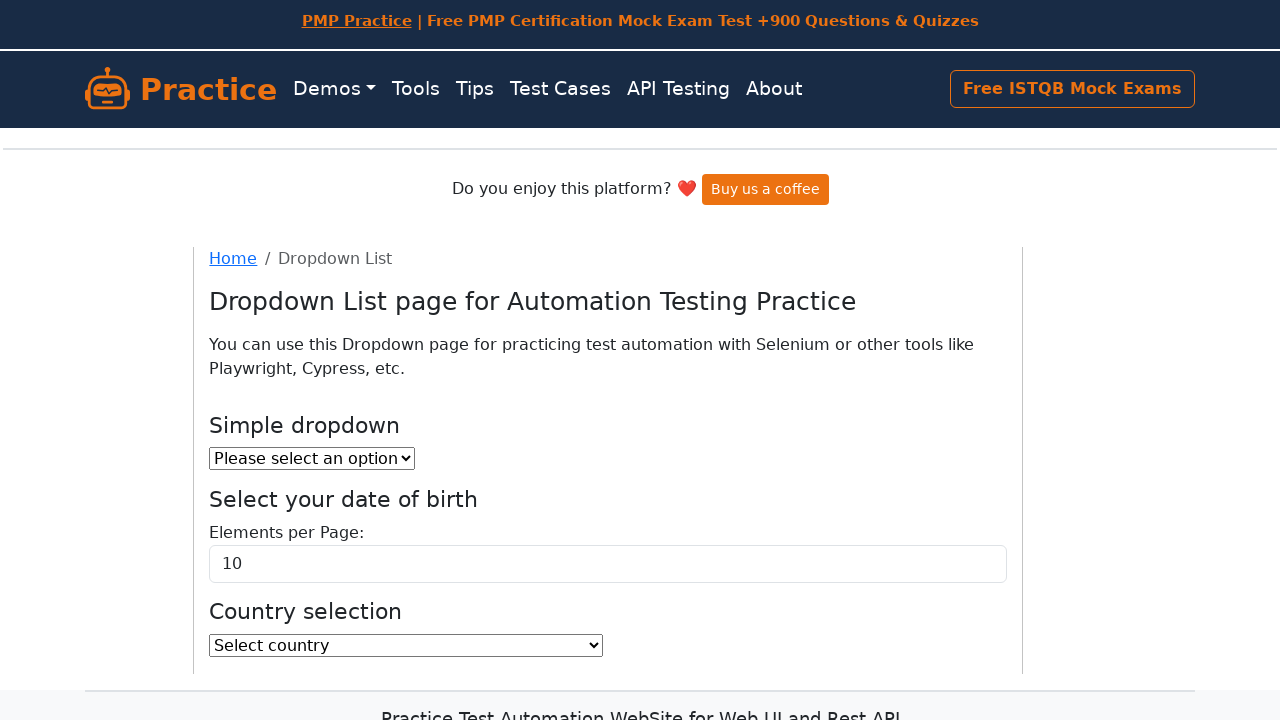

Verified option 'Croatia' - Visible: False, Enabled: True
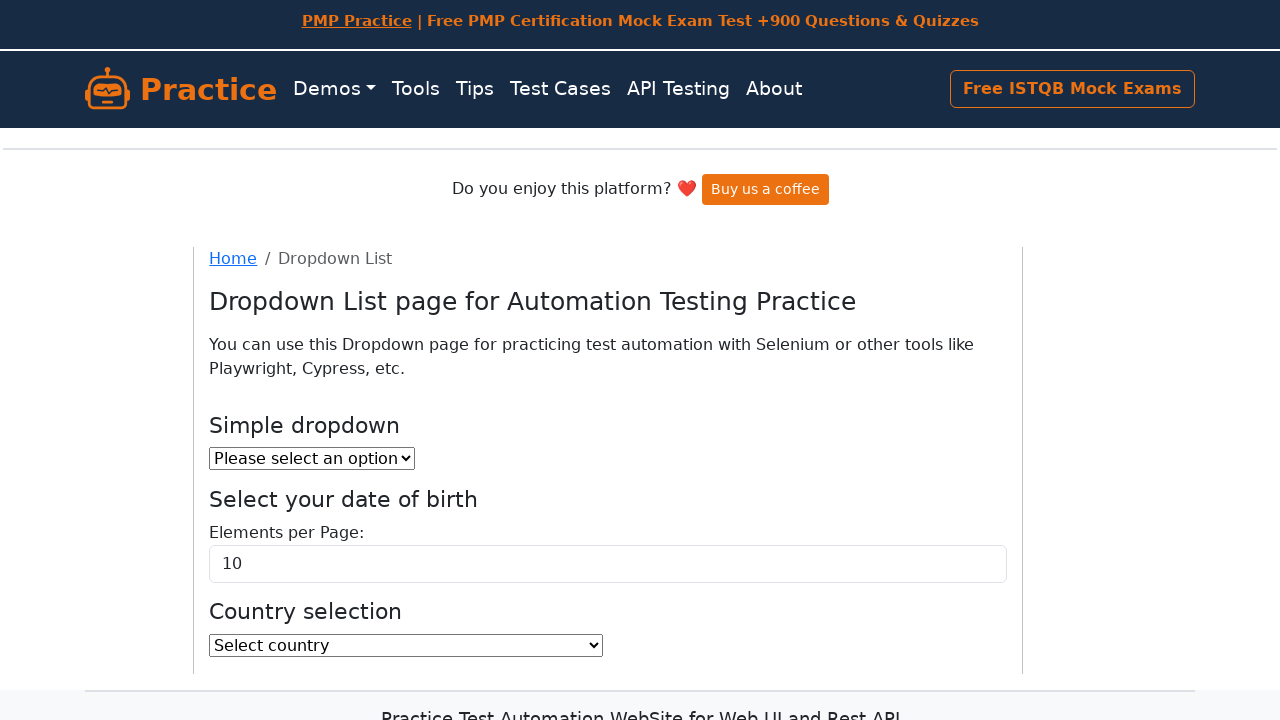

Verified option 'Cuba' - Visible: False, Enabled: True
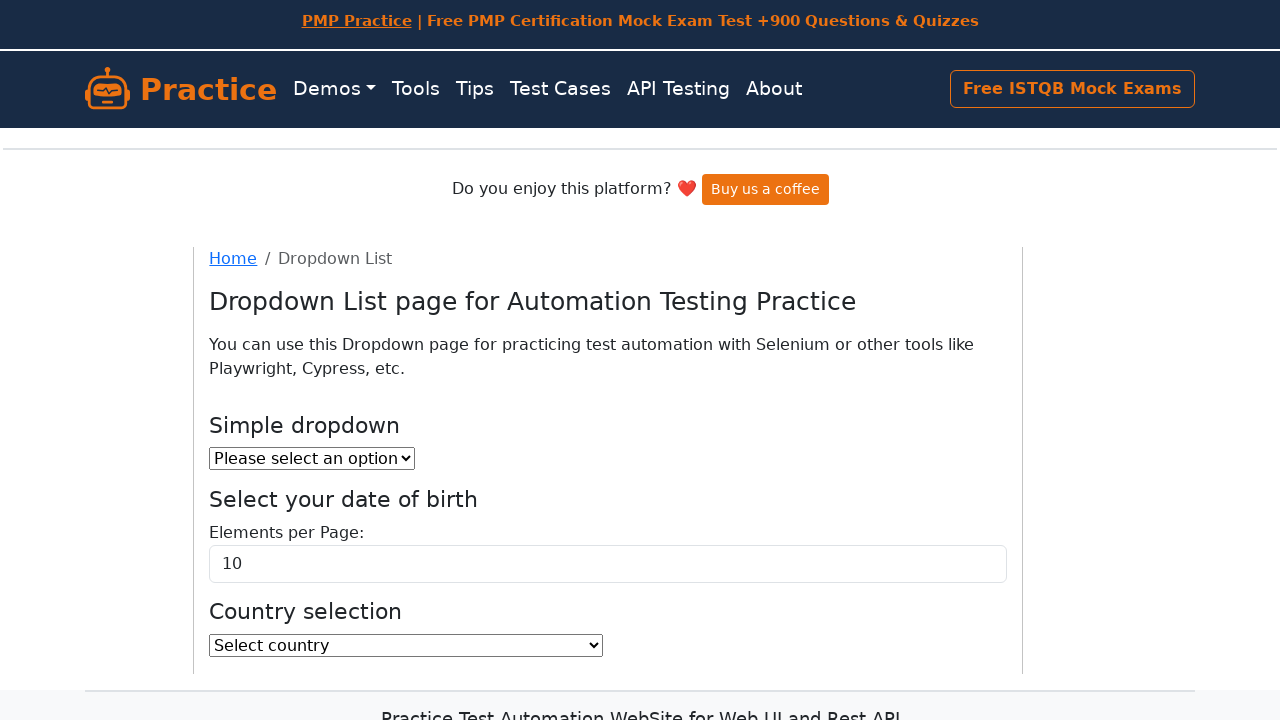

Verified option 'Curacao' - Visible: False, Enabled: True
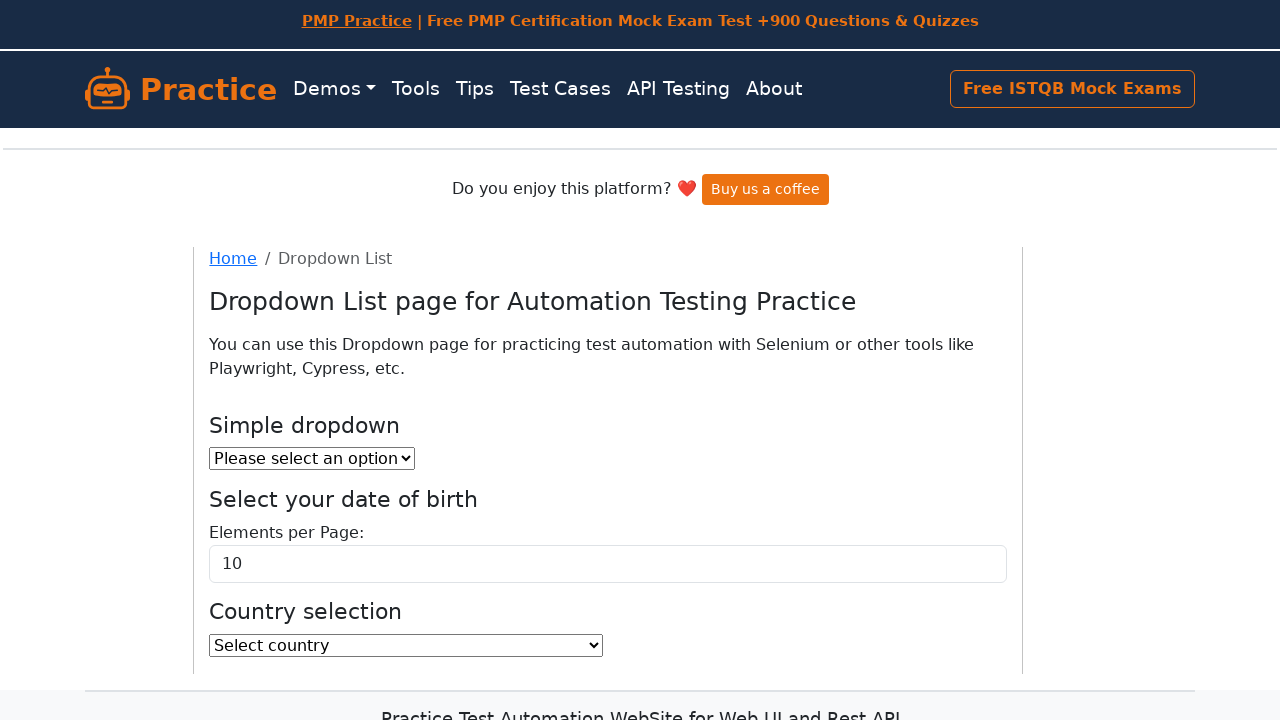

Verified option 'Cyprus' - Visible: False, Enabled: True
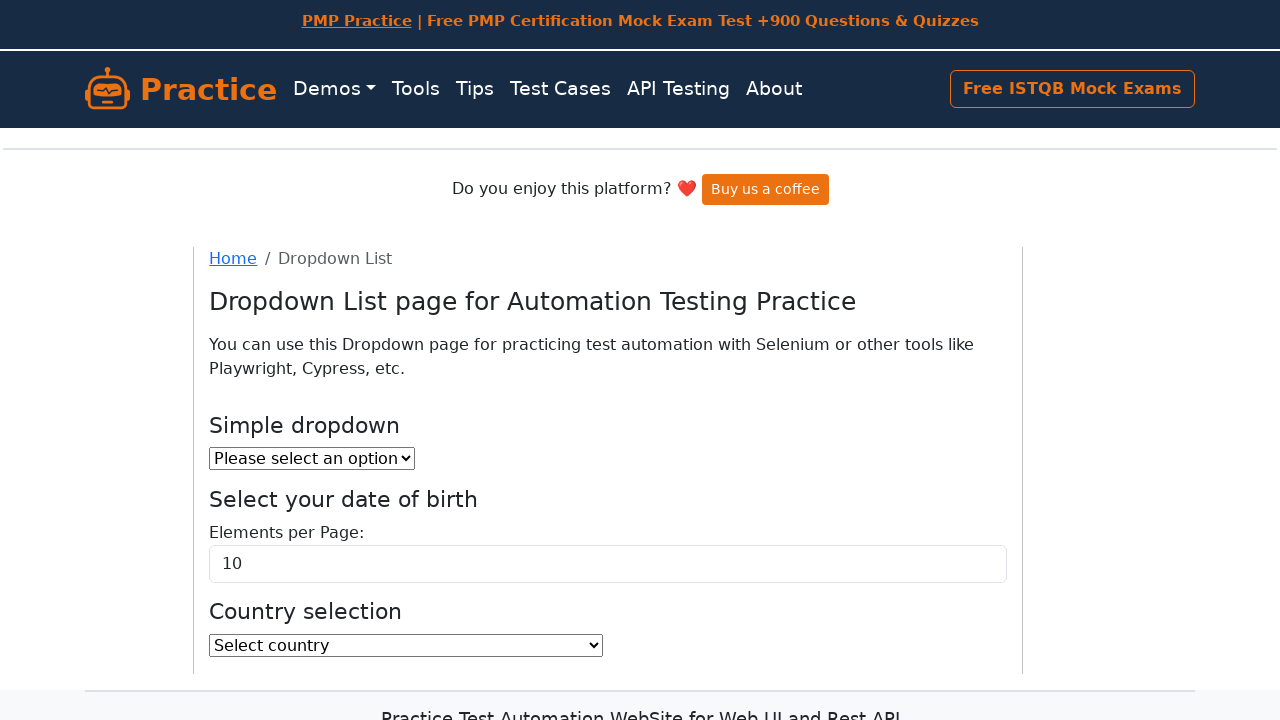

Verified option 'Czech Republic' - Visible: False, Enabled: True
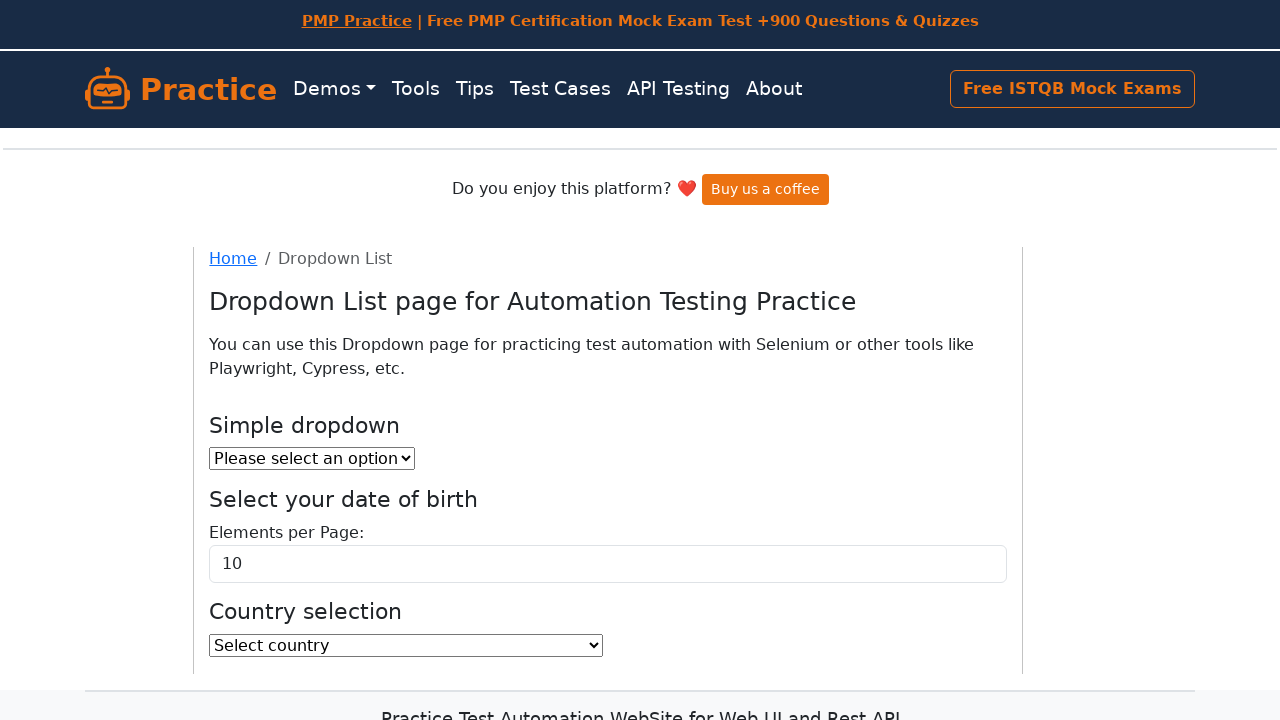

Verified option 'Denmark' - Visible: False, Enabled: True
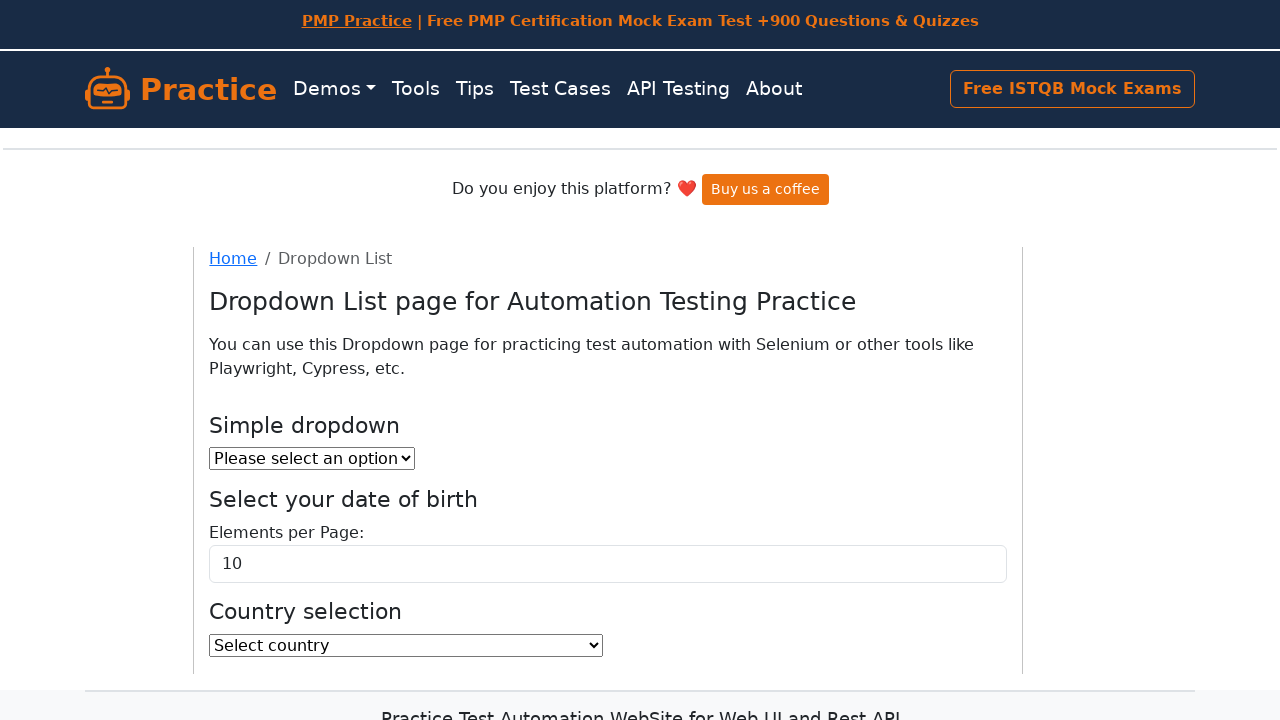

Verified option 'Djibouti' - Visible: False, Enabled: True
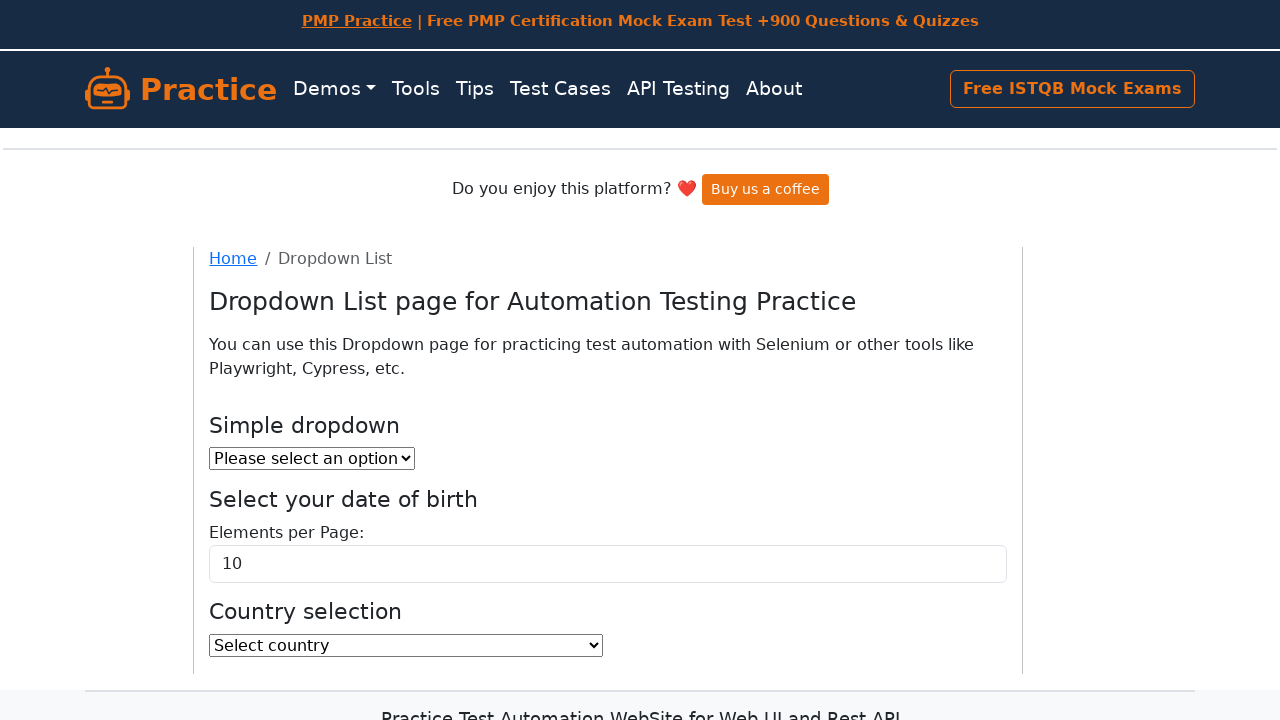

Verified option 'Dominica' - Visible: False, Enabled: True
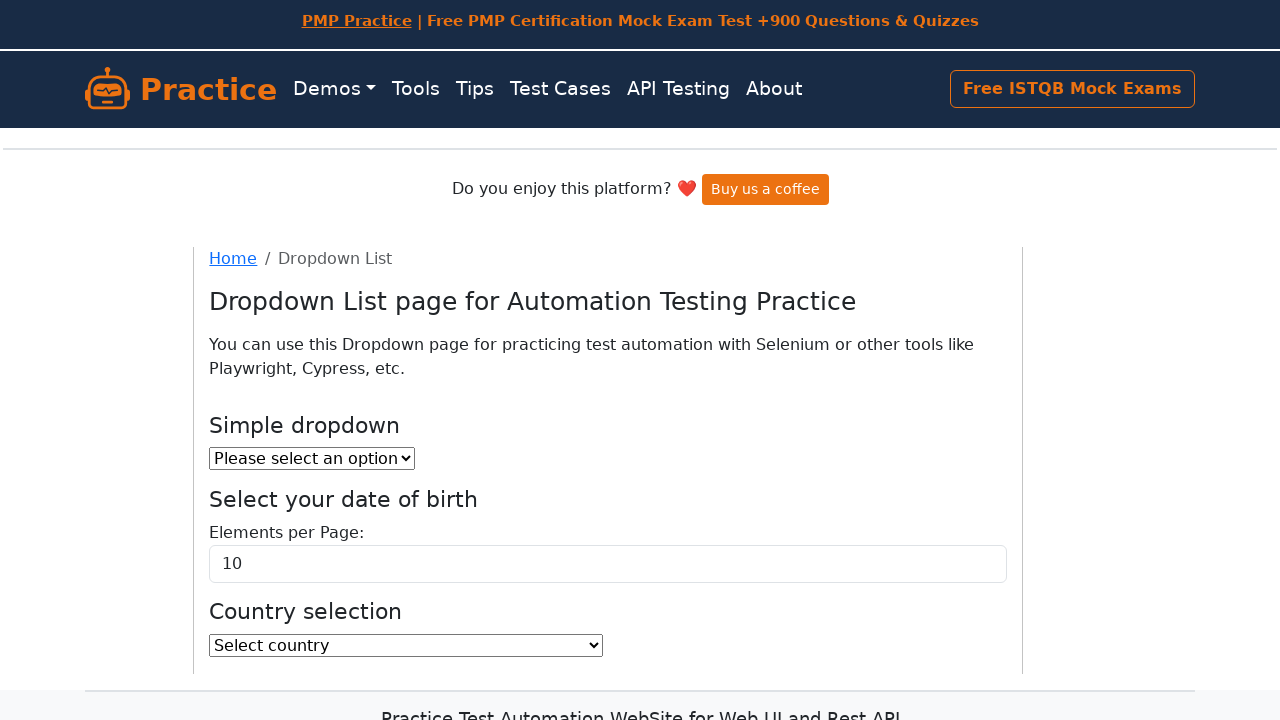

Verified option 'Dominican Republic' - Visible: False, Enabled: True
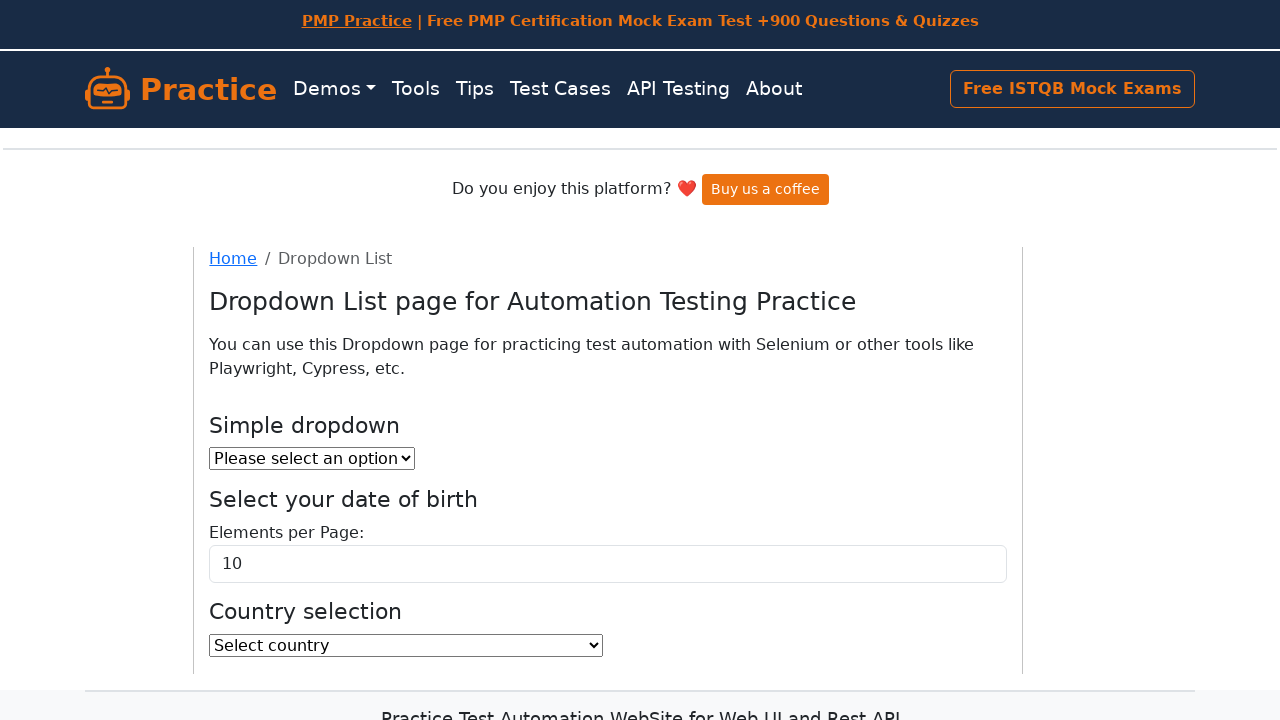

Verified option 'Ecuador' - Visible: False, Enabled: True
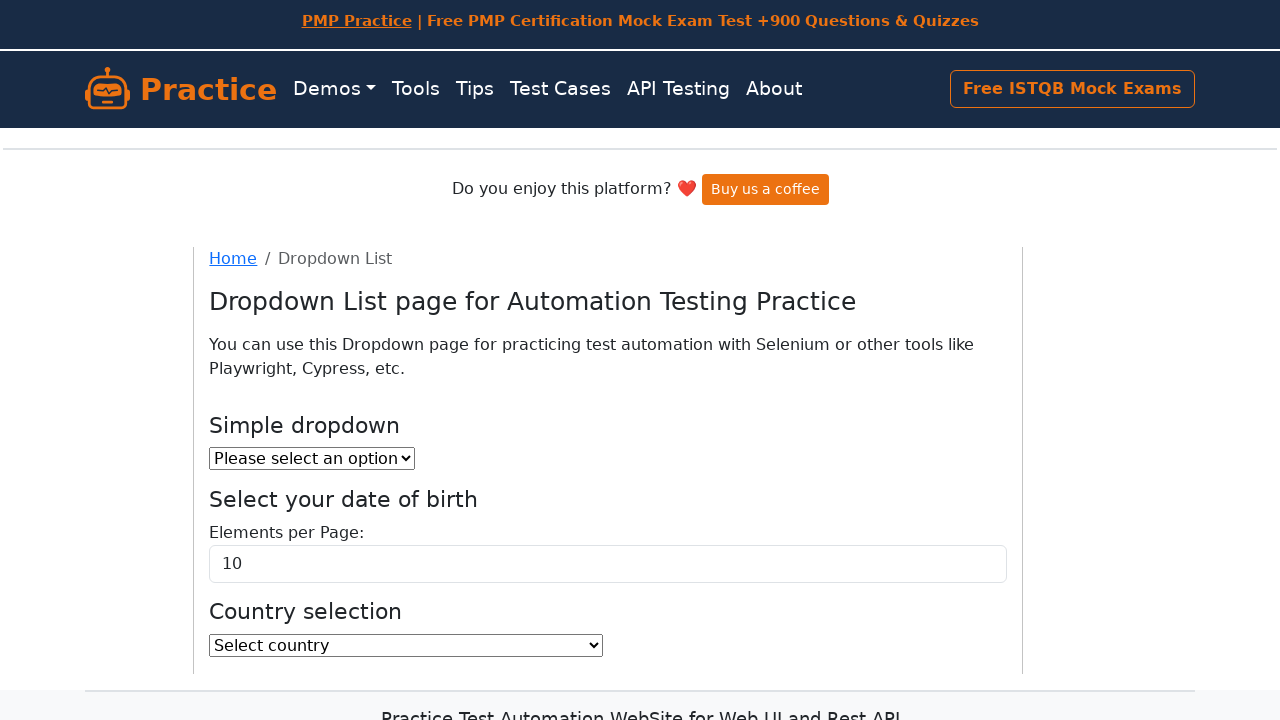

Verified option 'Egypt' - Visible: False, Enabled: True
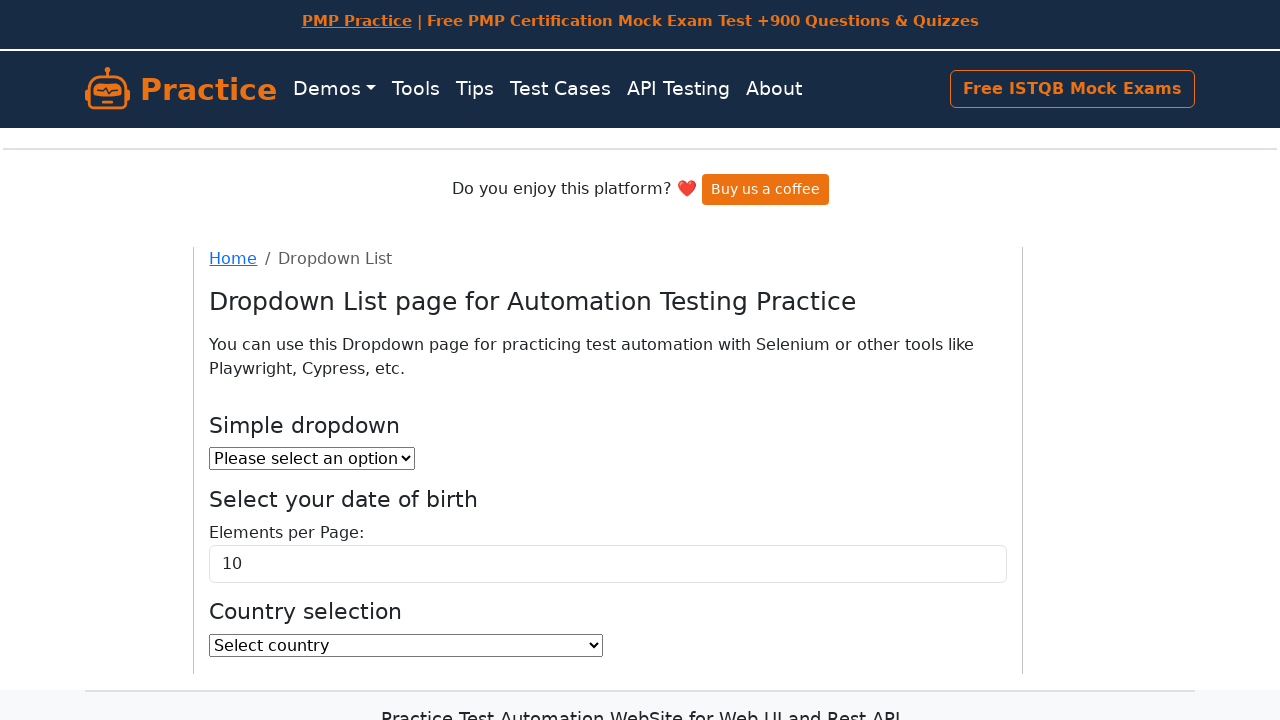

Verified option 'El Salvador' - Visible: False, Enabled: True
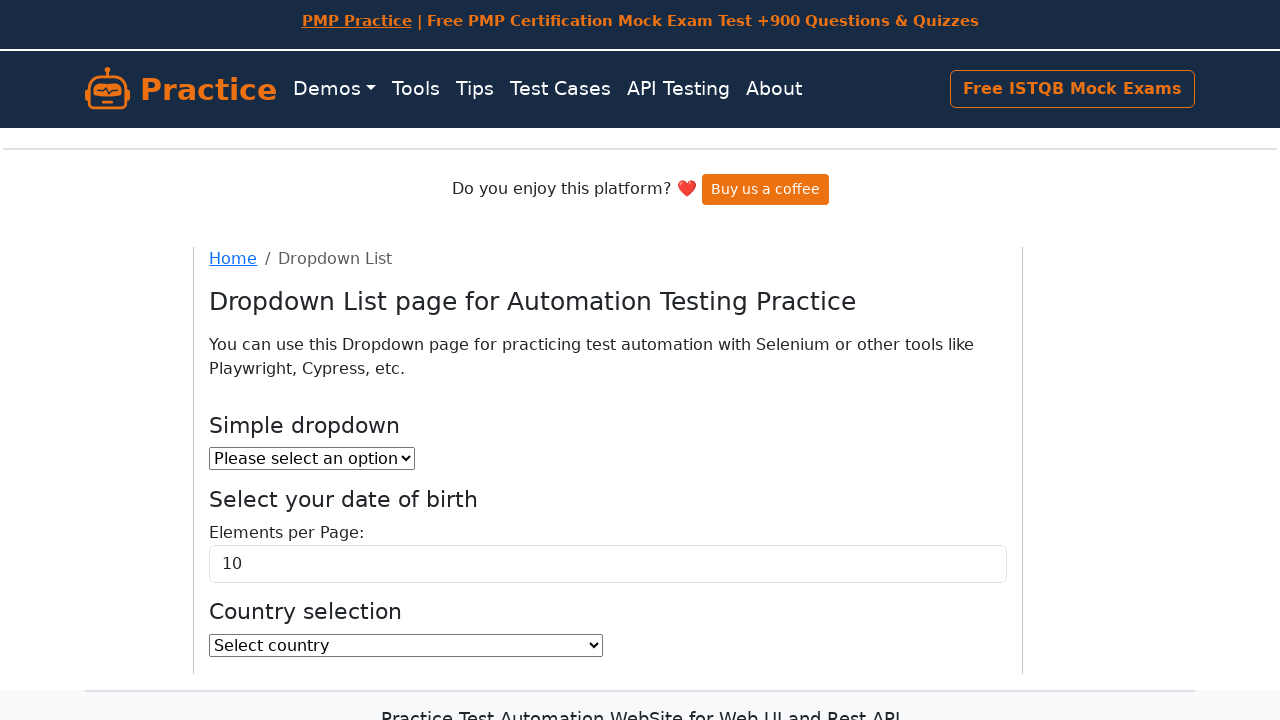

Verified option 'Equatorial Guinea' - Visible: False, Enabled: True
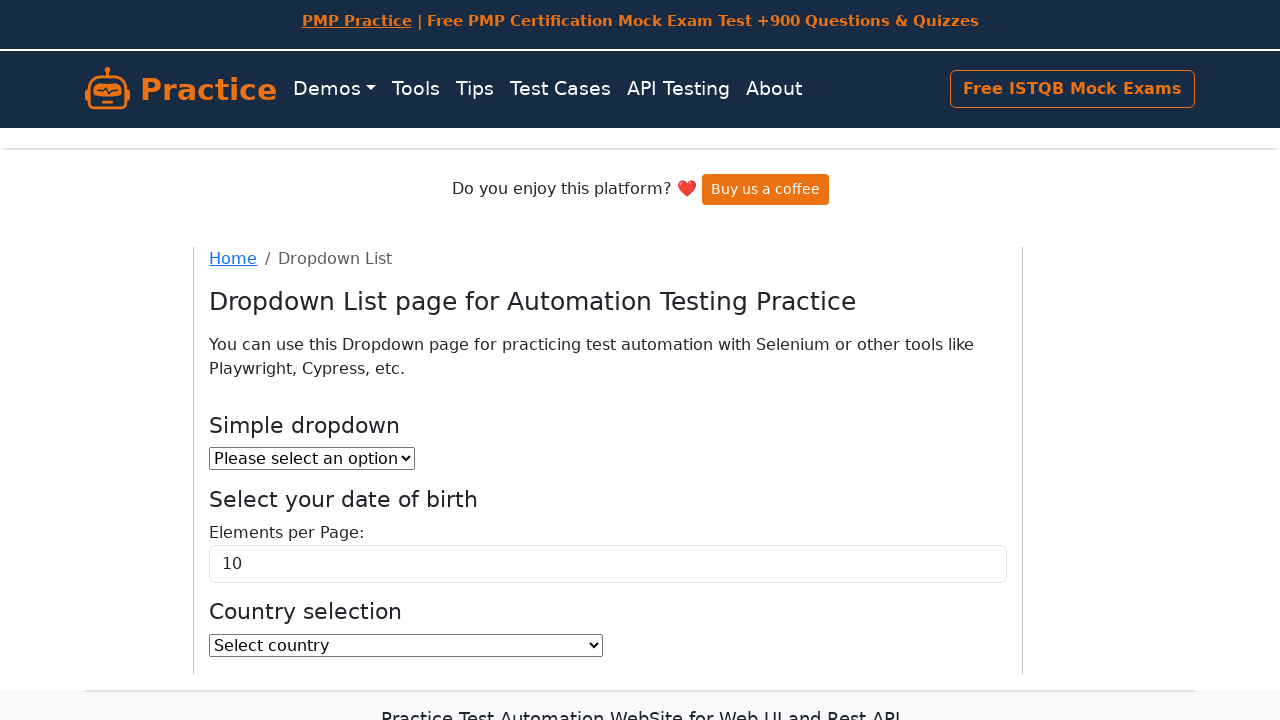

Verified option 'Eritrea' - Visible: False, Enabled: True
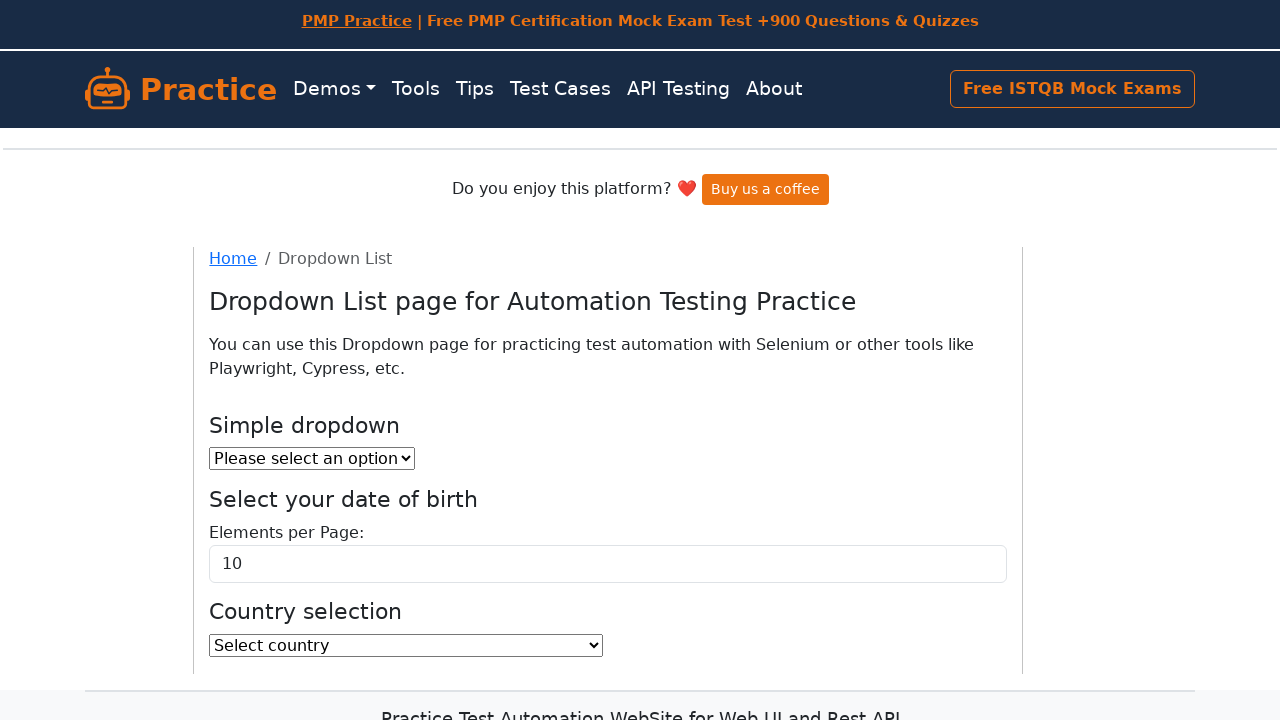

Verified option 'Estonia' - Visible: False, Enabled: True
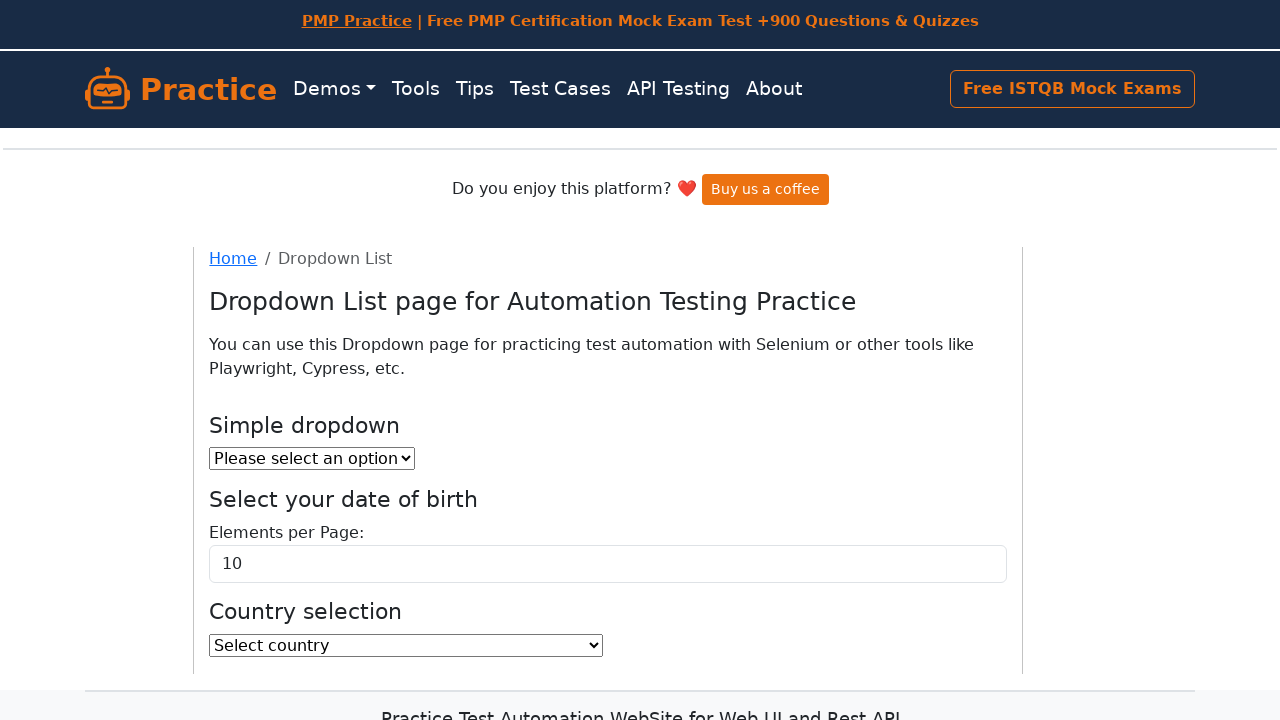

Verified option 'Ethiopia' - Visible: False, Enabled: True
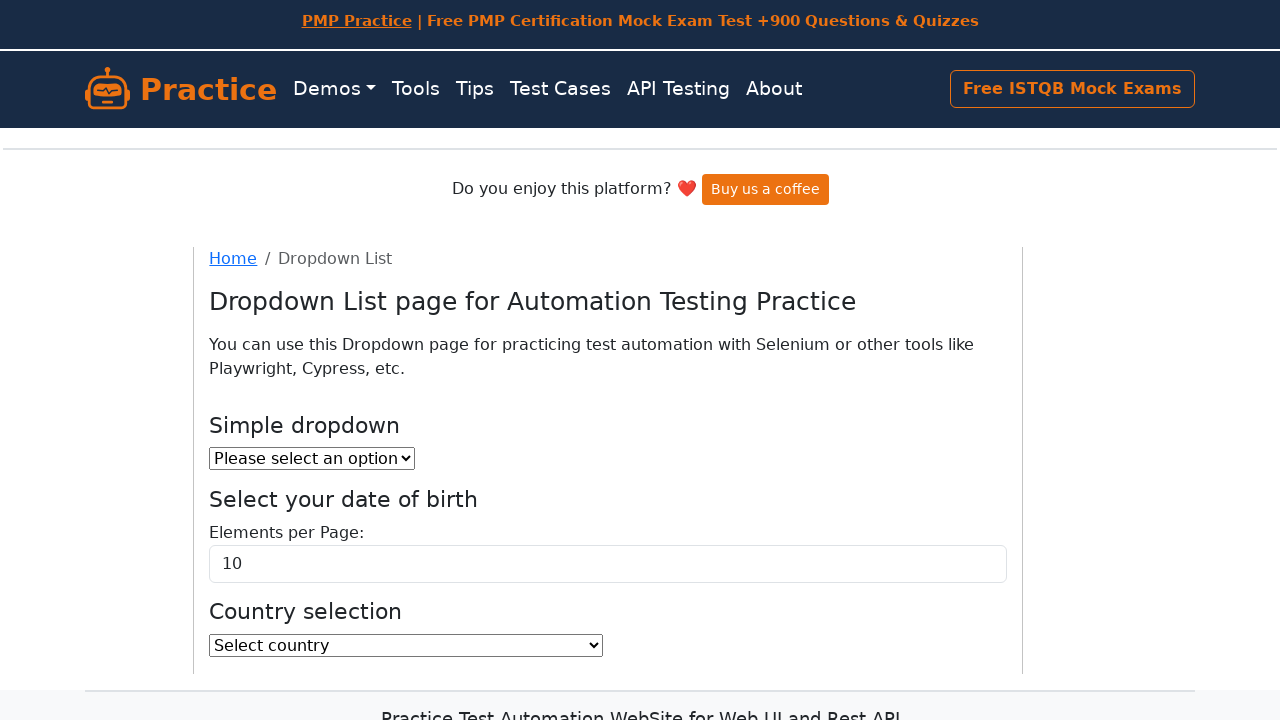

Verified option 'Falkland Islands (Malvinas)' - Visible: False, Enabled: True
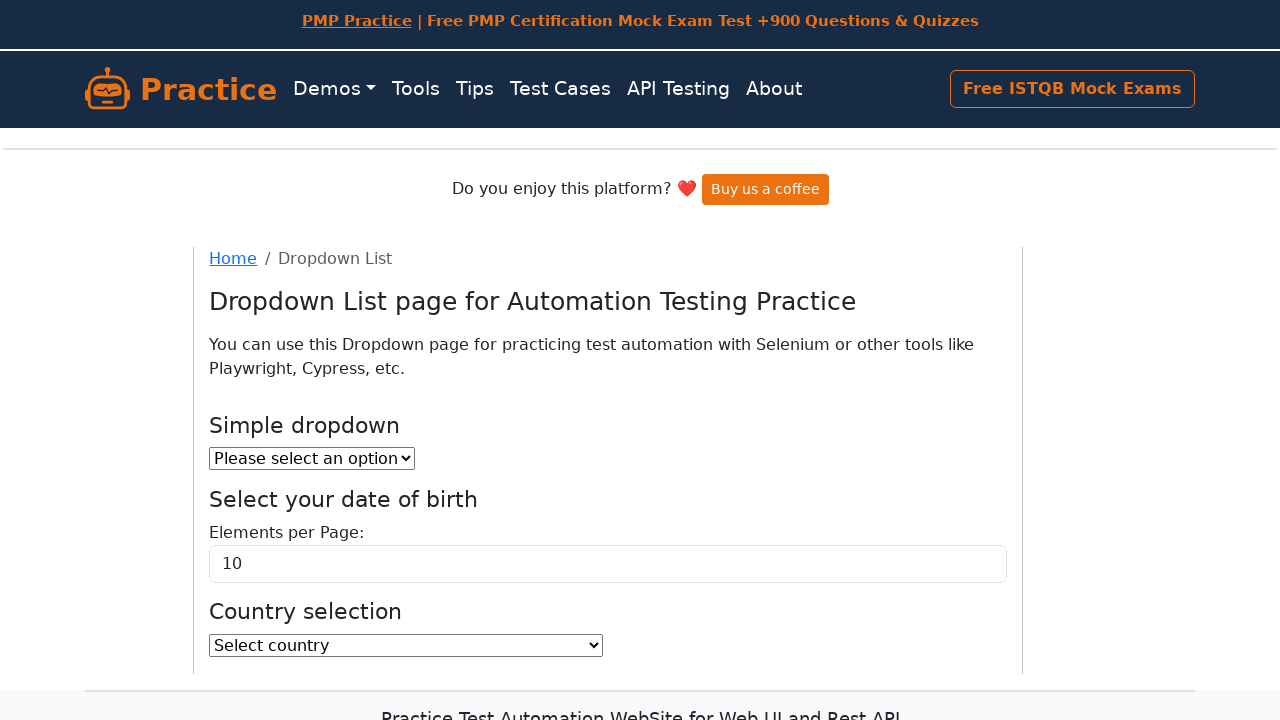

Verified option 'Faroe Islands' - Visible: False, Enabled: True
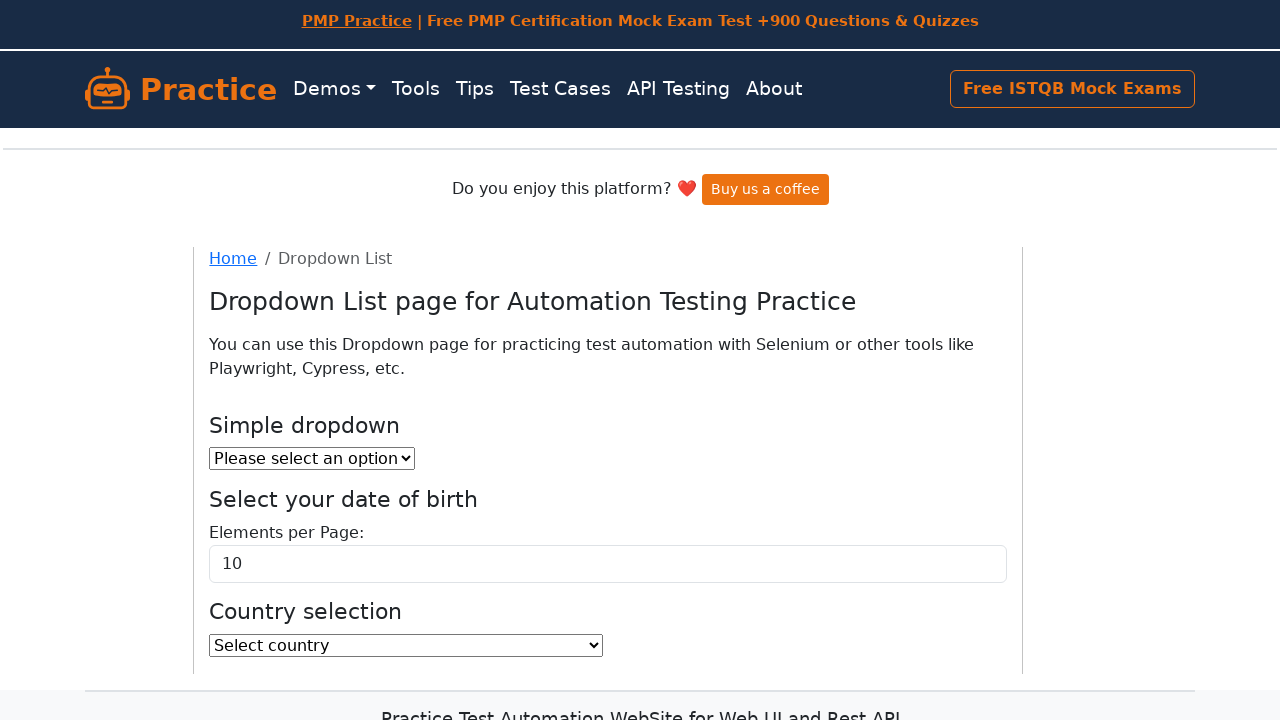

Verified option 'Fiji' - Visible: False, Enabled: True
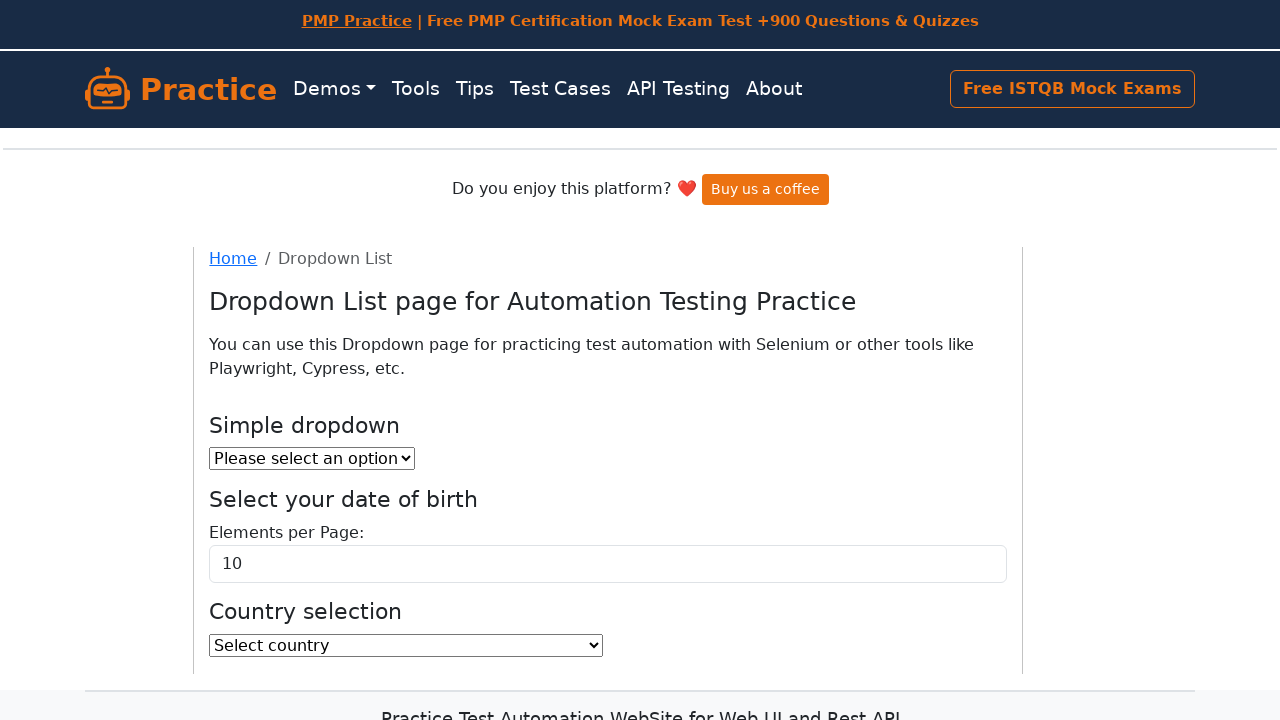

Verified option 'Finland' - Visible: False, Enabled: True
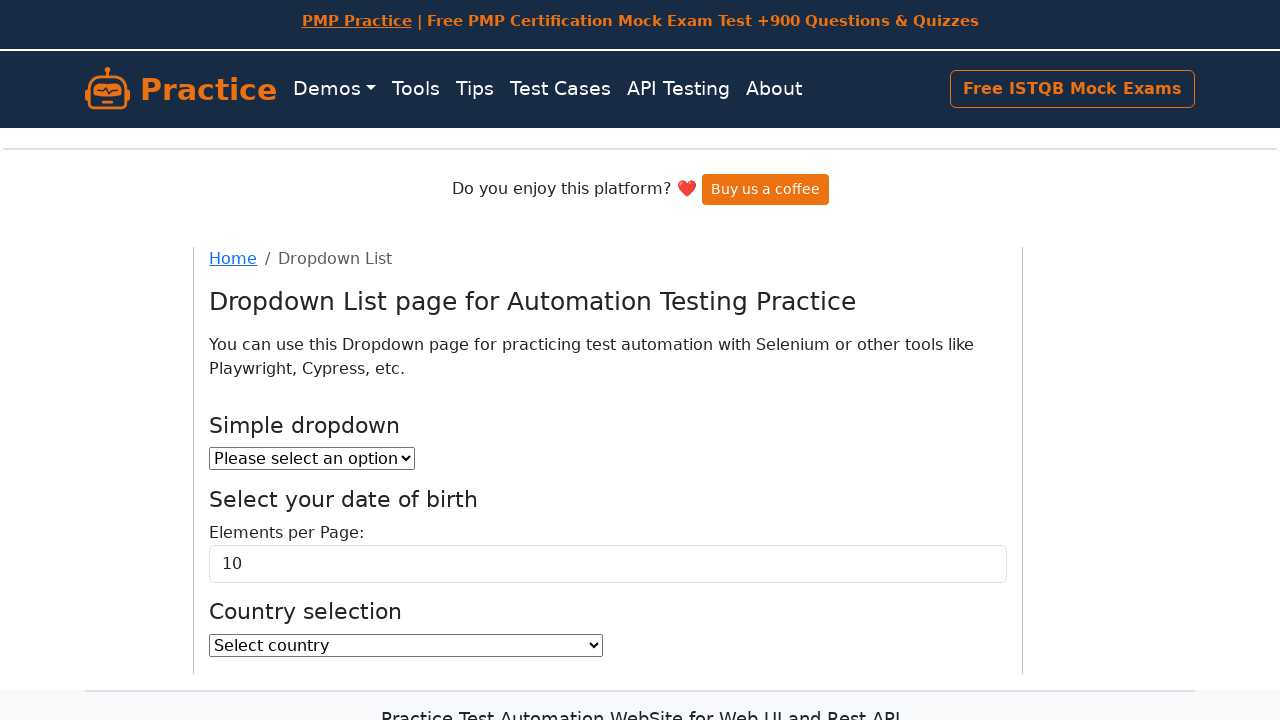

Verified option 'France' - Visible: False, Enabled: True
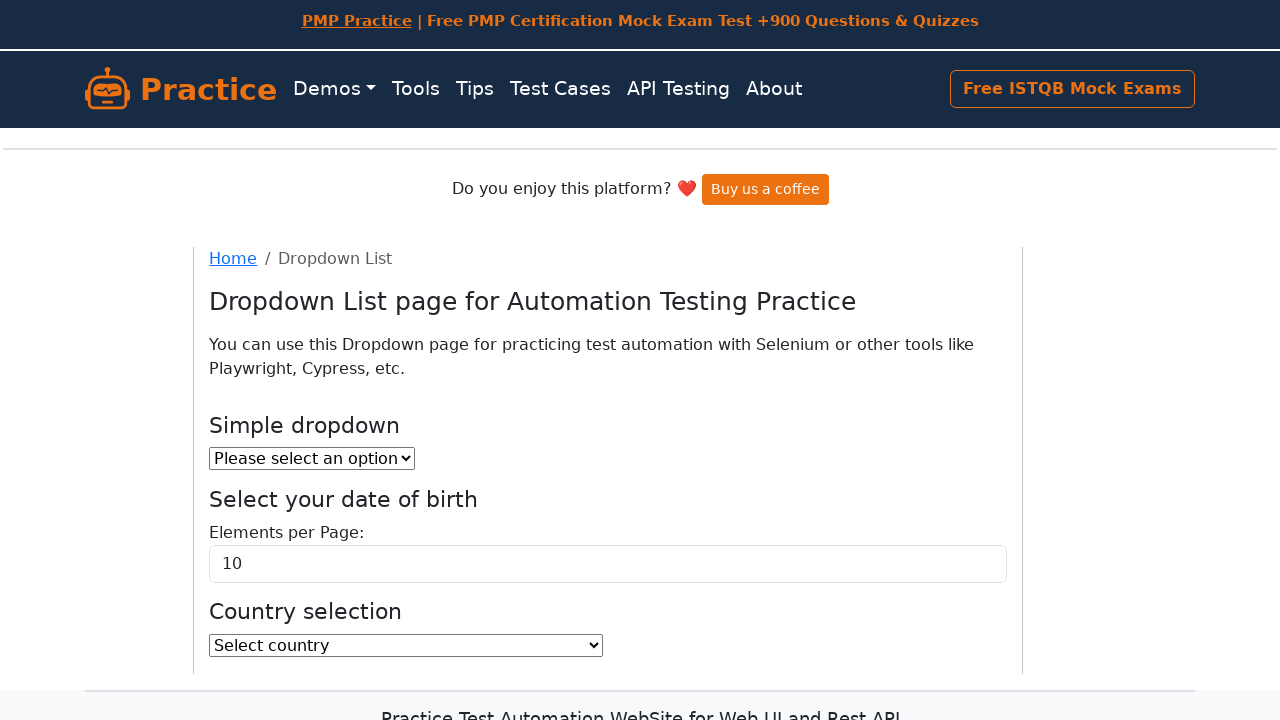

Verified option 'French Guiana' - Visible: False, Enabled: True
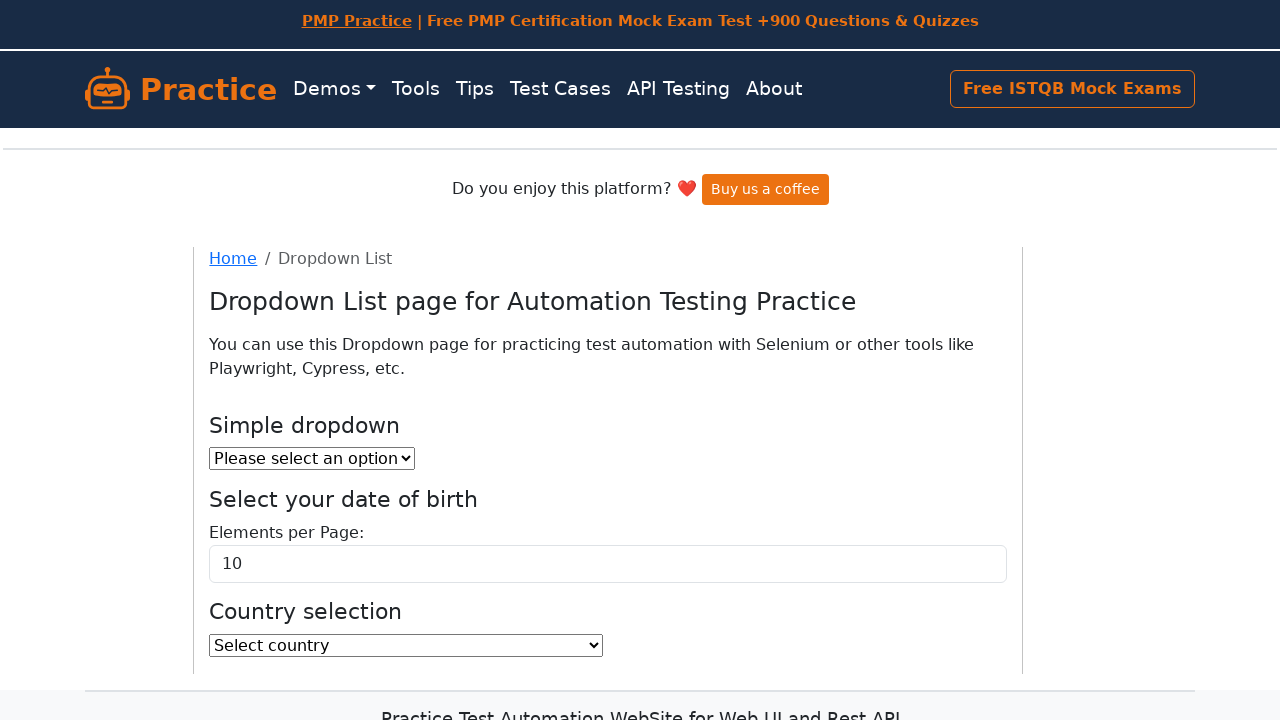

Verified option 'French Polynesia' - Visible: False, Enabled: True
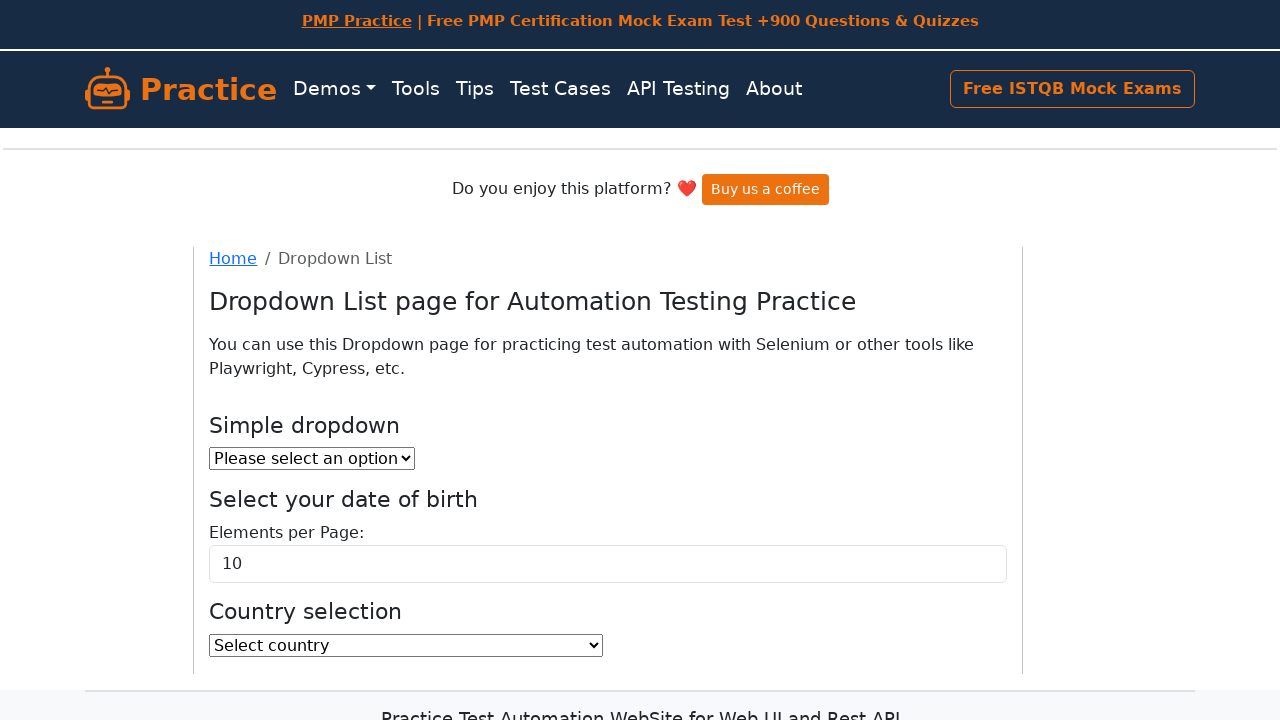

Verified option 'French Southern Territories' - Visible: False, Enabled: True
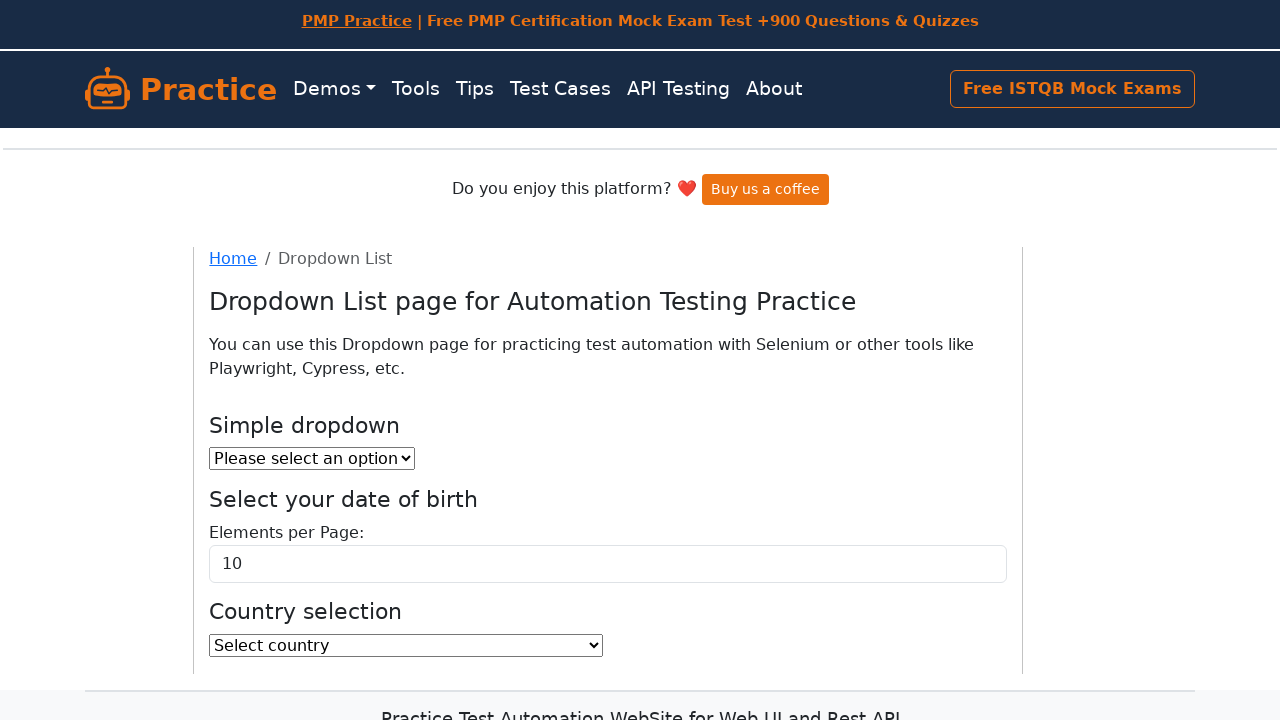

Verified option 'Gabon' - Visible: False, Enabled: True
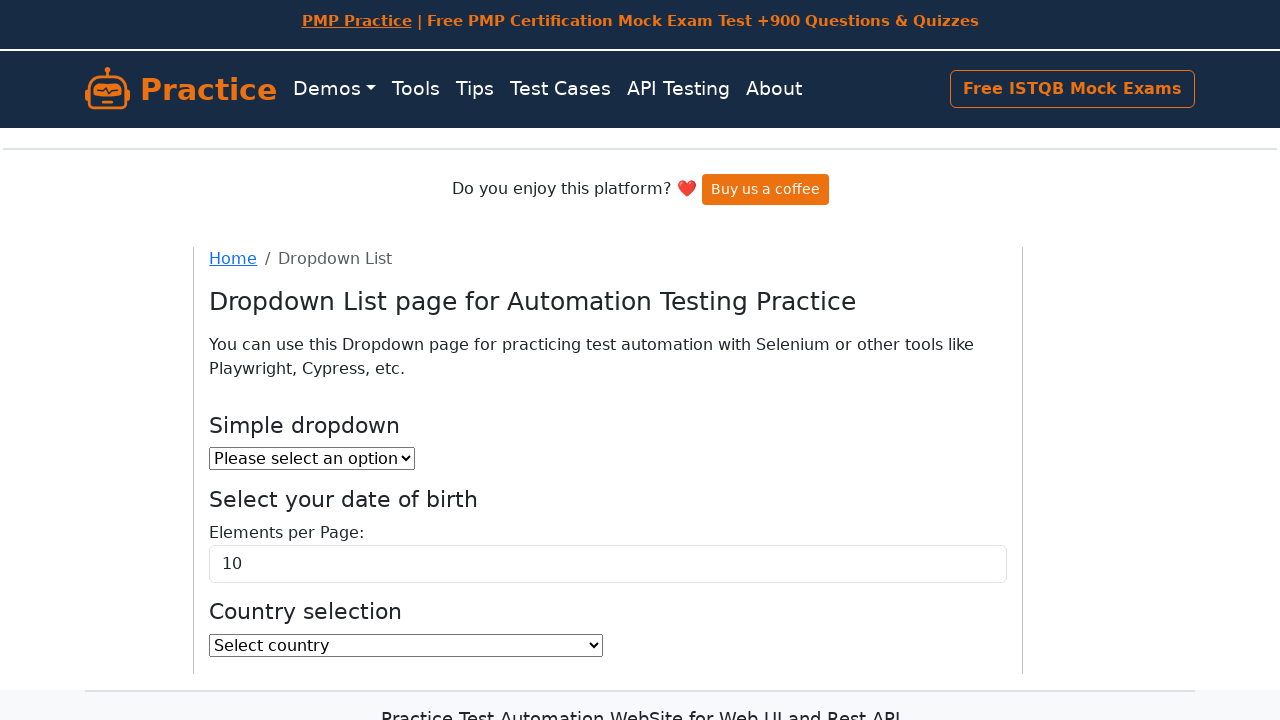

Verified option 'Gambia' - Visible: False, Enabled: True
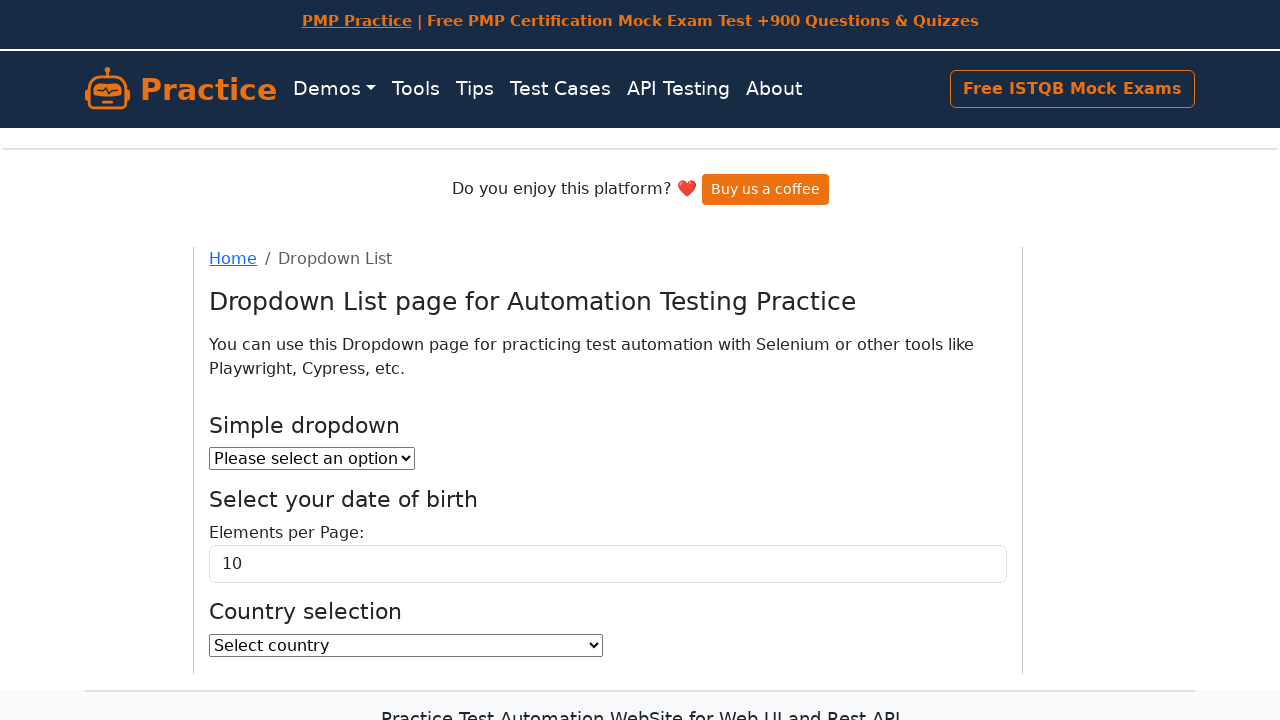

Verified option 'Georgia' - Visible: False, Enabled: True
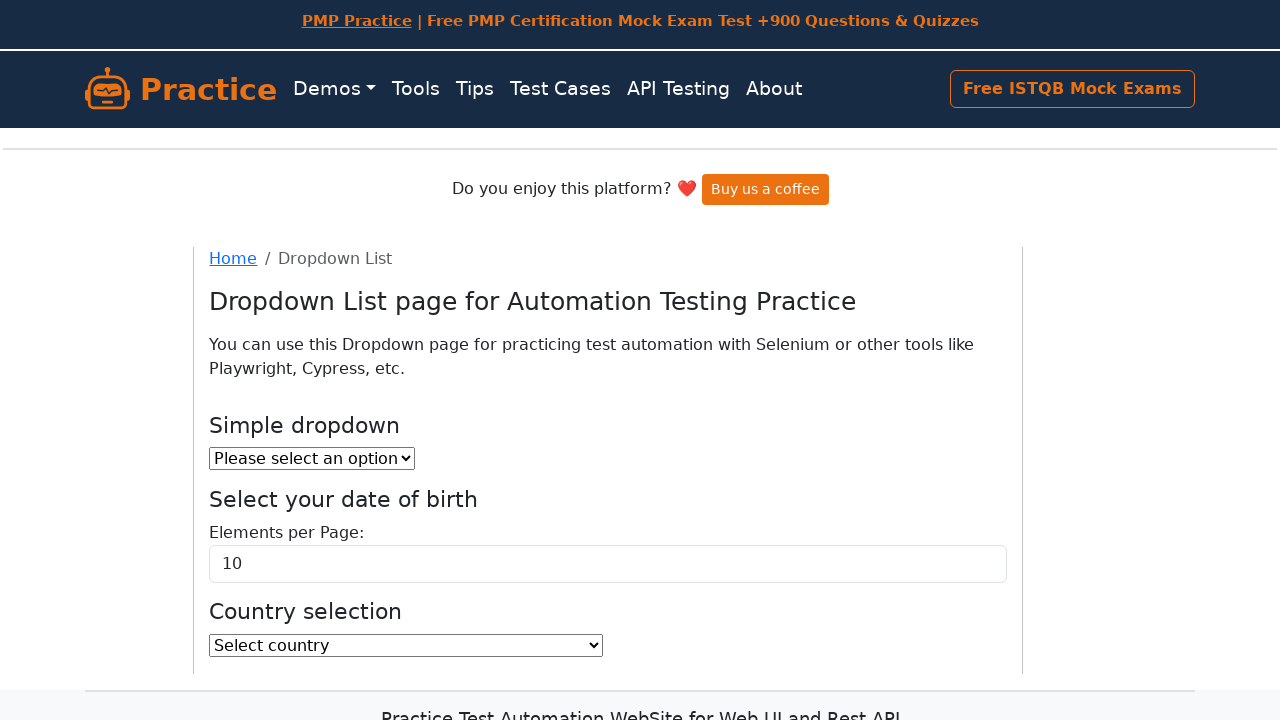

Verified option 'Germany' - Visible: False, Enabled: True
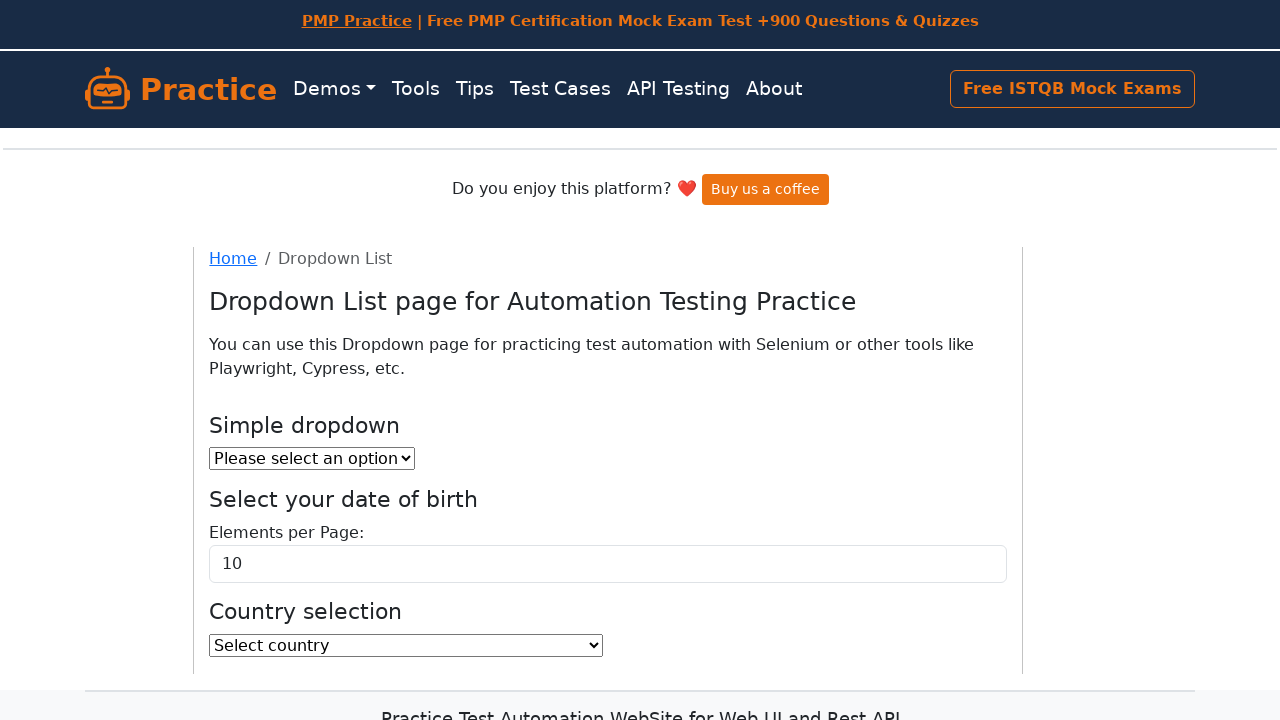

Verified option 'Ghana' - Visible: False, Enabled: True
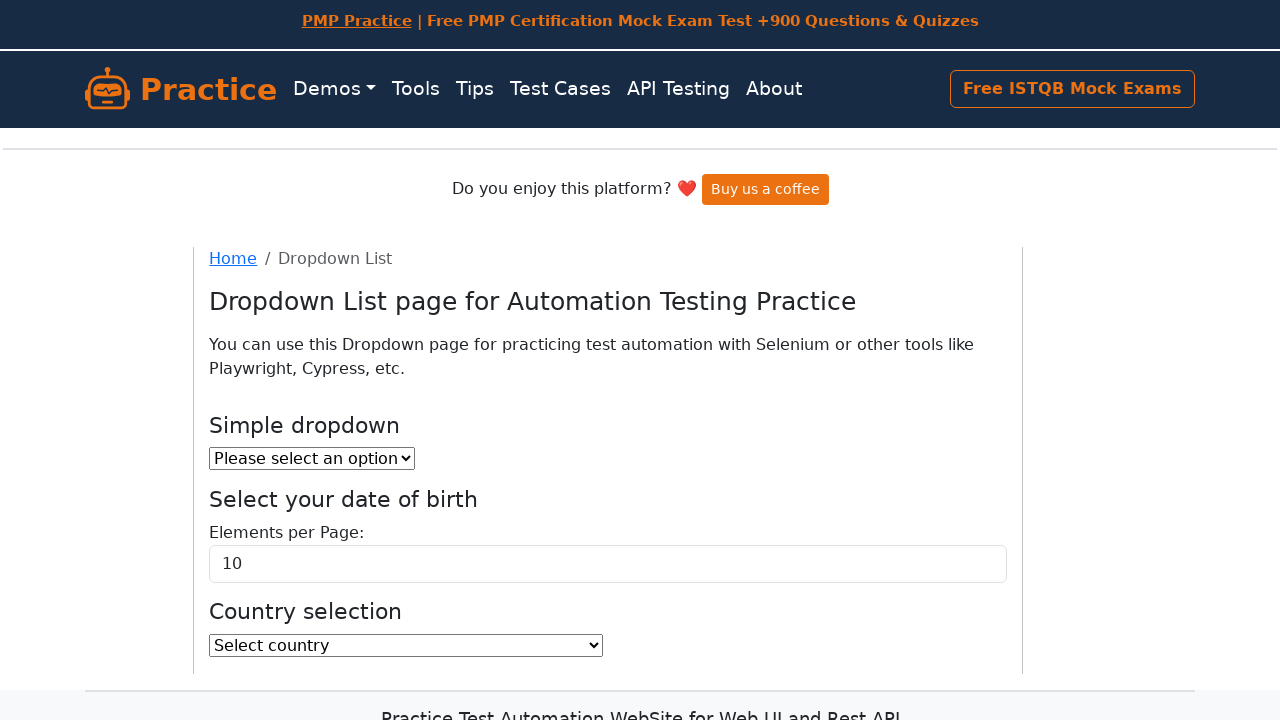

Verified option 'Gibraltar' - Visible: False, Enabled: True
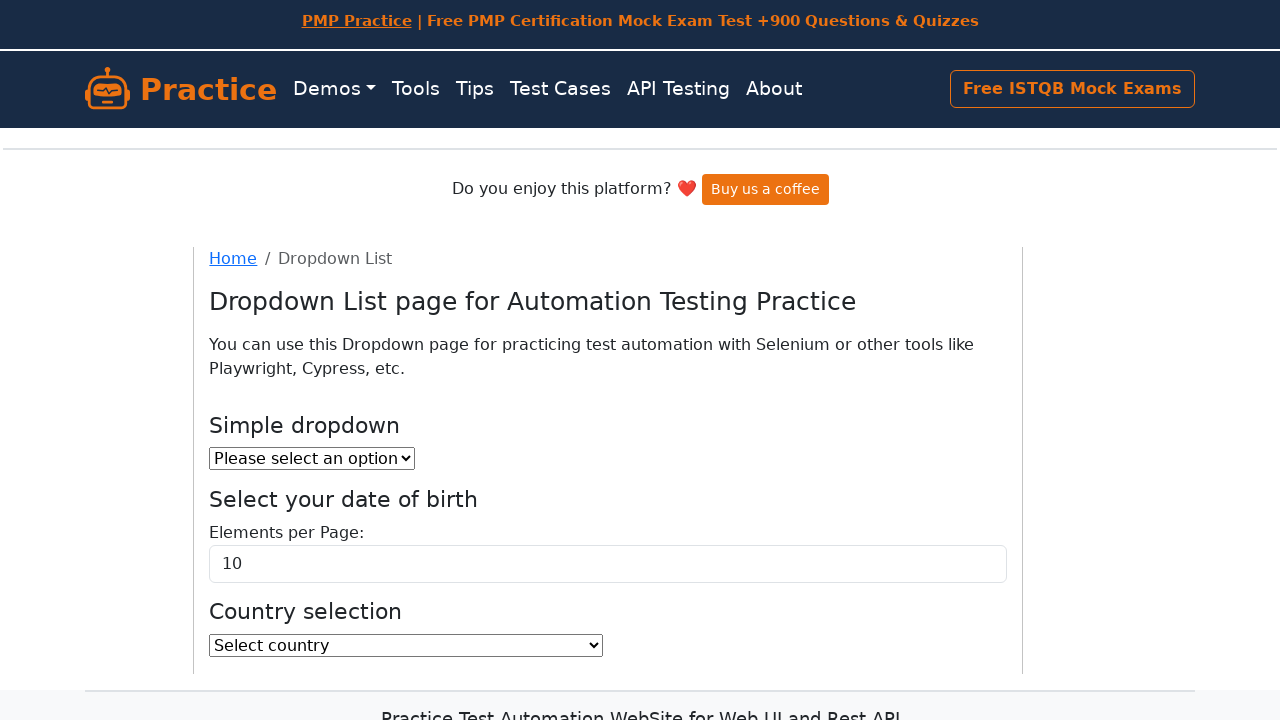

Verified option 'Greece' - Visible: False, Enabled: True
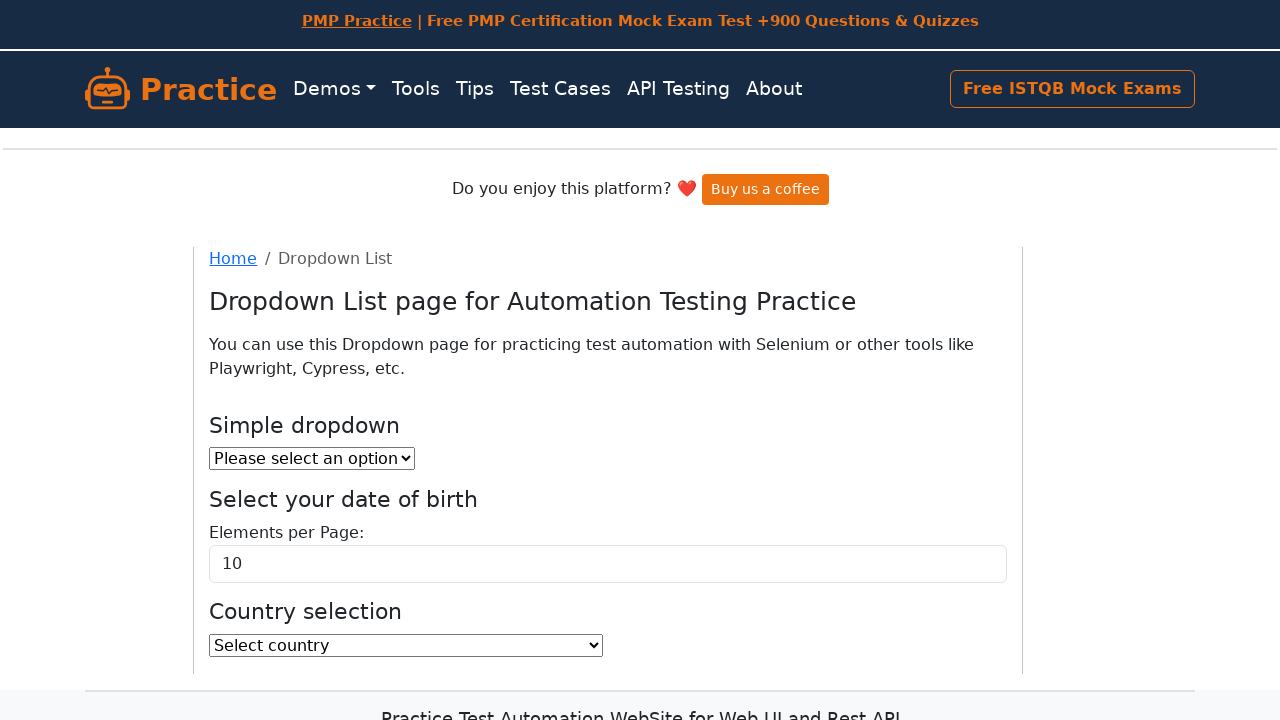

Verified option 'Greenland' - Visible: False, Enabled: True
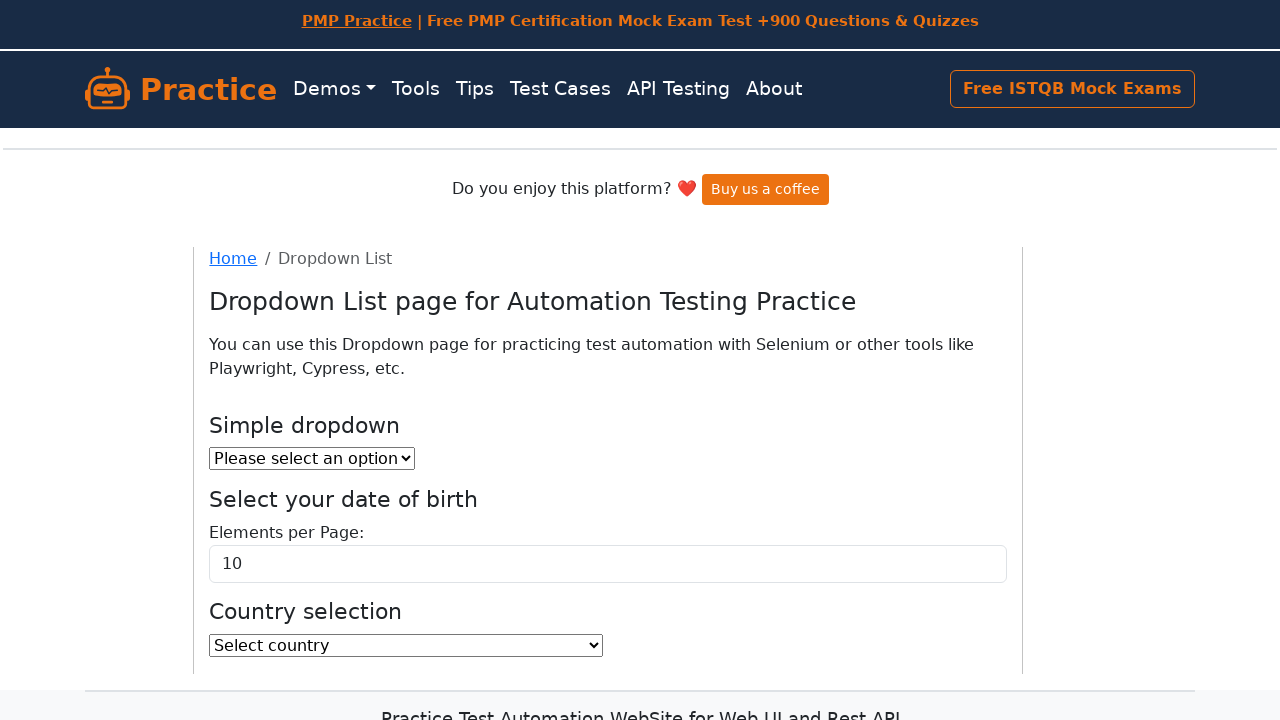

Verified option 'Grenada' - Visible: False, Enabled: True
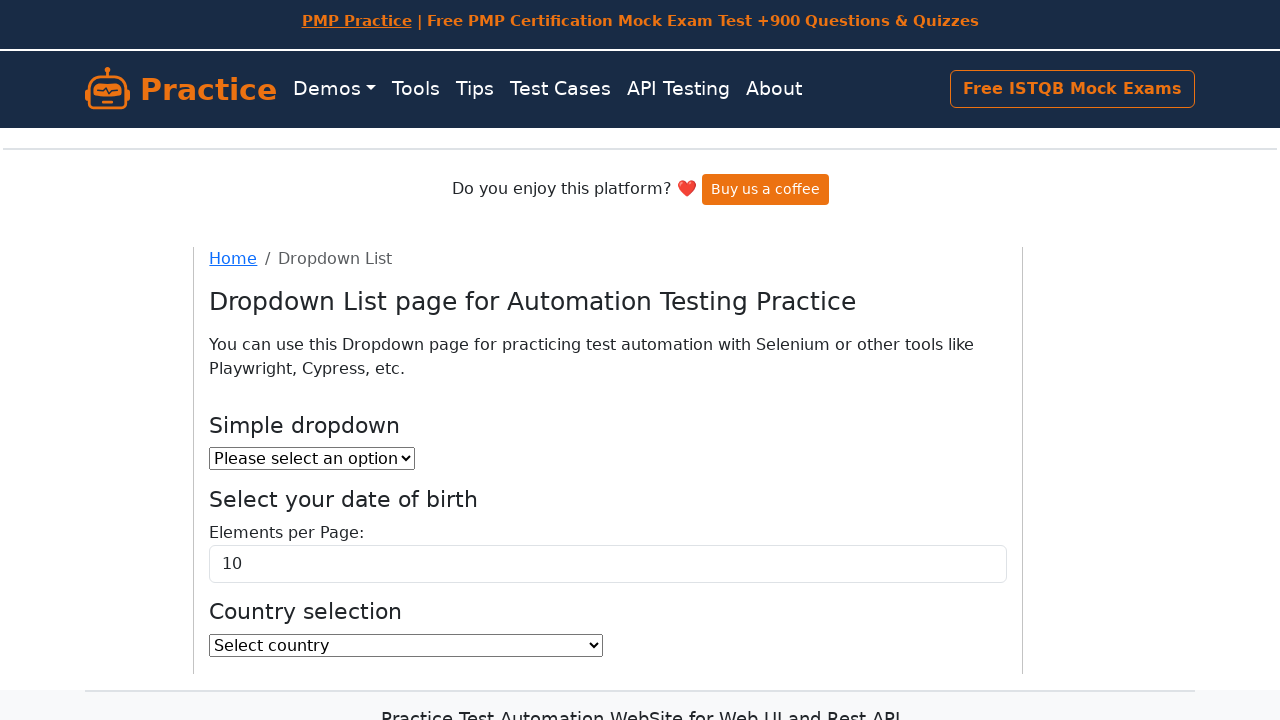

Verified option 'Guadeloupe' - Visible: False, Enabled: True
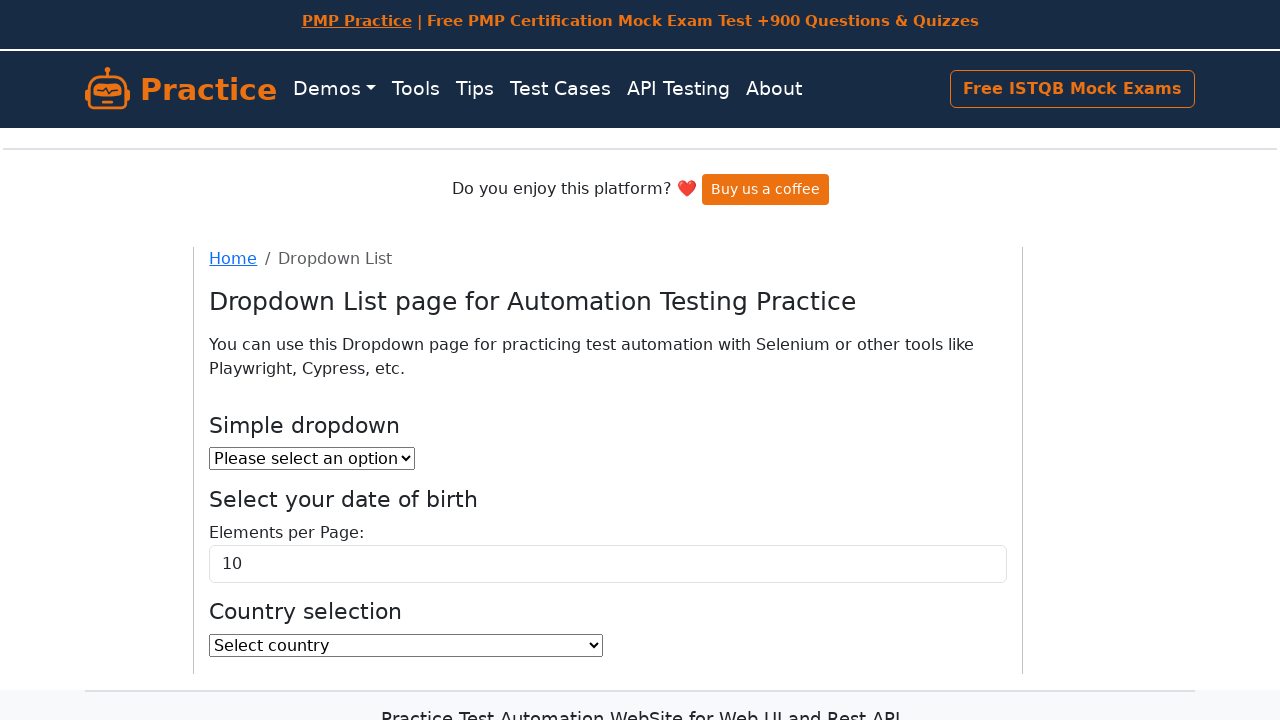

Verified option 'Guam' - Visible: False, Enabled: True
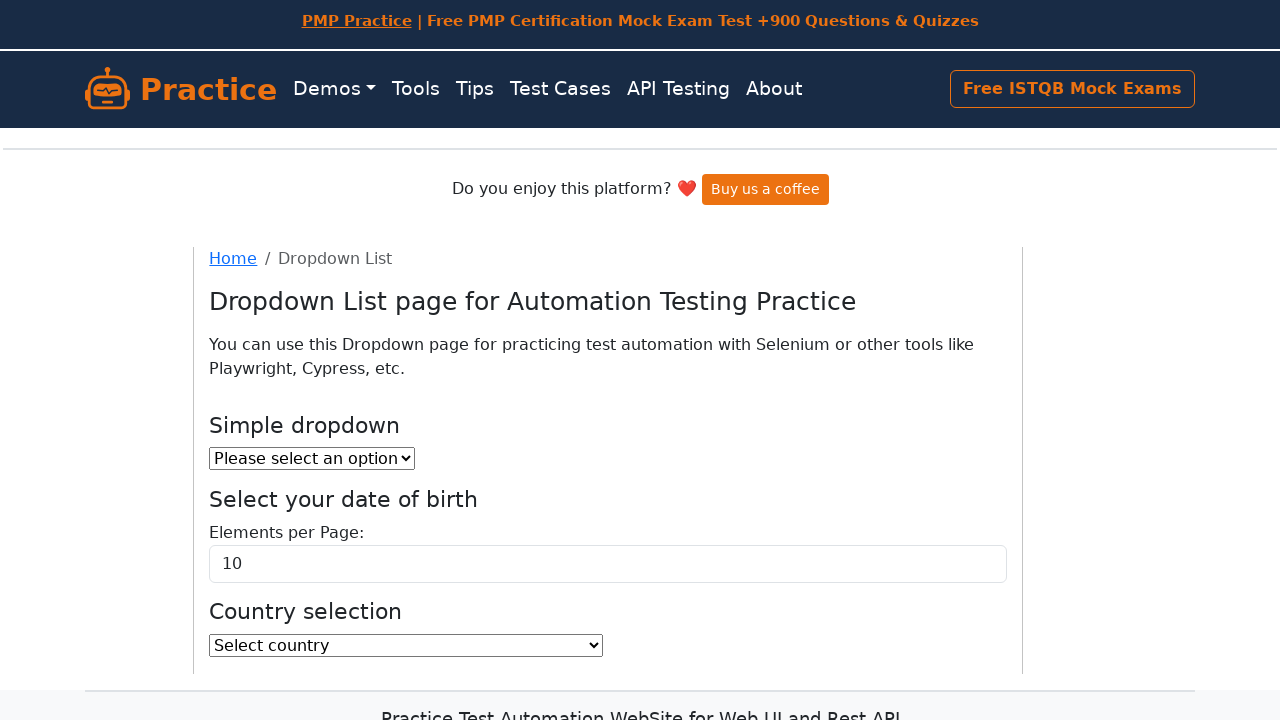

Verified option 'Guatemala' - Visible: False, Enabled: True
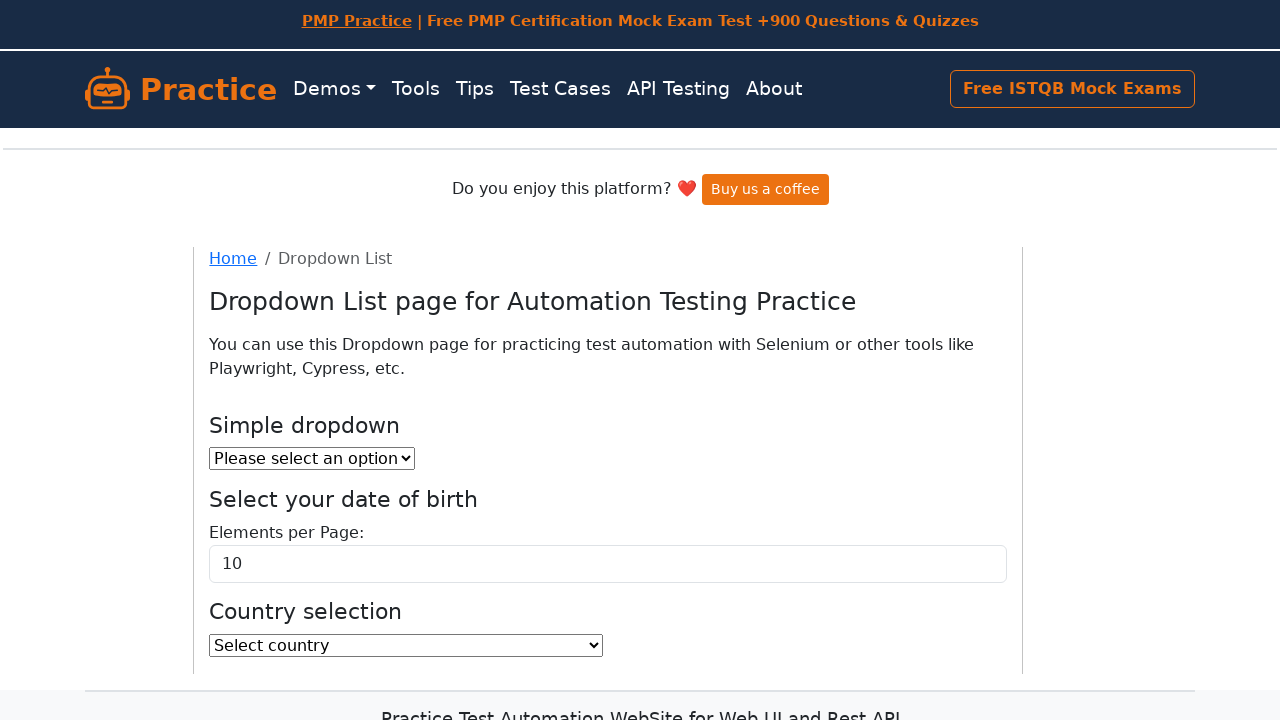

Verified option 'Guernsey' - Visible: False, Enabled: True
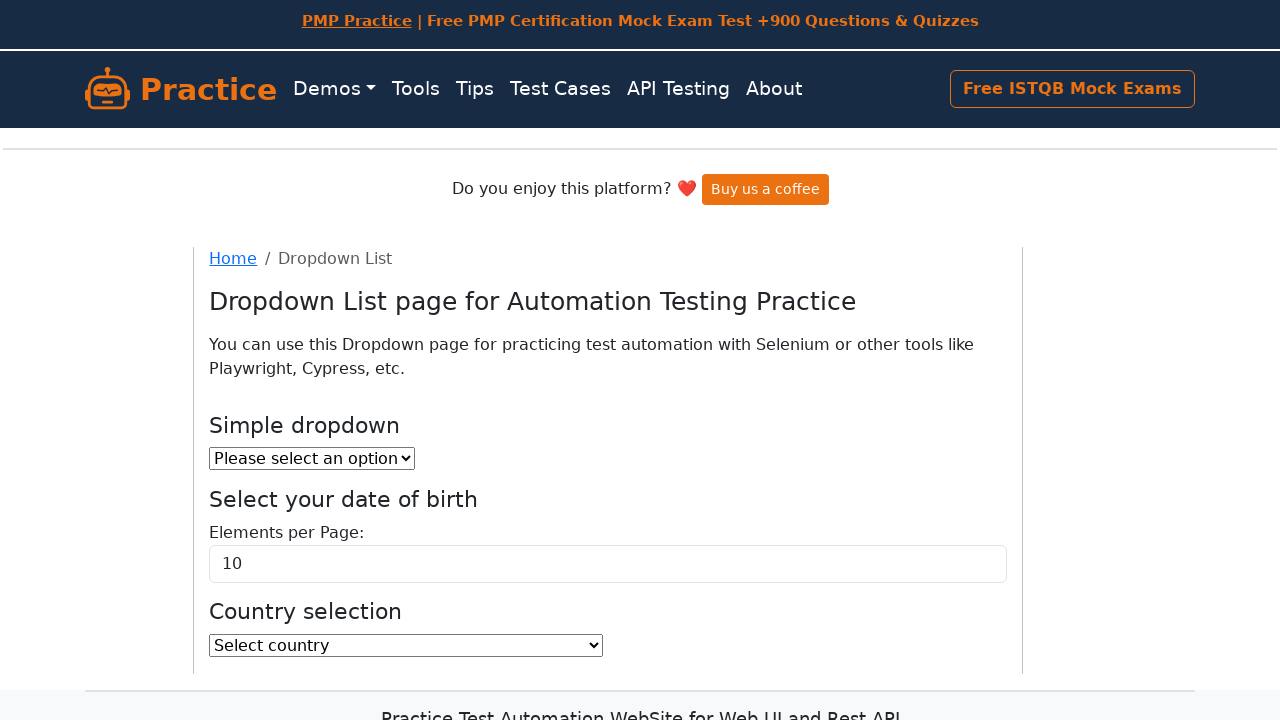

Verified option 'Guinea' - Visible: False, Enabled: True
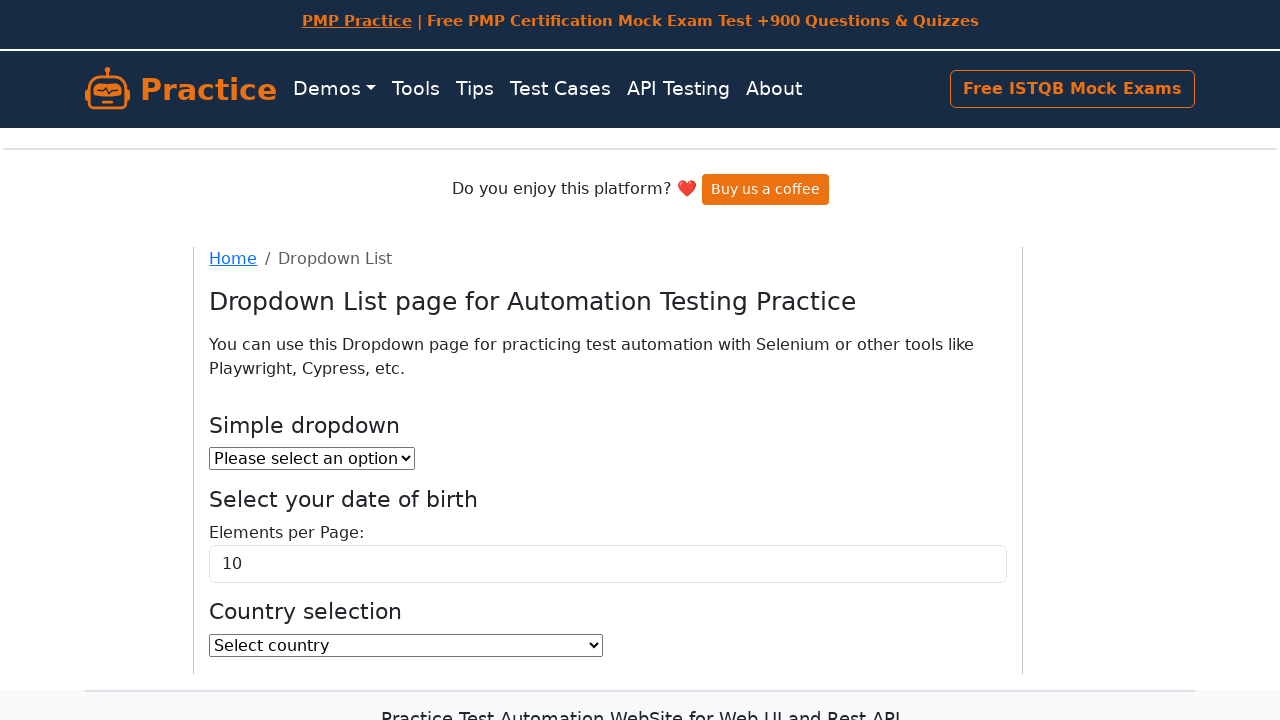

Verified option 'Guinea-Bissau' - Visible: False, Enabled: True
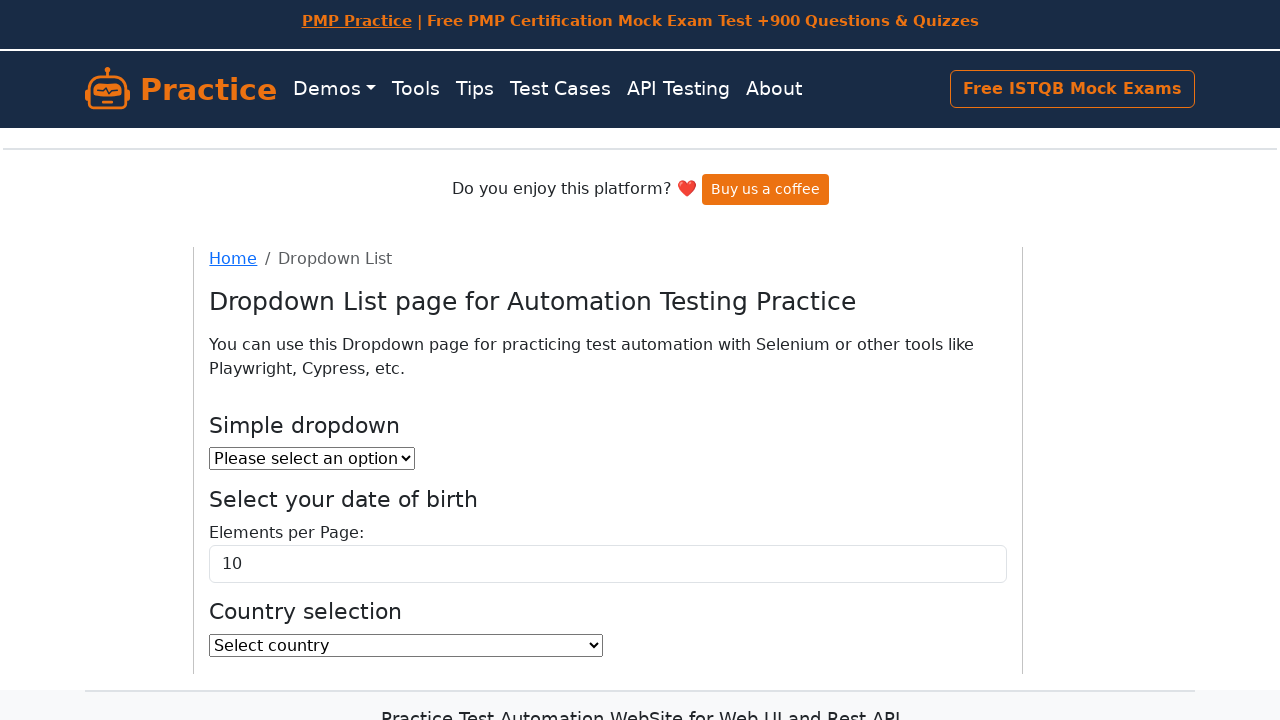

Verified option 'Guyana' - Visible: False, Enabled: True
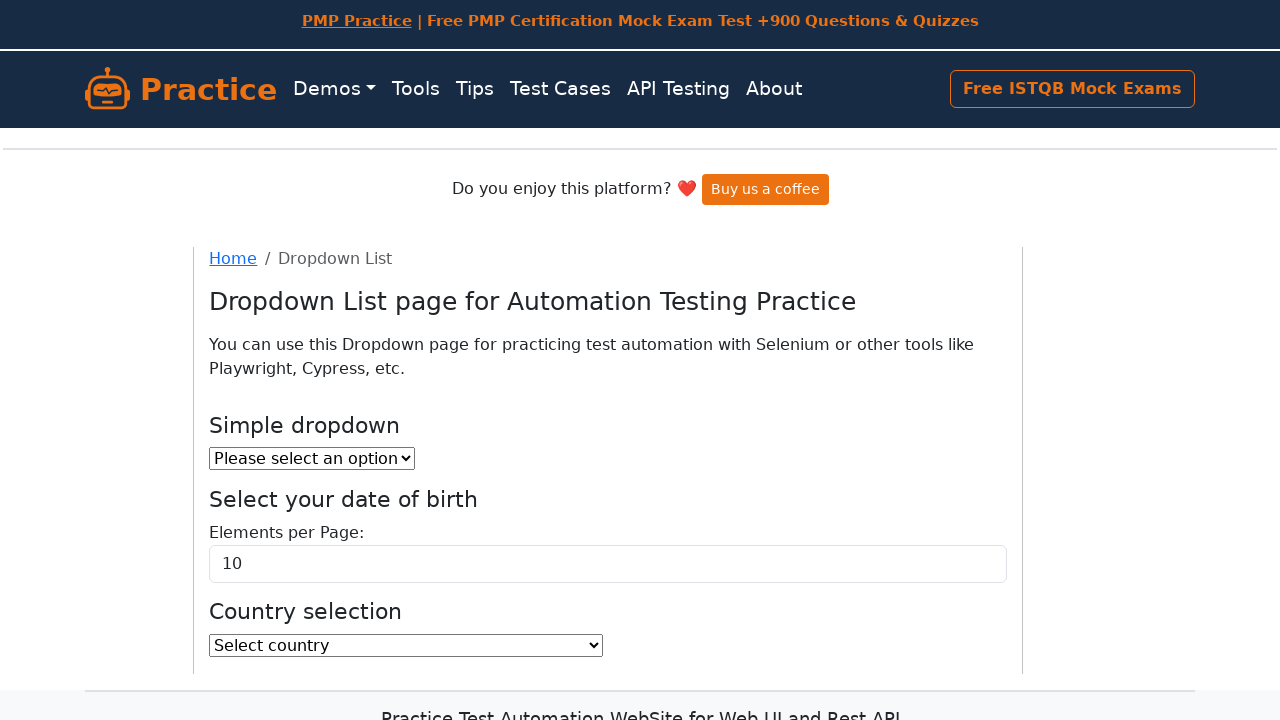

Verified option 'Haiti' - Visible: False, Enabled: True
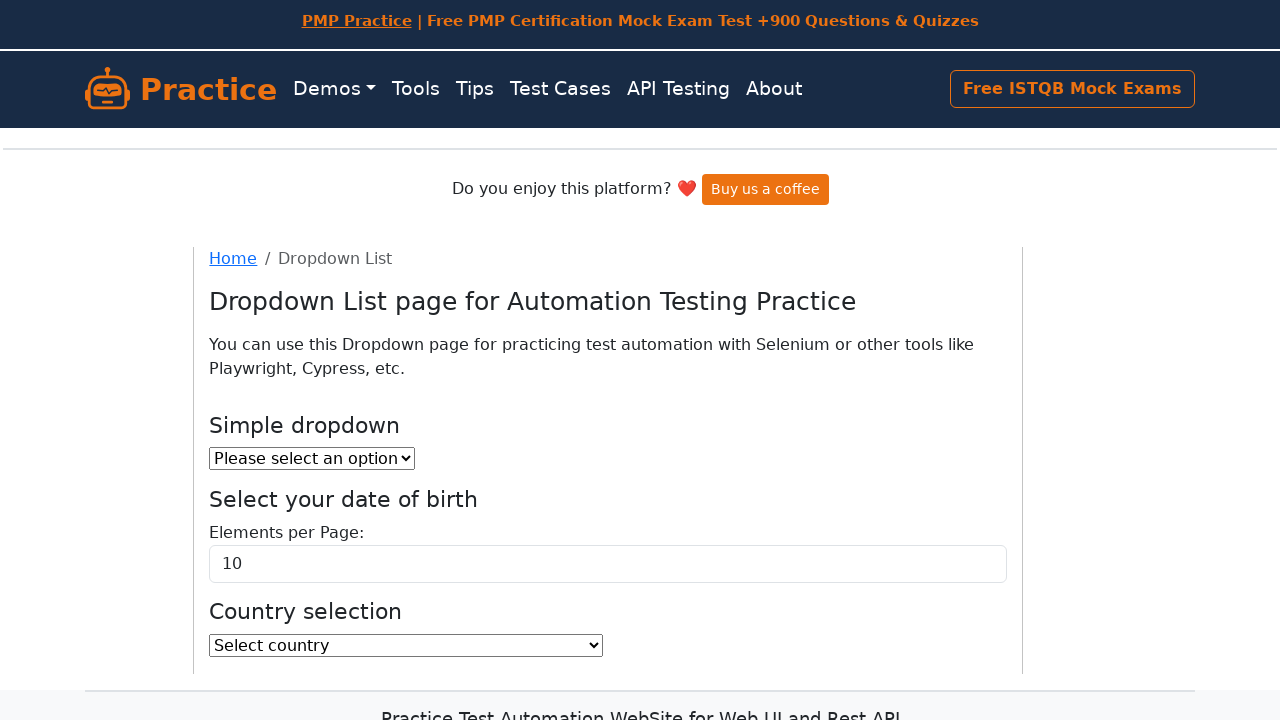

Verified option 'Heard Island and Mcdonald Islands' - Visible: False, Enabled: True
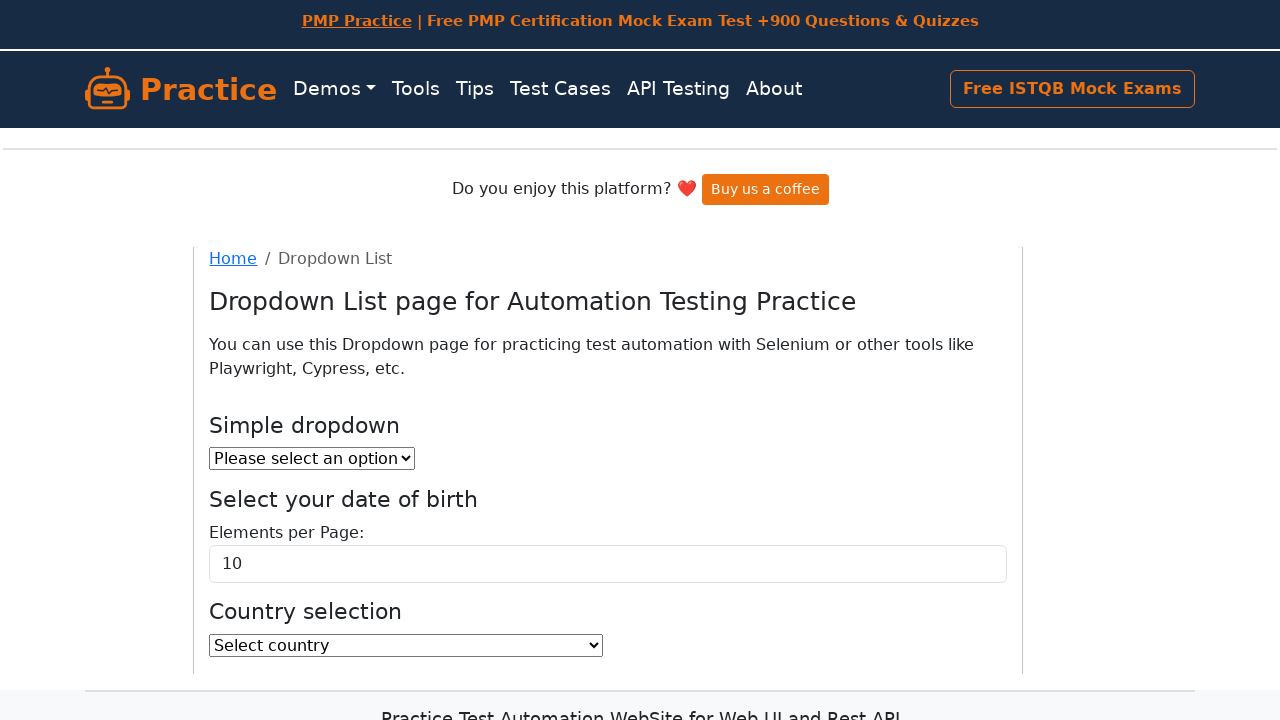

Verified option 'Holy See (Vatican City State)' - Visible: False, Enabled: True
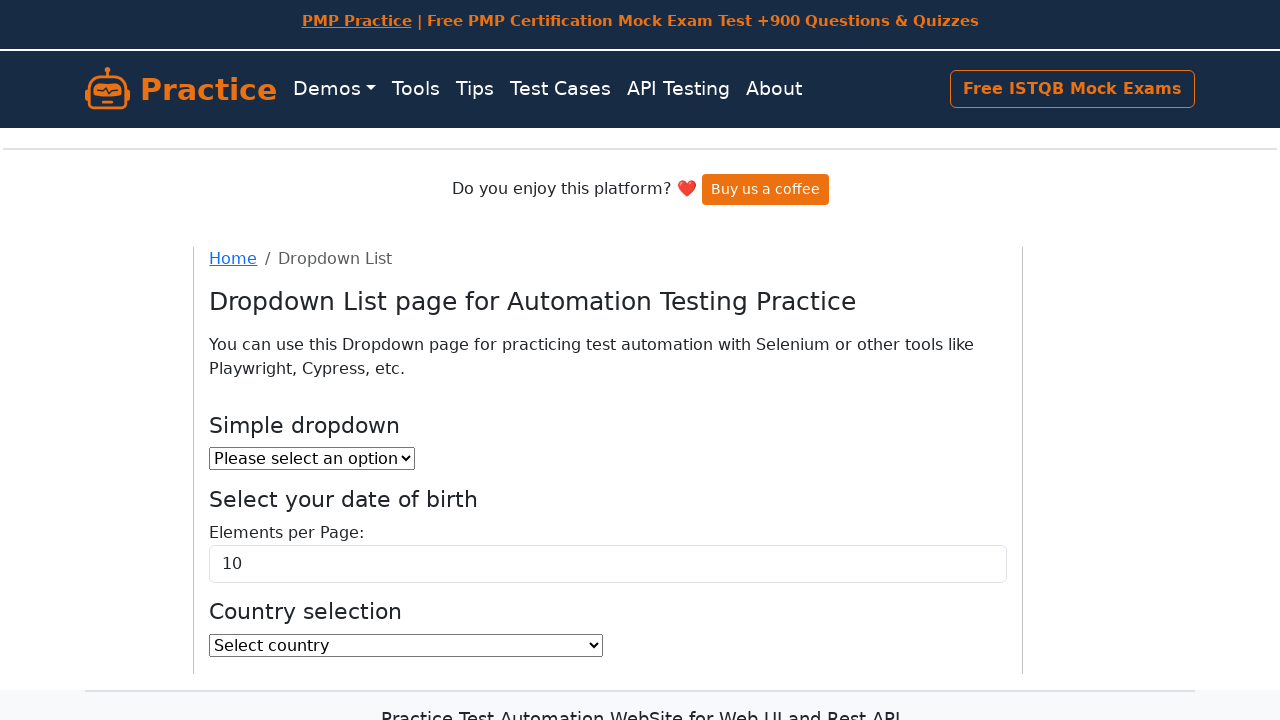

Verified option 'Honduras' - Visible: False, Enabled: True
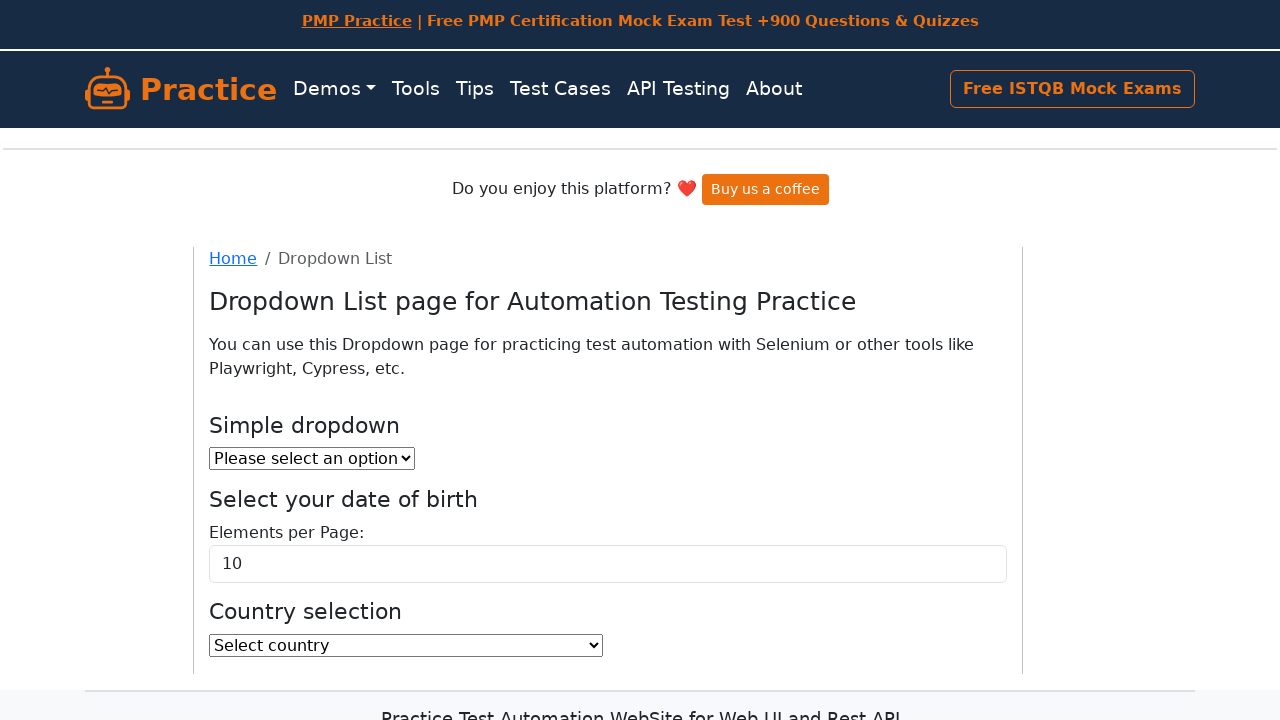

Verified option 'Hong Kong' - Visible: False, Enabled: True
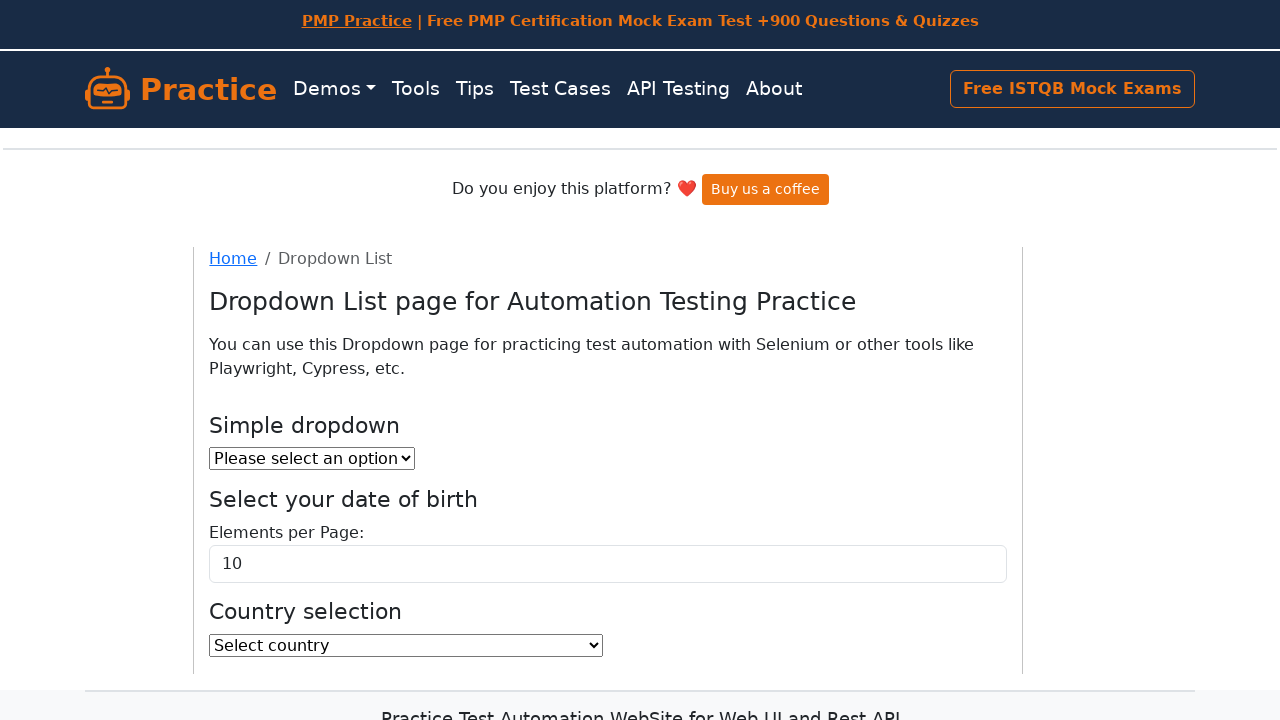

Verified option 'Hungary' - Visible: False, Enabled: True
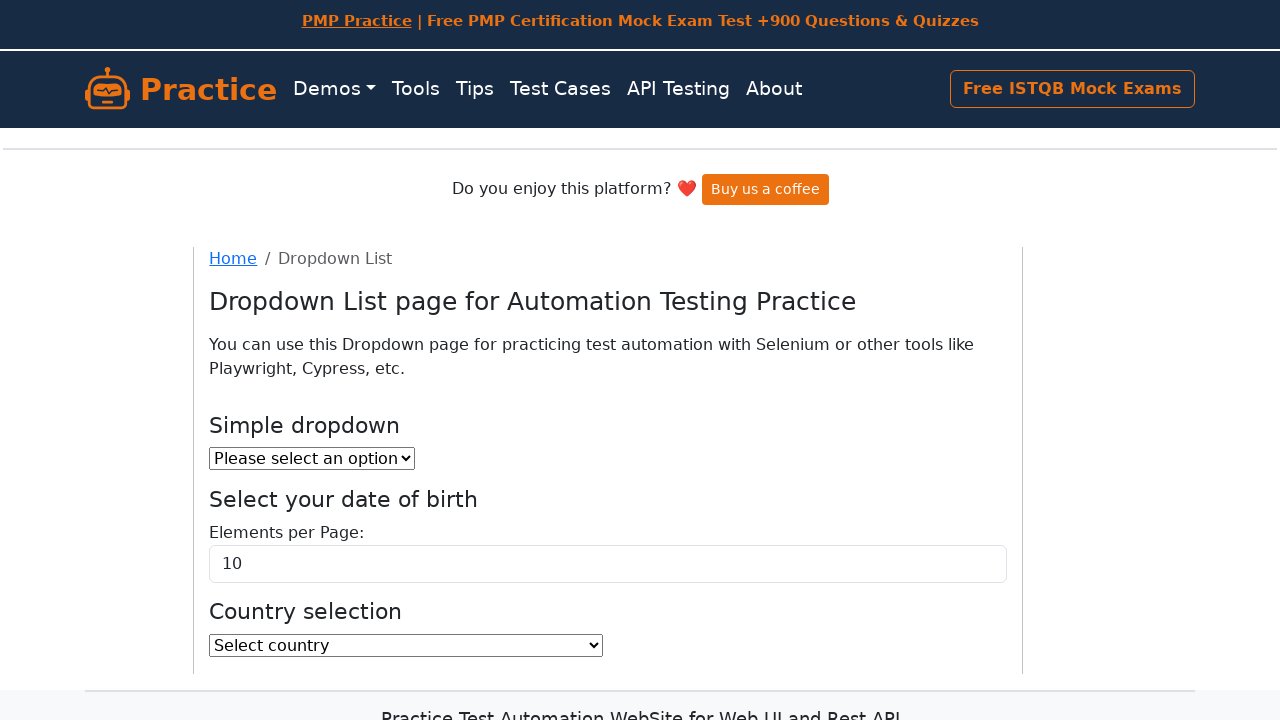

Verified option 'Iceland' - Visible: False, Enabled: True
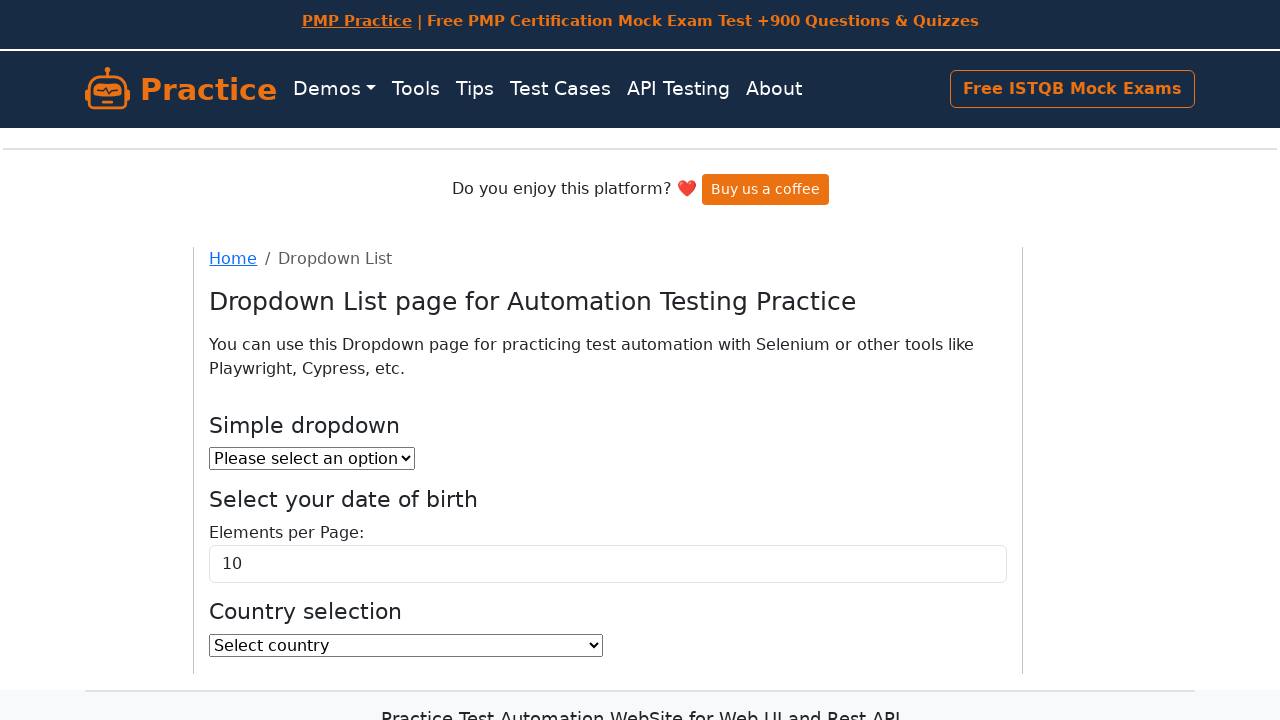

Verified option 'India' - Visible: False, Enabled: True
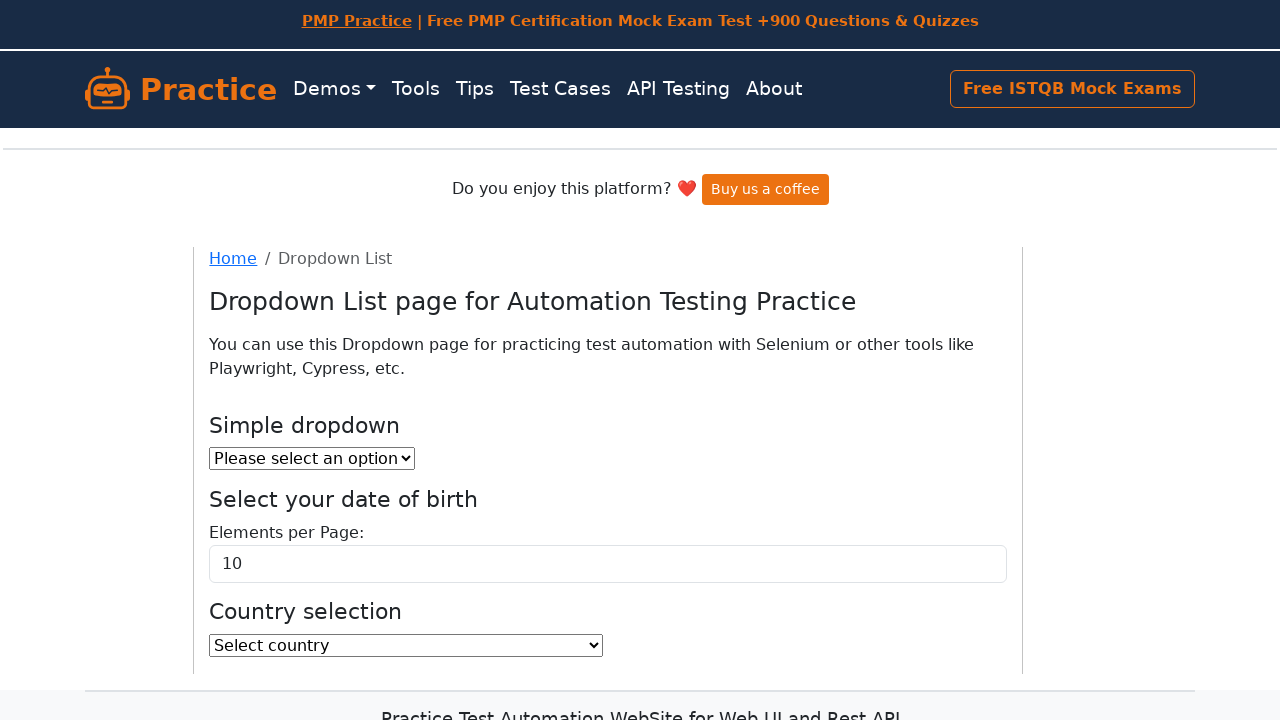

Verified option 'Indonesia' - Visible: False, Enabled: True
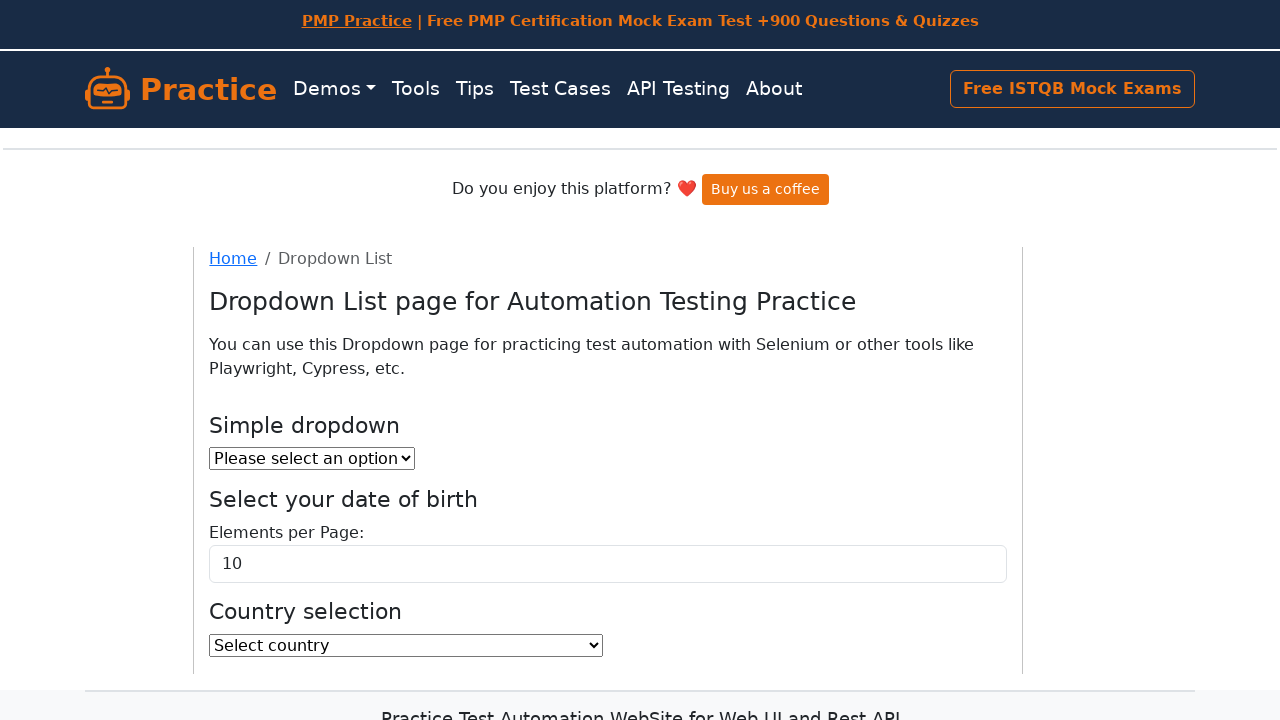

Verified option 'Iran, Islamic Republic of' - Visible: False, Enabled: True
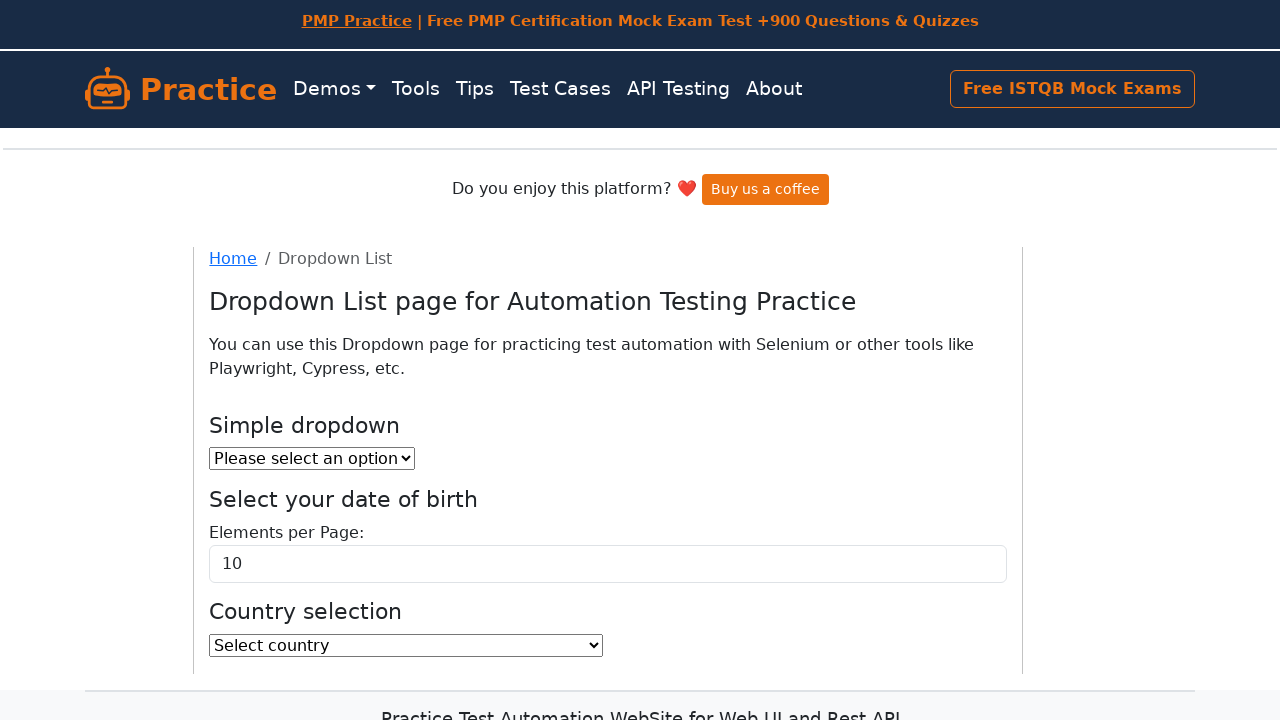

Verified option 'Iraq' - Visible: False, Enabled: True
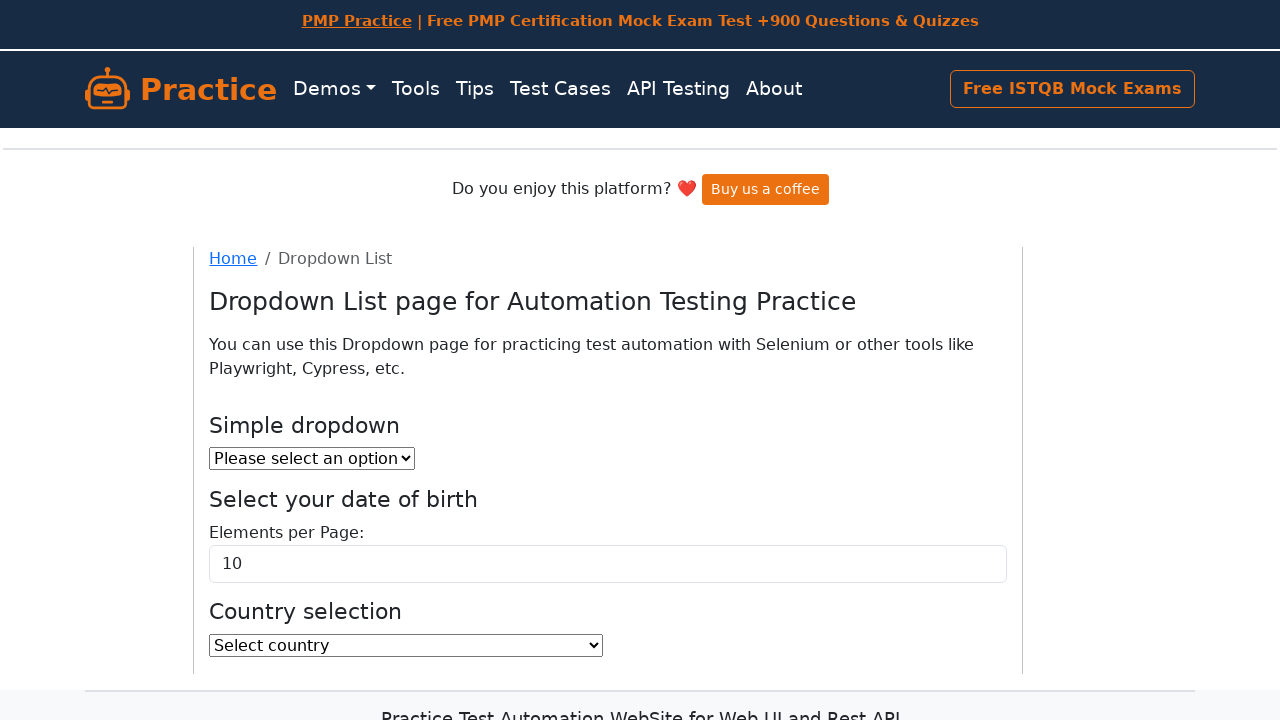

Verified option 'Ireland' - Visible: False, Enabled: True
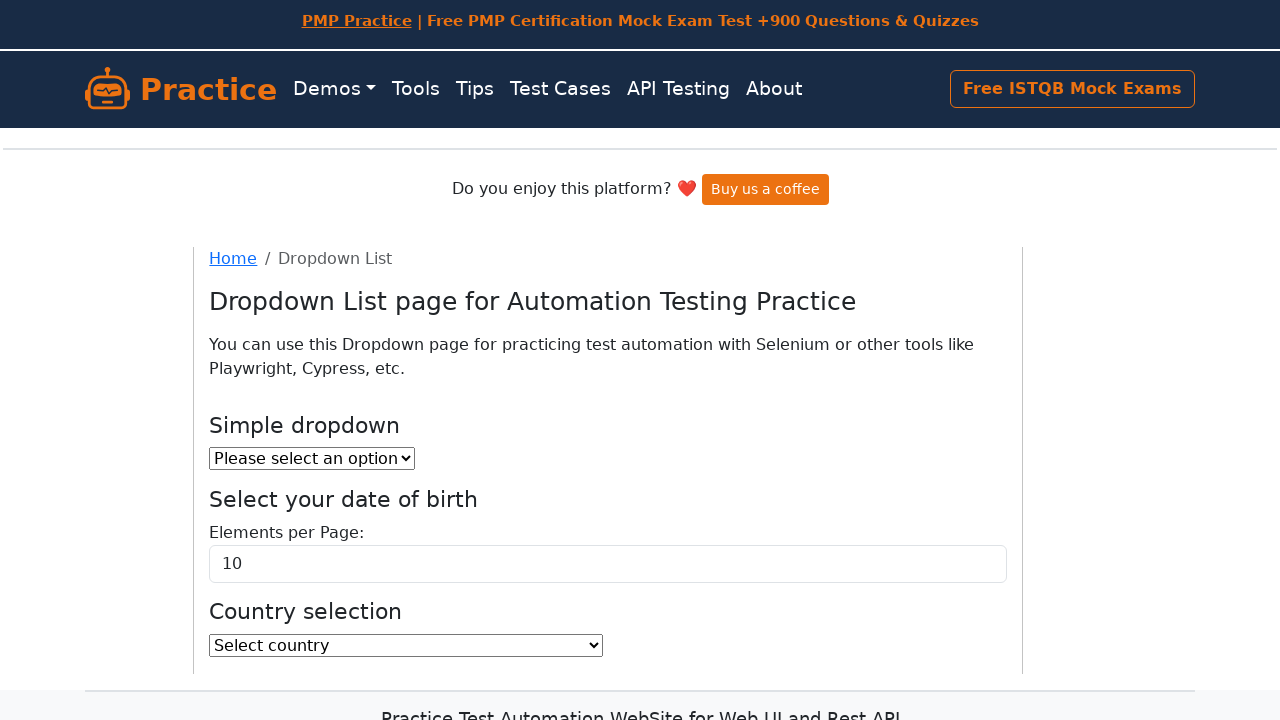

Verified option 'Isle of Man' - Visible: False, Enabled: True
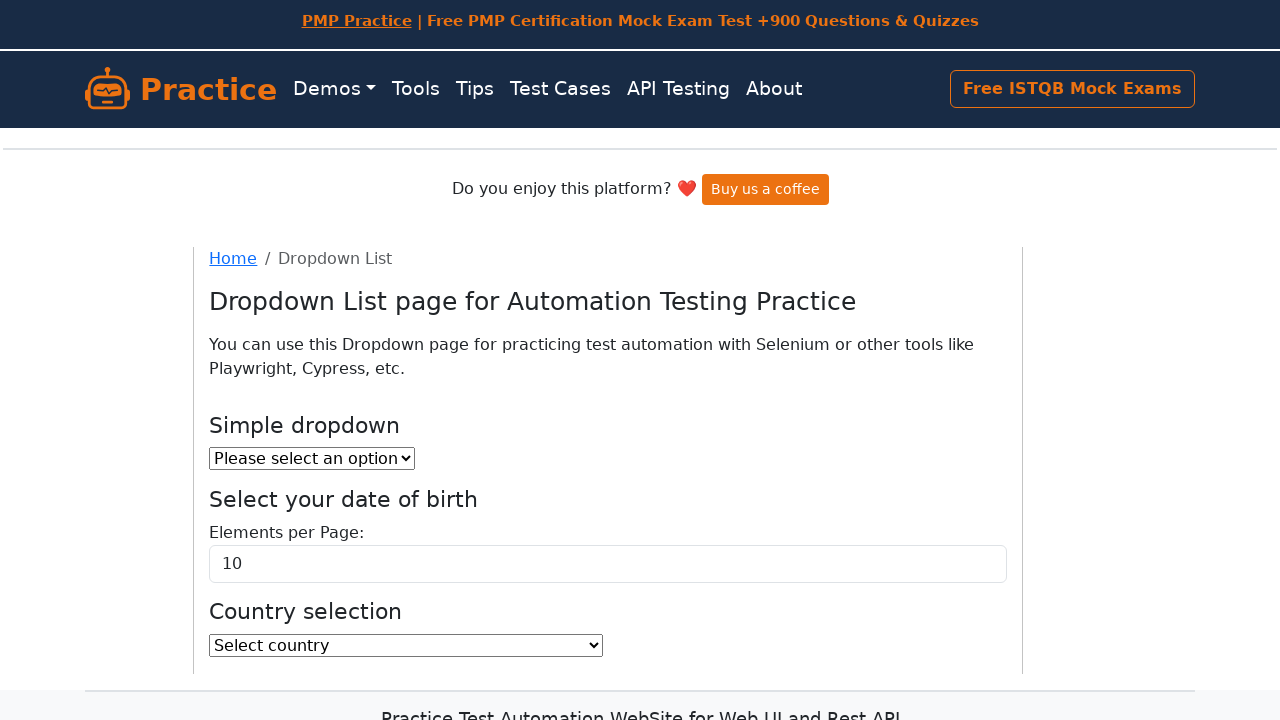

Verified option 'Italy' - Visible: False, Enabled: True
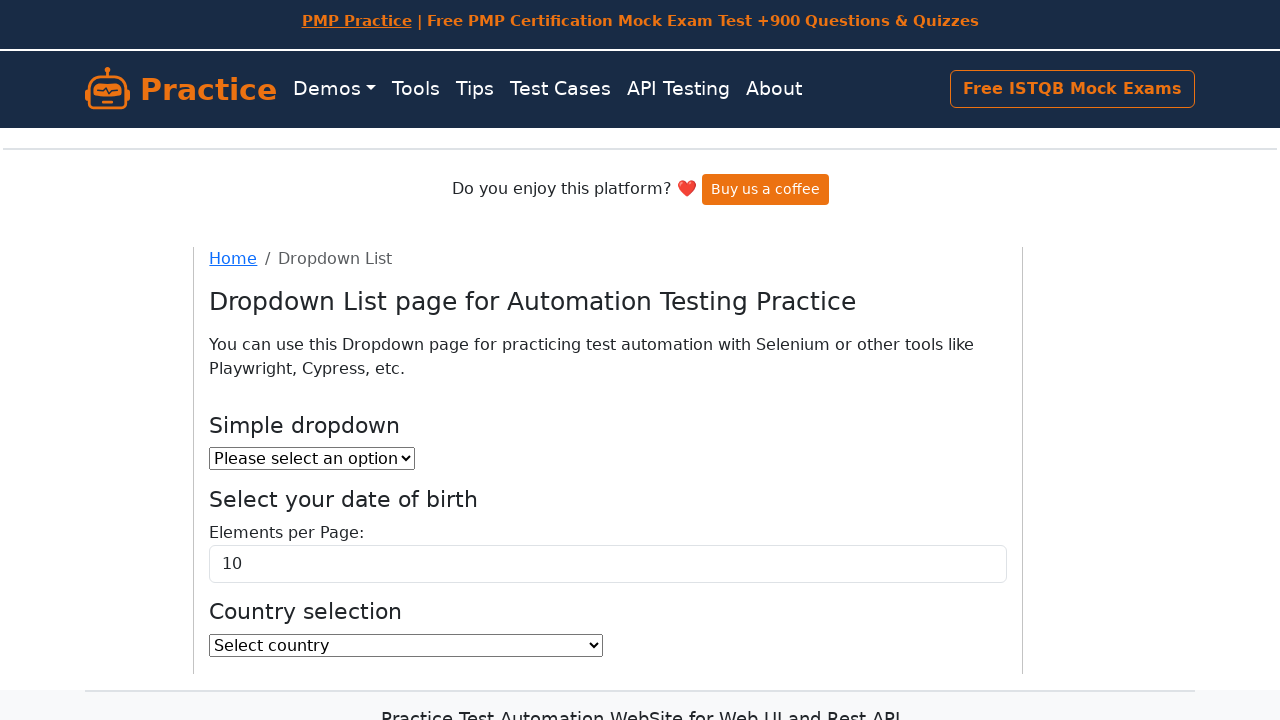

Verified option 'Jamaica' - Visible: False, Enabled: True
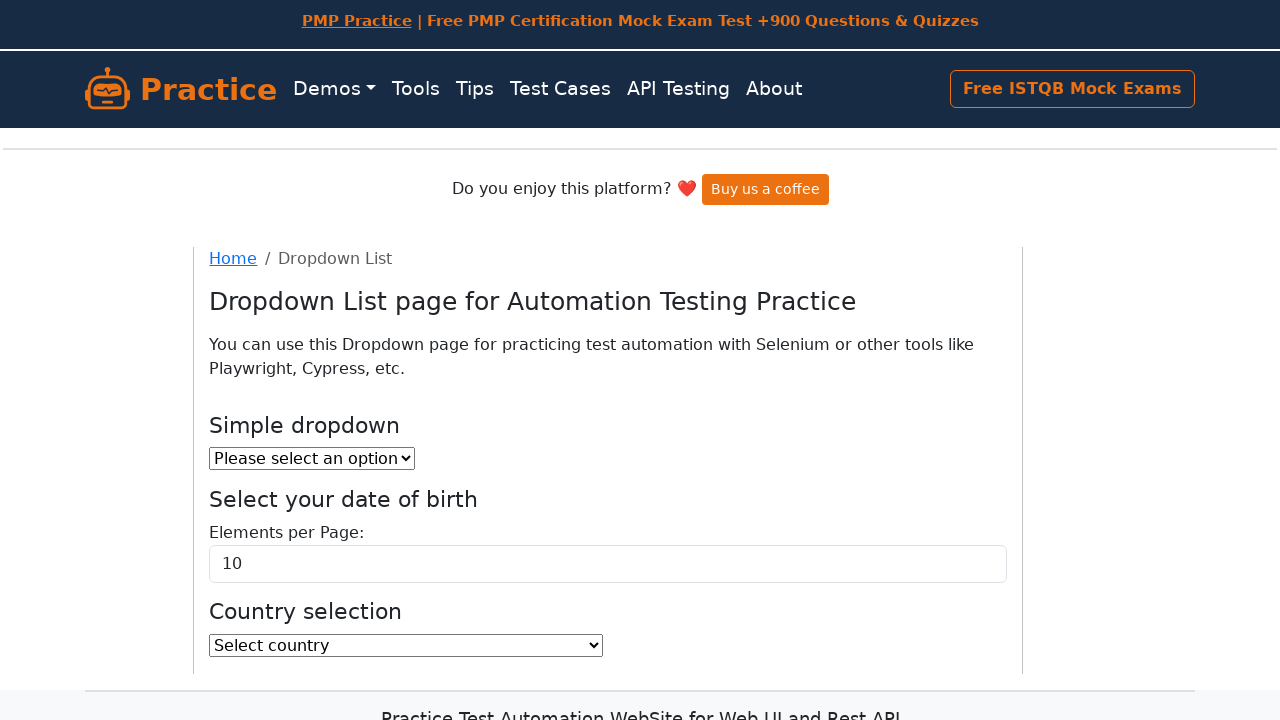

Verified option 'Japan' - Visible: False, Enabled: True
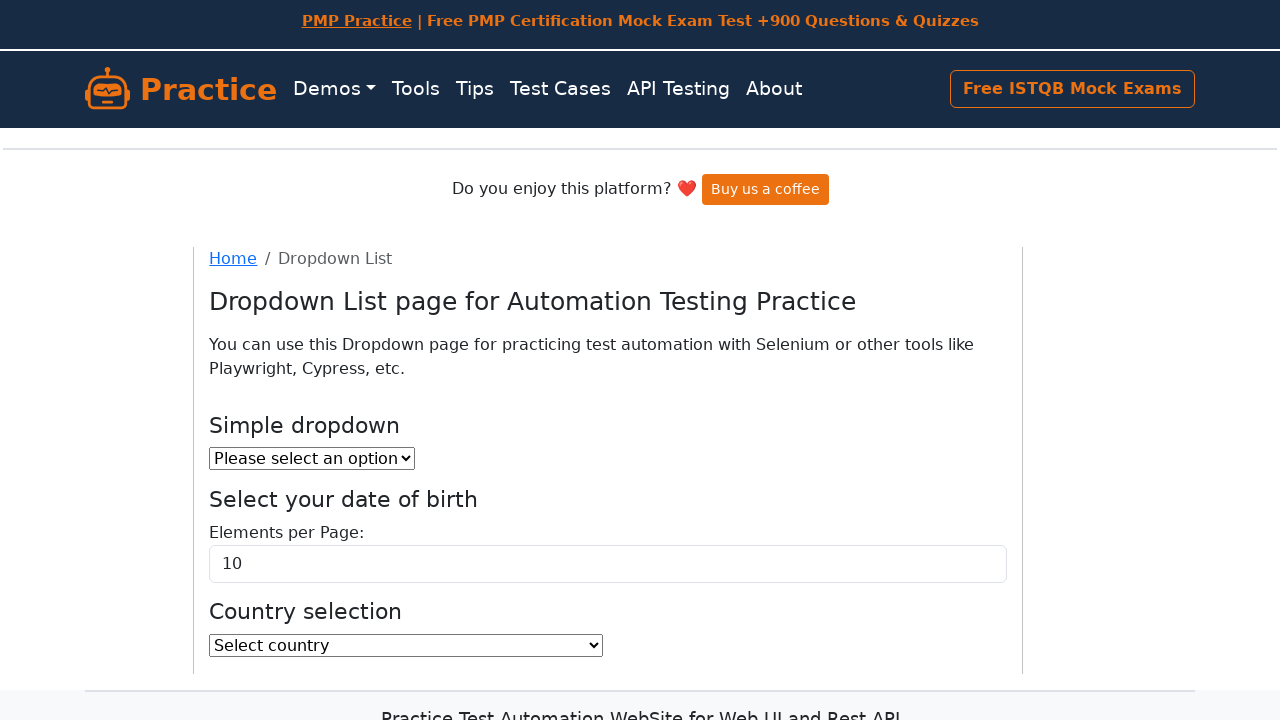

Verified option 'Jersey' - Visible: False, Enabled: True
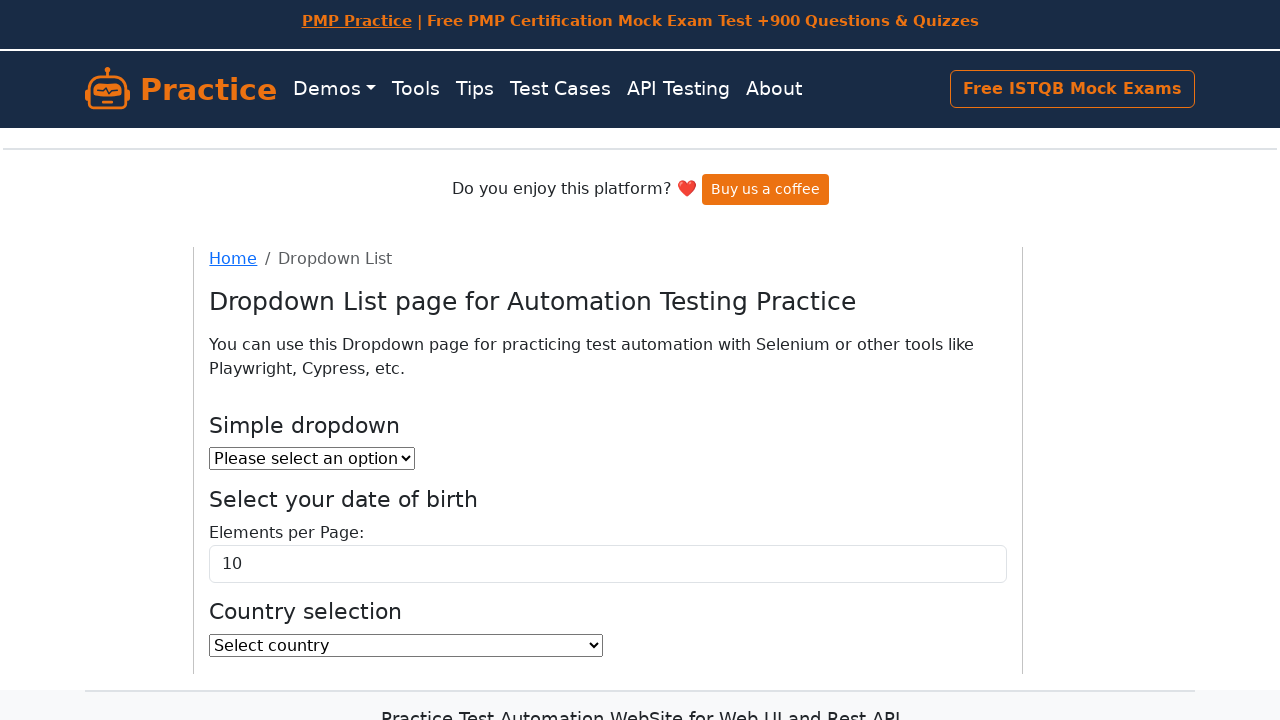

Verified option 'Jordan' - Visible: False, Enabled: True
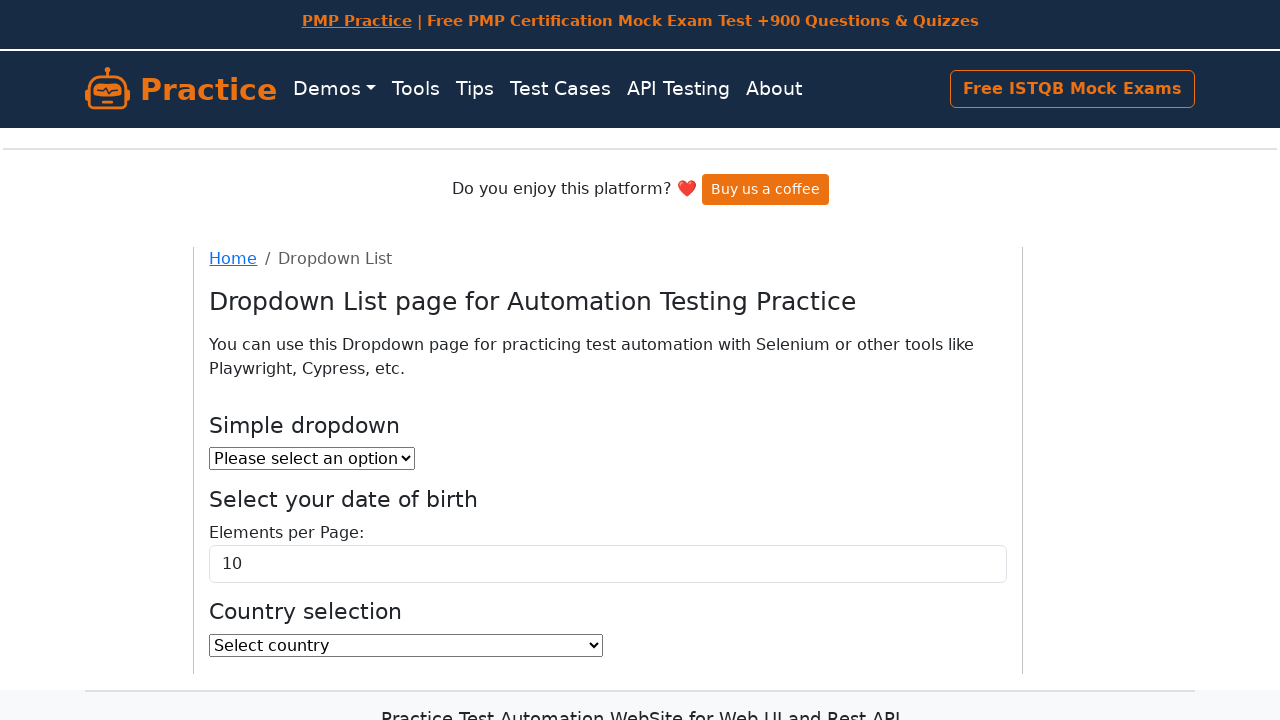

Verified option 'Kazakhstan' - Visible: False, Enabled: True
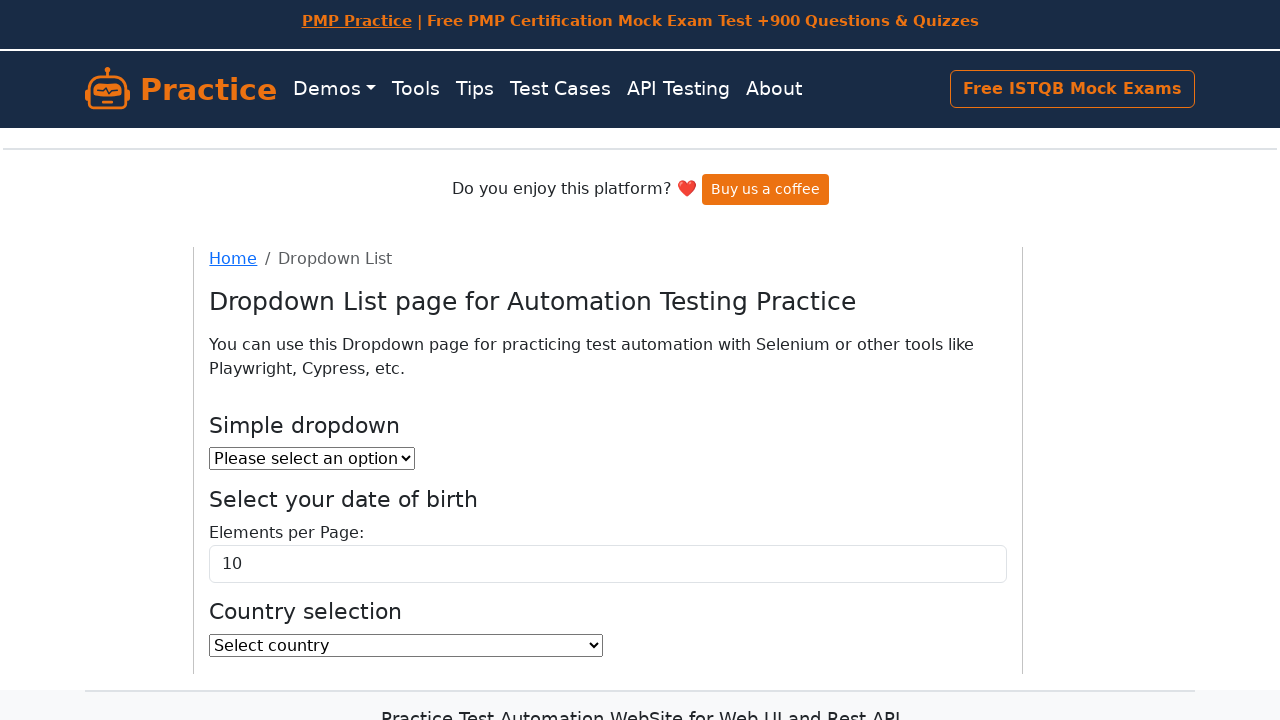

Verified option 'Kenya' - Visible: False, Enabled: True
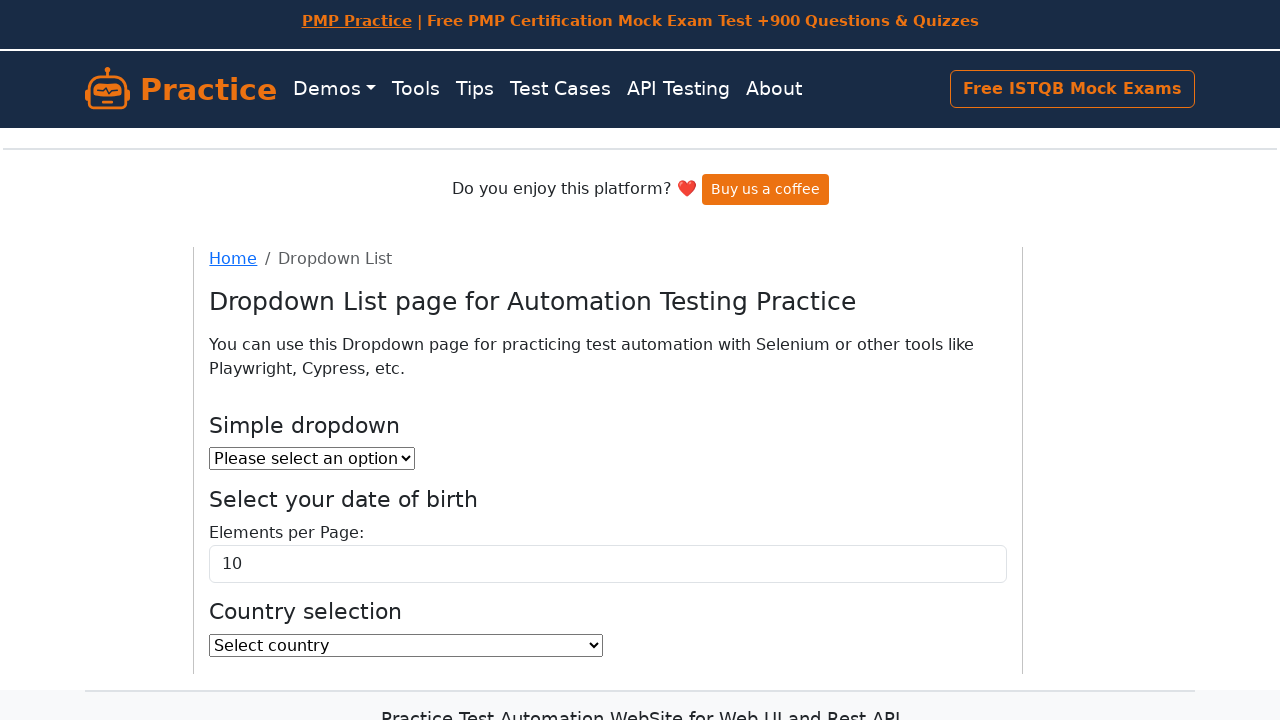

Verified option 'Kiribati' - Visible: False, Enabled: True
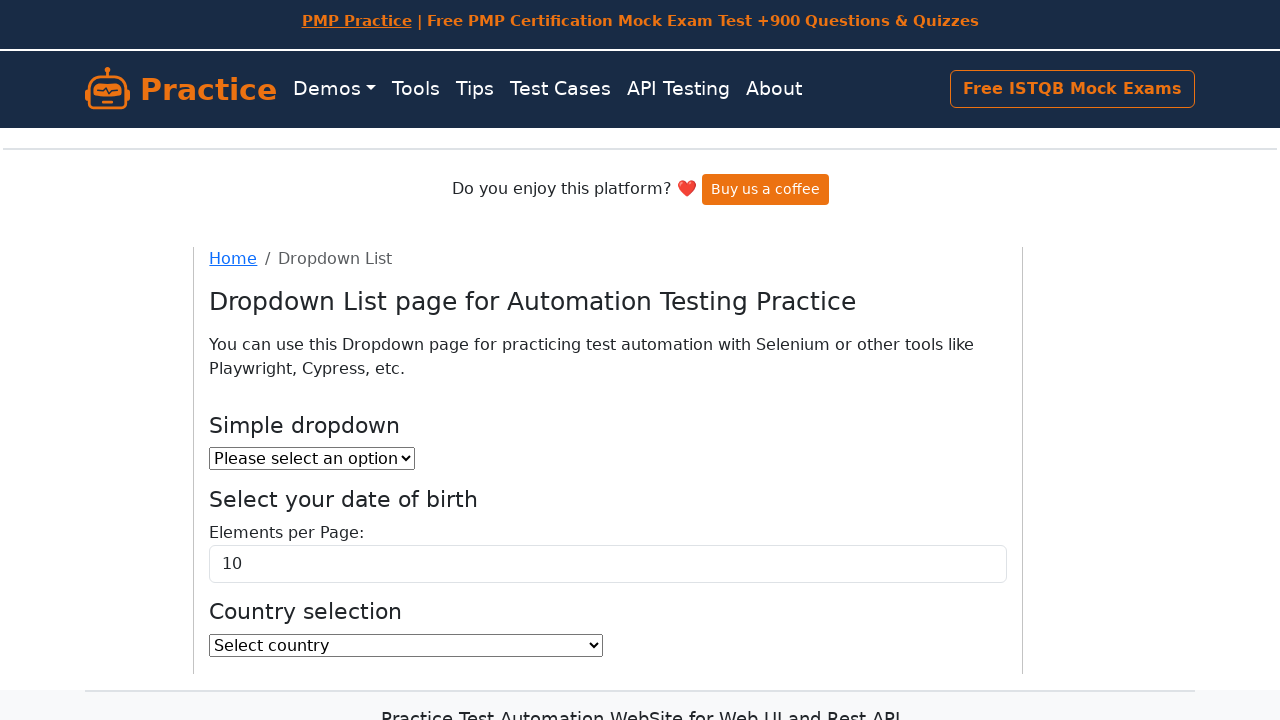

Verified option 'Korea, Democratic People's Republic of' - Visible: False, Enabled: True
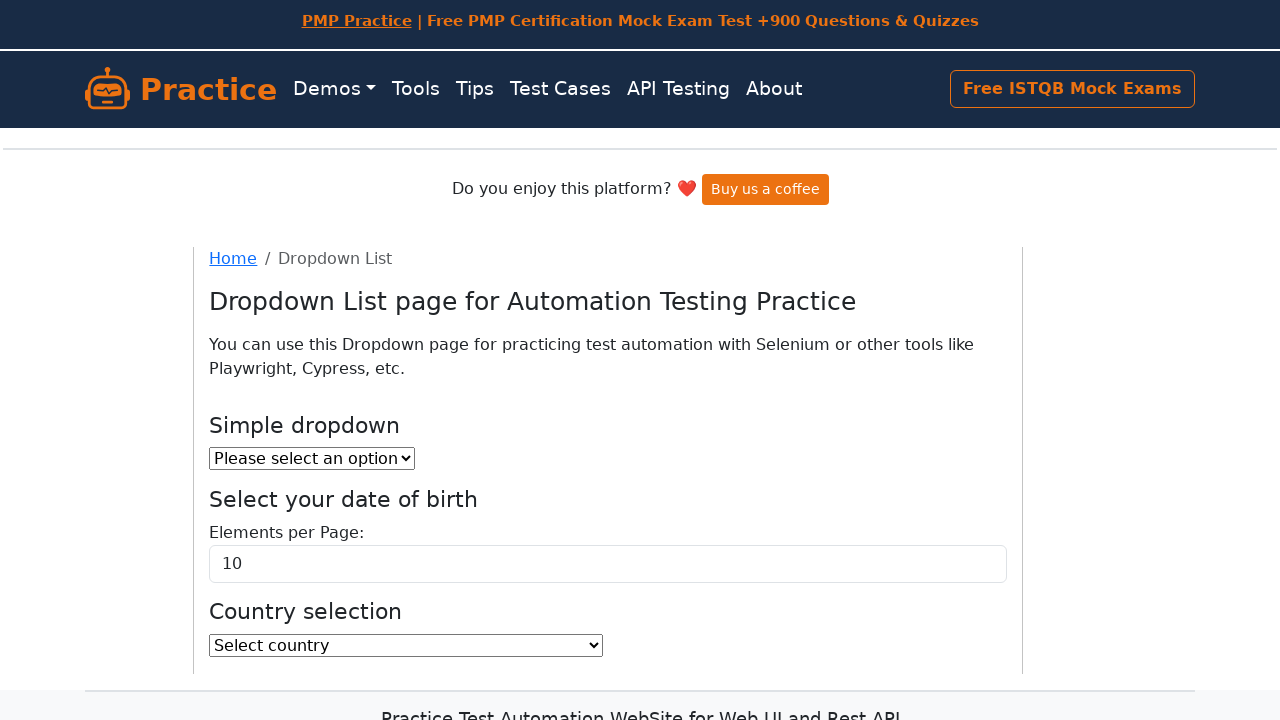

Verified option 'Korea, Republic of' - Visible: False, Enabled: True
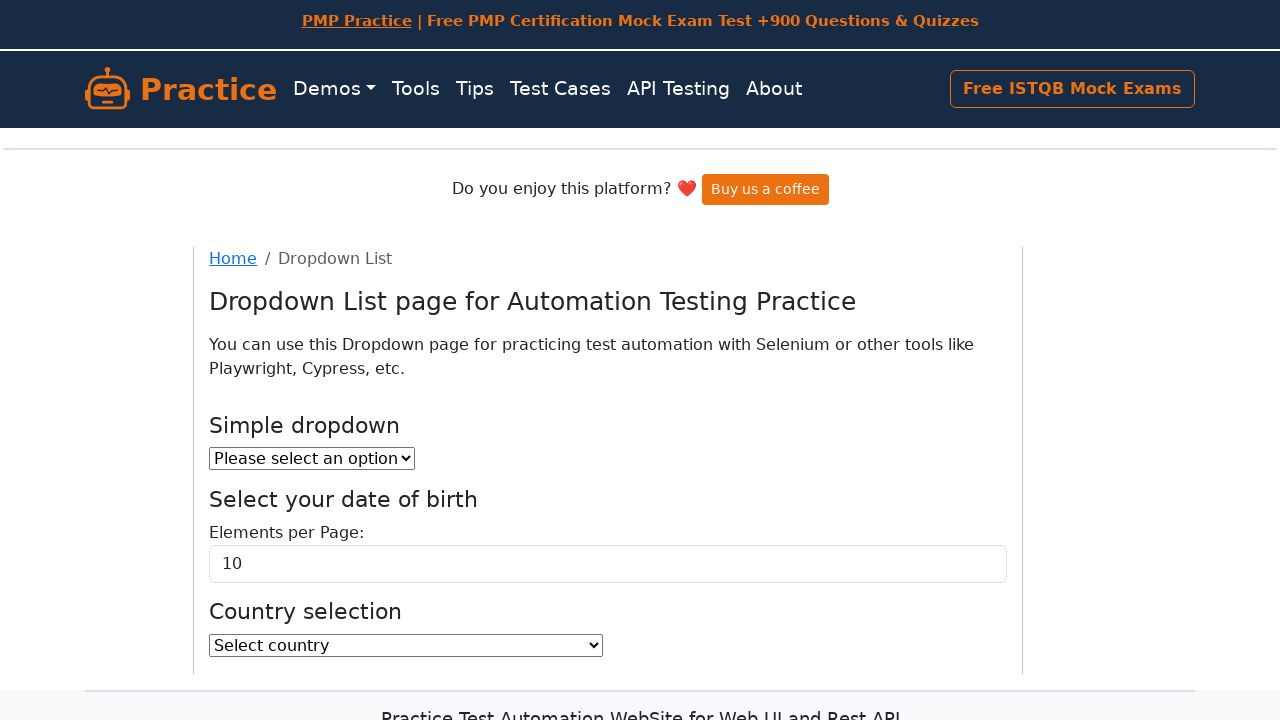

Verified option 'Kosovo' - Visible: False, Enabled: True
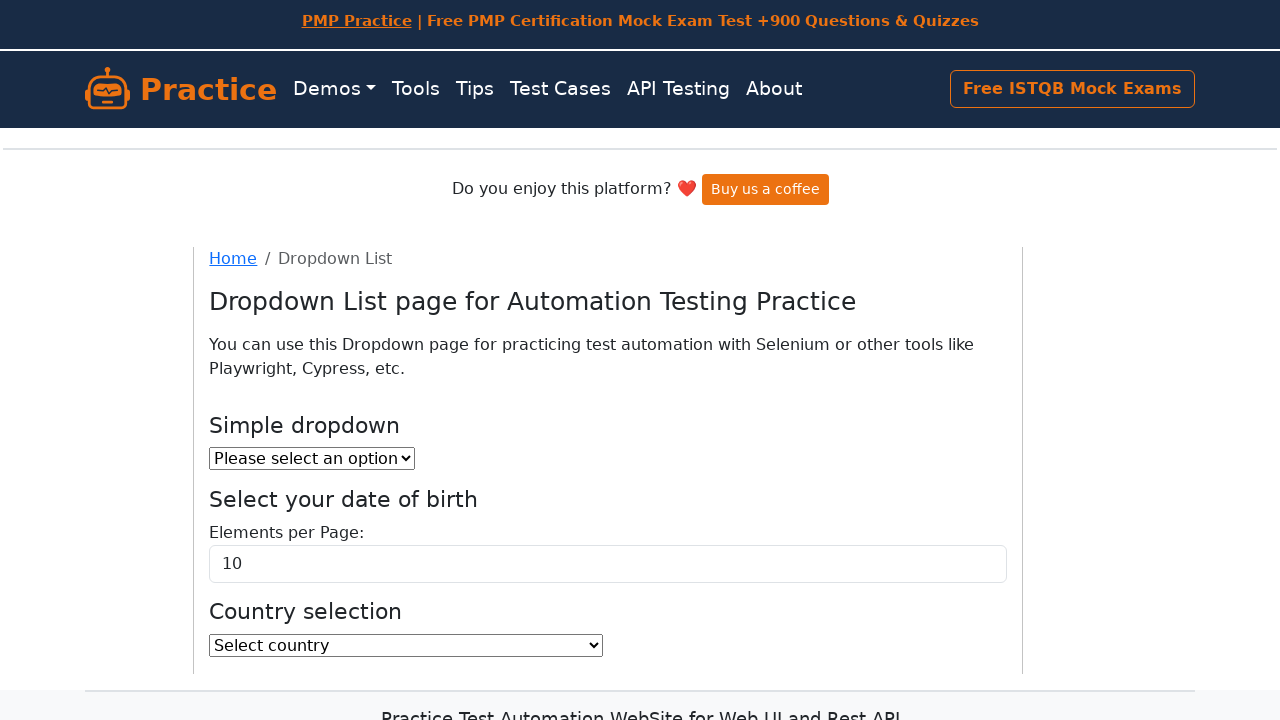

Verified option 'Kuwait' - Visible: False, Enabled: True
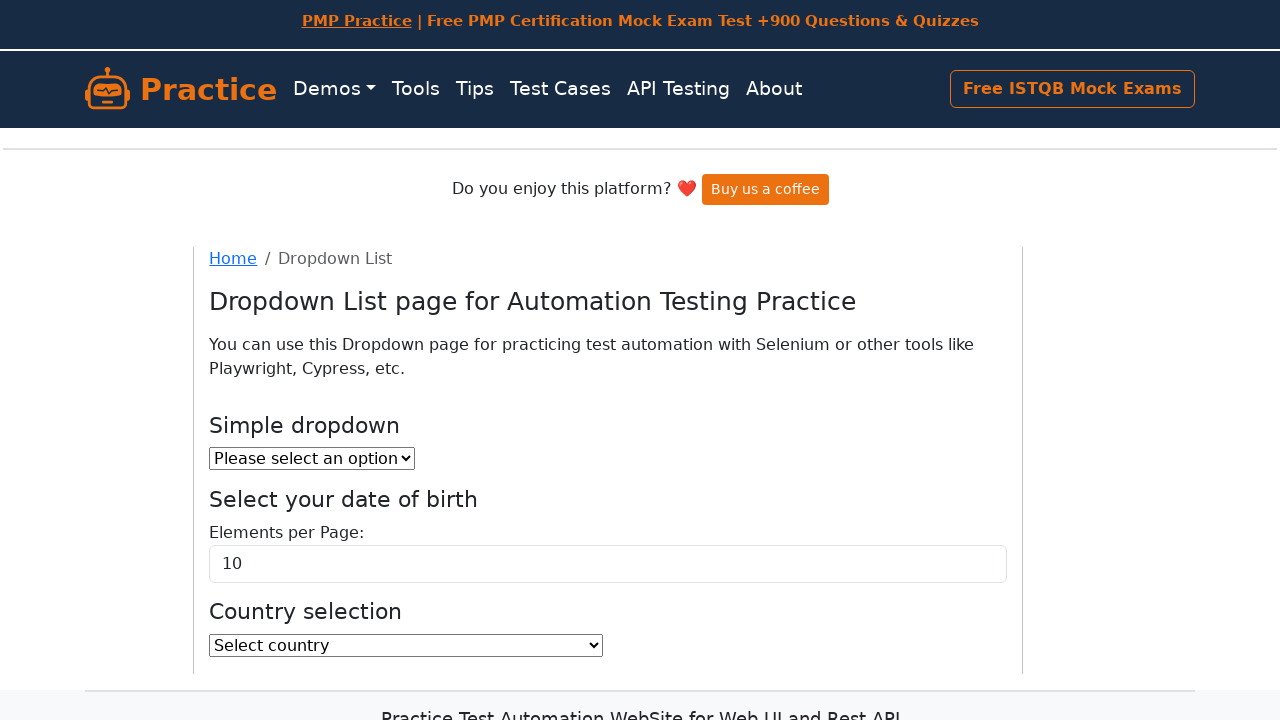

Verified option 'Kyrgyzstan' - Visible: False, Enabled: True
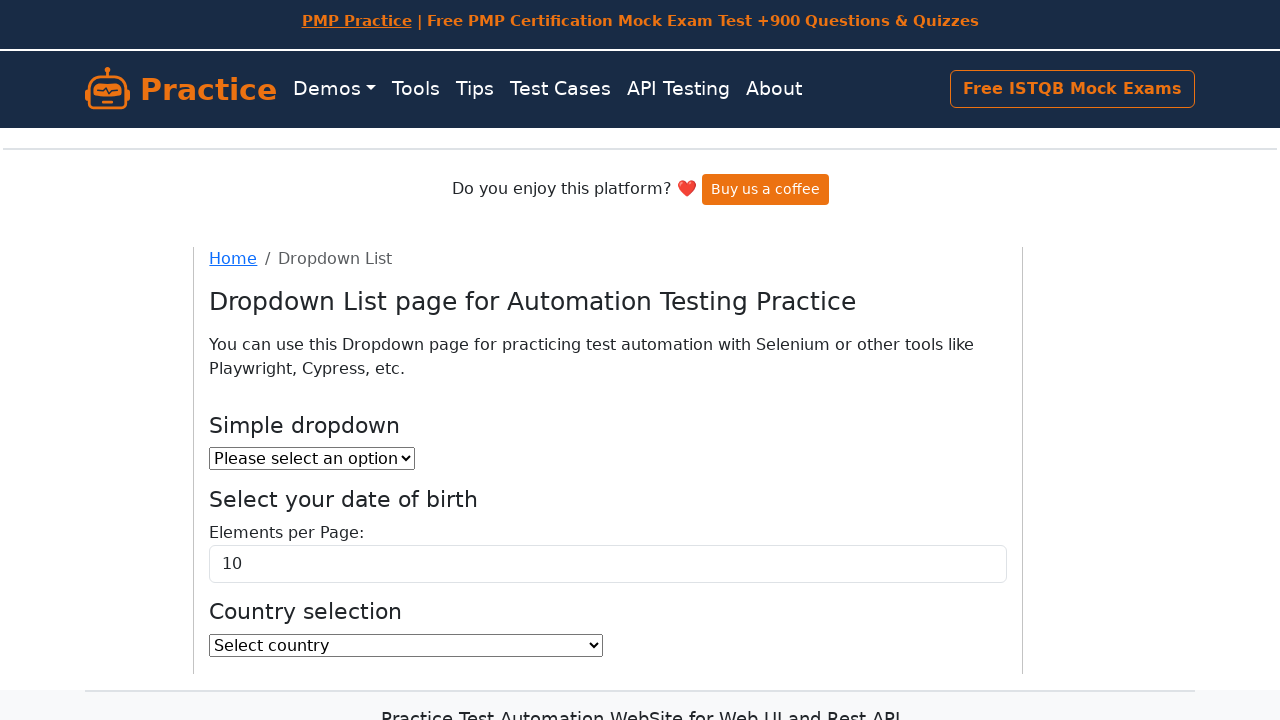

Verified option 'Lao People's Democratic Republic' - Visible: False, Enabled: True
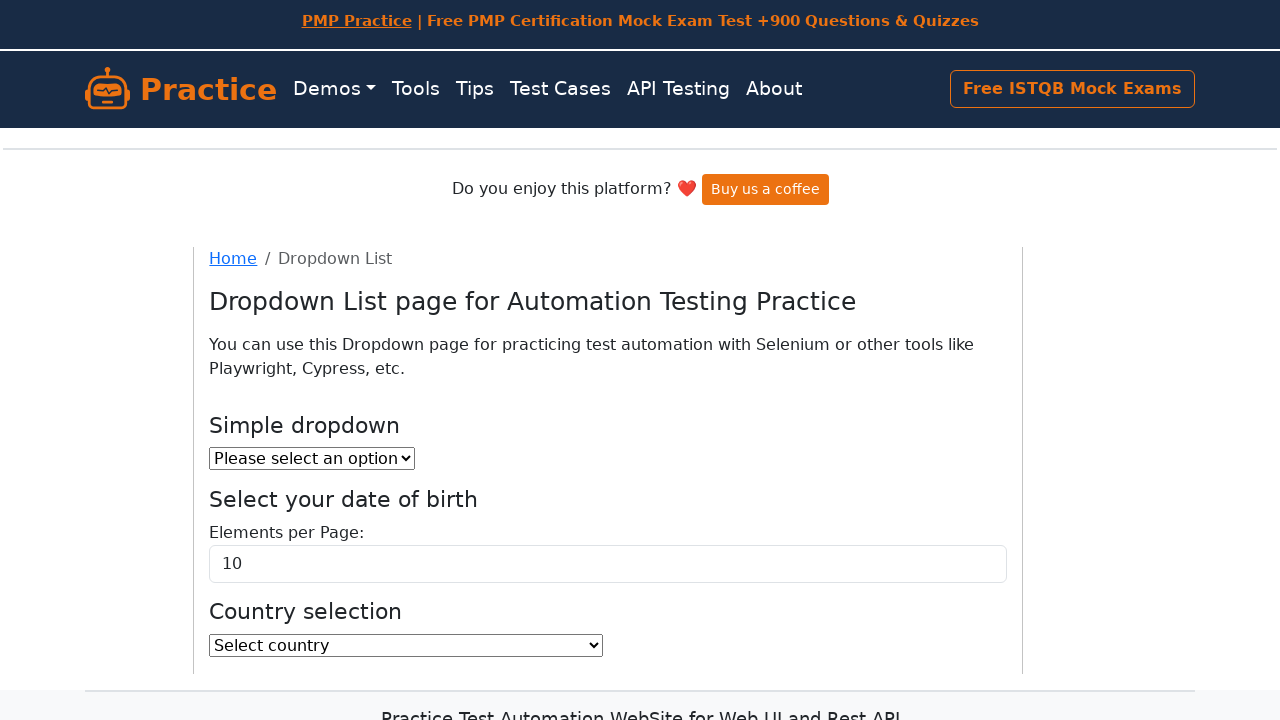

Verified option 'Latvia' - Visible: False, Enabled: True
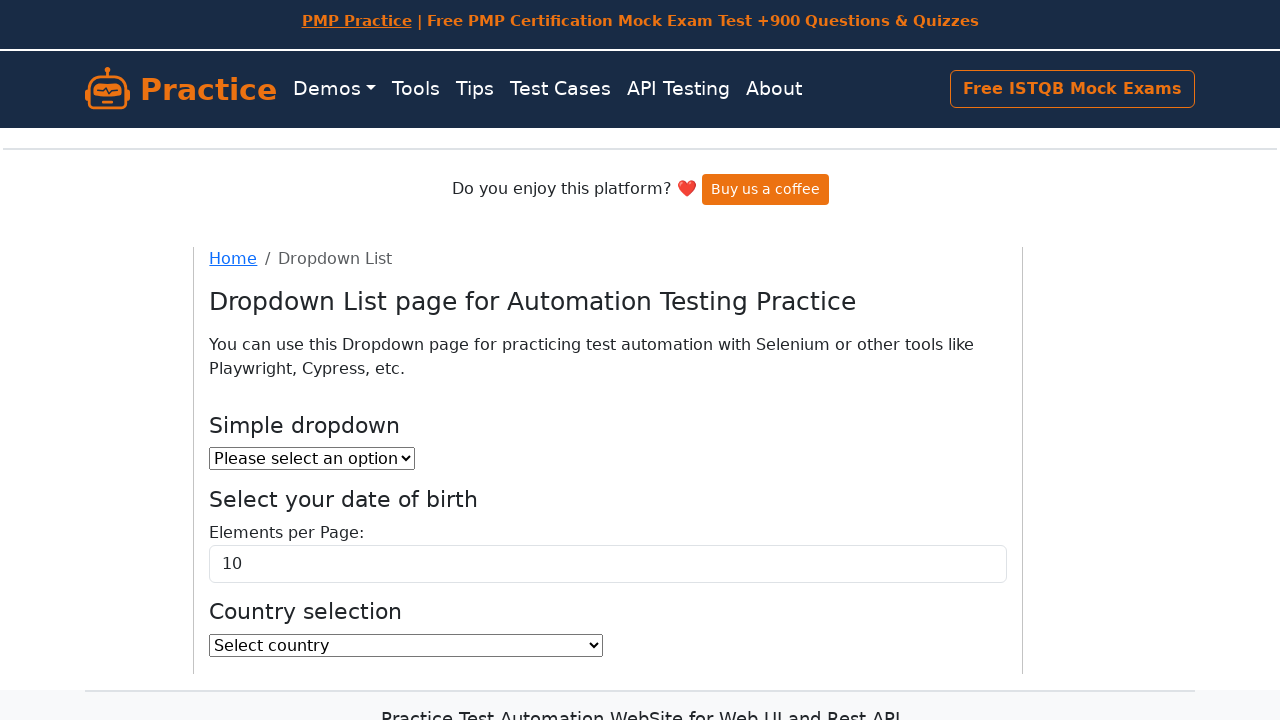

Verified option 'Lebanon' - Visible: False, Enabled: True
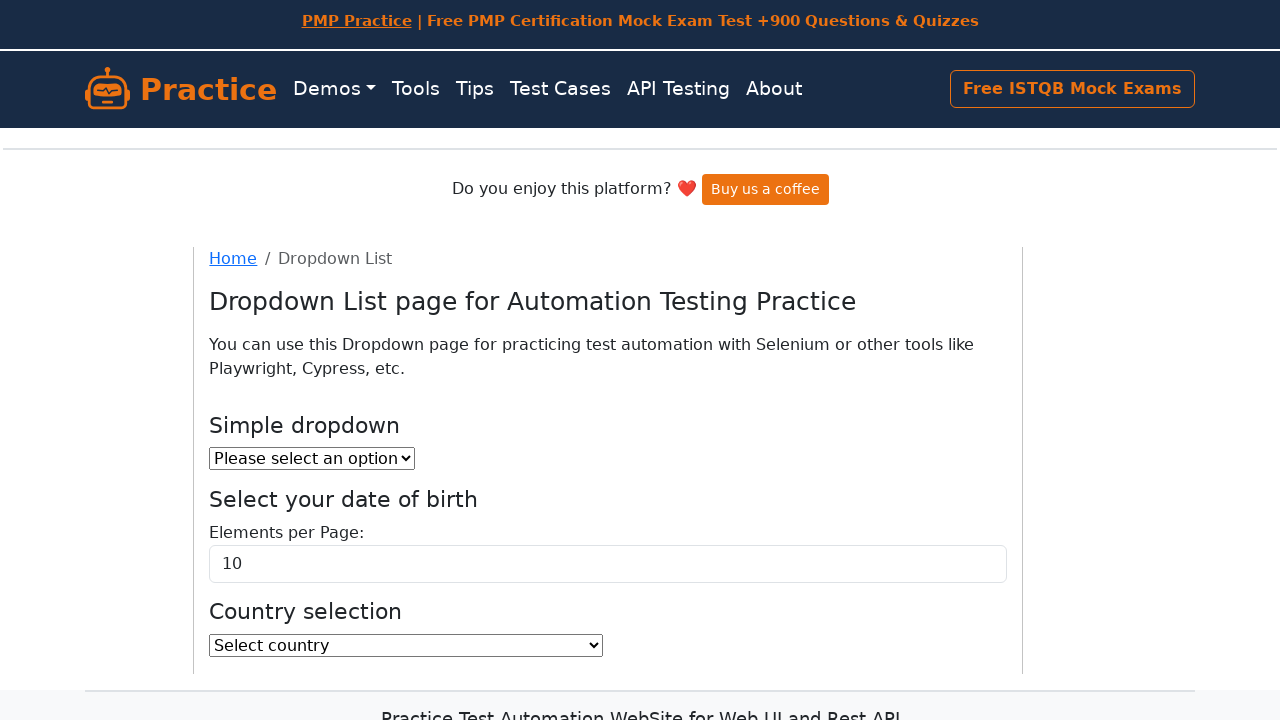

Verified option 'Lesotho' - Visible: False, Enabled: True
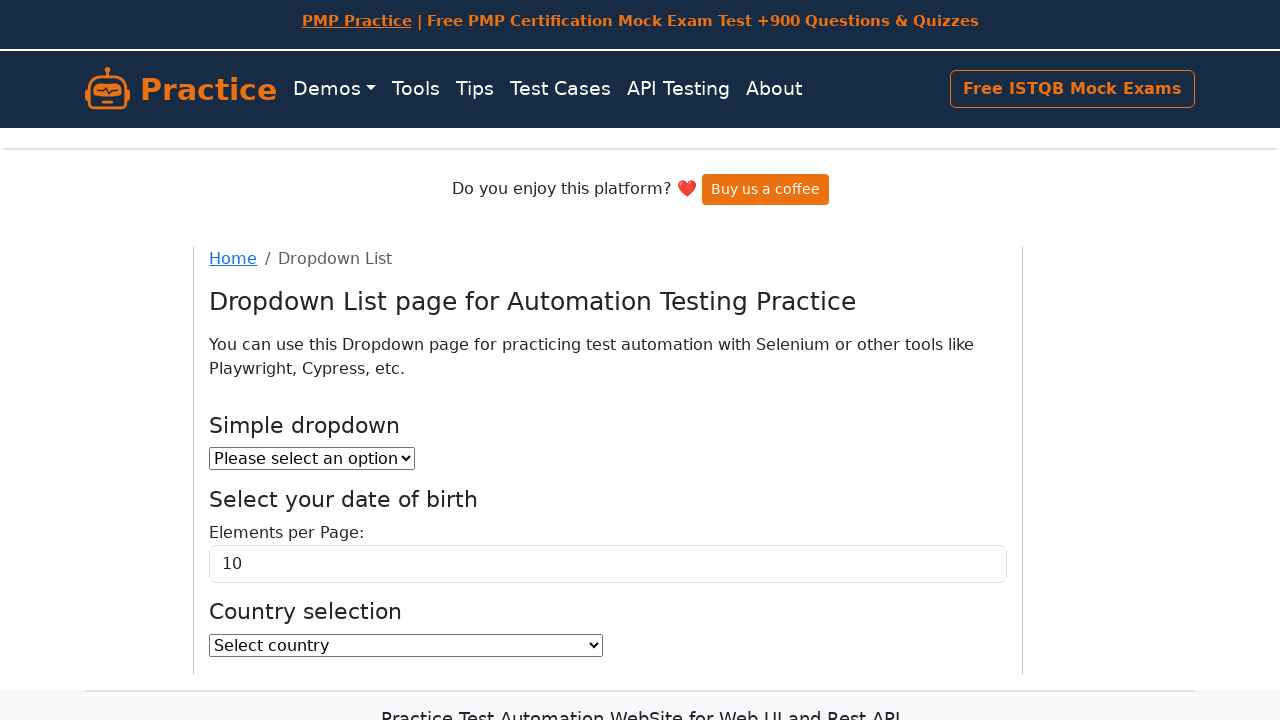

Verified option 'Liberia' - Visible: False, Enabled: True
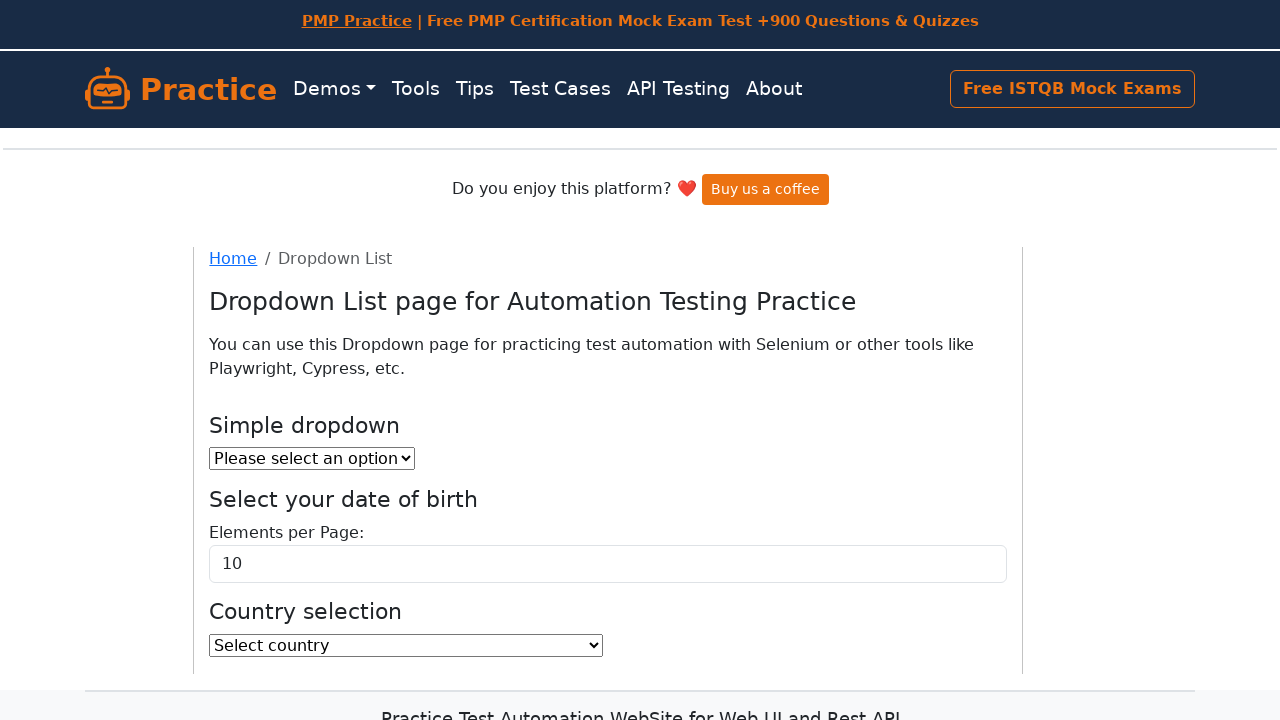

Verified option 'Libyan Arab Jamahiriya' - Visible: False, Enabled: True
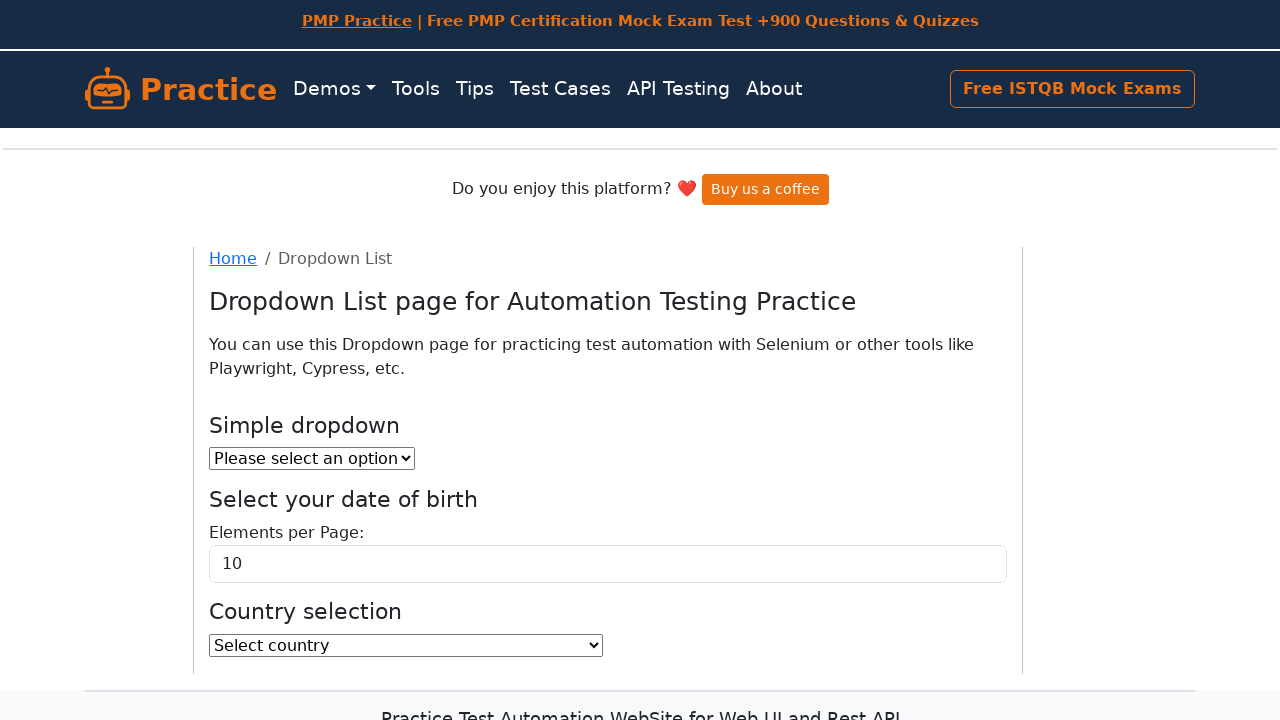

Verified option 'Liechtenstein' - Visible: False, Enabled: True
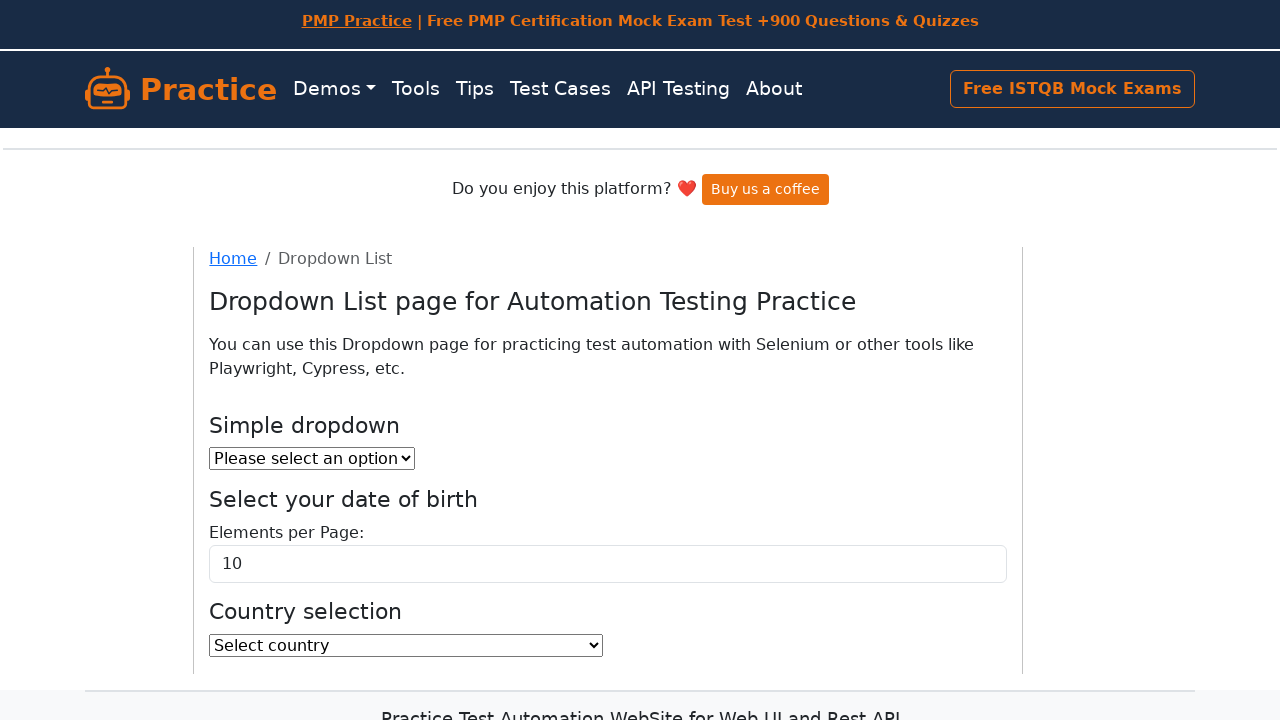

Verified option 'Lithuania' - Visible: False, Enabled: True
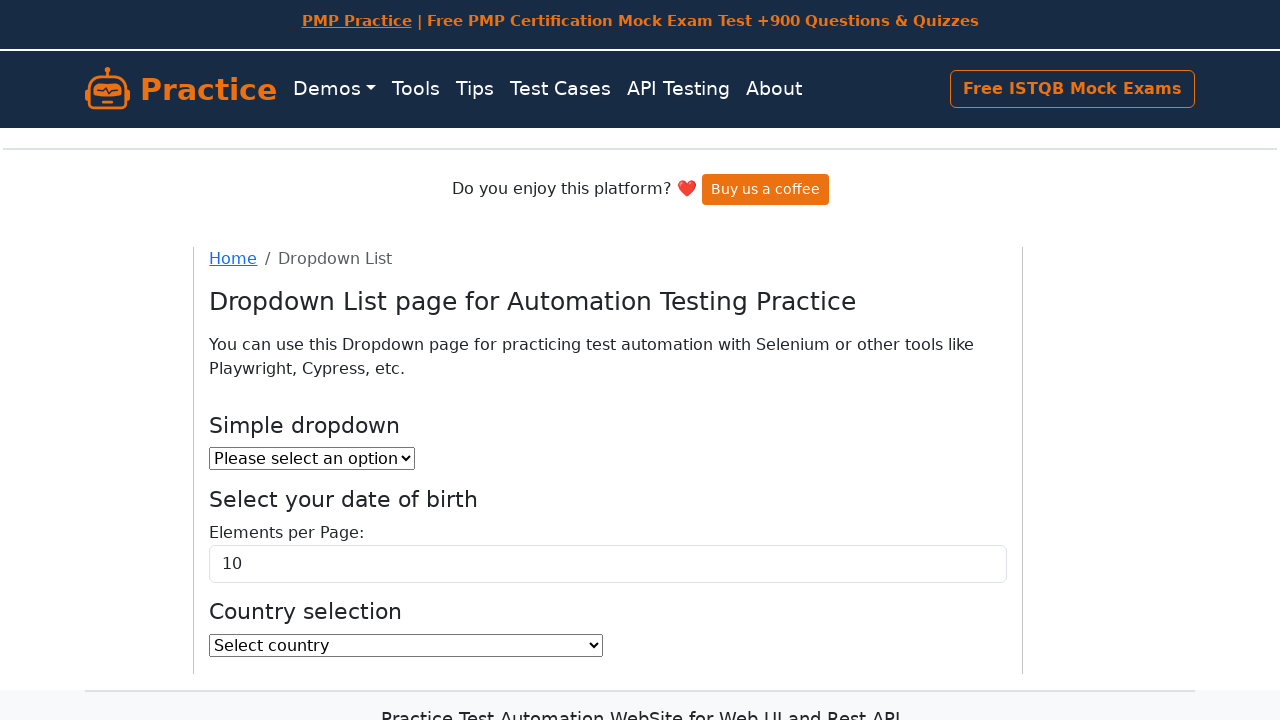

Verified option 'Luxembourg' - Visible: False, Enabled: True
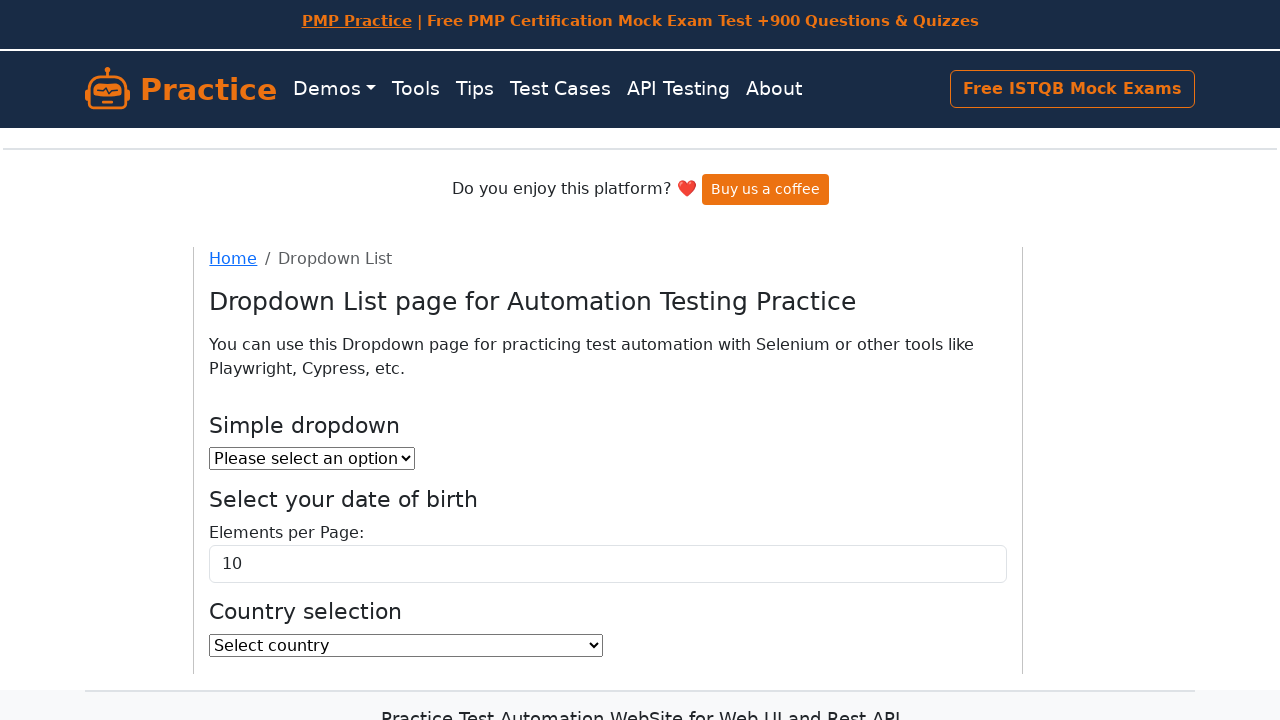

Verified option 'Macao' - Visible: False, Enabled: True
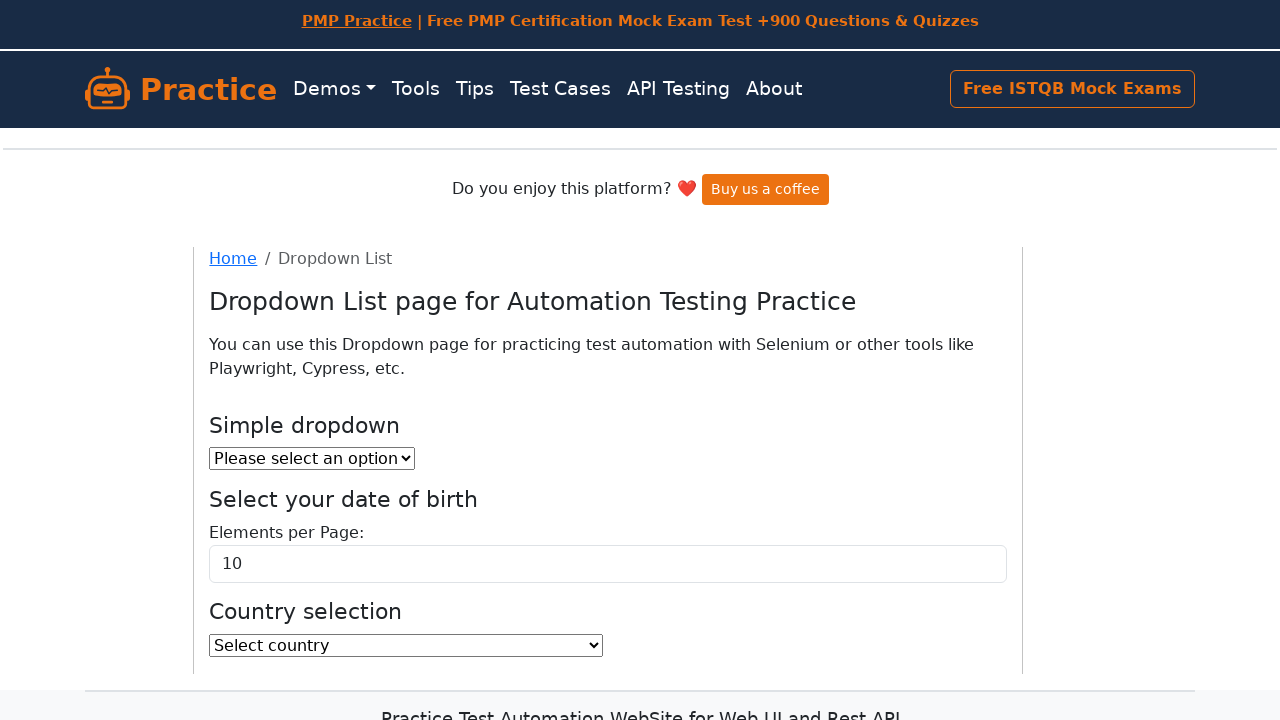

Verified option 'Macedonia, the Former Yugoslav Republic of' - Visible: False, Enabled: True
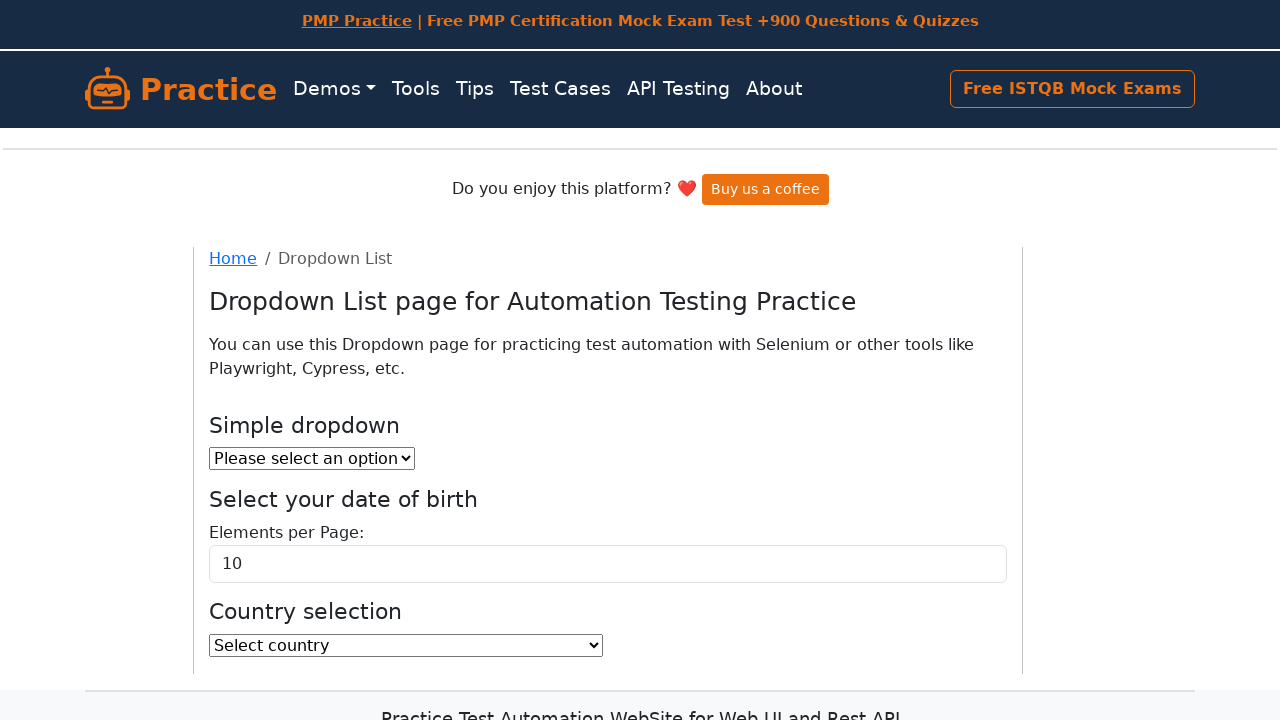

Verified option 'Madagascar' - Visible: False, Enabled: True
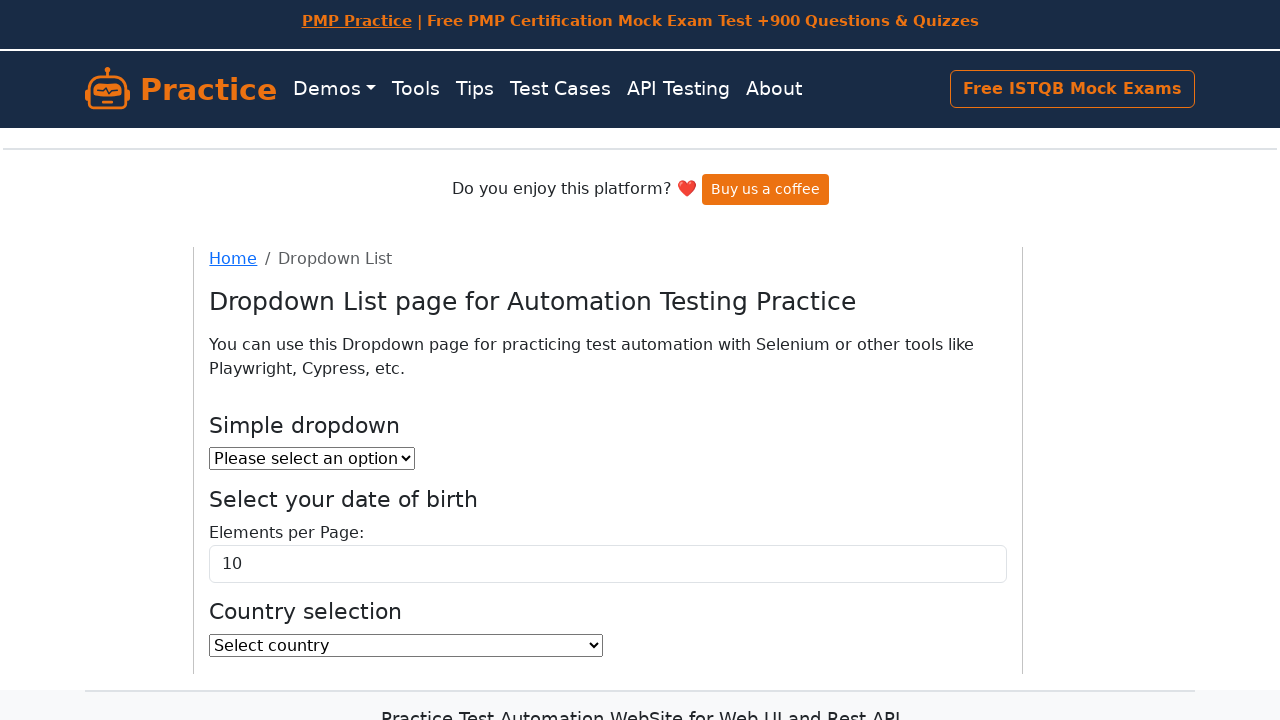

Verified option 'Malawi' - Visible: False, Enabled: True
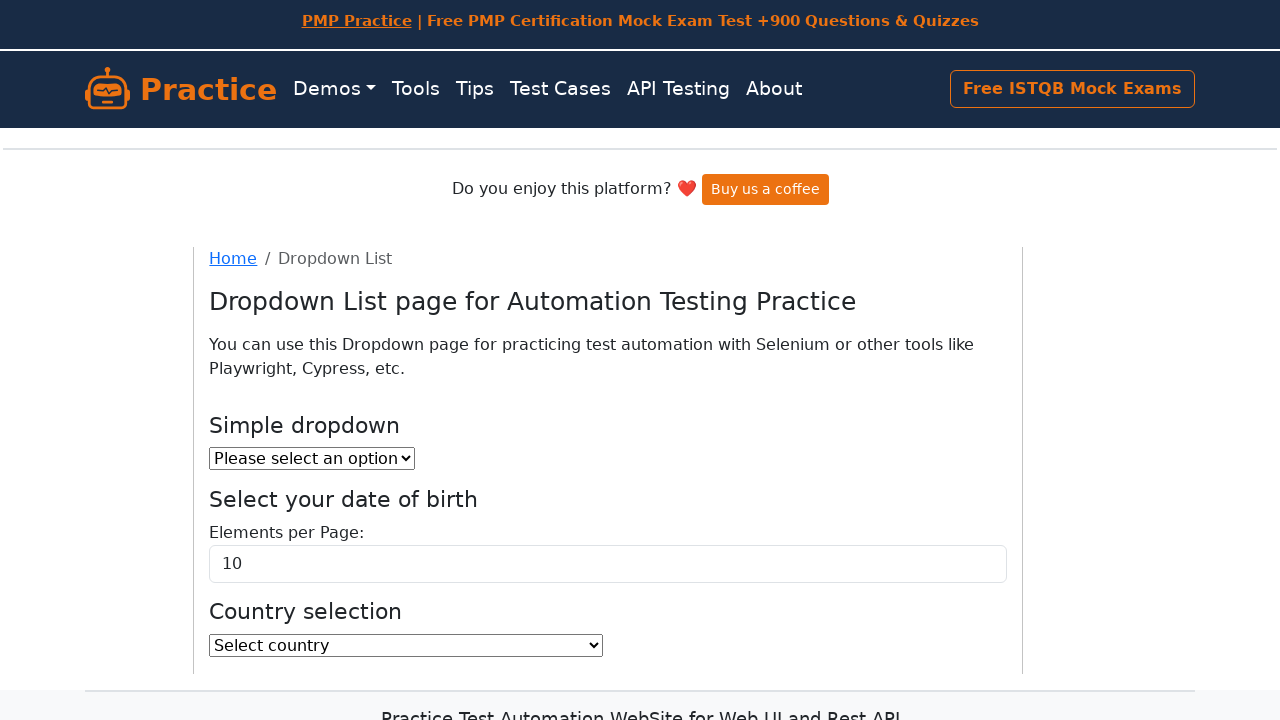

Verified option 'Malaysia' - Visible: False, Enabled: True
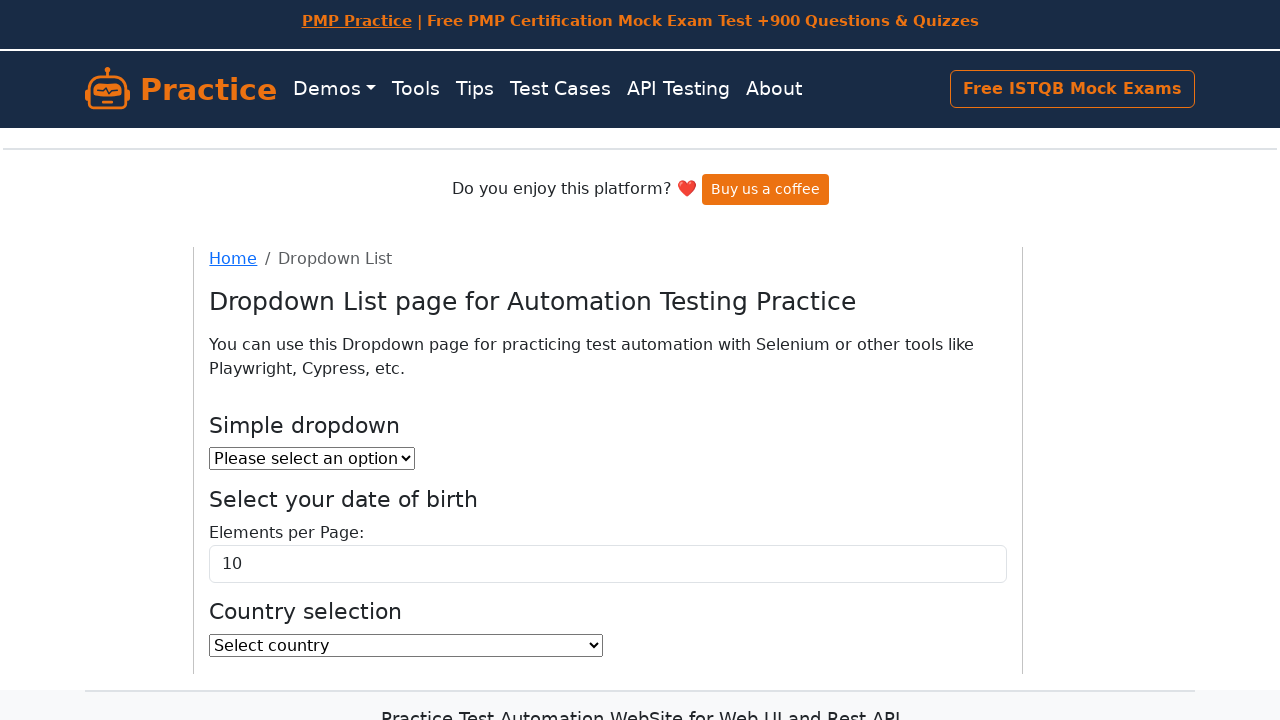

Verified option 'Maldives' - Visible: False, Enabled: True
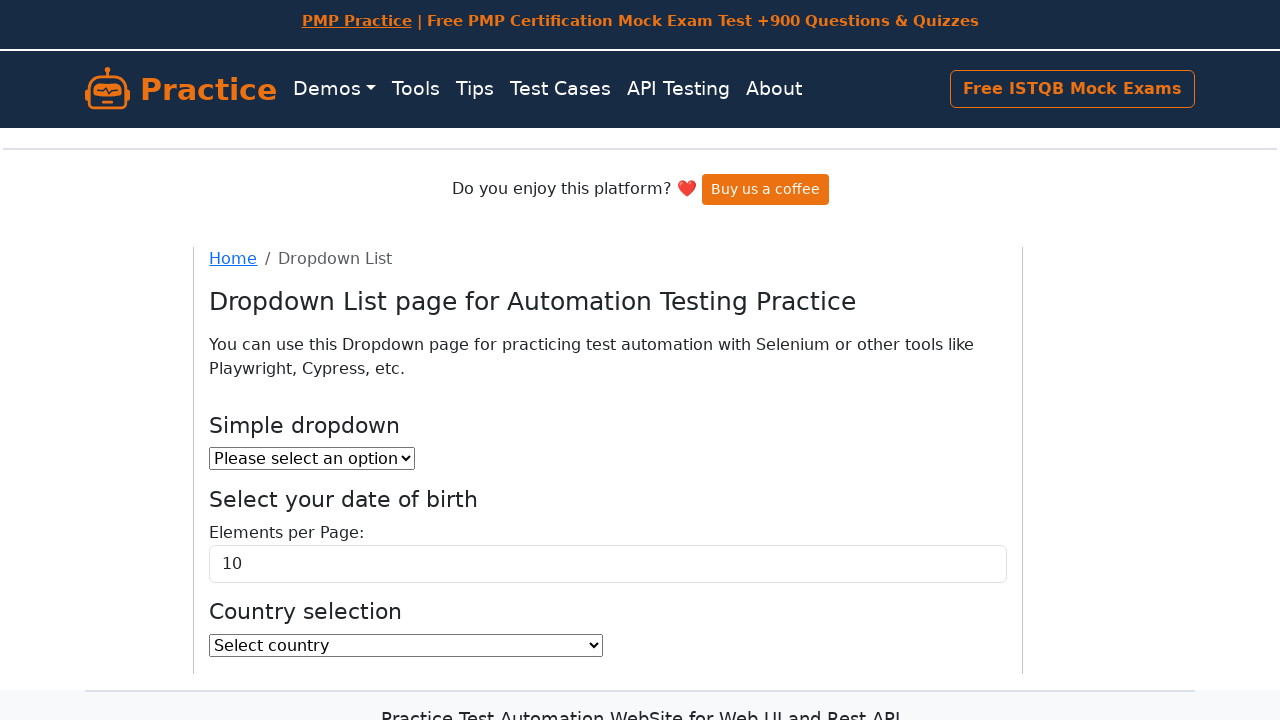

Verified option 'Mali' - Visible: False, Enabled: True
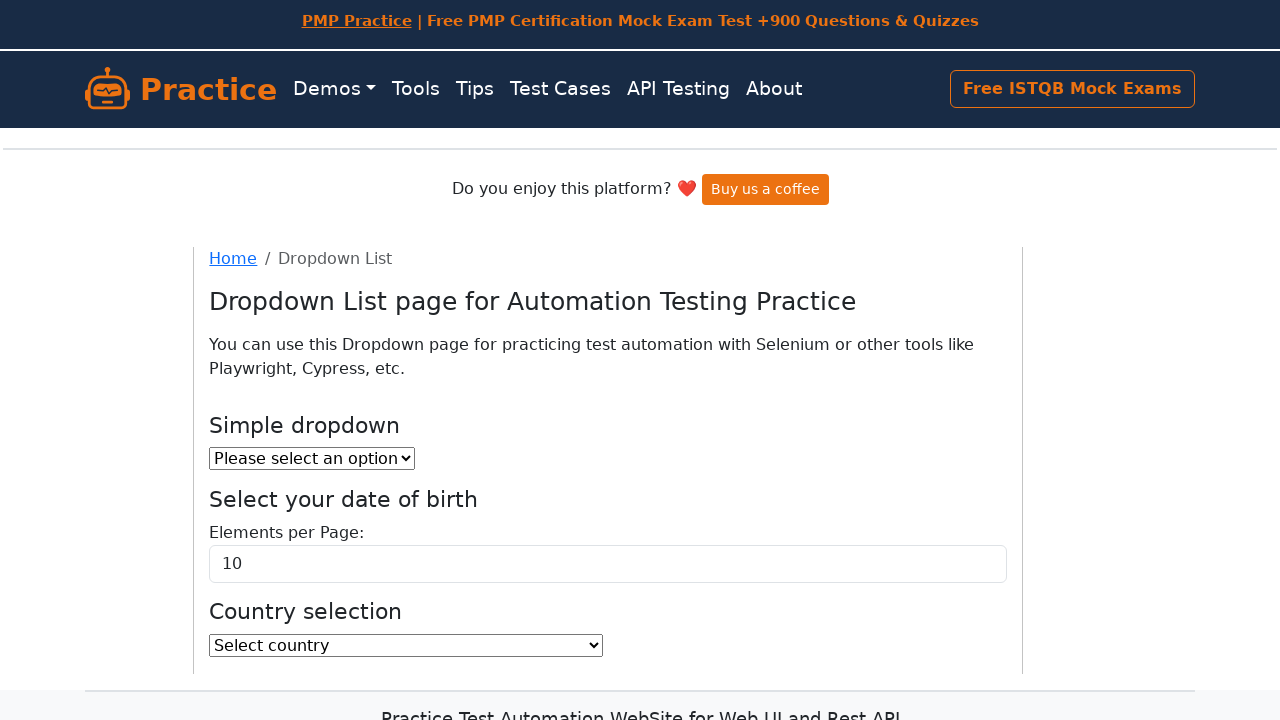

Verified option 'Malta' - Visible: False, Enabled: True
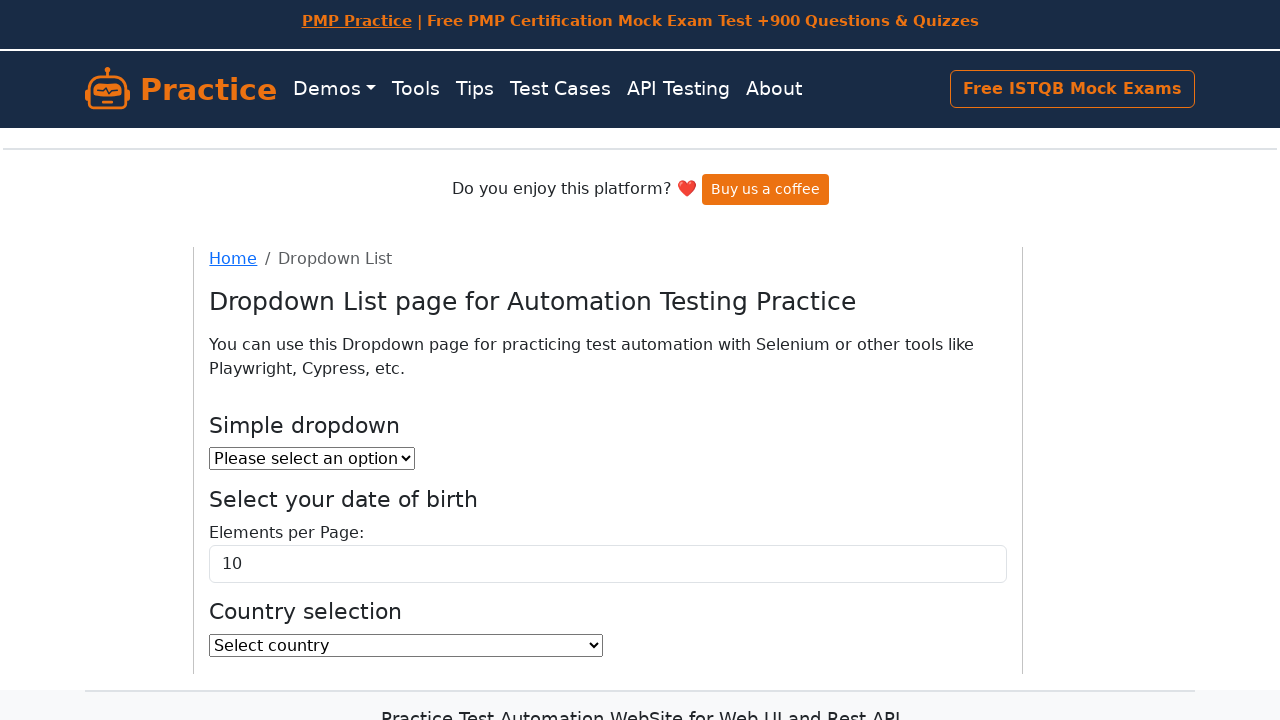

Verified option 'Marshall Islands' - Visible: False, Enabled: True
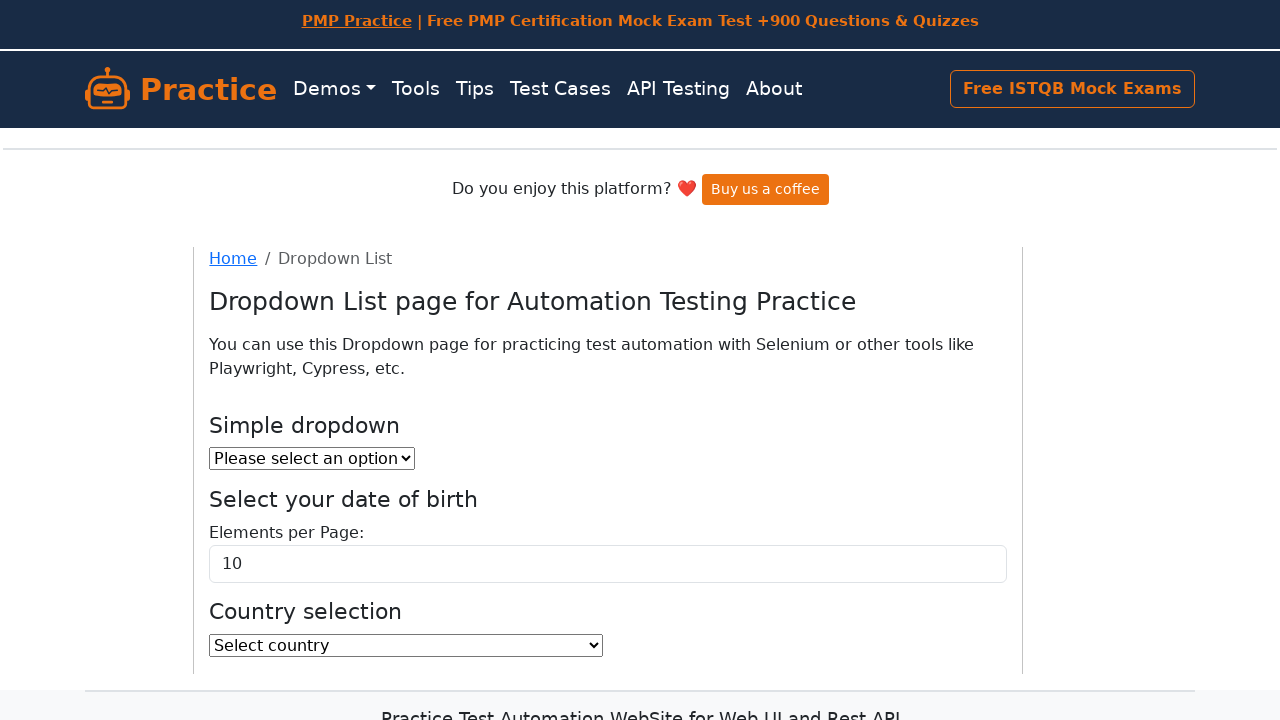

Verified option 'Martinique' - Visible: False, Enabled: True
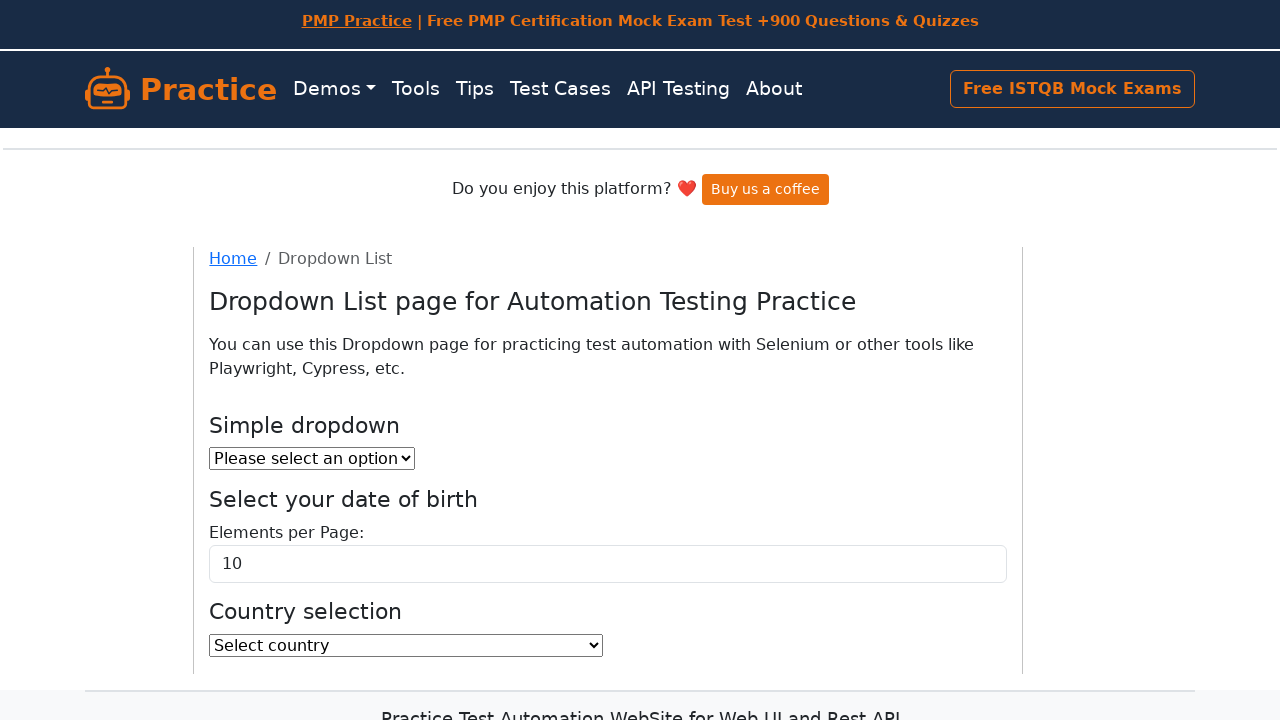

Verified option 'Mauritania' - Visible: False, Enabled: True
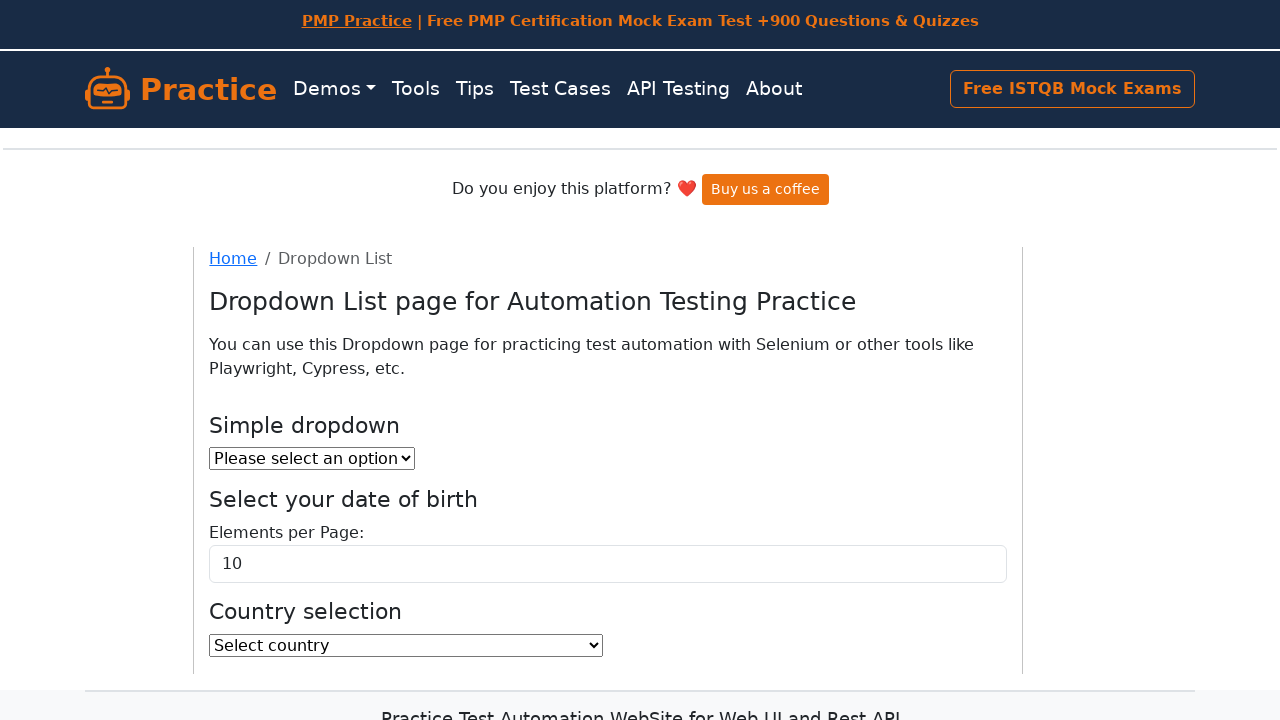

Verified option 'Mauritius' - Visible: False, Enabled: True
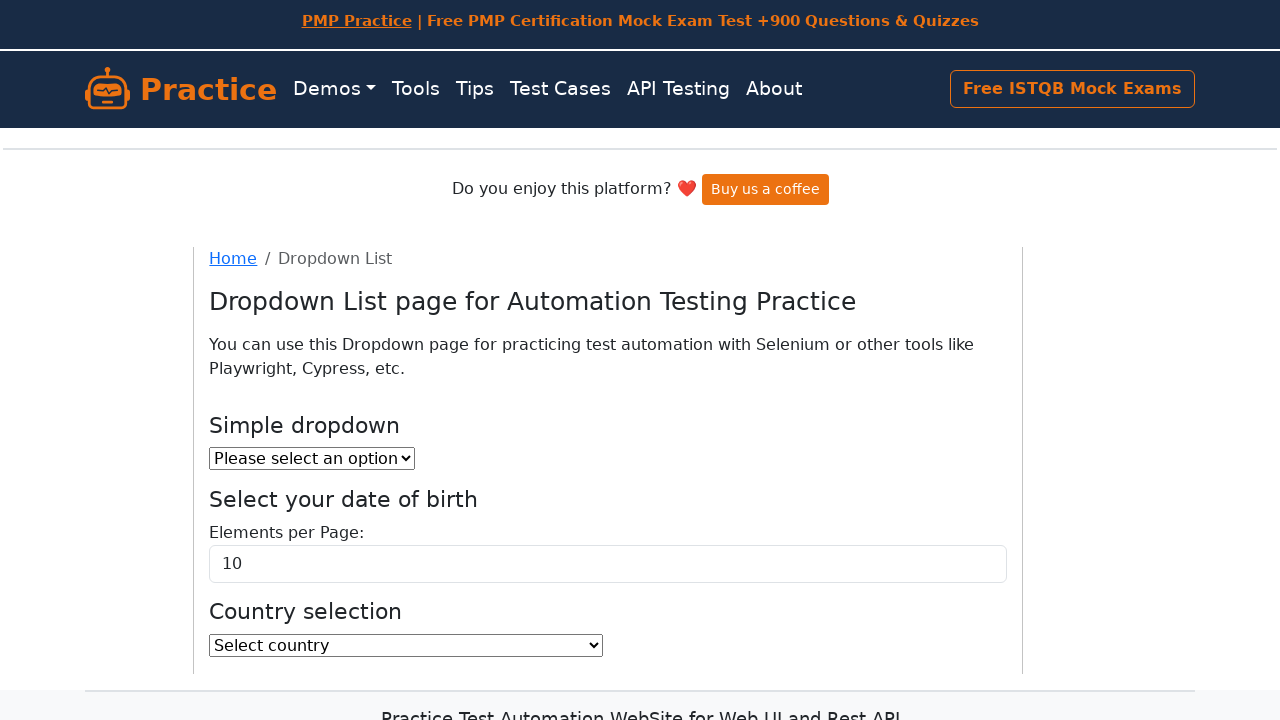

Verified option 'Mayotte' - Visible: False, Enabled: True
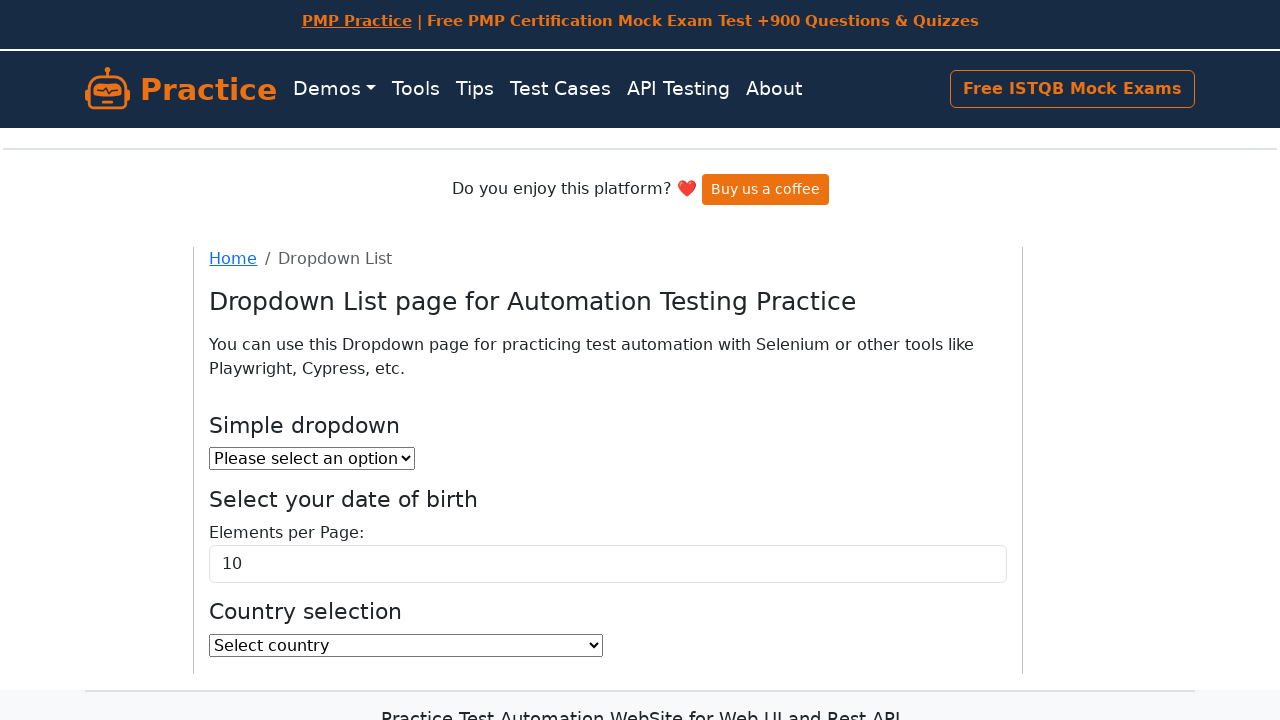

Verified option 'Mexico' - Visible: False, Enabled: True
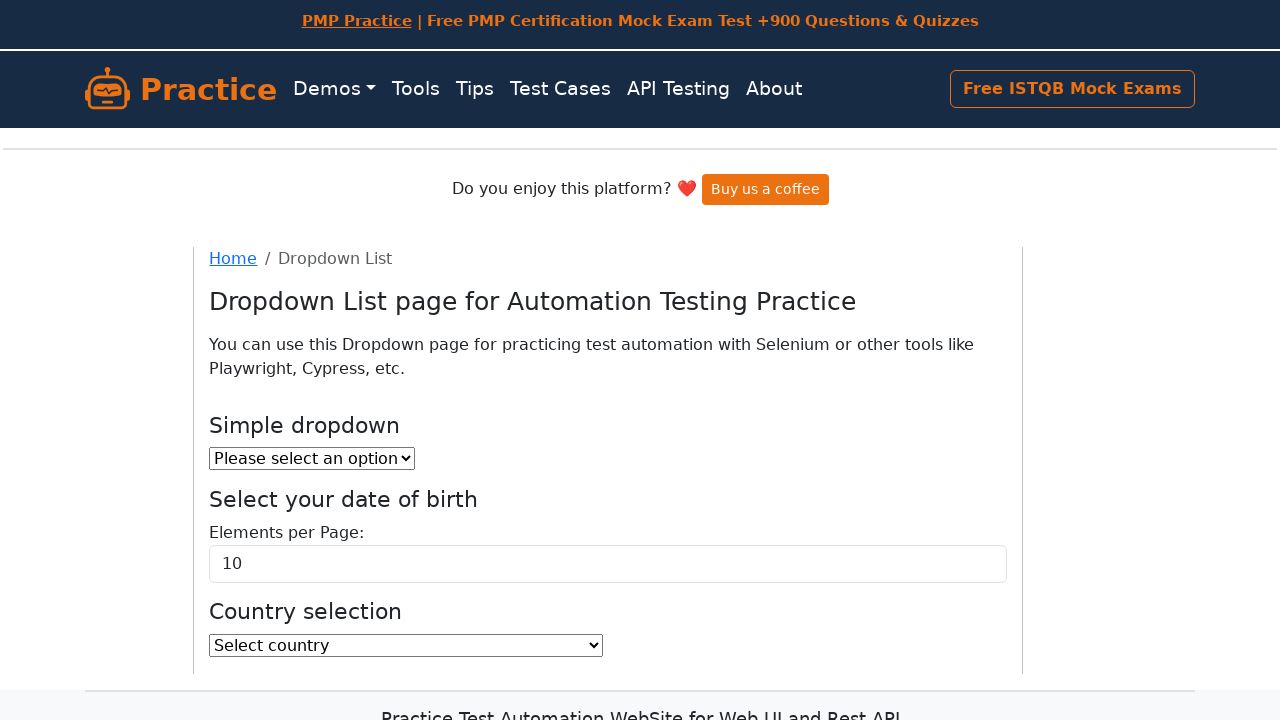

Verified option 'Micronesia, Federated States of' - Visible: False, Enabled: True
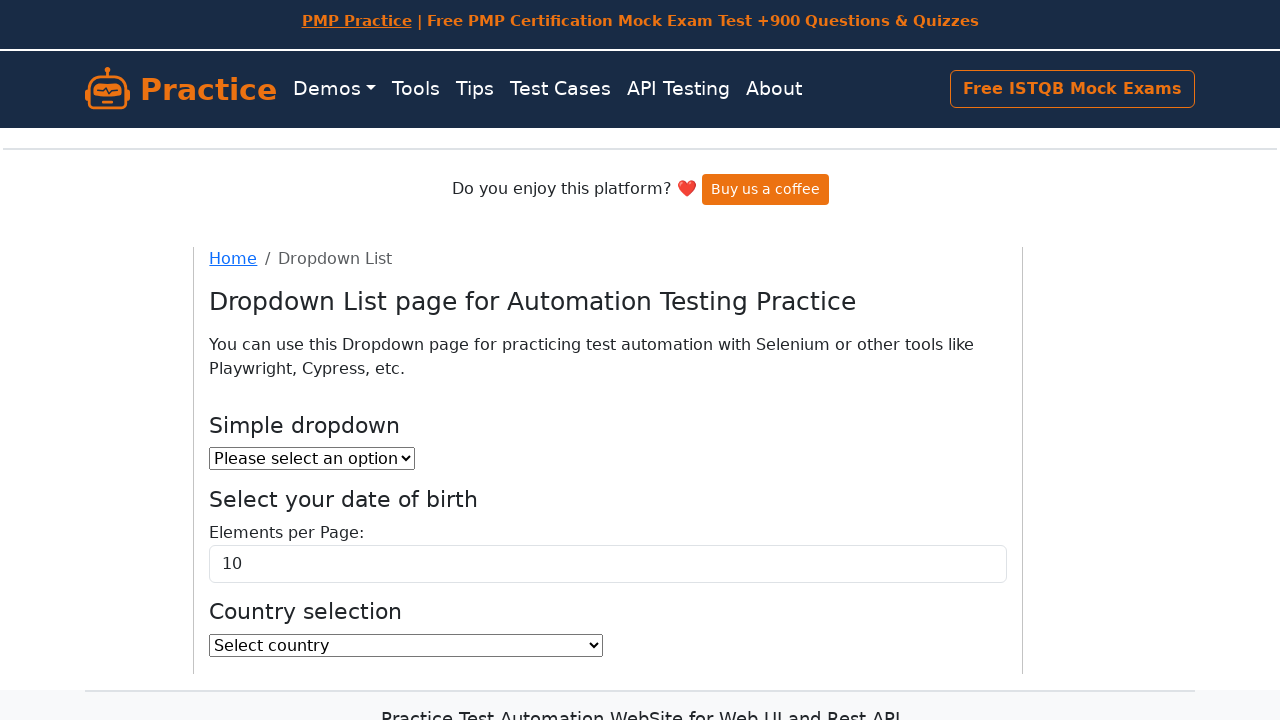

Verified option 'Moldova, Republic of' - Visible: False, Enabled: True
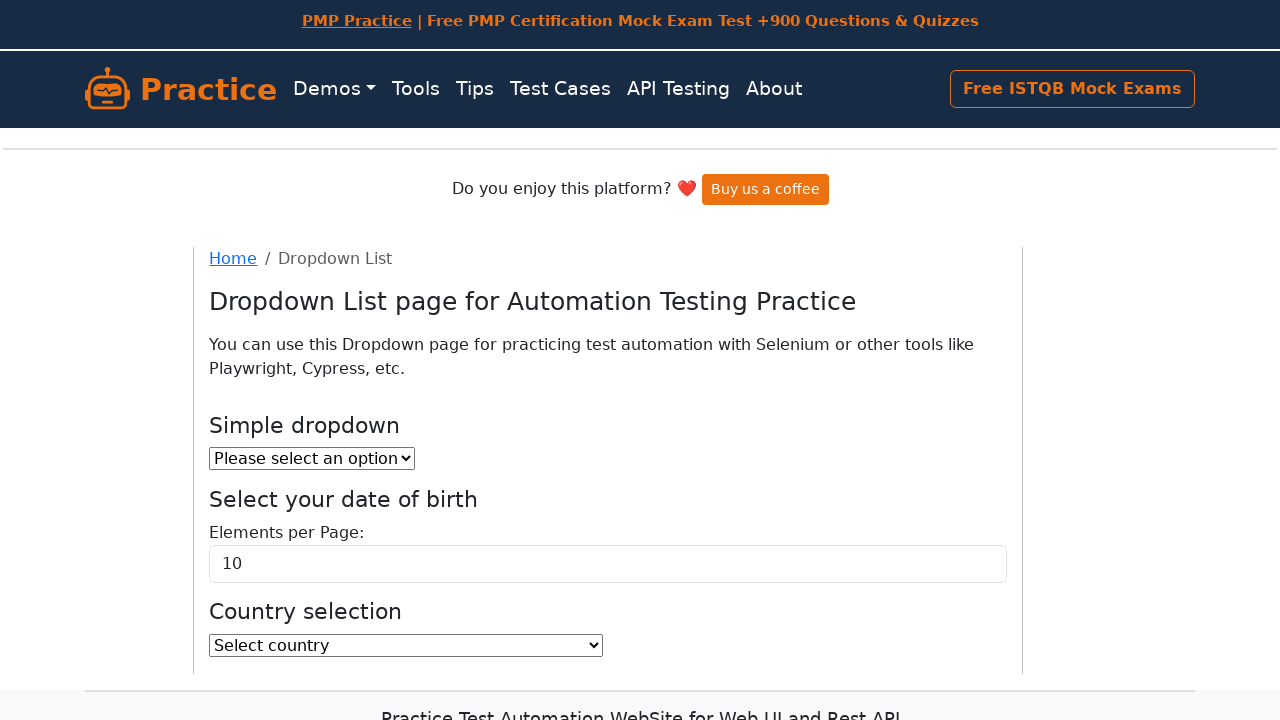

Verified option 'Monaco' - Visible: False, Enabled: True
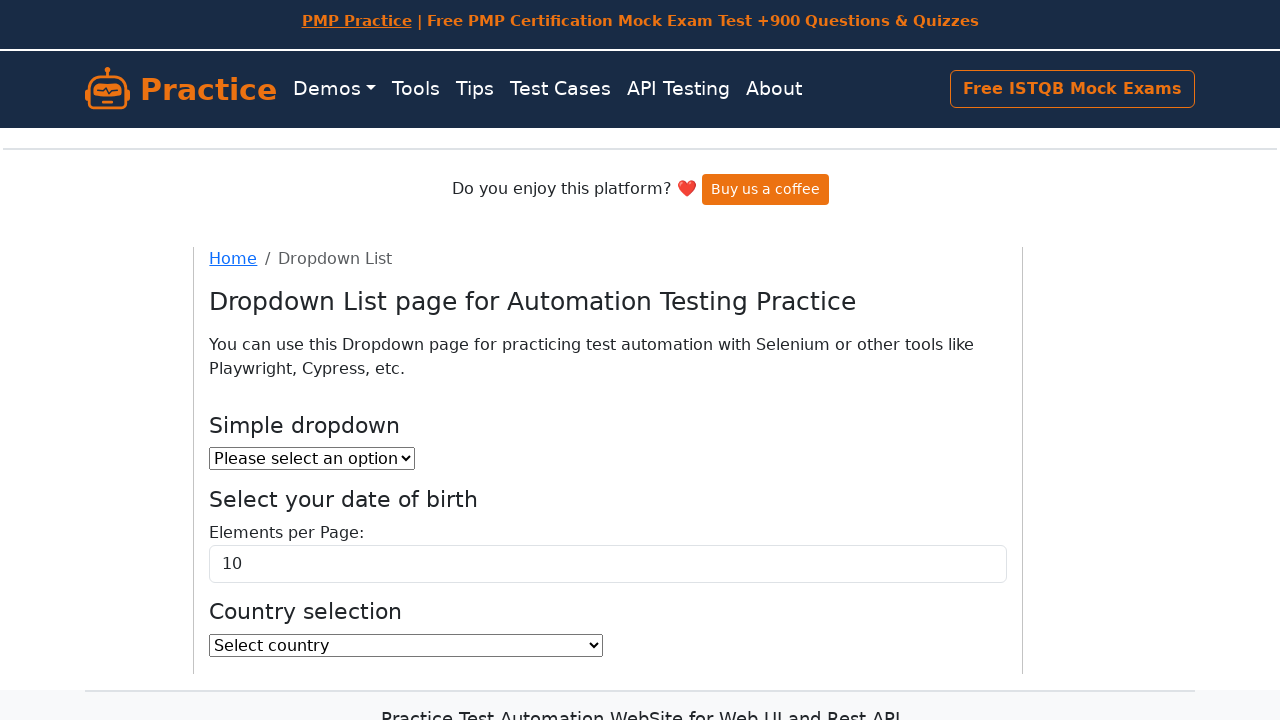

Verified option 'Mongolia' - Visible: False, Enabled: True
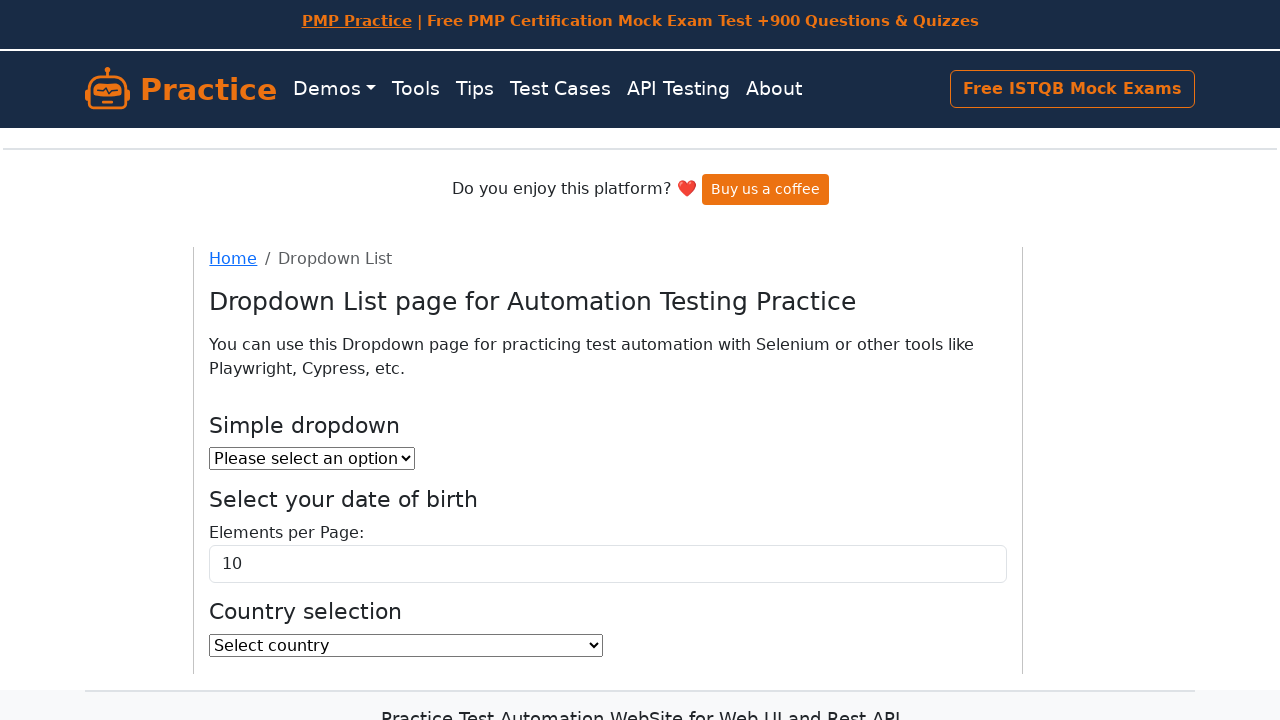

Verified option 'Montenegro' - Visible: False, Enabled: True
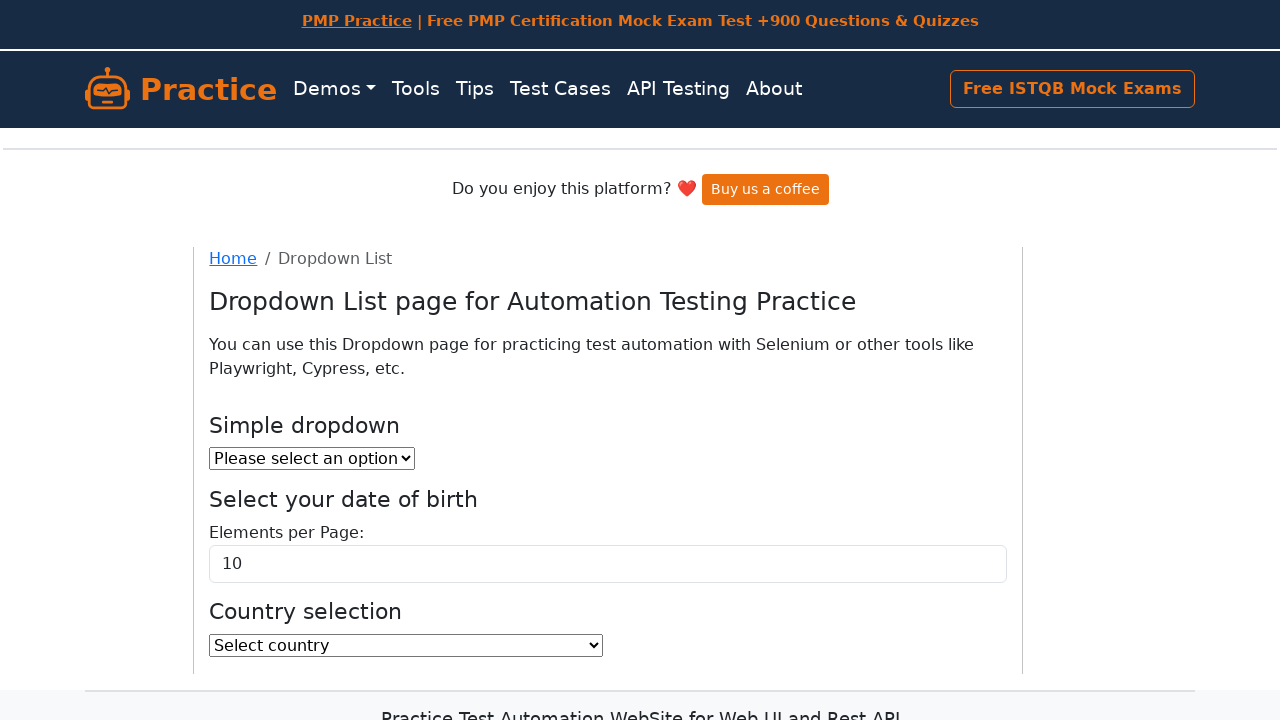

Verified option 'Montserrat' - Visible: False, Enabled: True
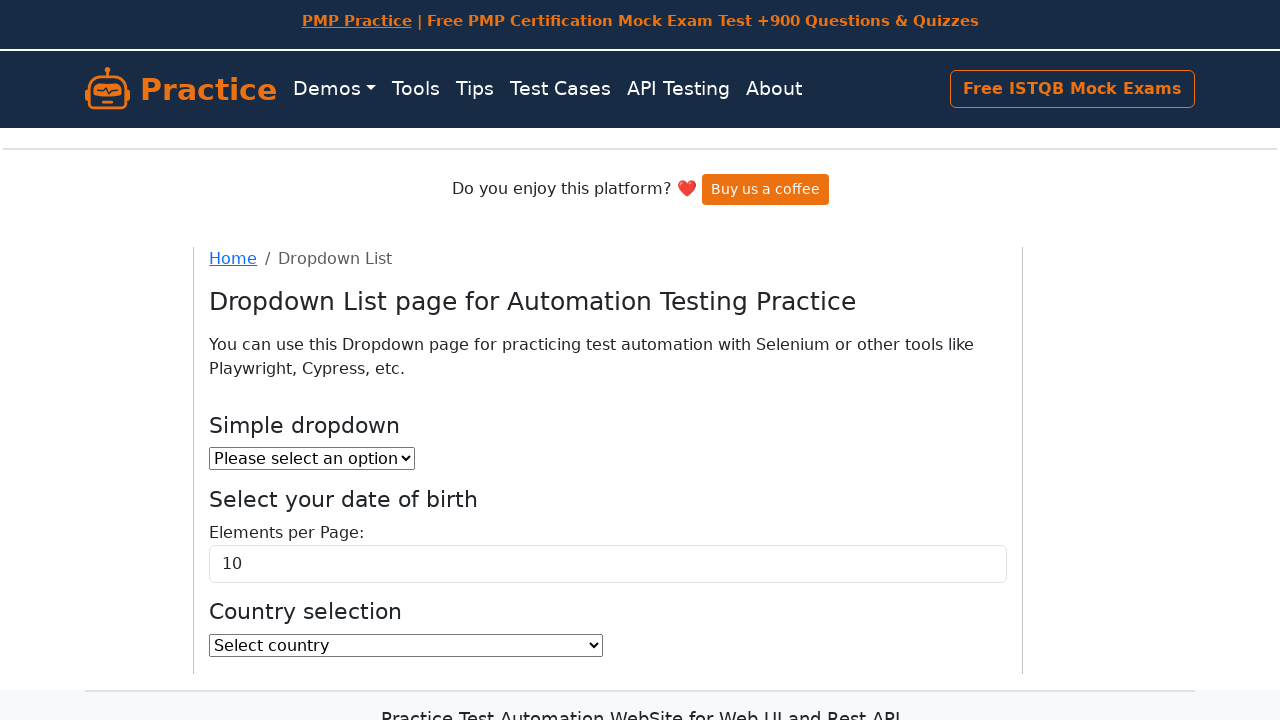

Verified option 'Morocco' - Visible: False, Enabled: True
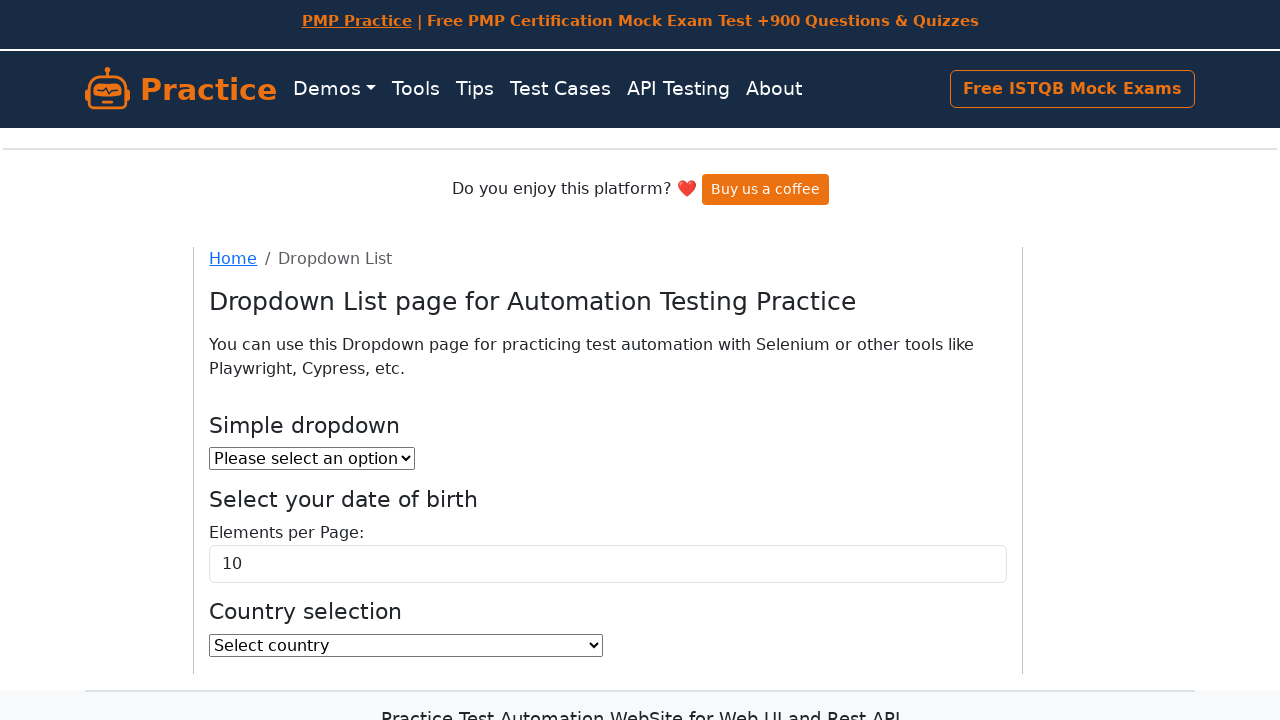

Verified option 'Mozambique' - Visible: False, Enabled: True
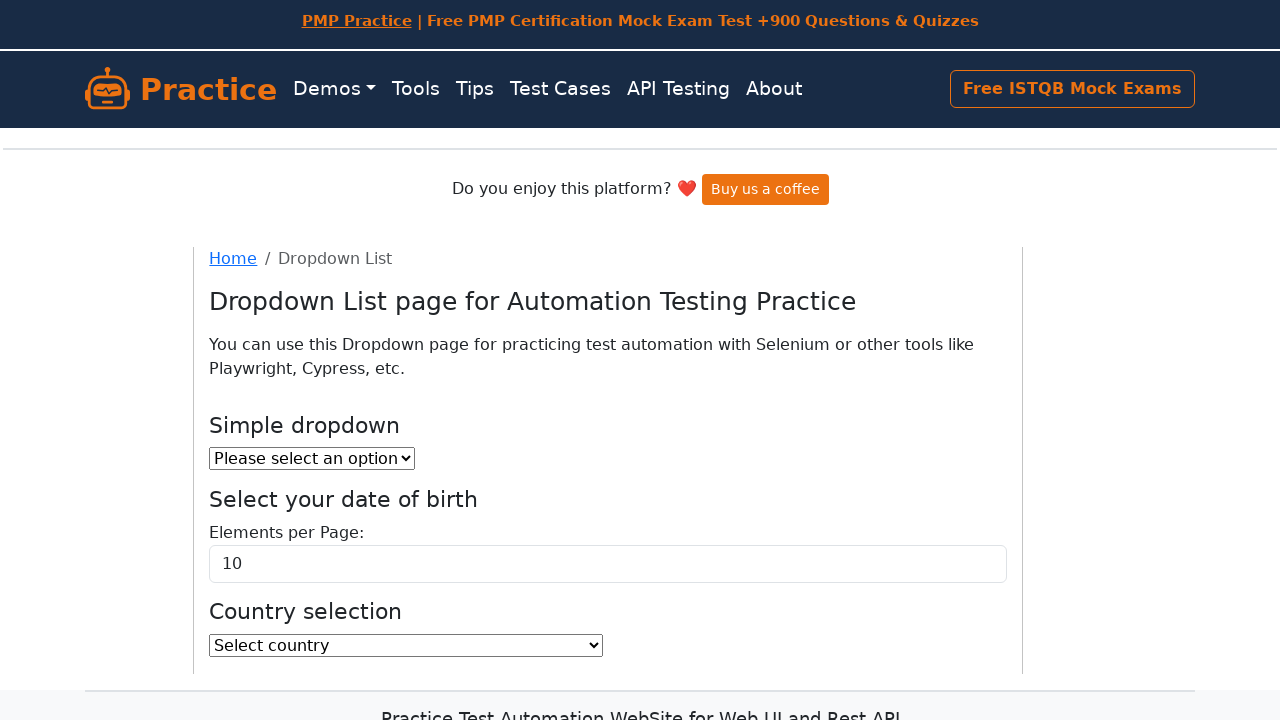

Verified option 'Myanmar' - Visible: False, Enabled: True
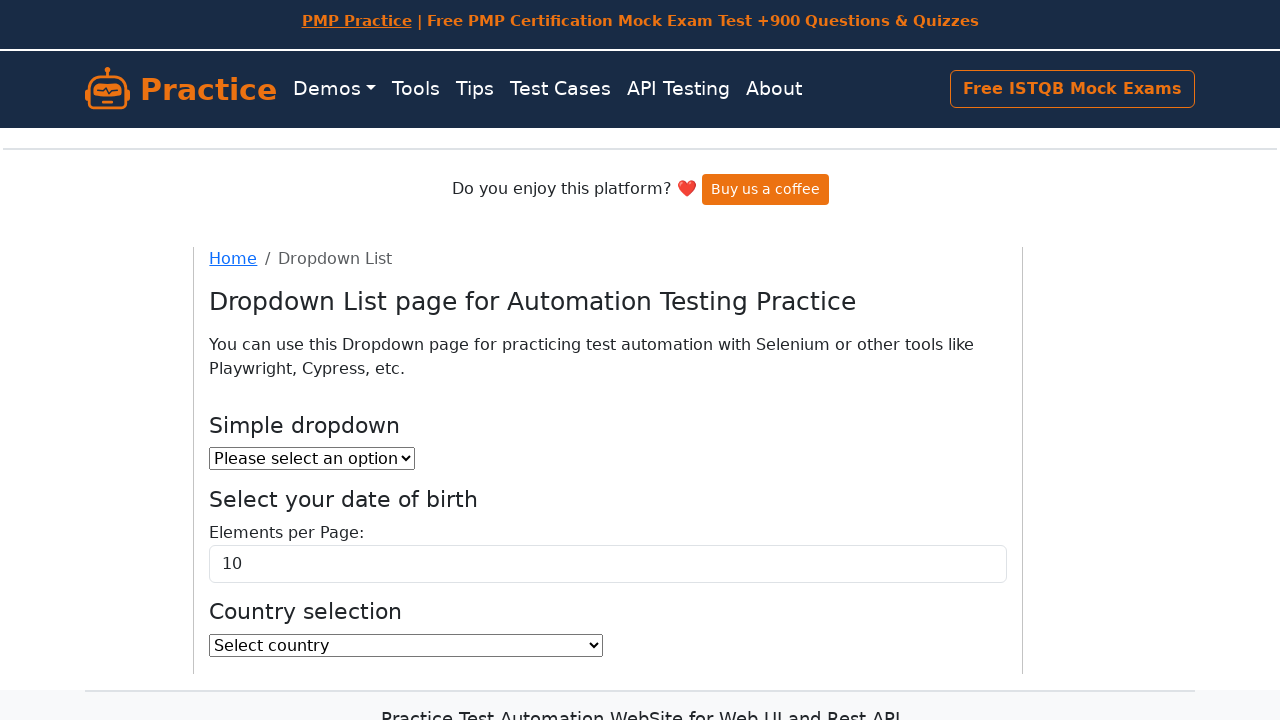

Verified option 'Namibia' - Visible: False, Enabled: True
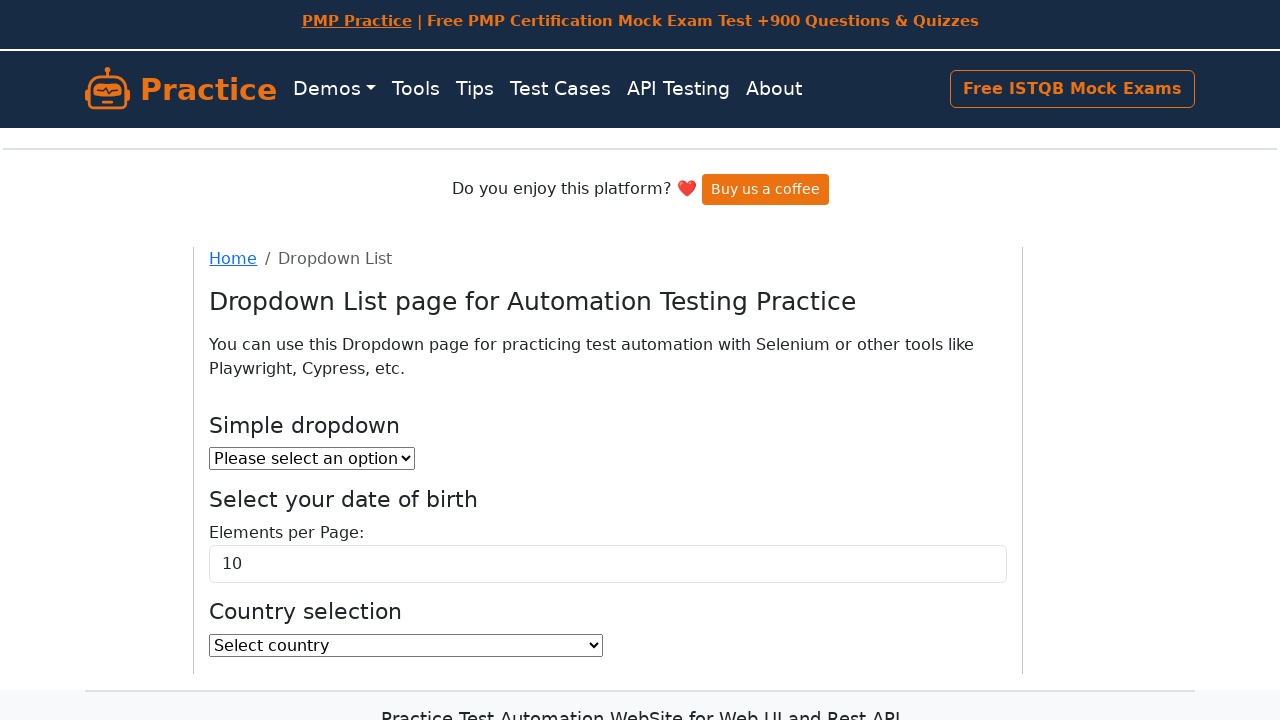

Verified option 'Nauru' - Visible: False, Enabled: True
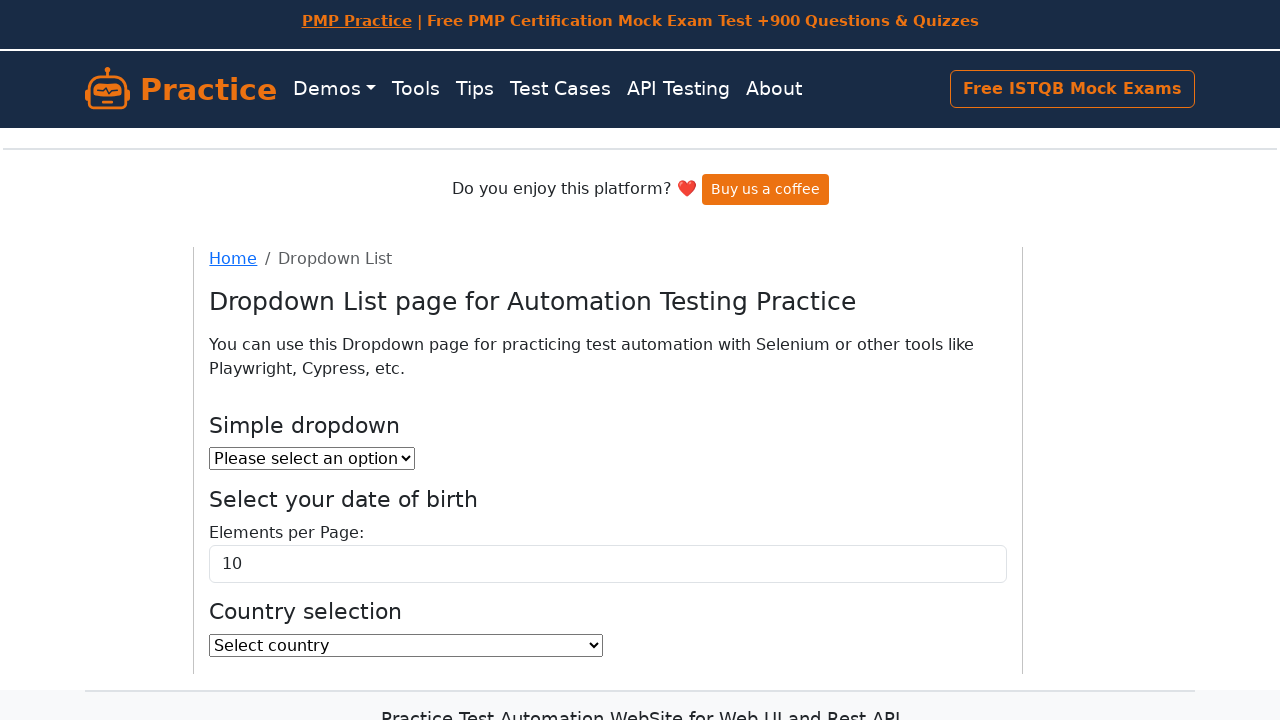

Verified option 'Nepal' - Visible: False, Enabled: True
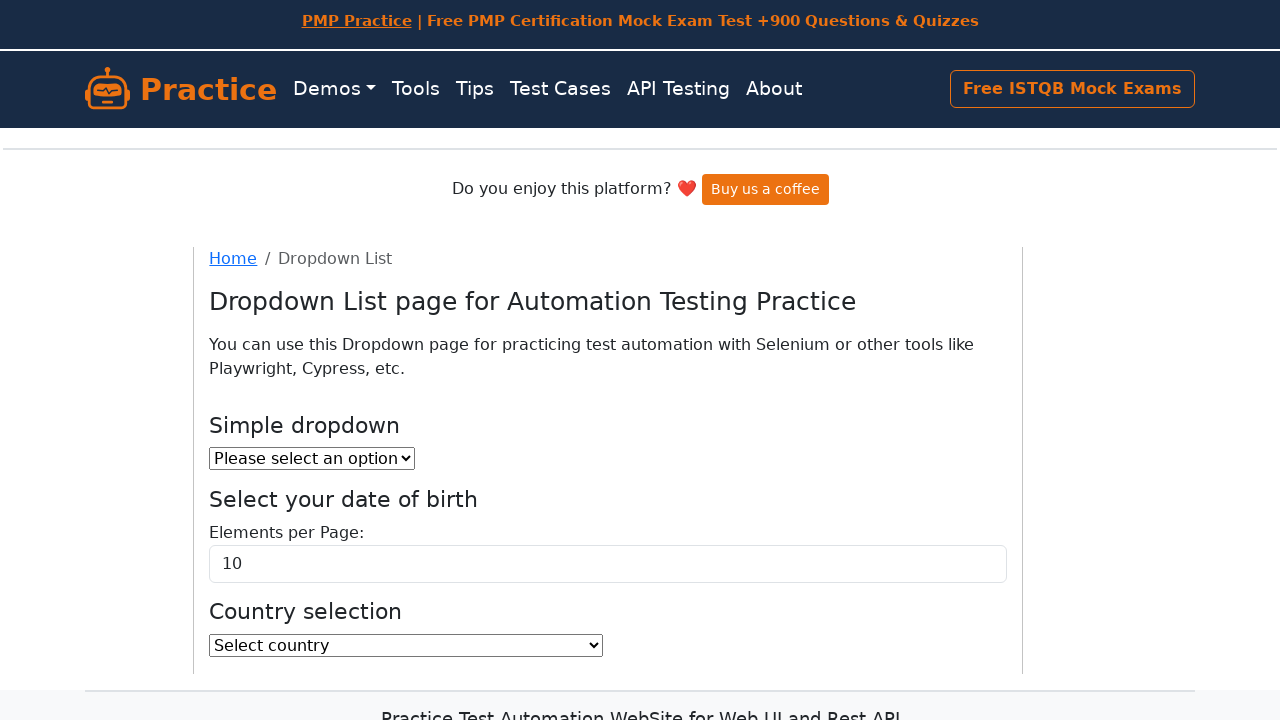

Verified option 'Netherlands' - Visible: False, Enabled: True
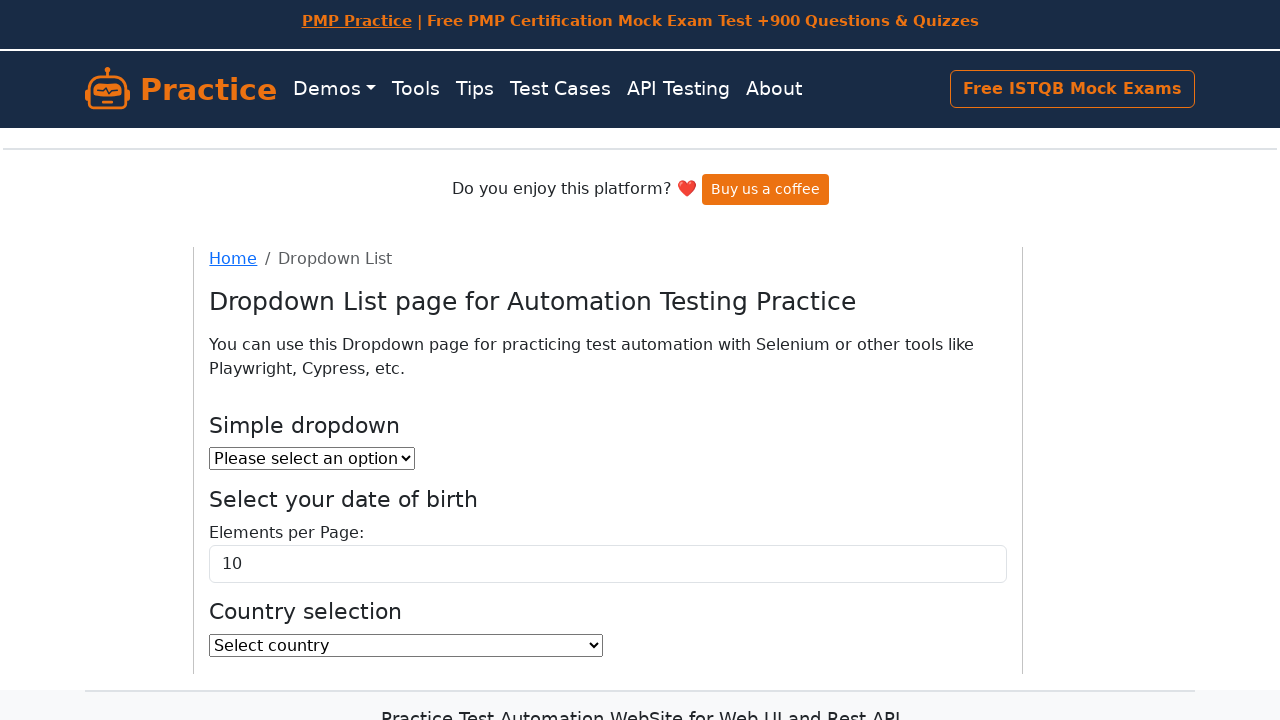

Verified option 'Netherlands Antilles' - Visible: False, Enabled: True
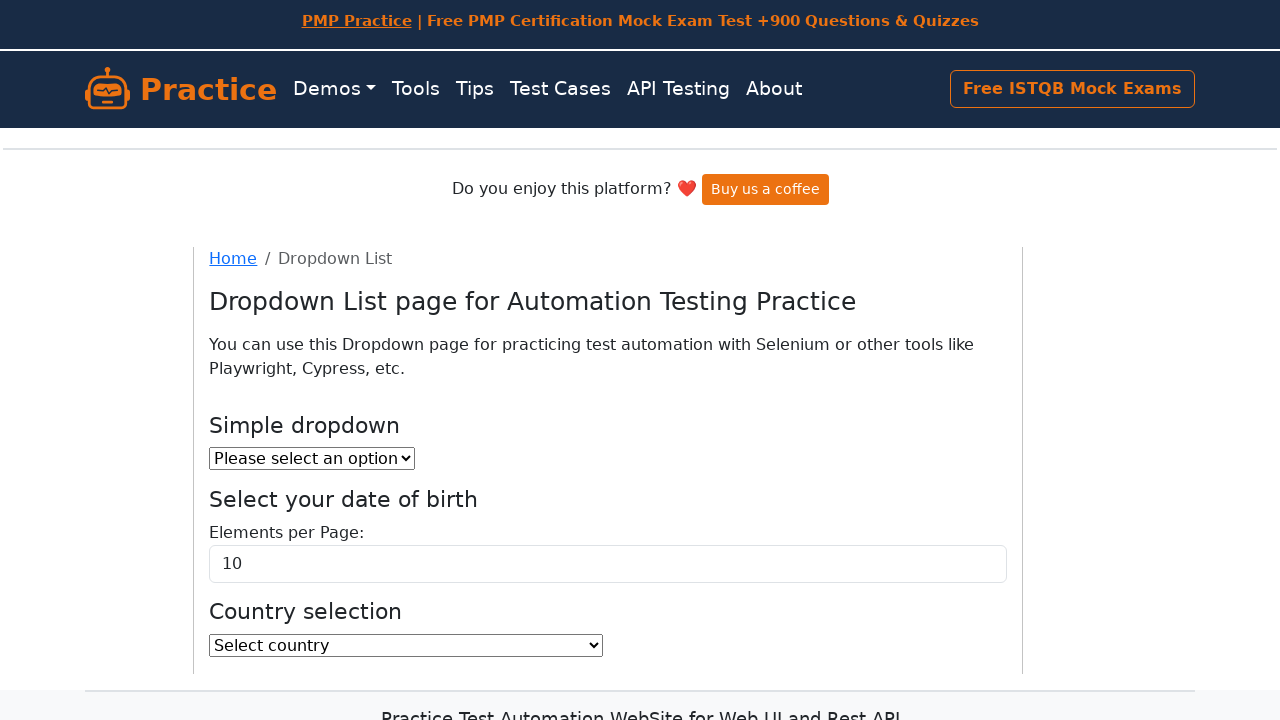

Verified option 'New Caledonia' - Visible: False, Enabled: True
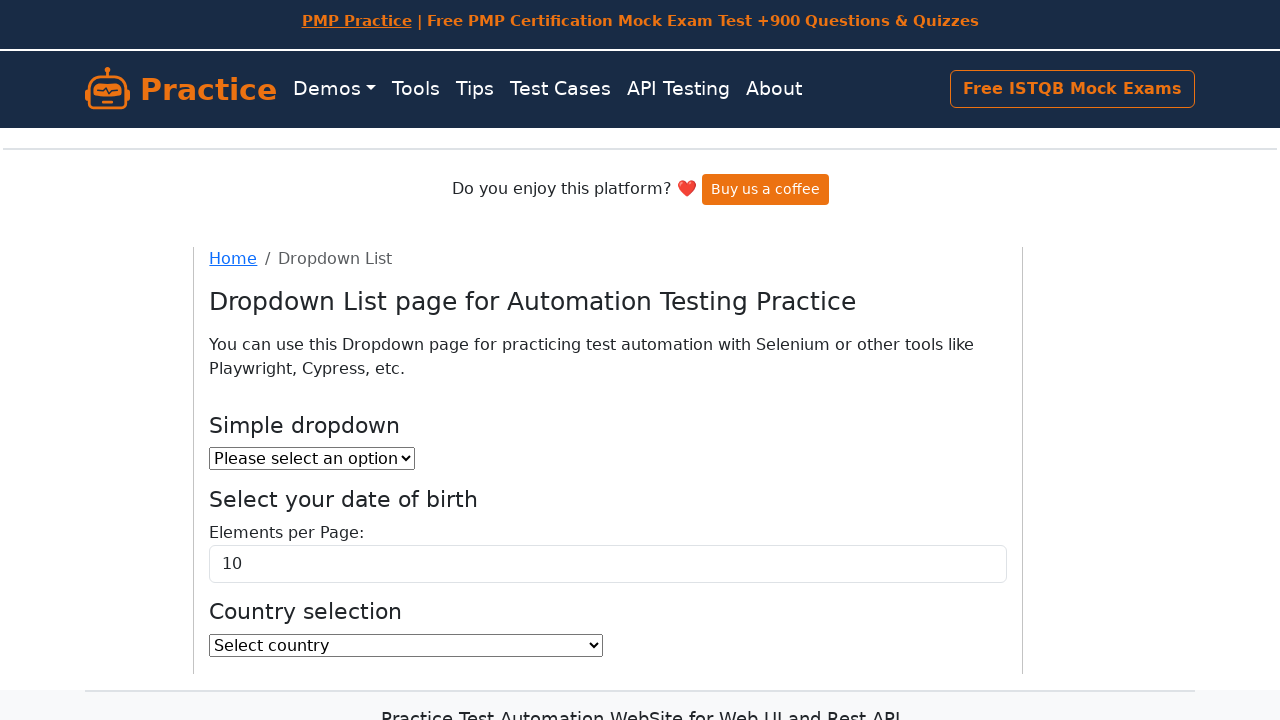

Verified option 'New Zealand' - Visible: False, Enabled: True
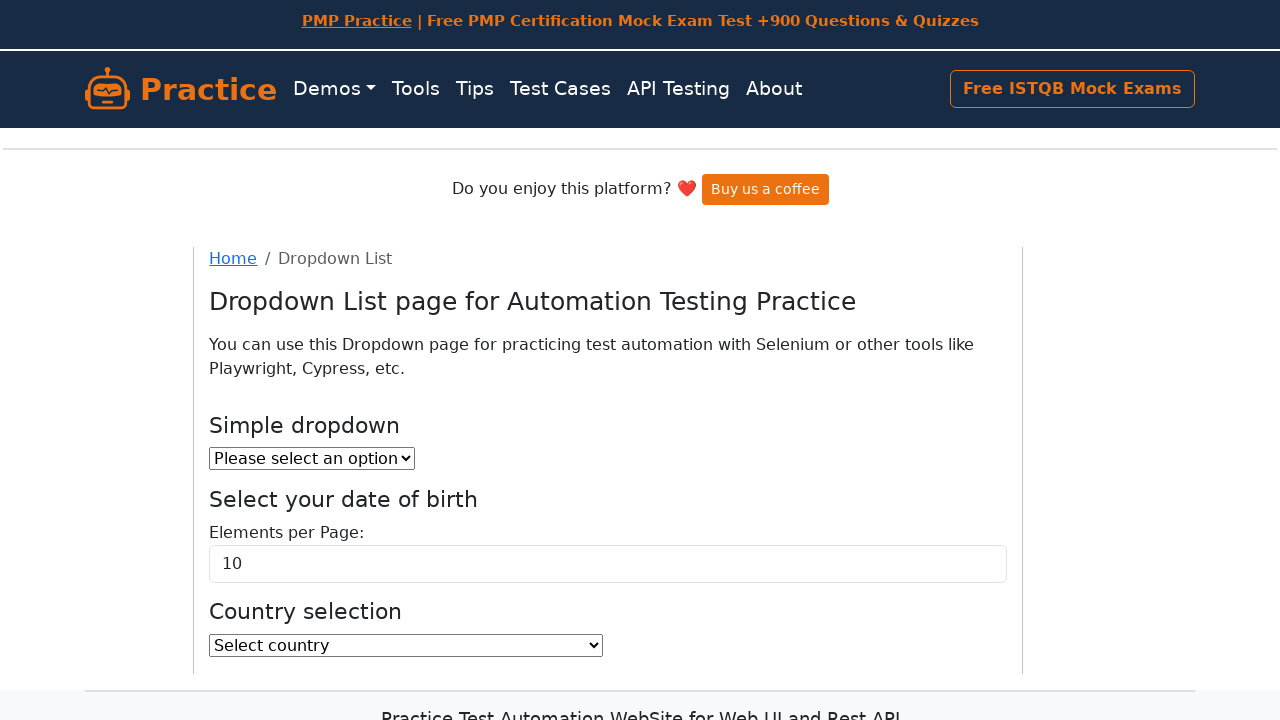

Verified option 'Nicaragua' - Visible: False, Enabled: True
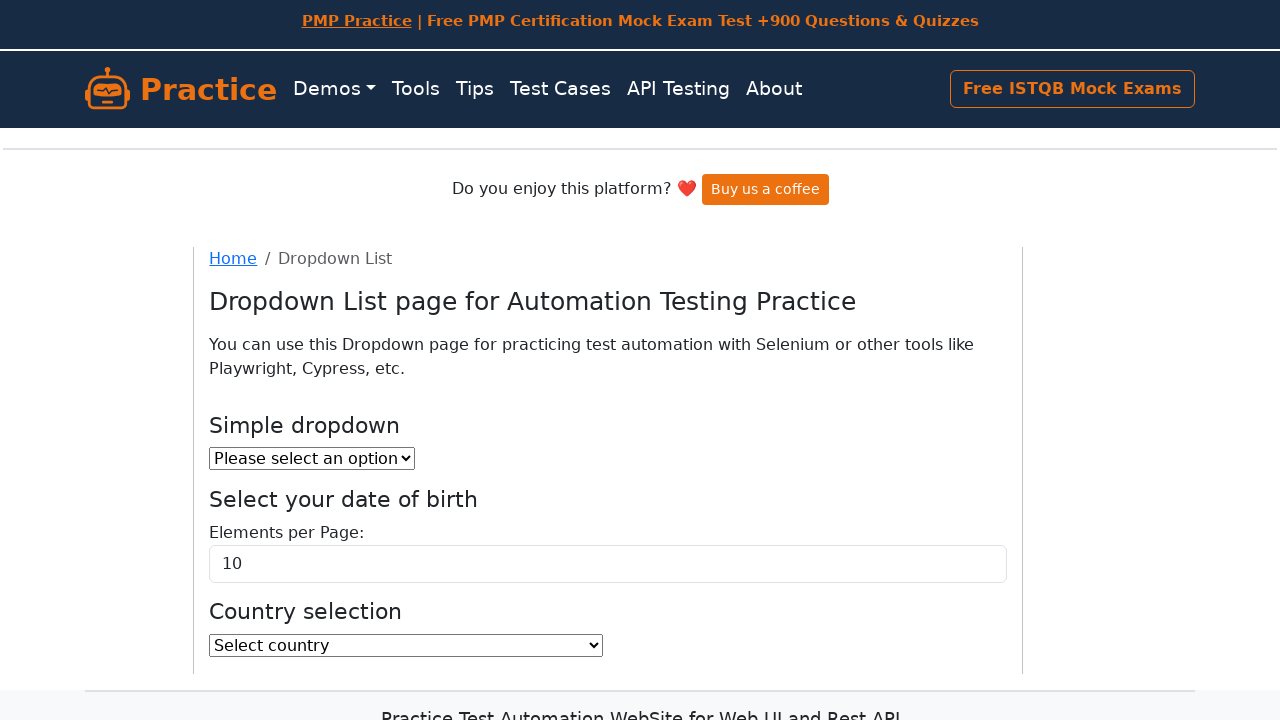

Verified option 'Niger' - Visible: False, Enabled: True
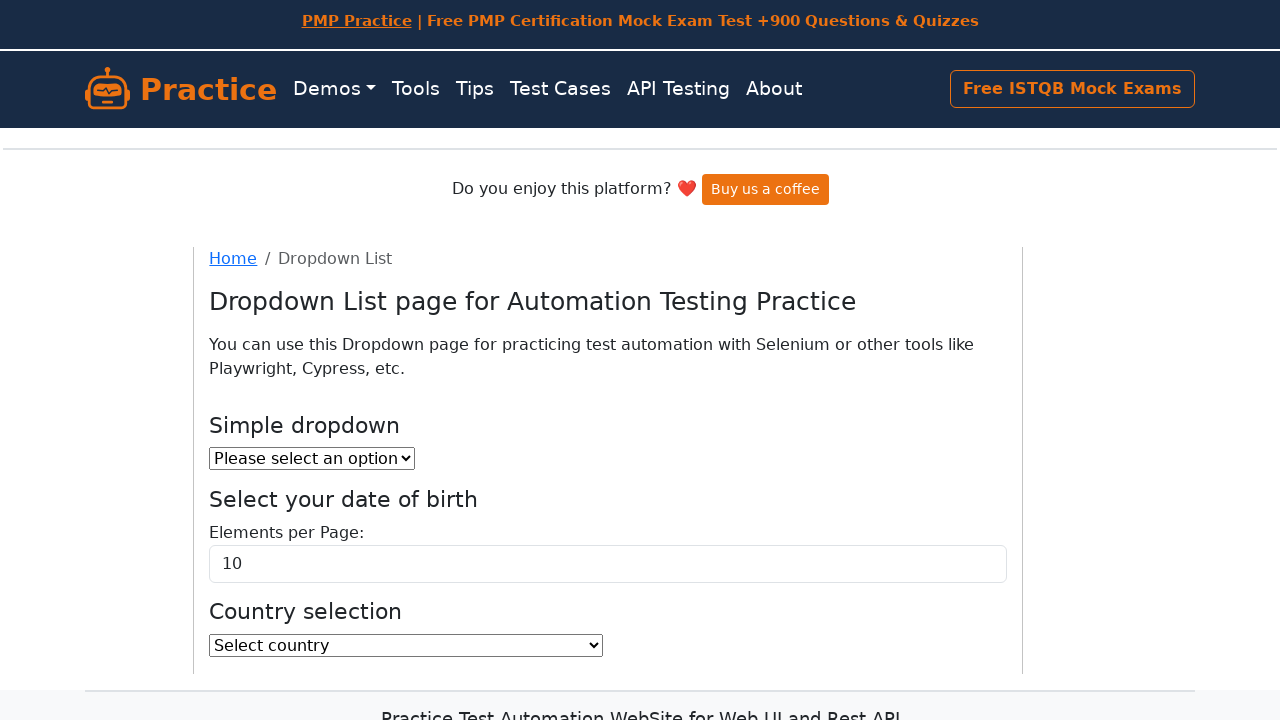

Verified option 'Nigeria' - Visible: False, Enabled: True
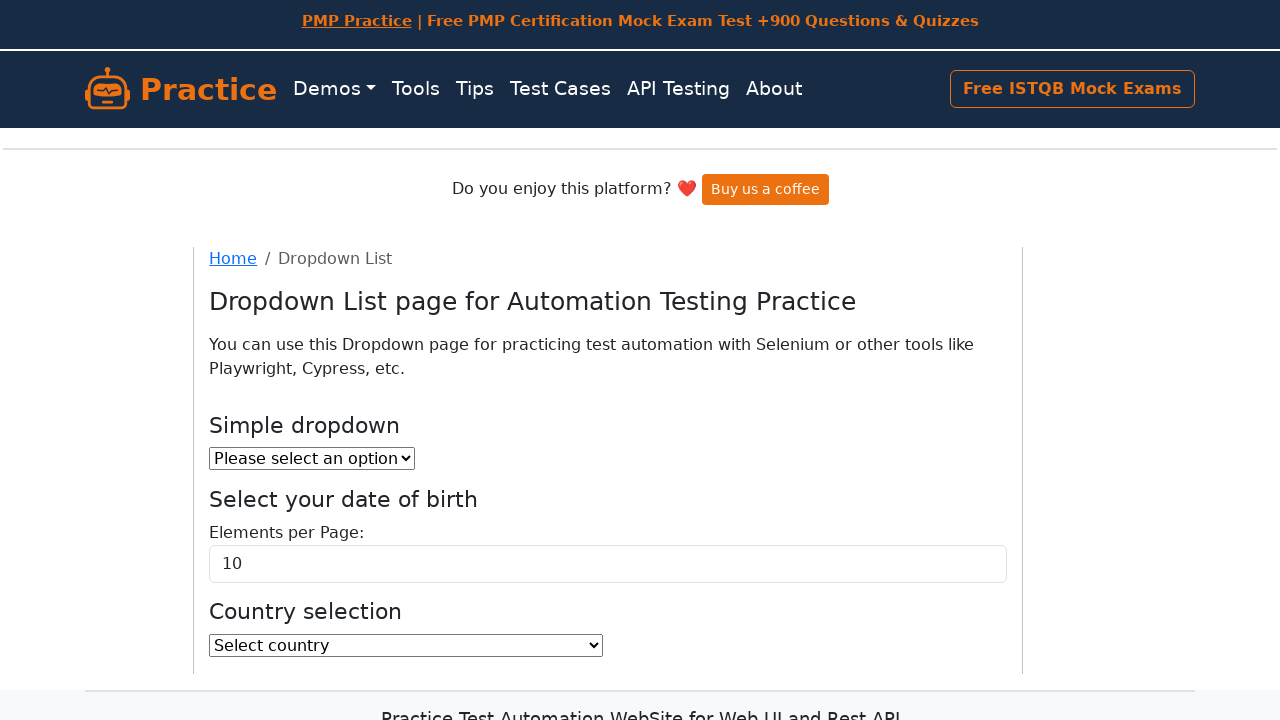

Verified option 'Niue' - Visible: False, Enabled: True
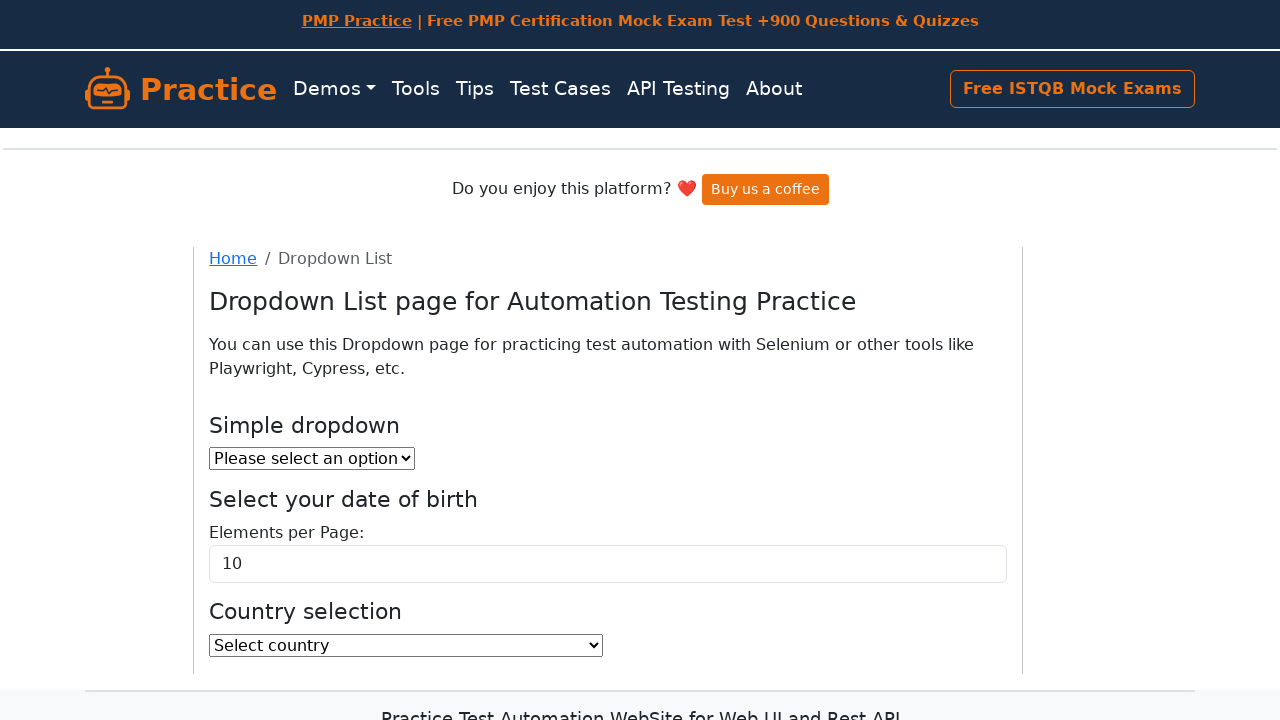

Verified option 'Norfolk Island' - Visible: False, Enabled: True
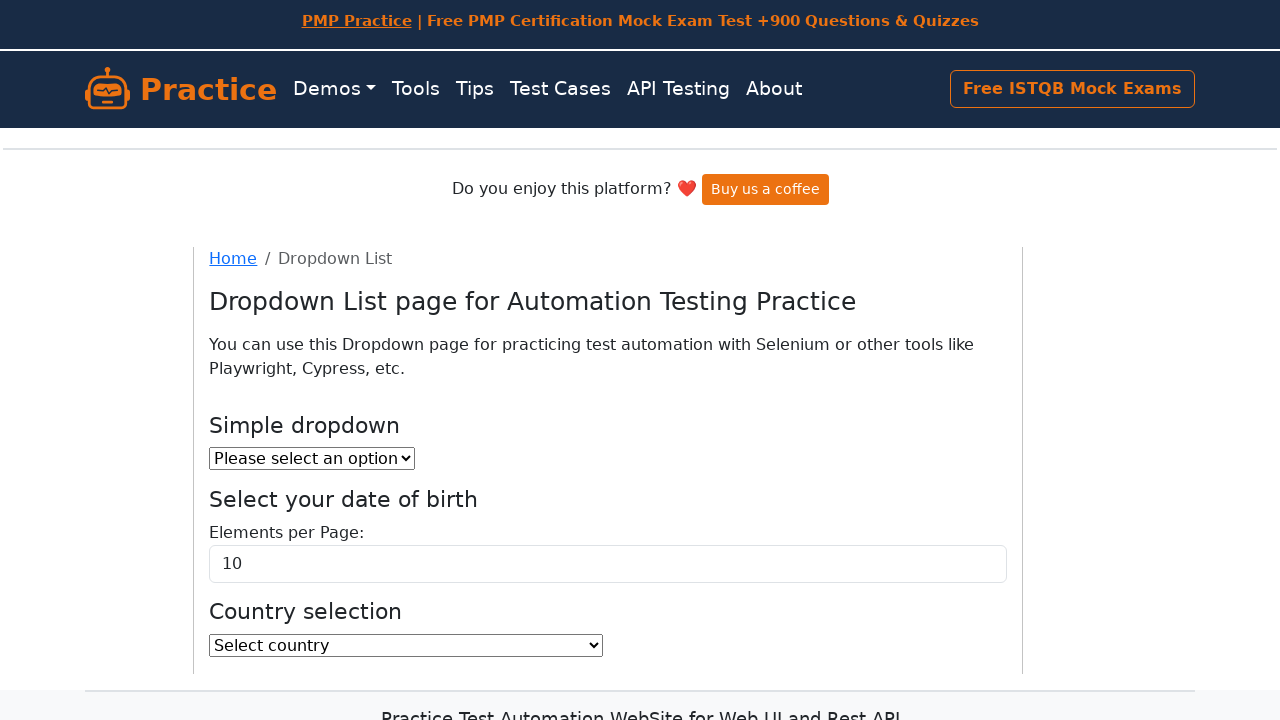

Verified option 'Northern Mariana Islands' - Visible: False, Enabled: True
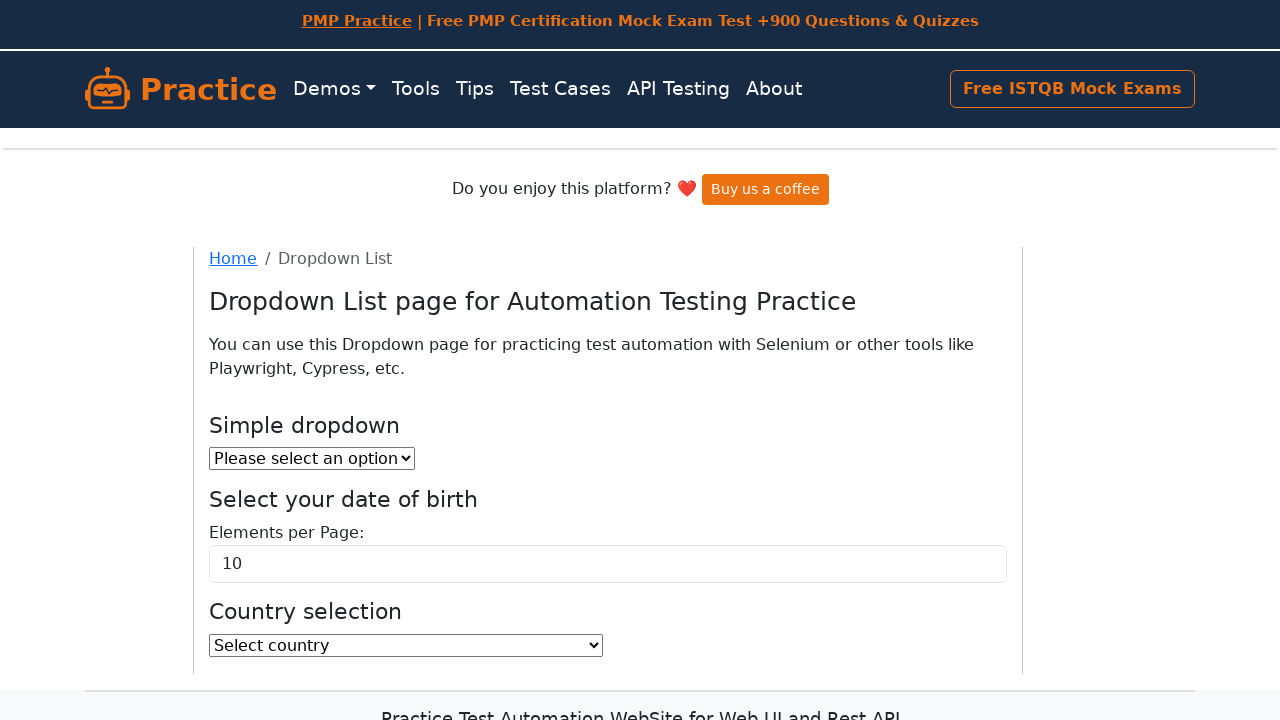

Verified option 'Norway' - Visible: False, Enabled: True
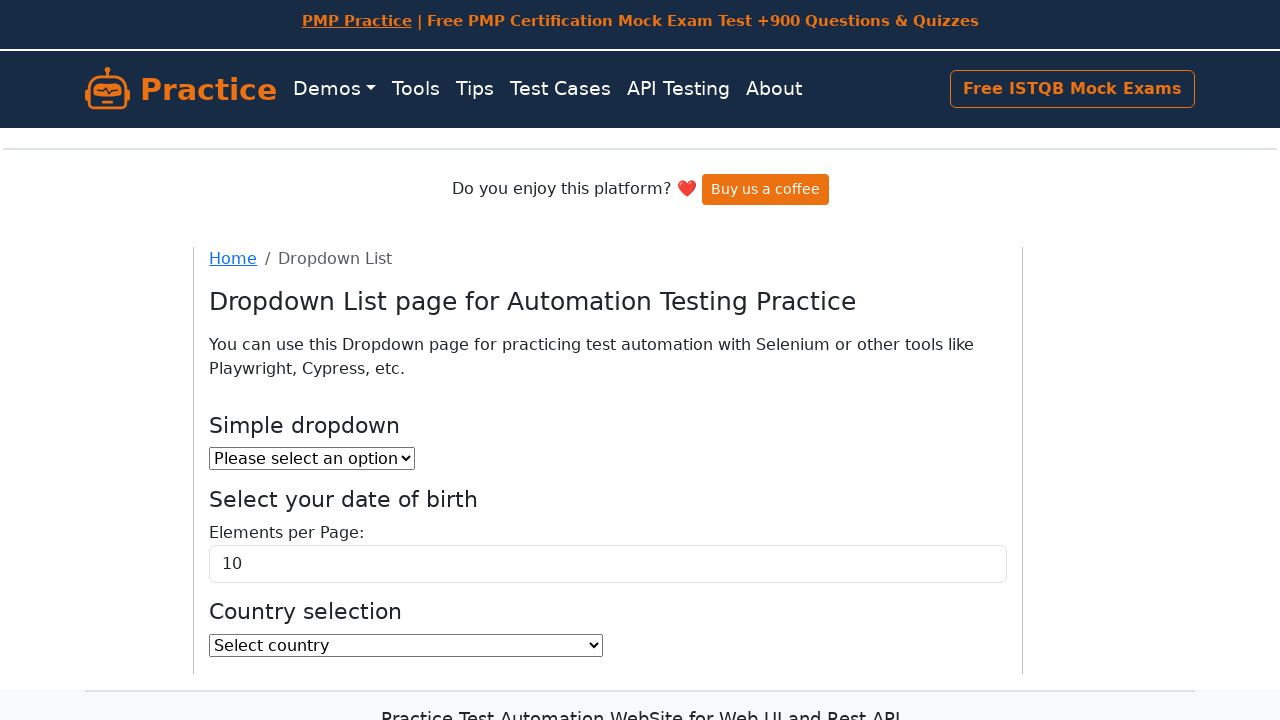

Verified option 'Oman' - Visible: False, Enabled: True
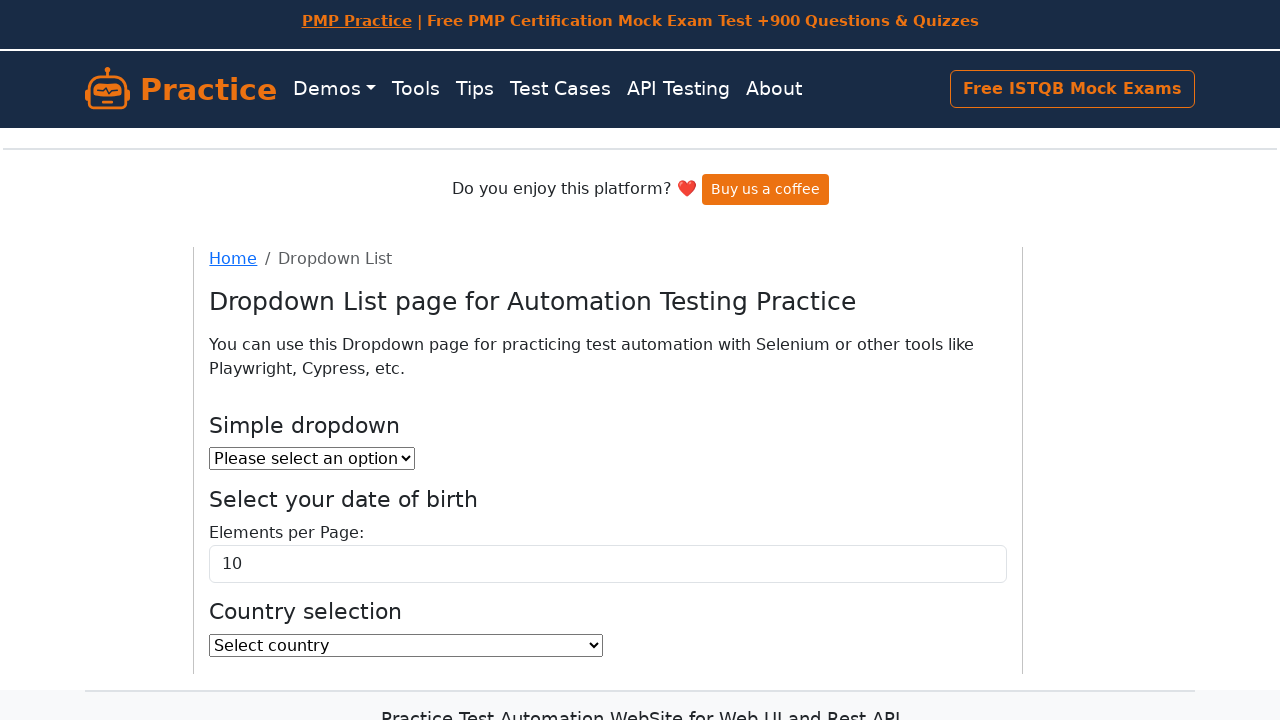

Verified option 'Pakistan' - Visible: False, Enabled: True
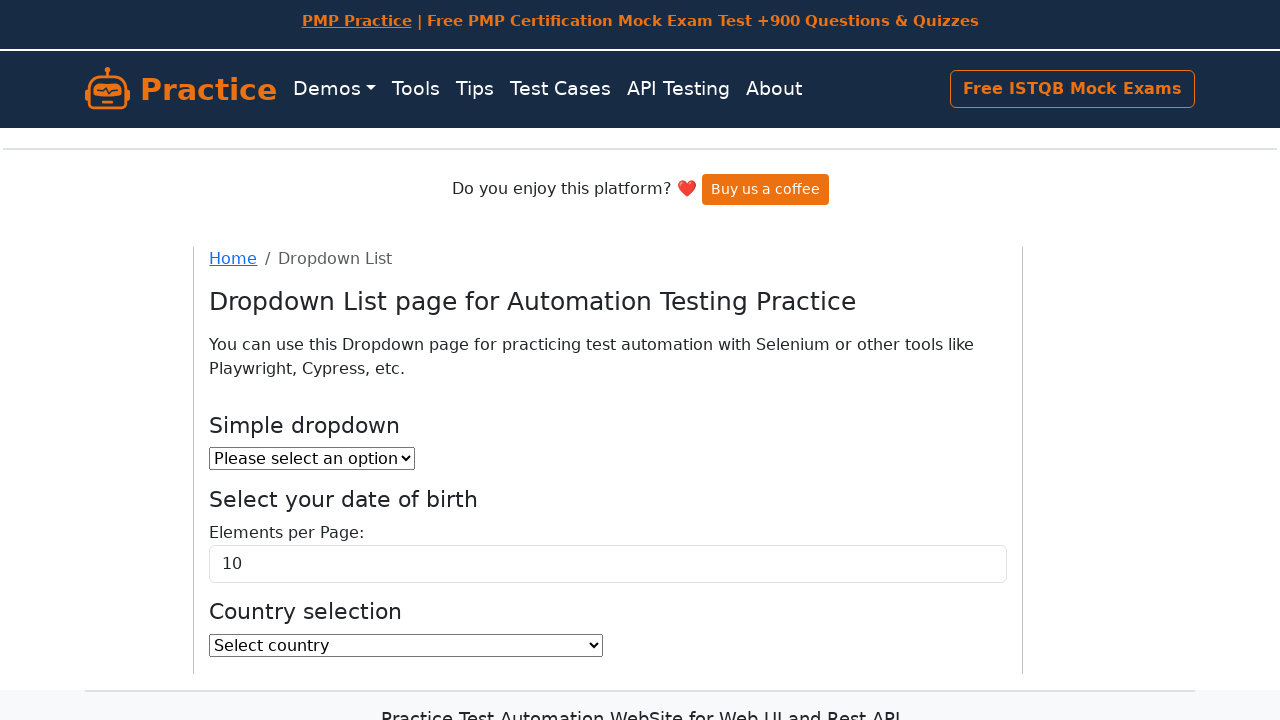

Verified option 'Palau' - Visible: False, Enabled: True
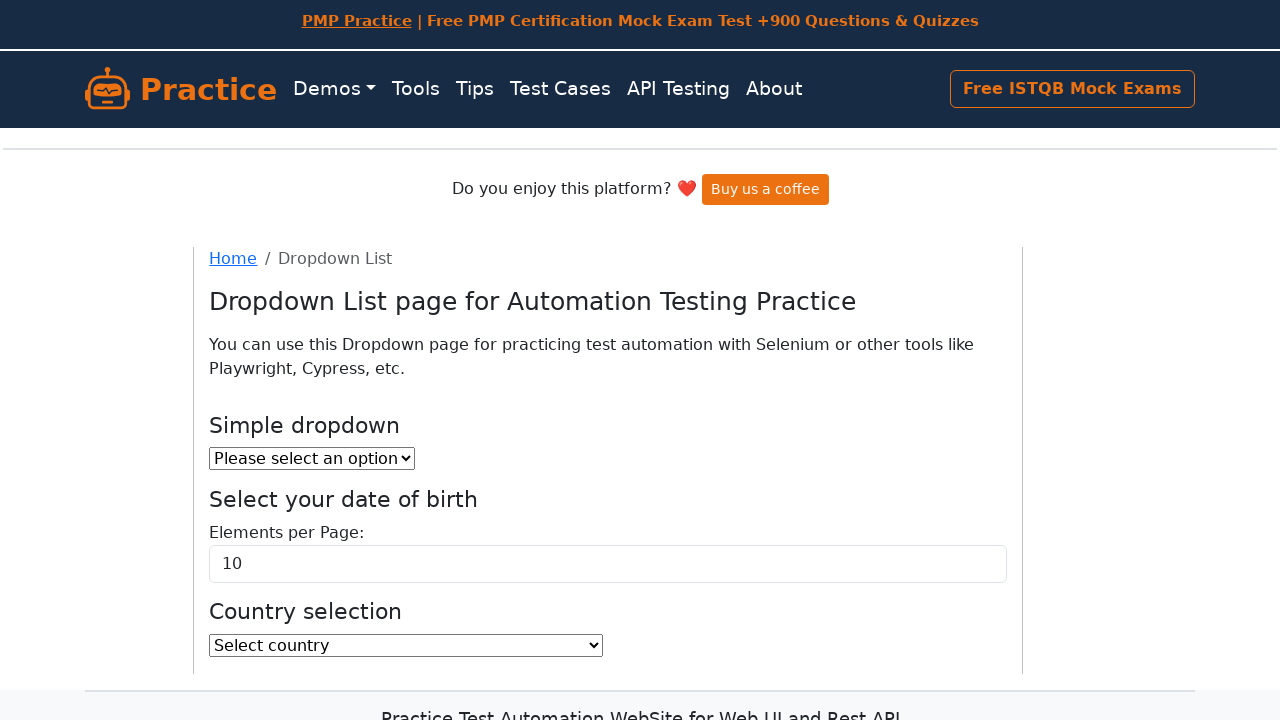

Verified option 'Palestinian Territory, Occupied' - Visible: False, Enabled: True
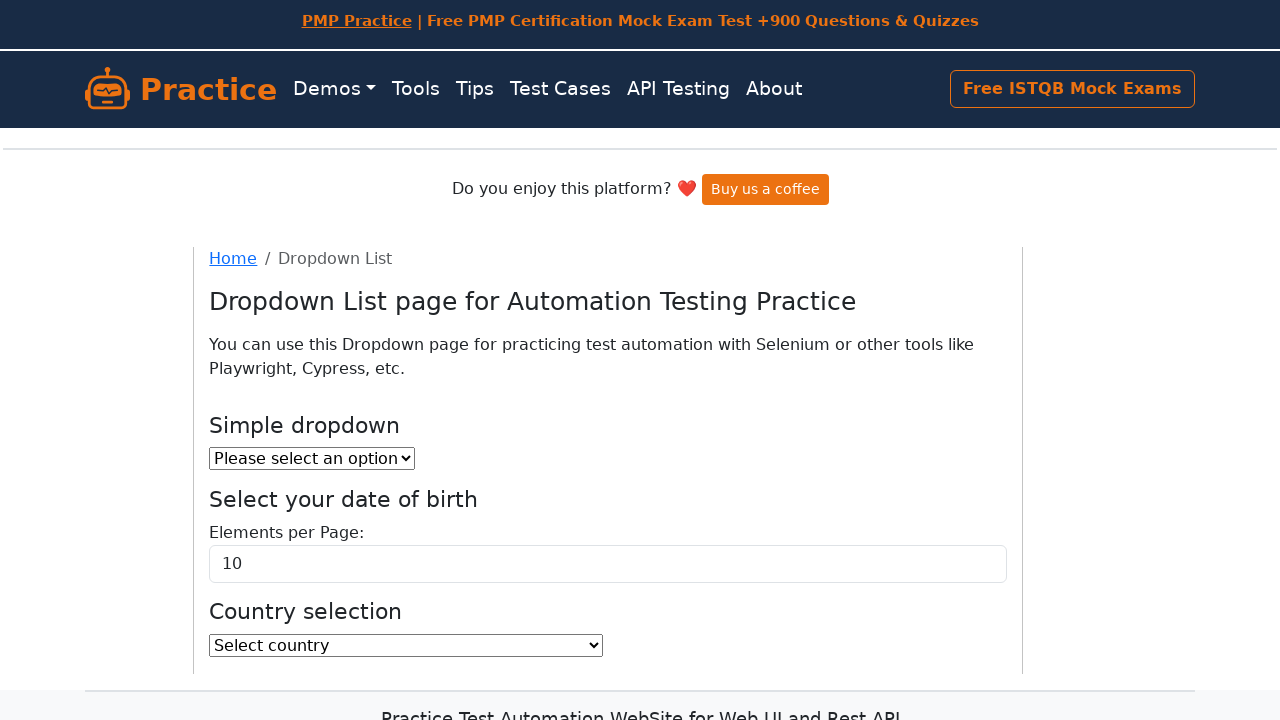

Verified option 'Panama' - Visible: False, Enabled: True
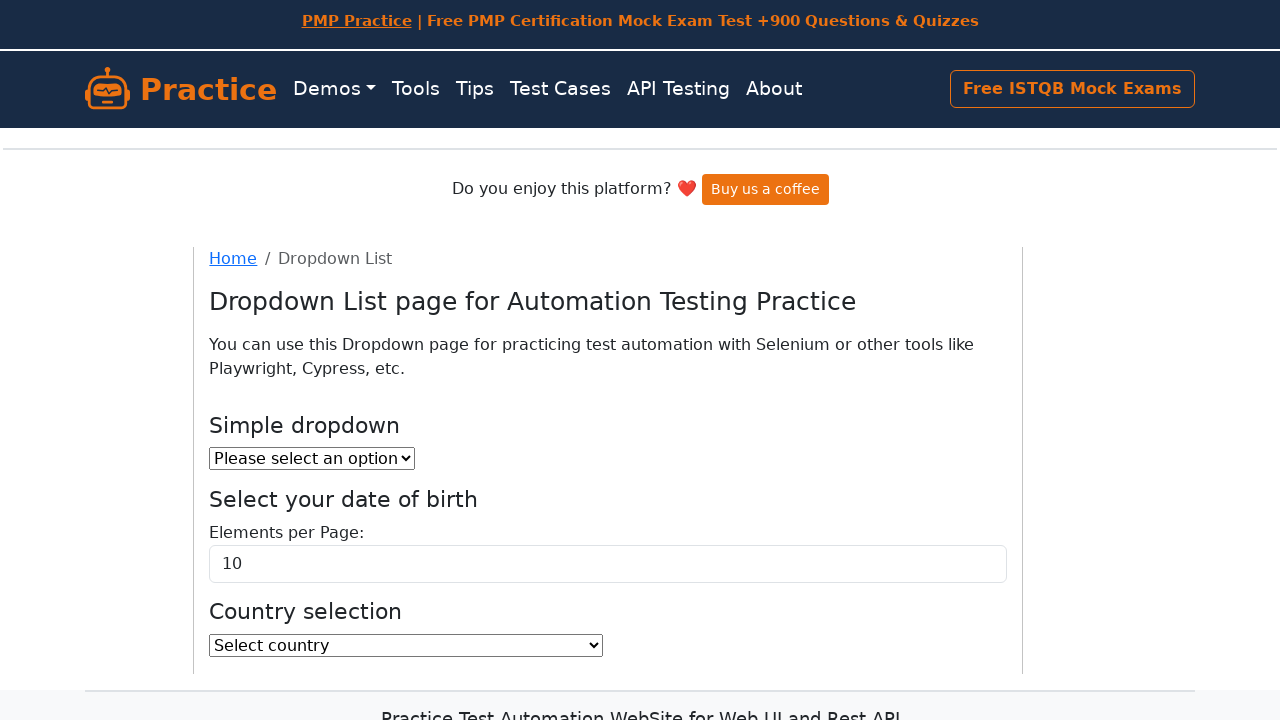

Verified option 'Papua New Guinea' - Visible: False, Enabled: True
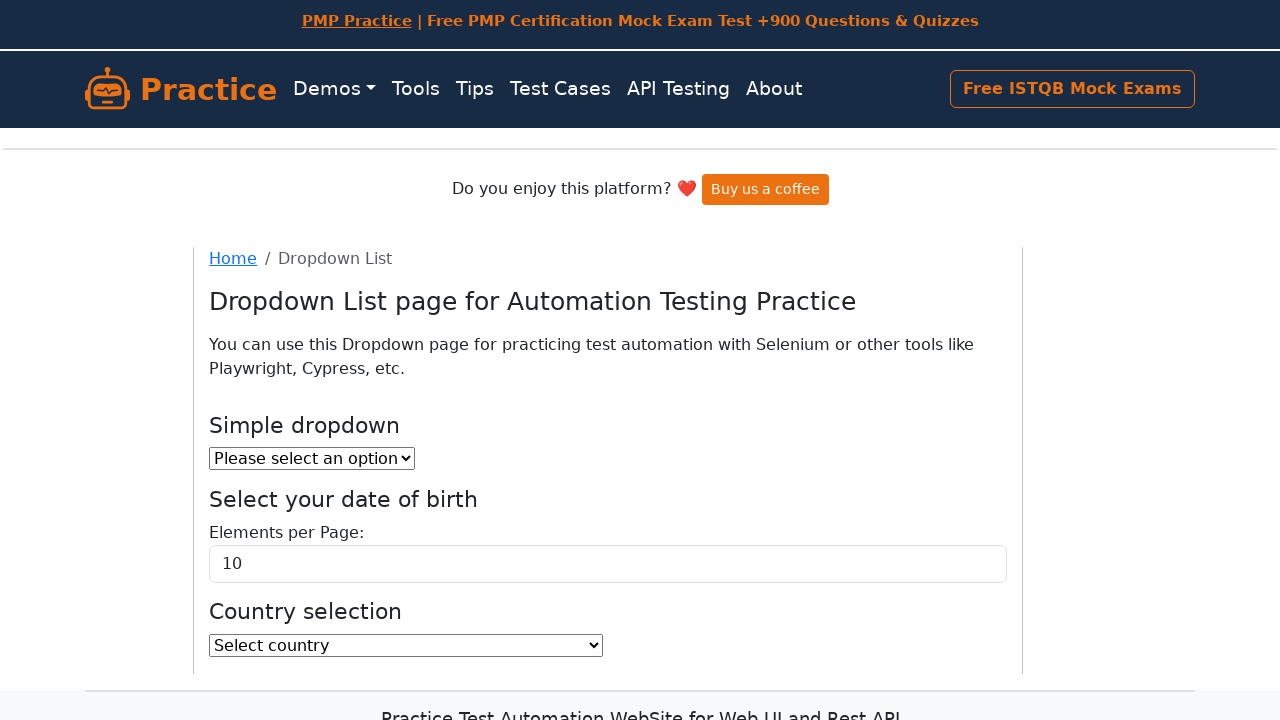

Verified option 'Paraguay' - Visible: False, Enabled: True
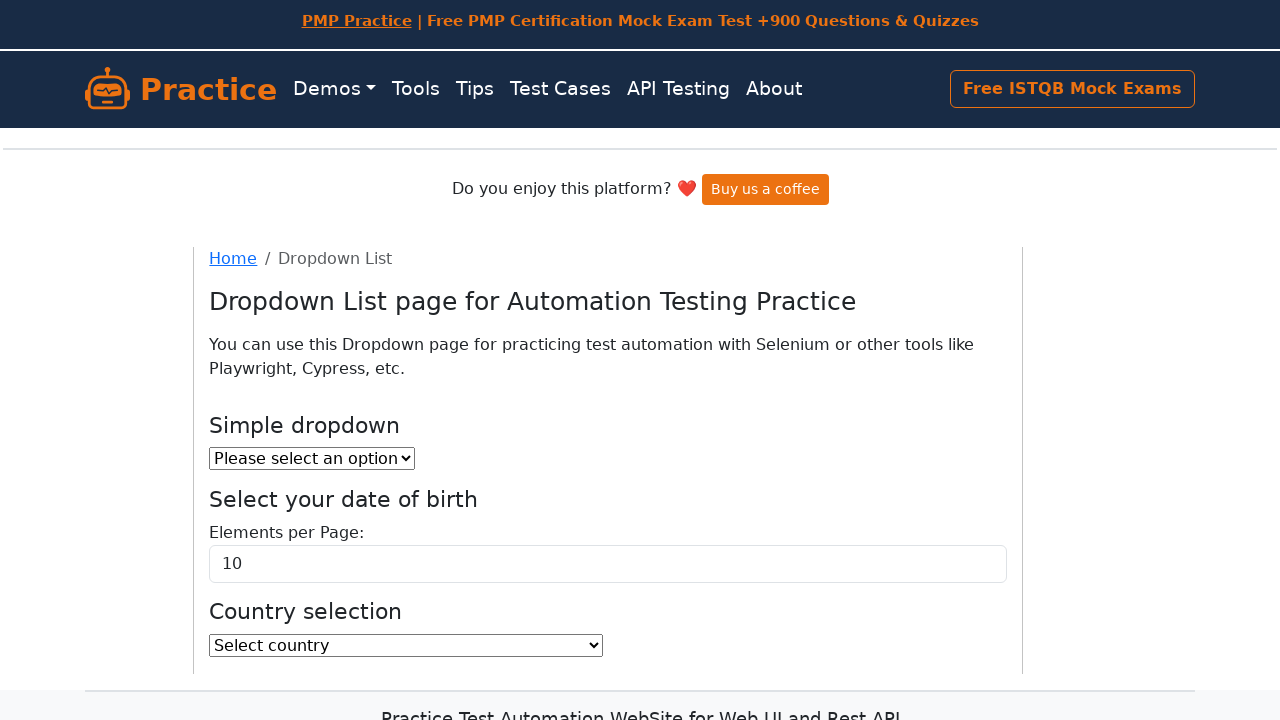

Verified option 'Peru' - Visible: False, Enabled: True
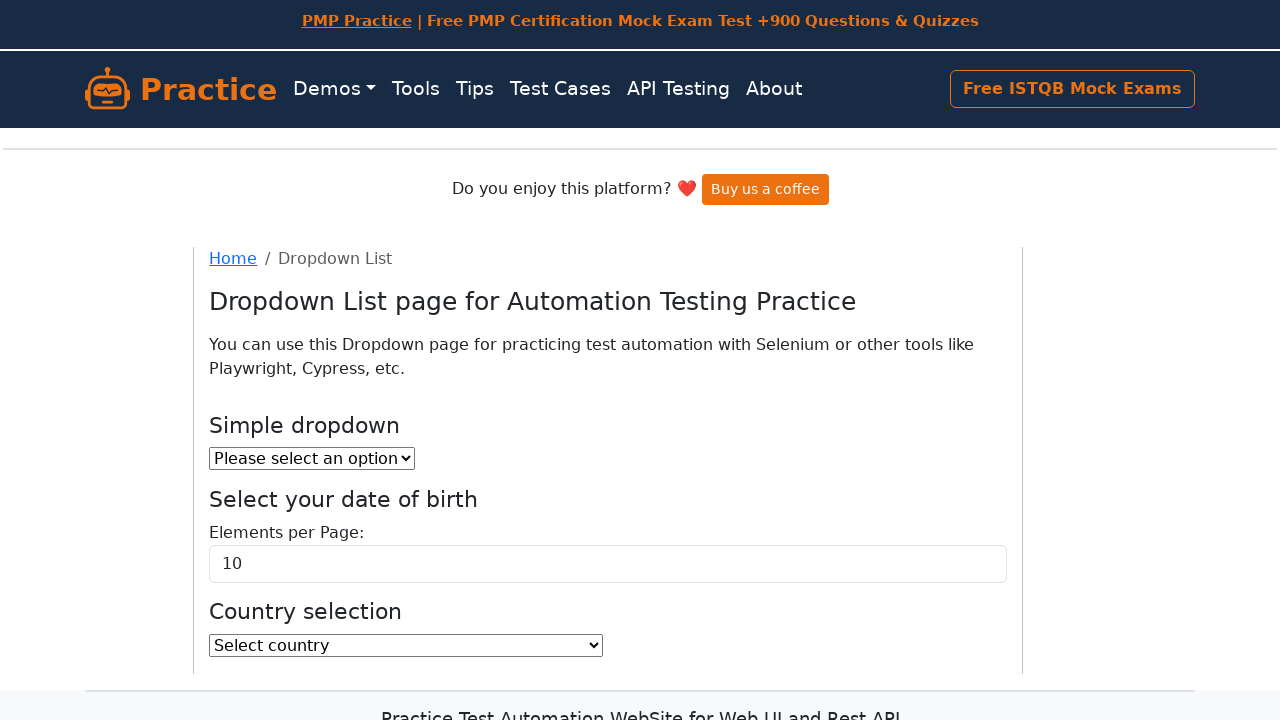

Verified option 'Philippines' - Visible: False, Enabled: True
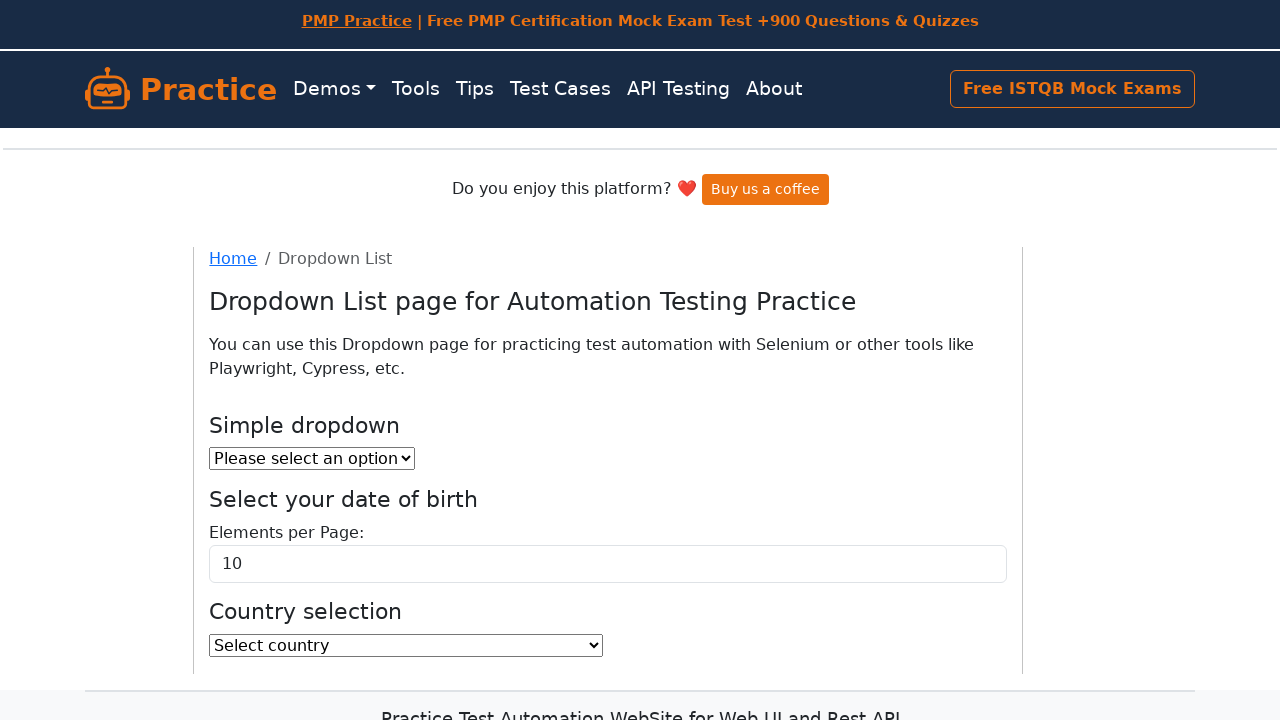

Verified option 'Pitcairn' - Visible: False, Enabled: True
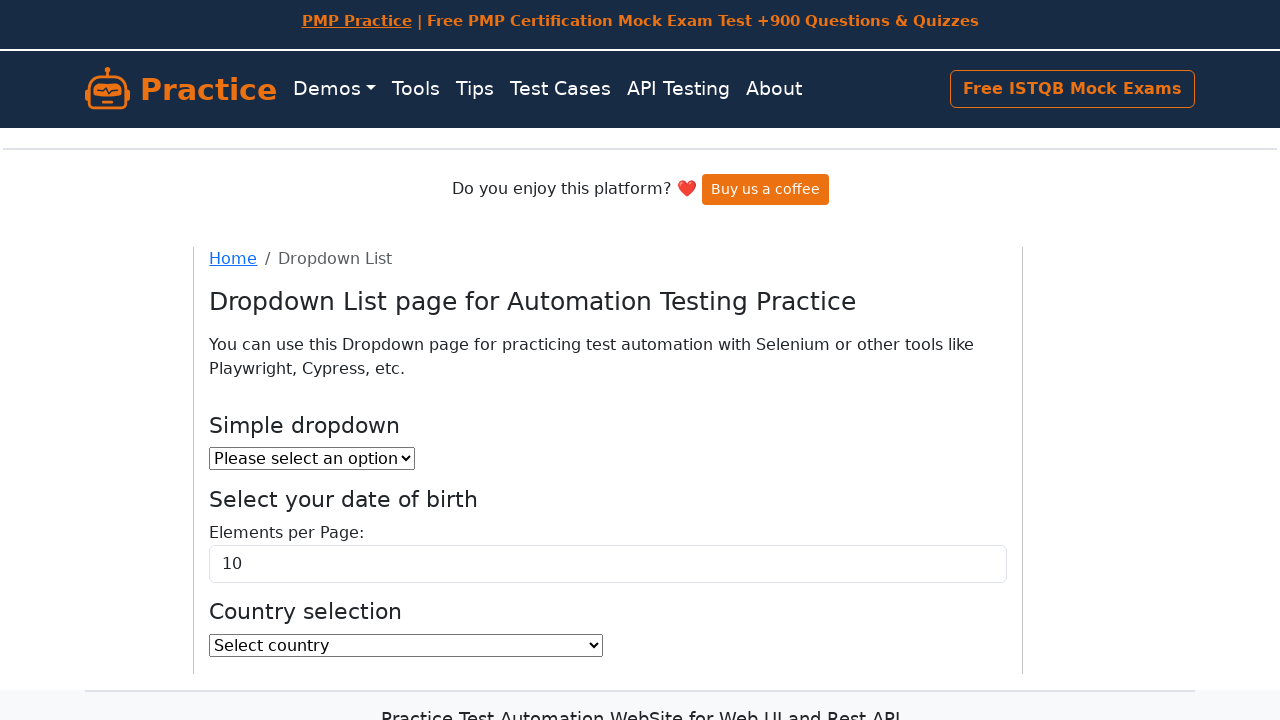

Verified option 'Poland' - Visible: False, Enabled: True
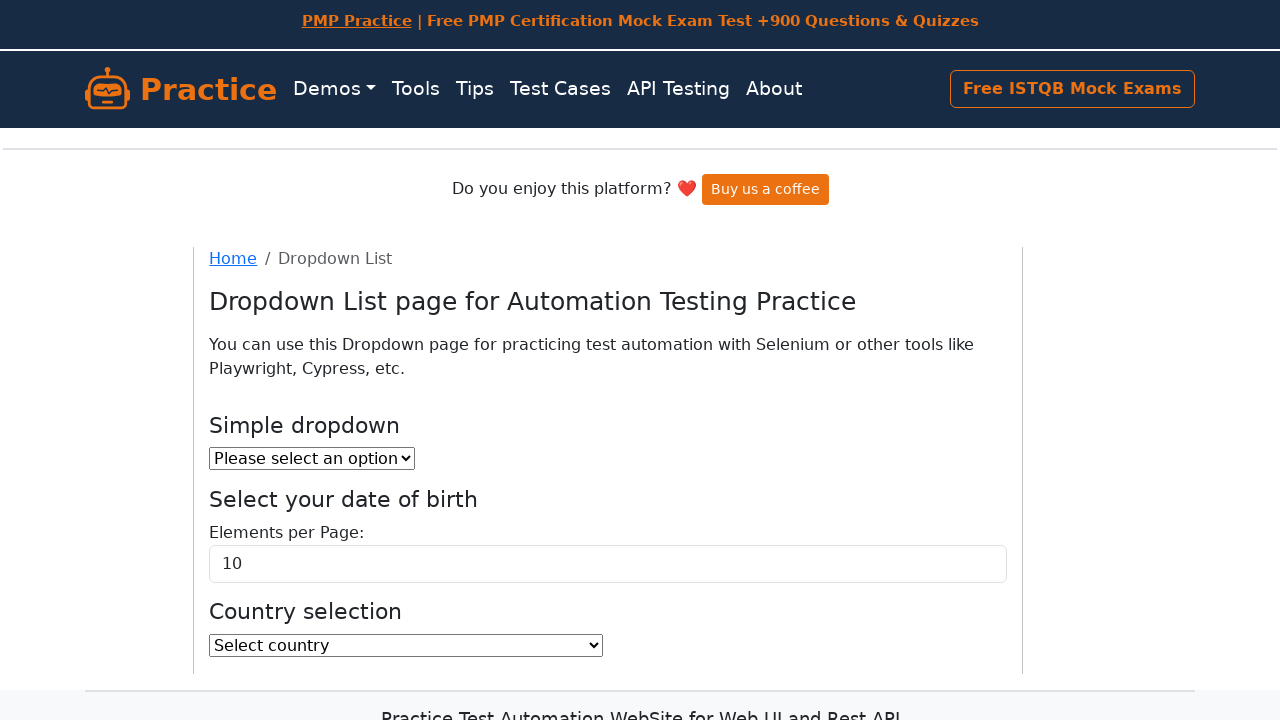

Verified option 'Portugal' - Visible: False, Enabled: True
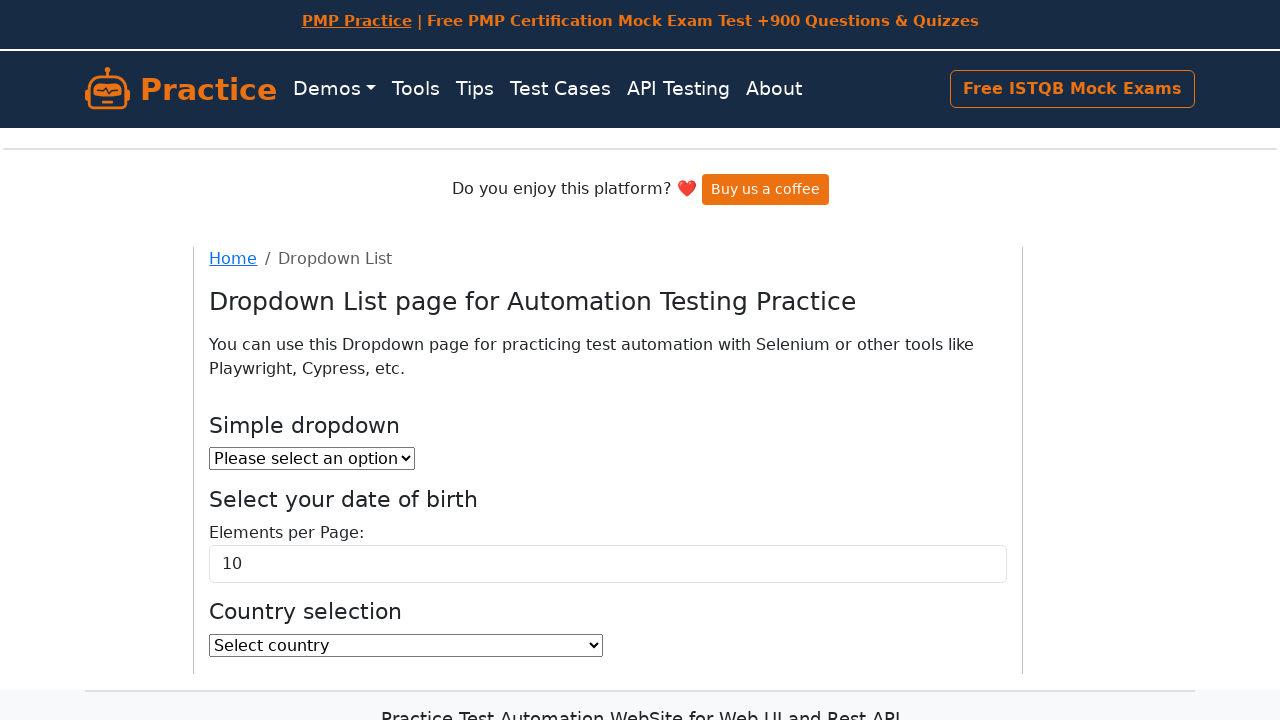

Verified option 'Puerto Rico' - Visible: False, Enabled: True
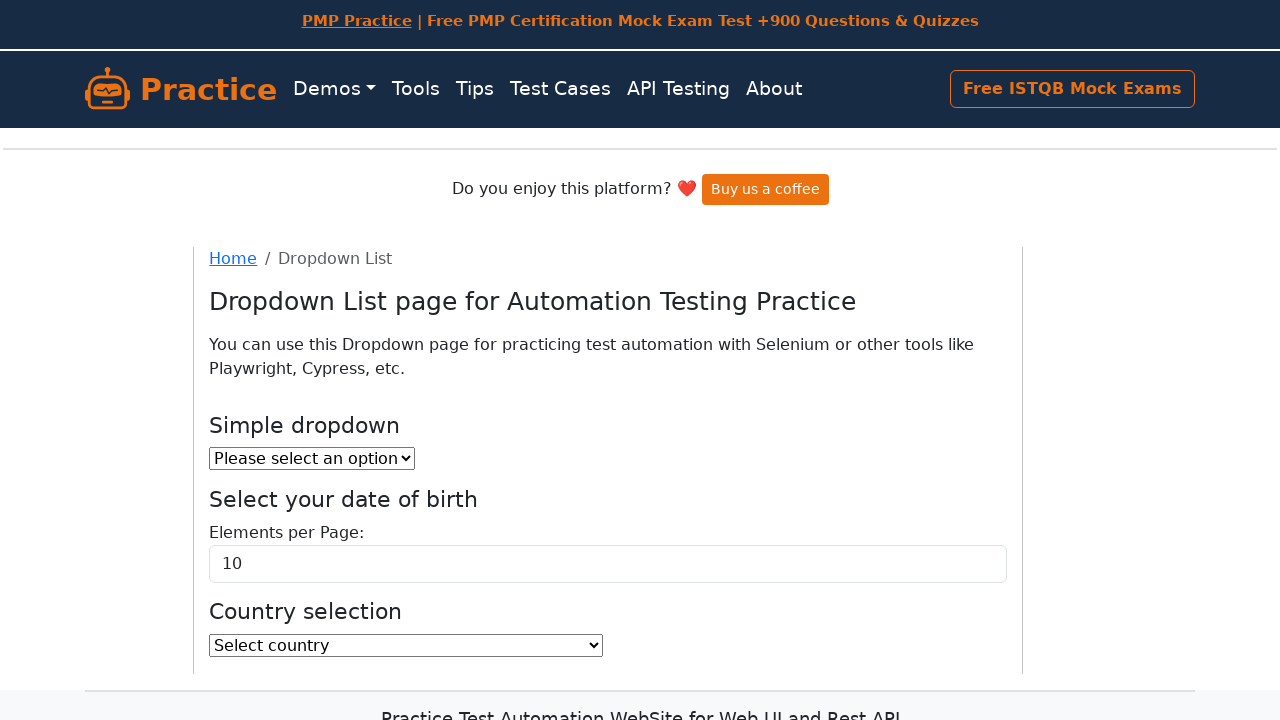

Verified option 'Qatar' - Visible: False, Enabled: True
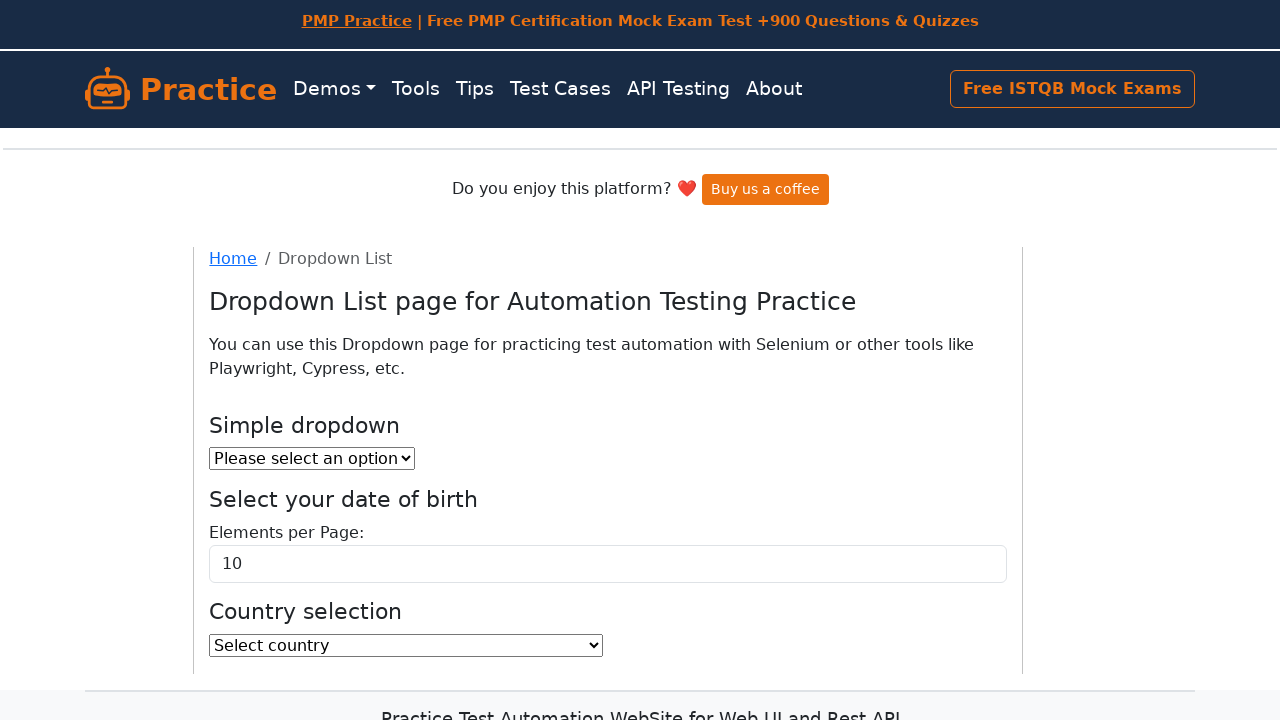

Verified option 'Reunion' - Visible: False, Enabled: True
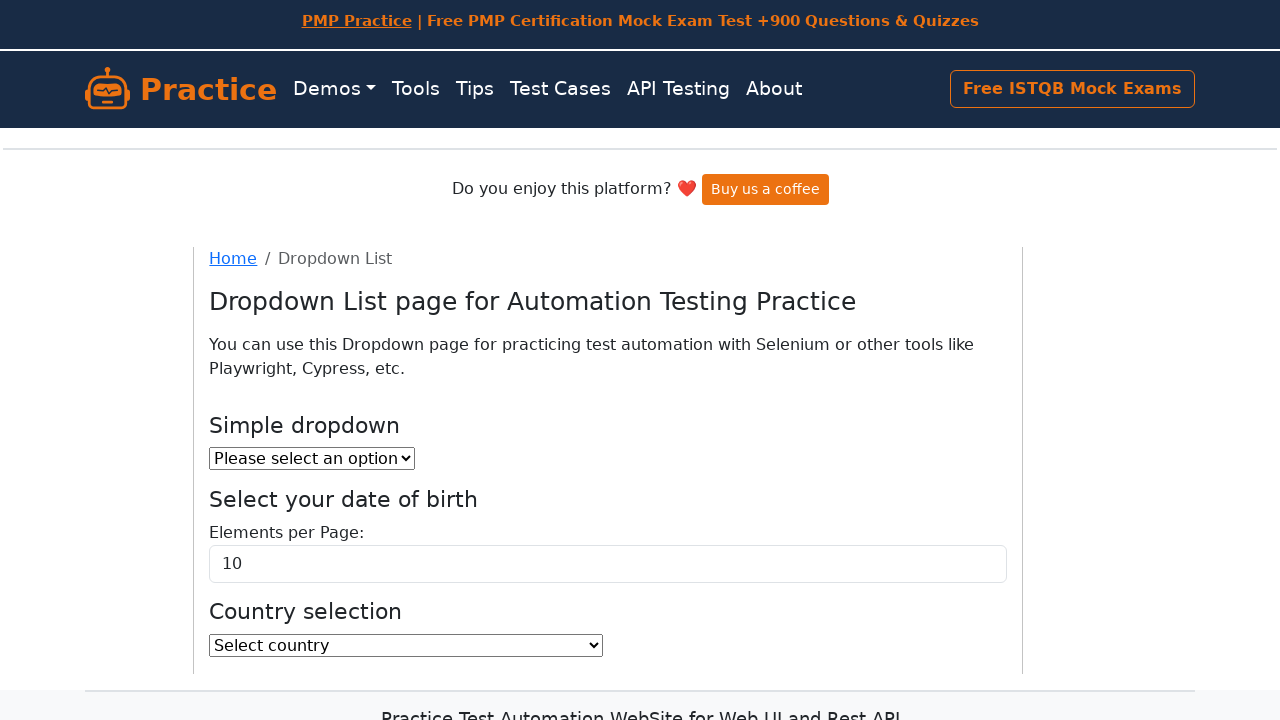

Verified option 'Romania' - Visible: False, Enabled: True
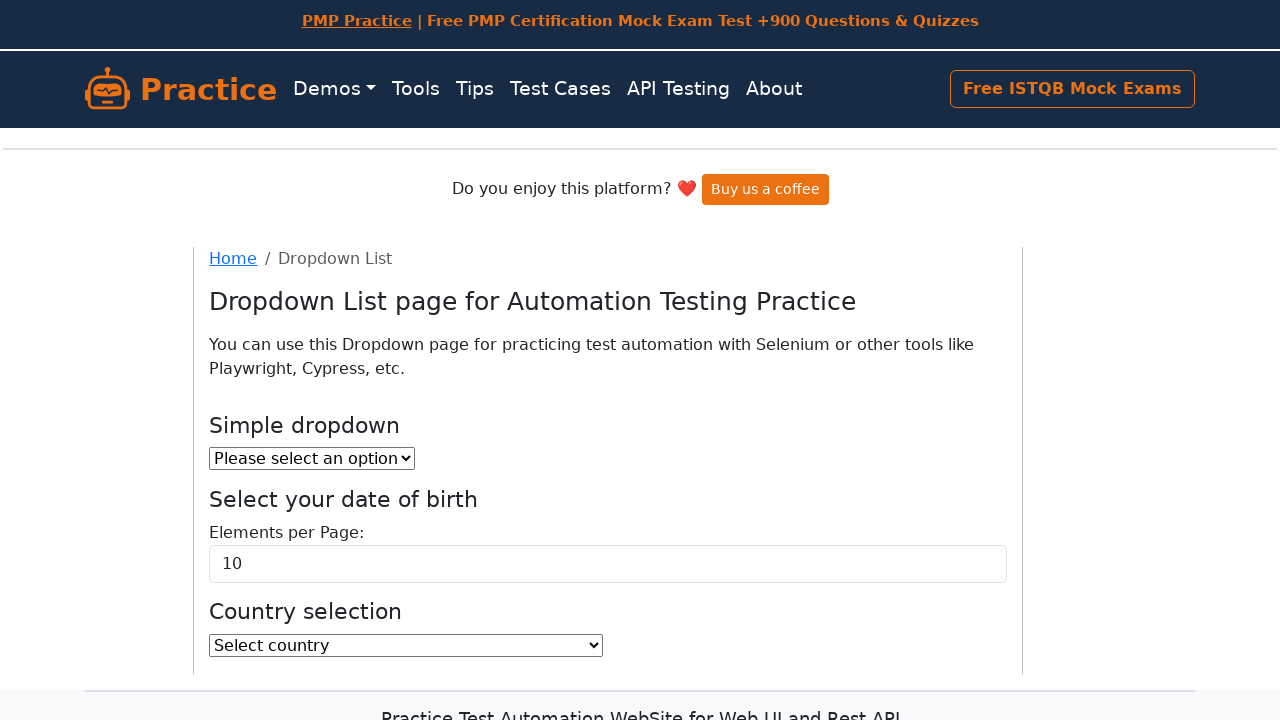

Verified option 'Russian Federation' - Visible: False, Enabled: True
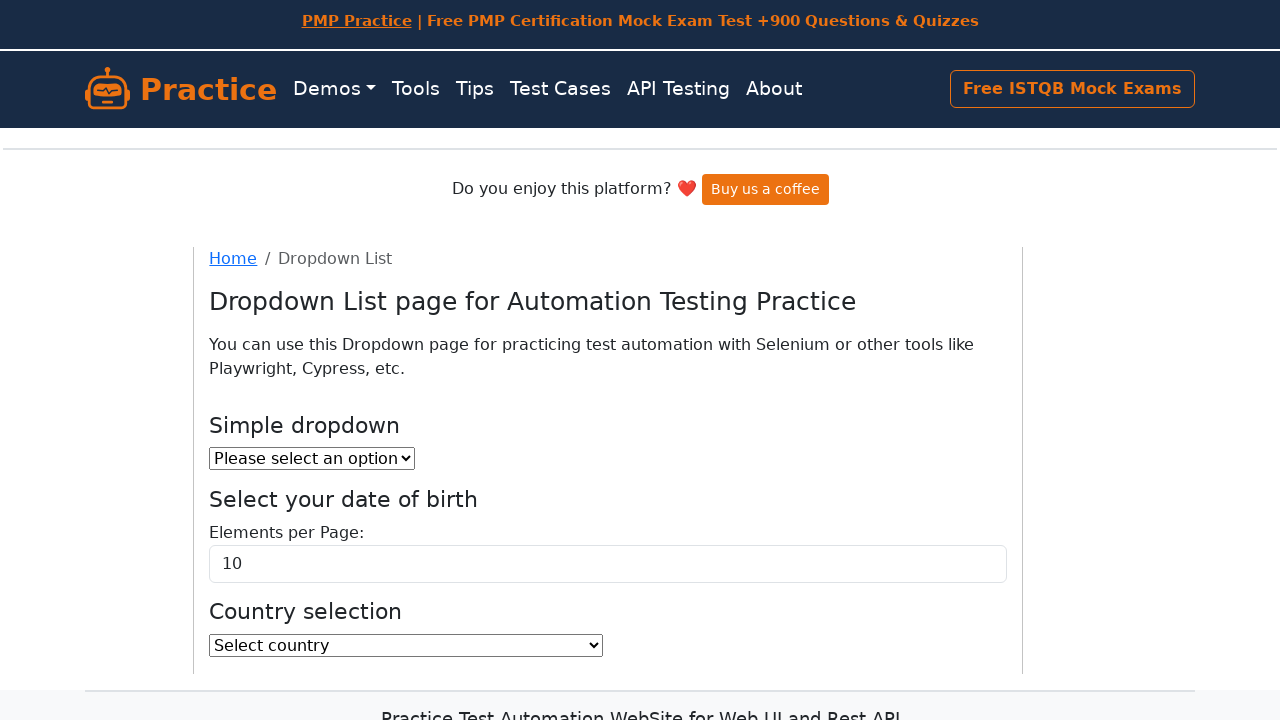

Verified option 'Rwanda' - Visible: False, Enabled: True
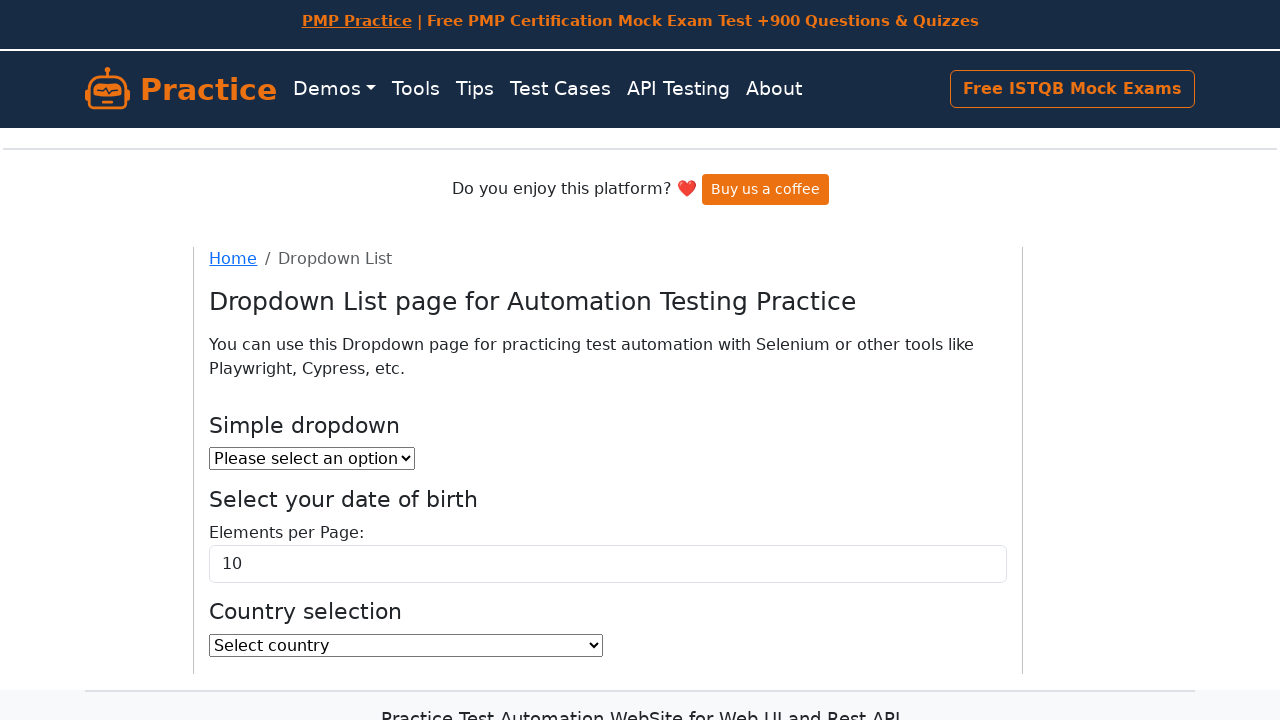

Verified option 'Saint Barthelemy' - Visible: False, Enabled: True
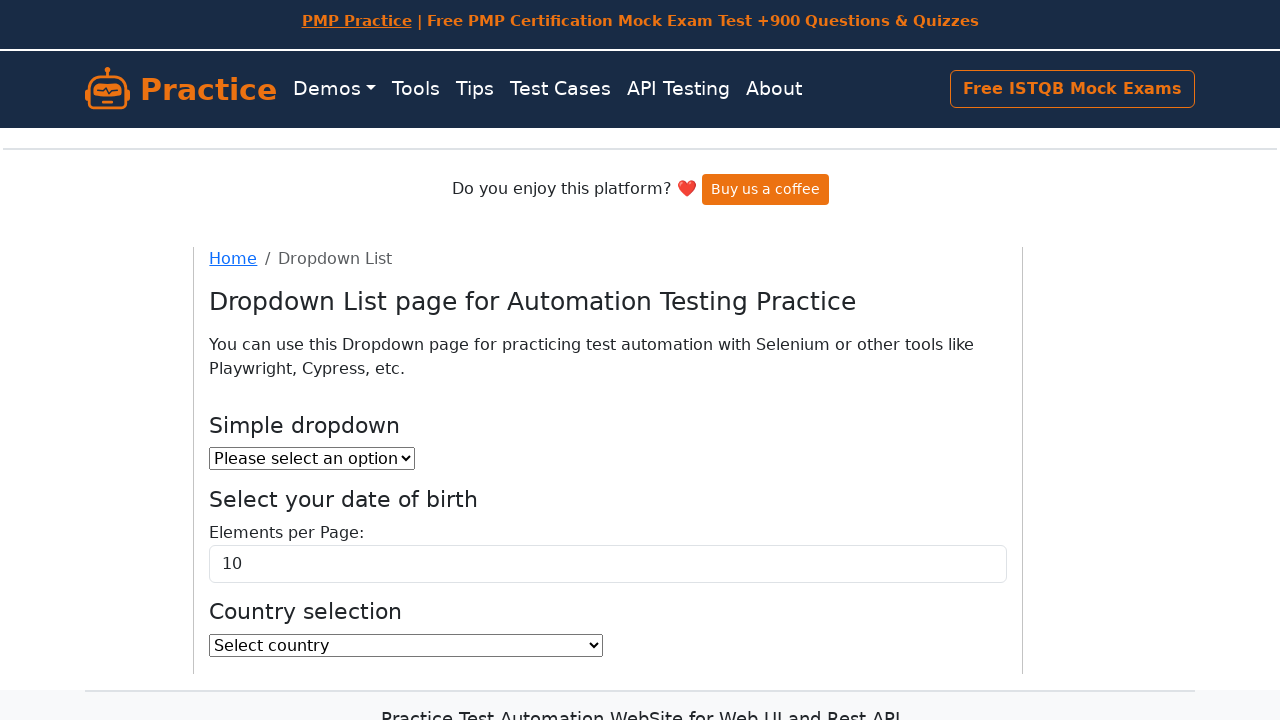

Verified option 'Saint Helena' - Visible: False, Enabled: True
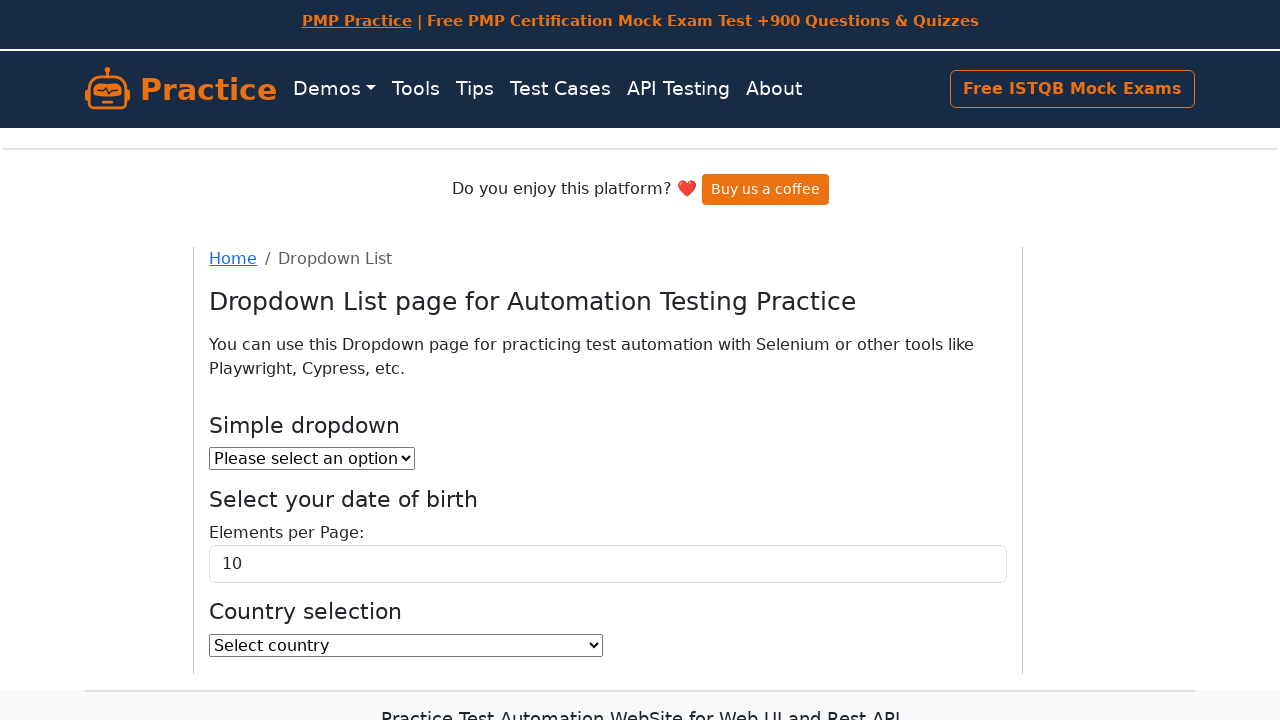

Verified option 'Saint Kitts and Nevis' - Visible: False, Enabled: True
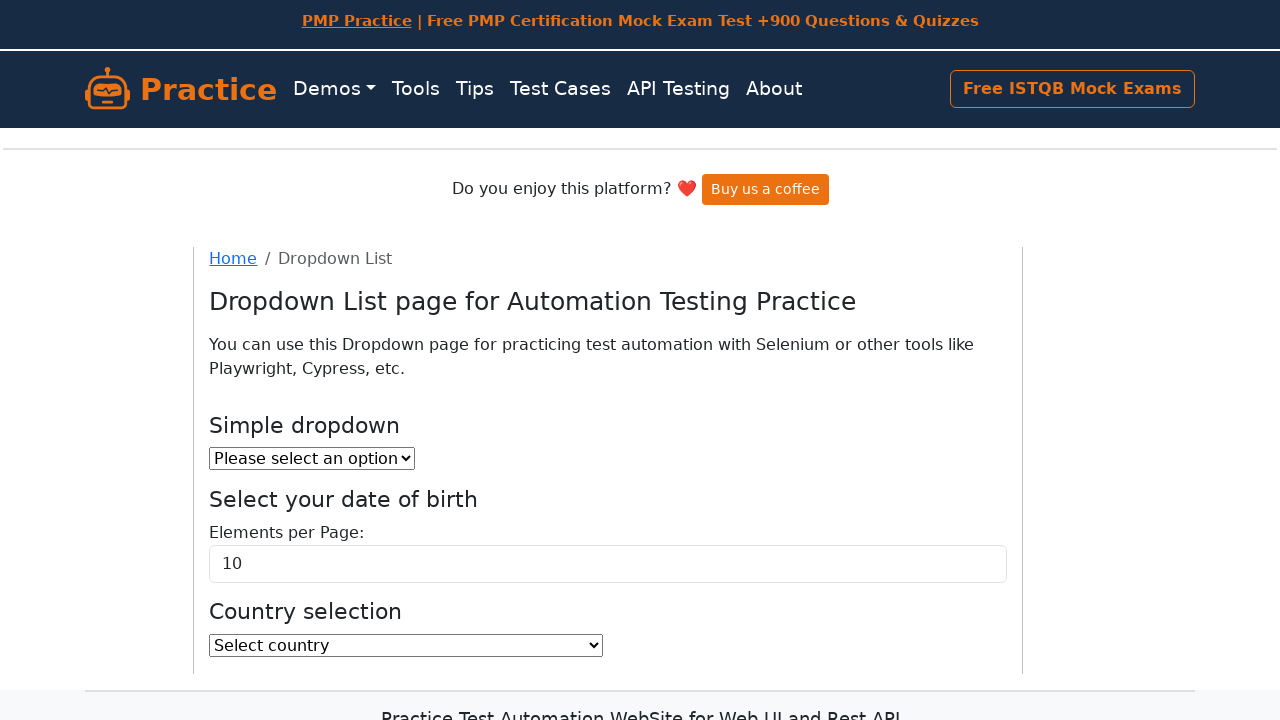

Verified option 'Saint Lucia' - Visible: False, Enabled: True
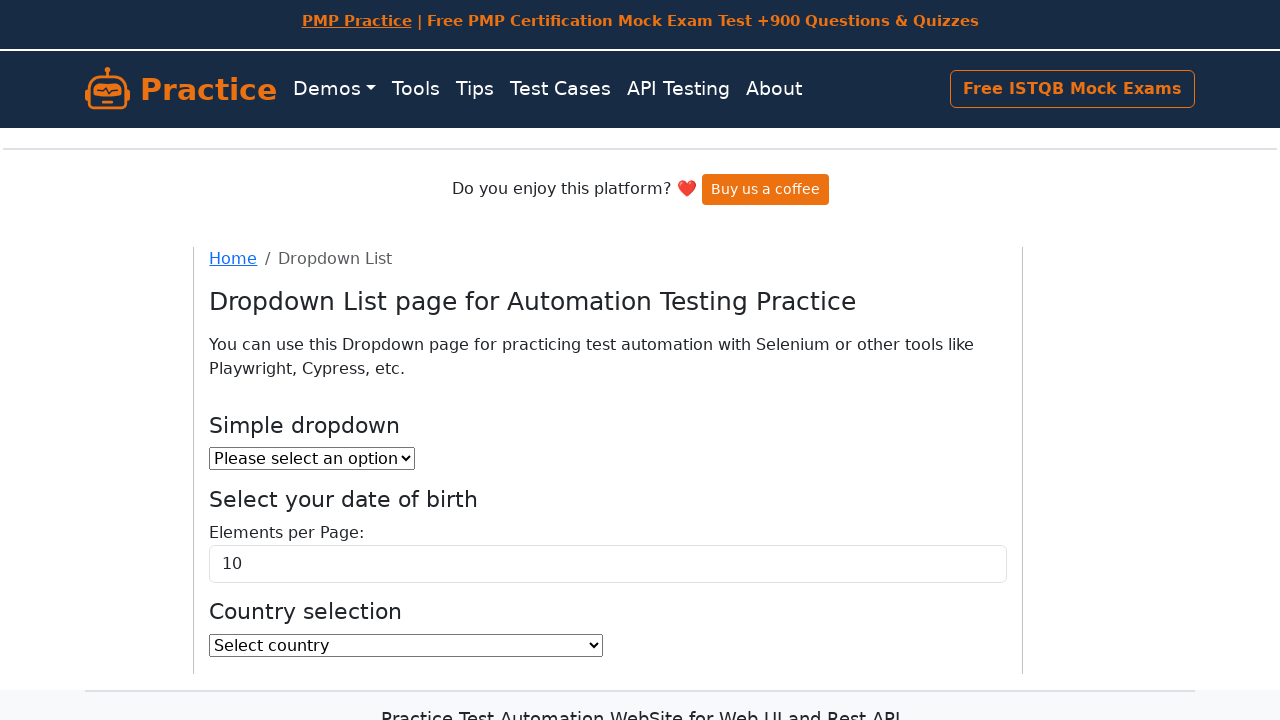

Verified option 'Saint Martin' - Visible: False, Enabled: True
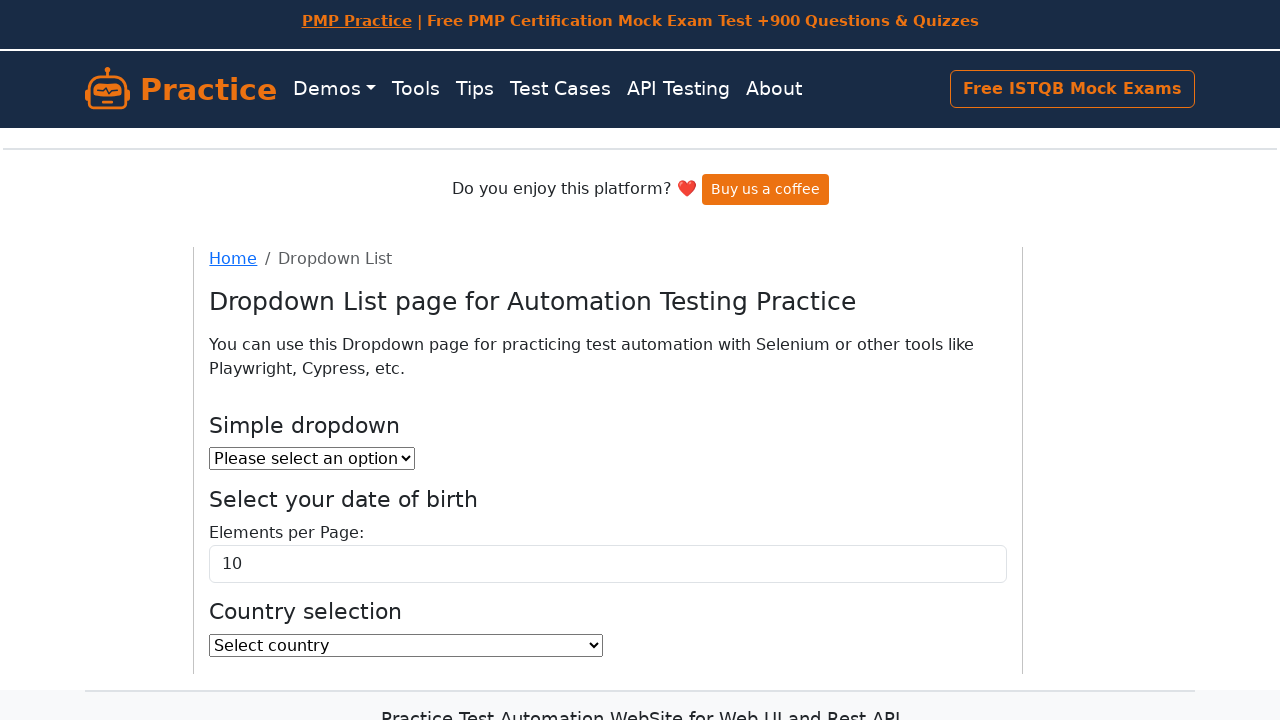

Verified option 'Saint Pierre and Miquelon' - Visible: False, Enabled: True
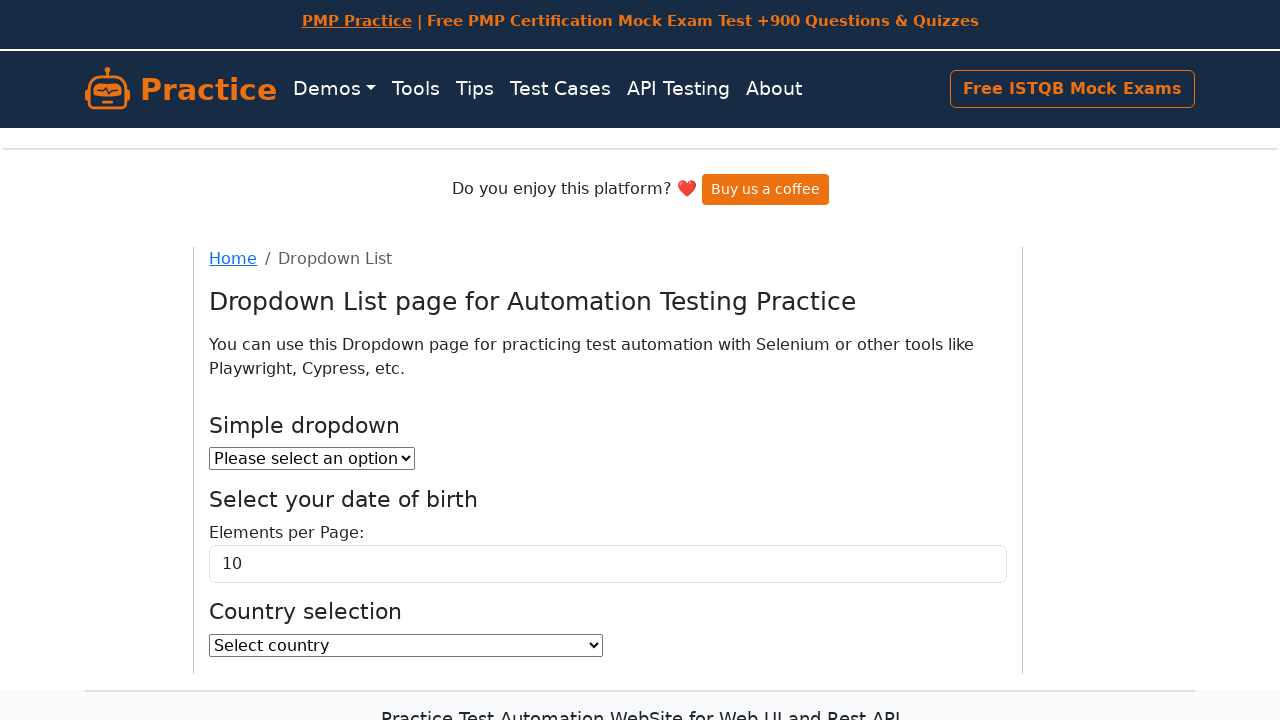

Verified option 'Saint Vincent and the Grenadines' - Visible: False, Enabled: True
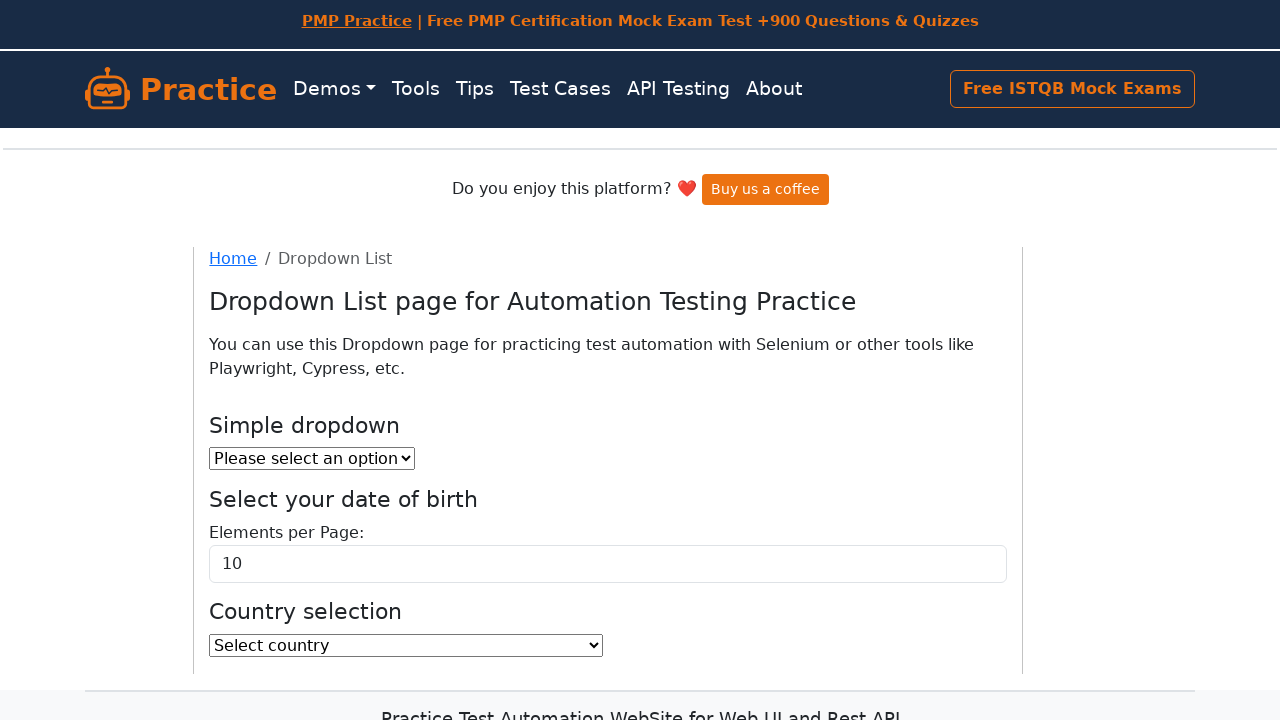

Verified option 'Samoa' - Visible: False, Enabled: True
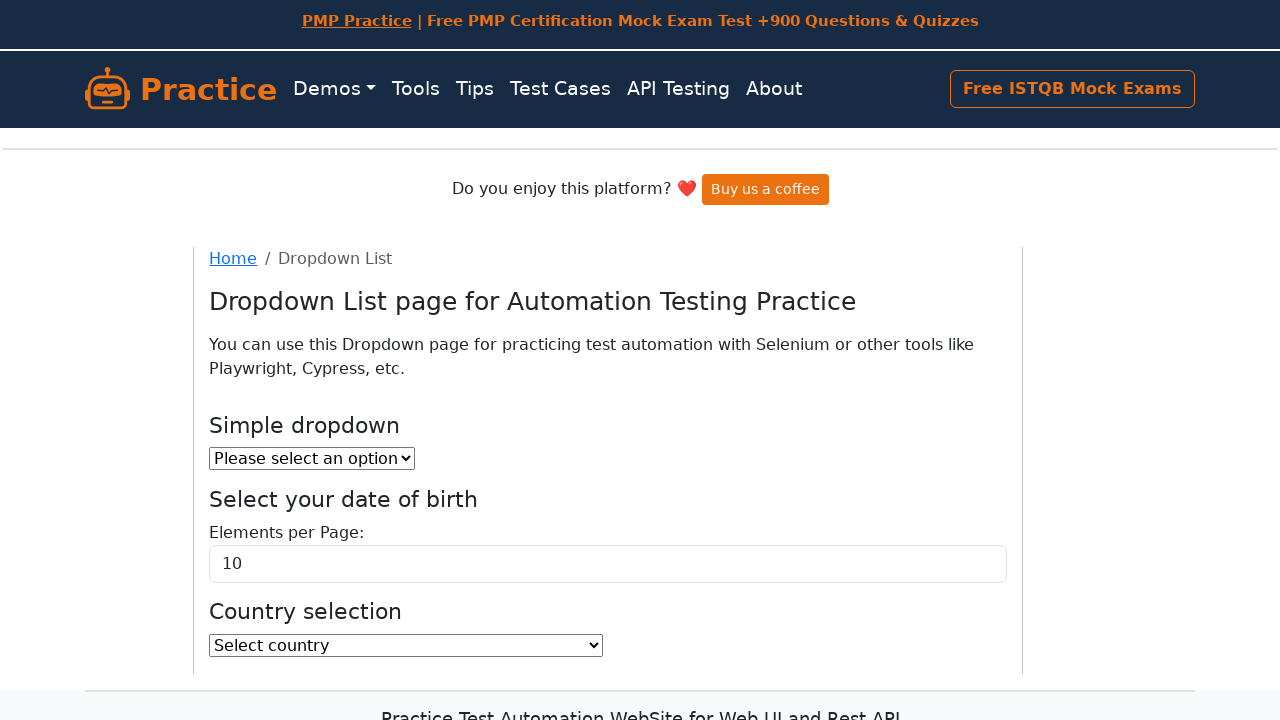

Verified option 'San Marino' - Visible: False, Enabled: True
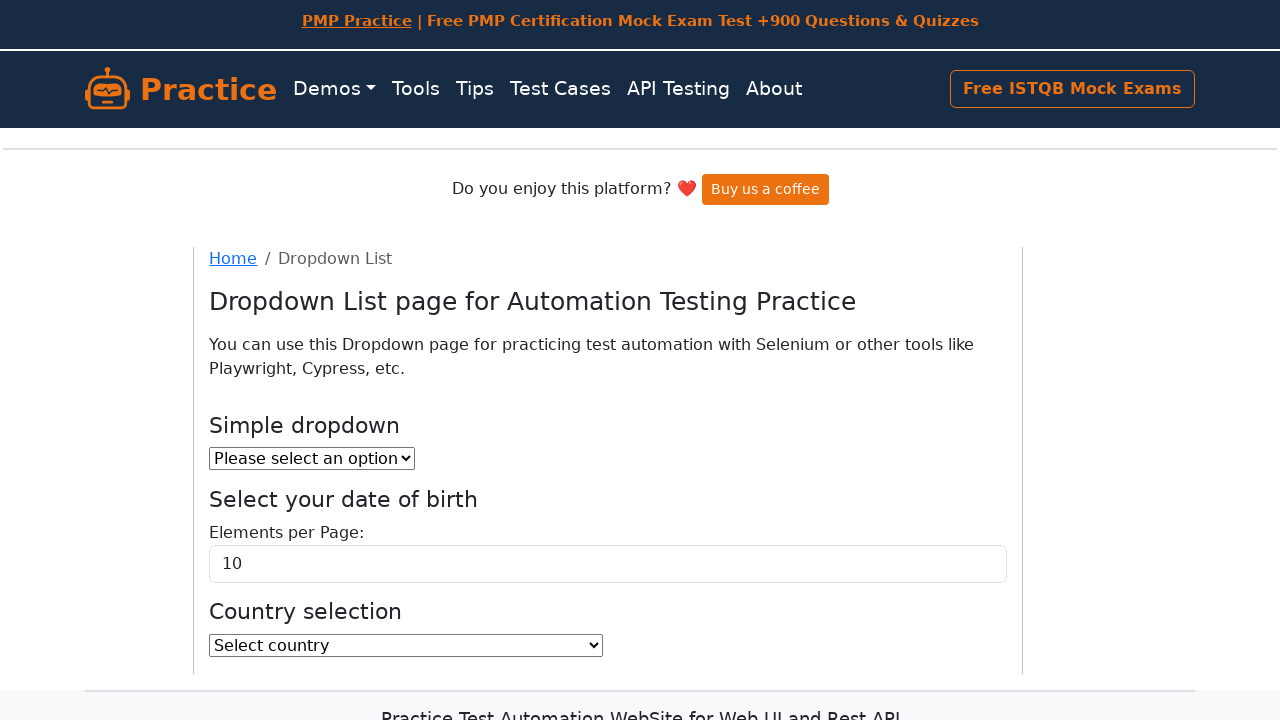

Verified option 'Sao Tome and Principe' - Visible: False, Enabled: True
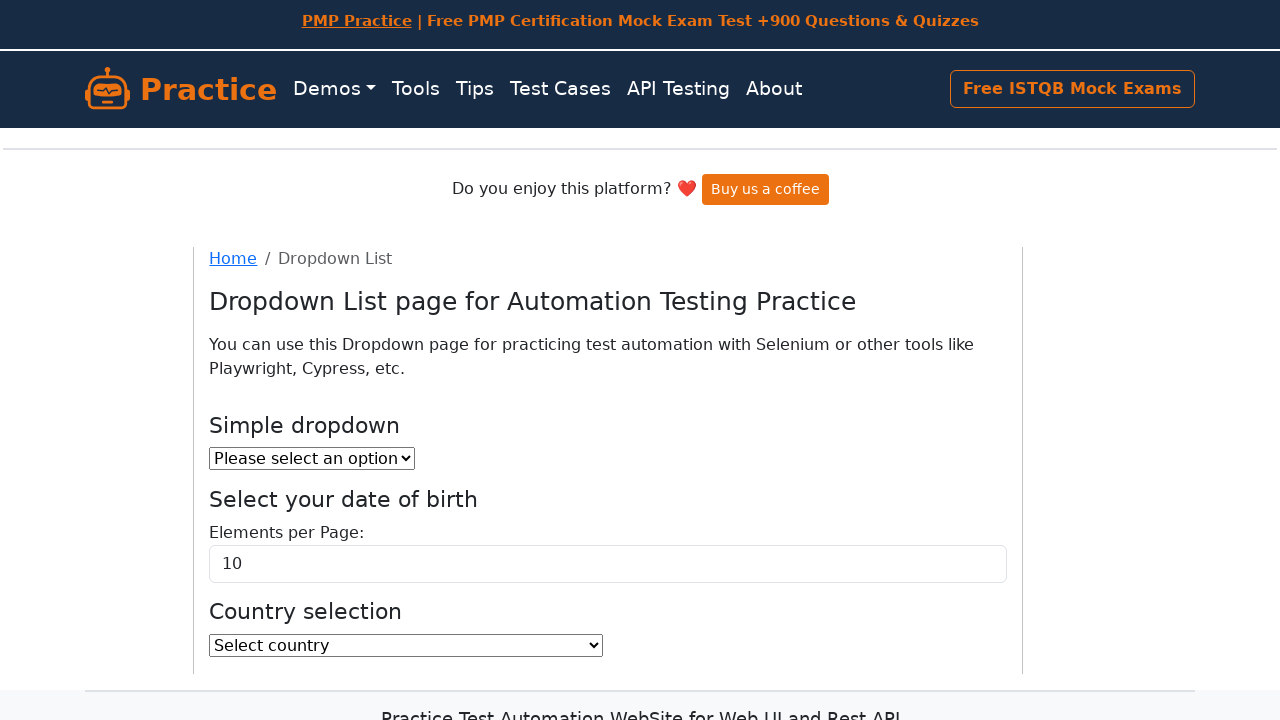

Verified option 'Saudi Arabia' - Visible: False, Enabled: True
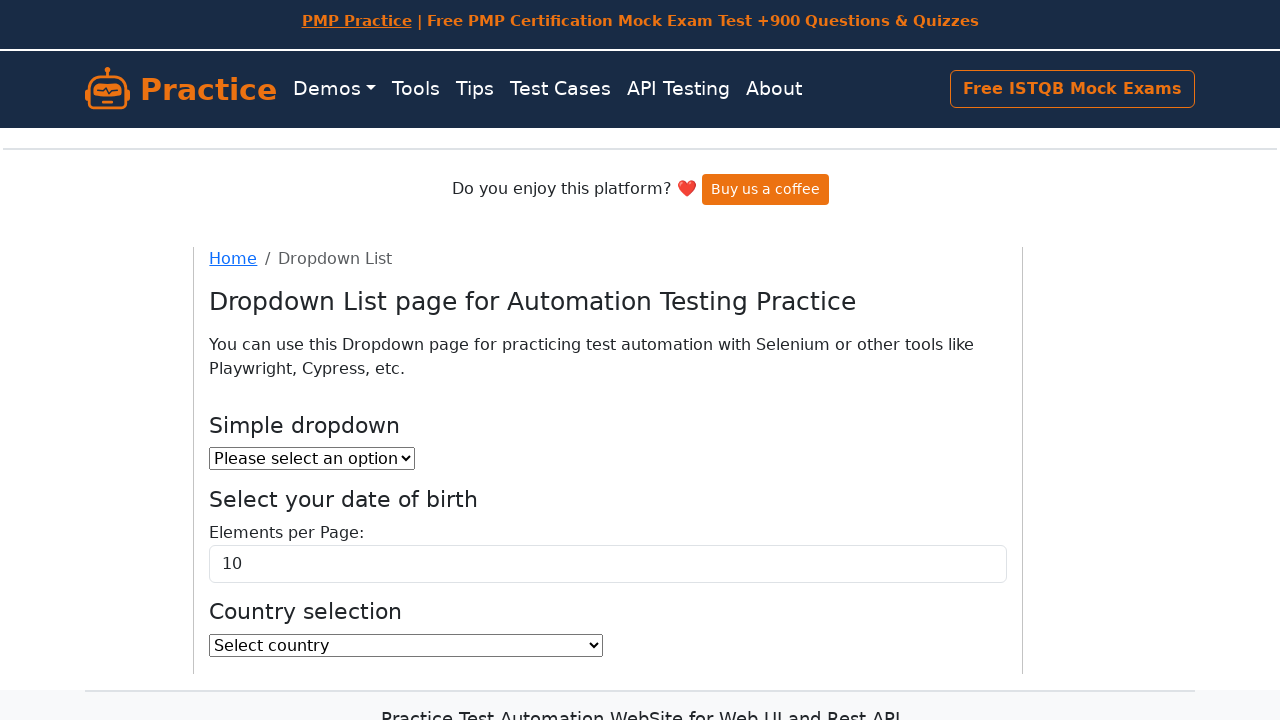

Verified option 'Senegal' - Visible: False, Enabled: True
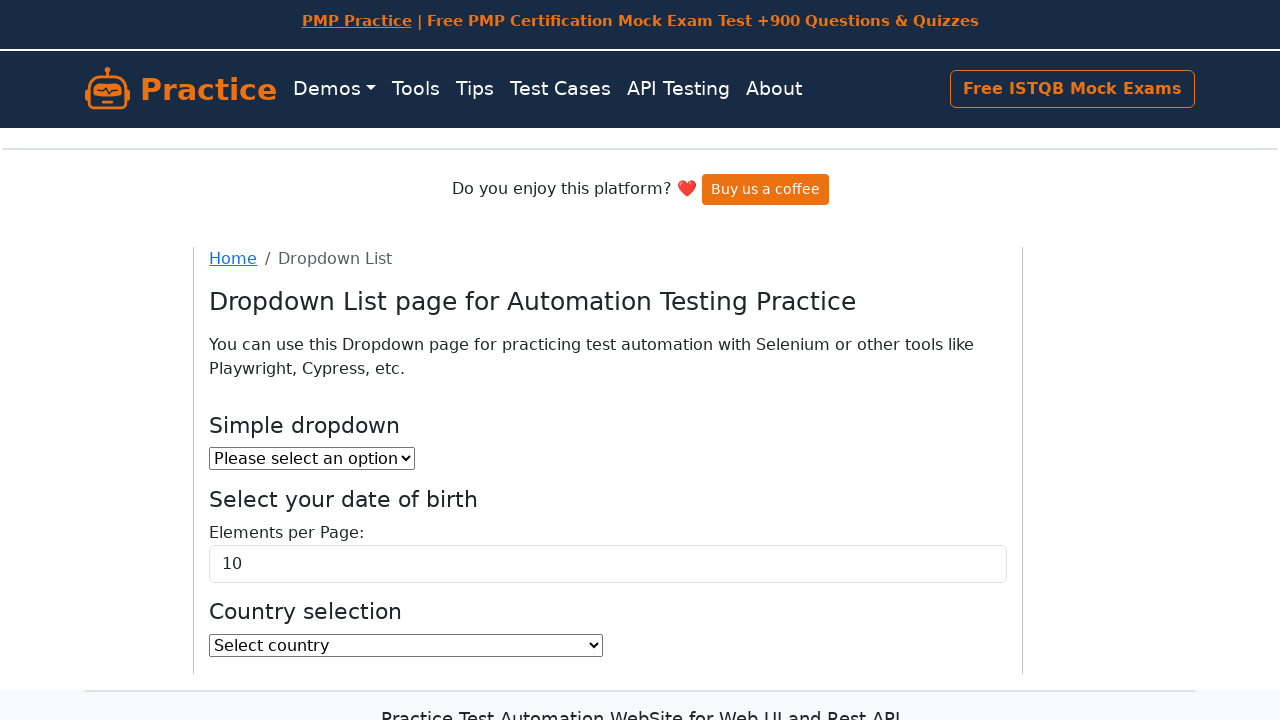

Verified option 'Serbia' - Visible: False, Enabled: True
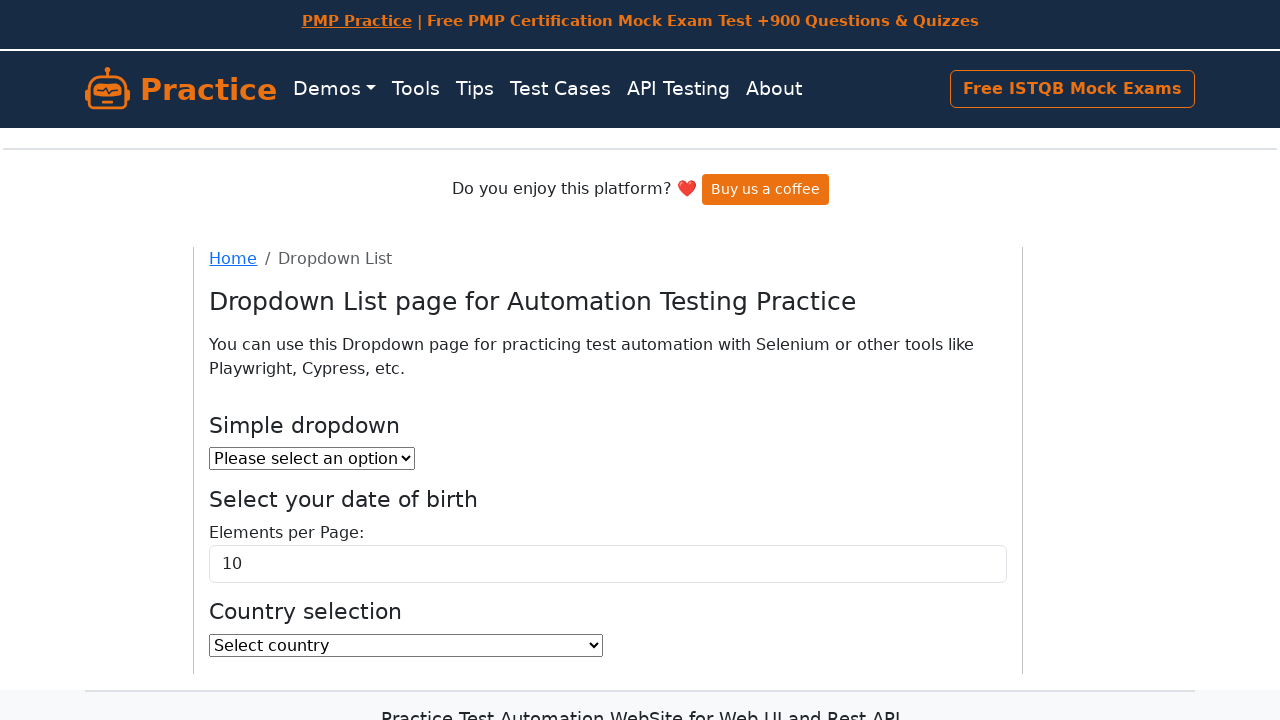

Verified option 'Serbia and Montenegro' - Visible: False, Enabled: True
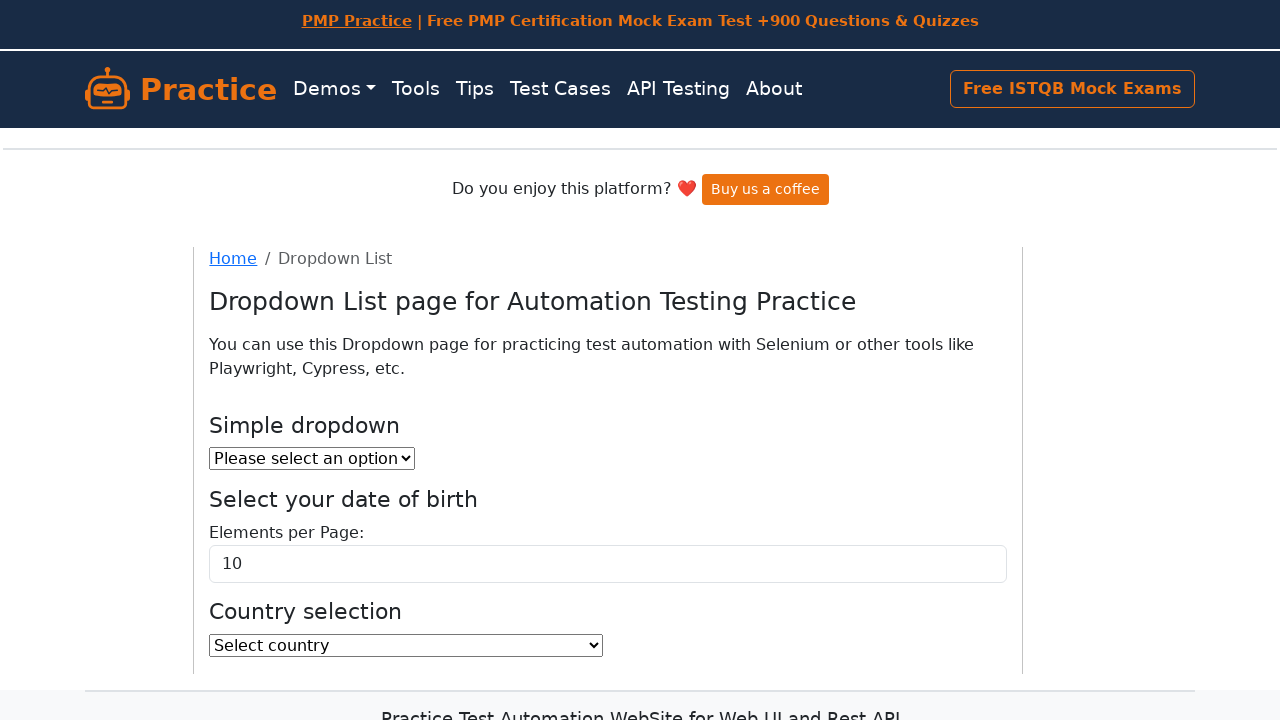

Verified option 'Seychelles' - Visible: False, Enabled: True
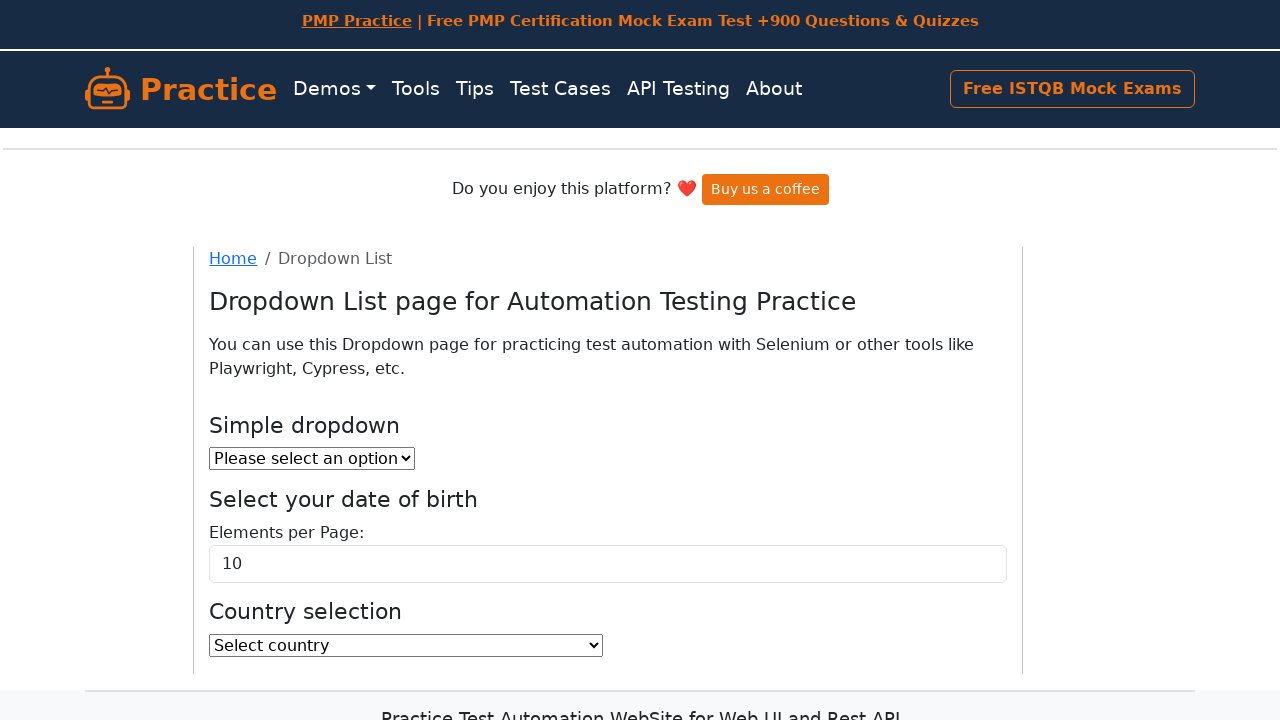

Verified option 'Sierra Leone' - Visible: False, Enabled: True
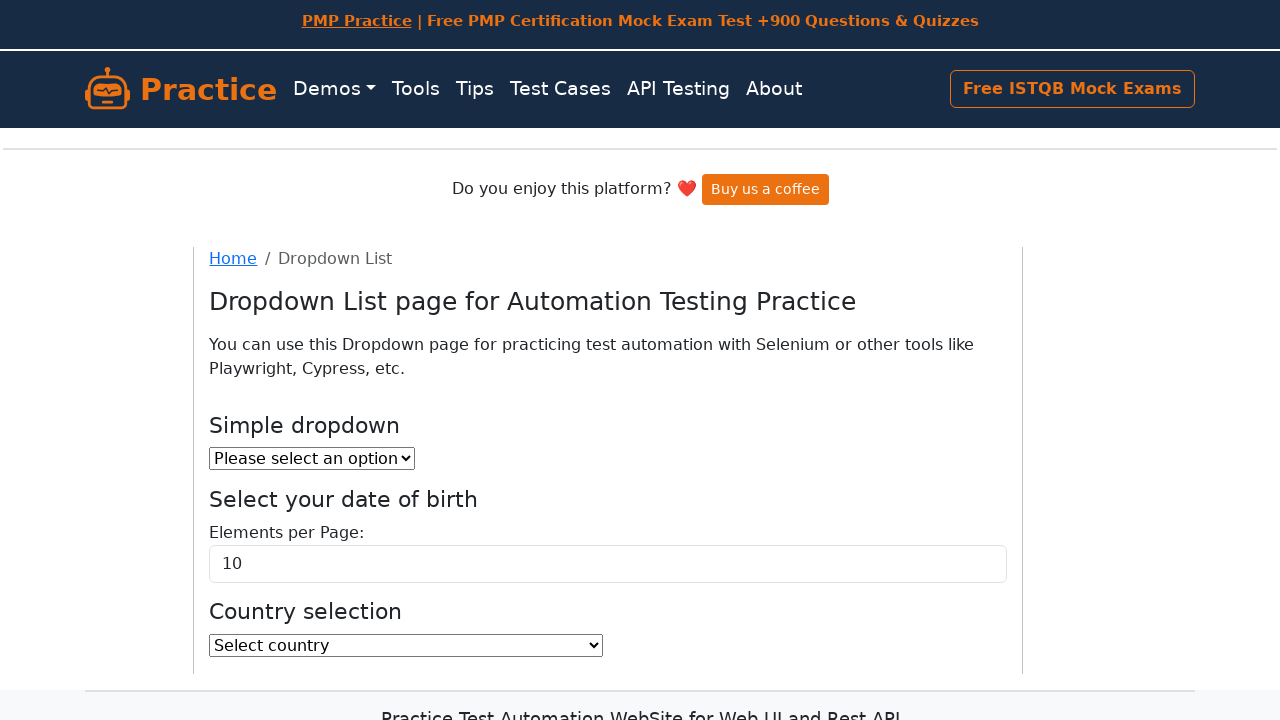

Verified option 'Singapore' - Visible: False, Enabled: True
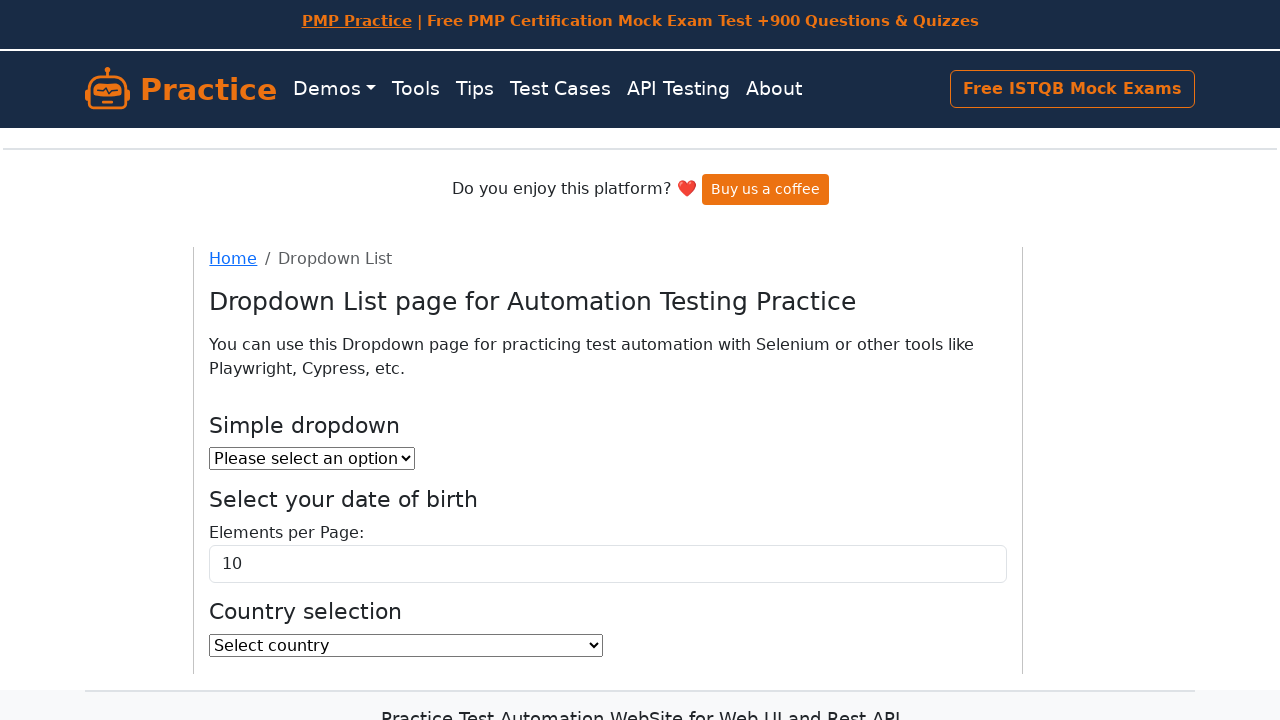

Verified option 'Sint Maarten' - Visible: False, Enabled: True
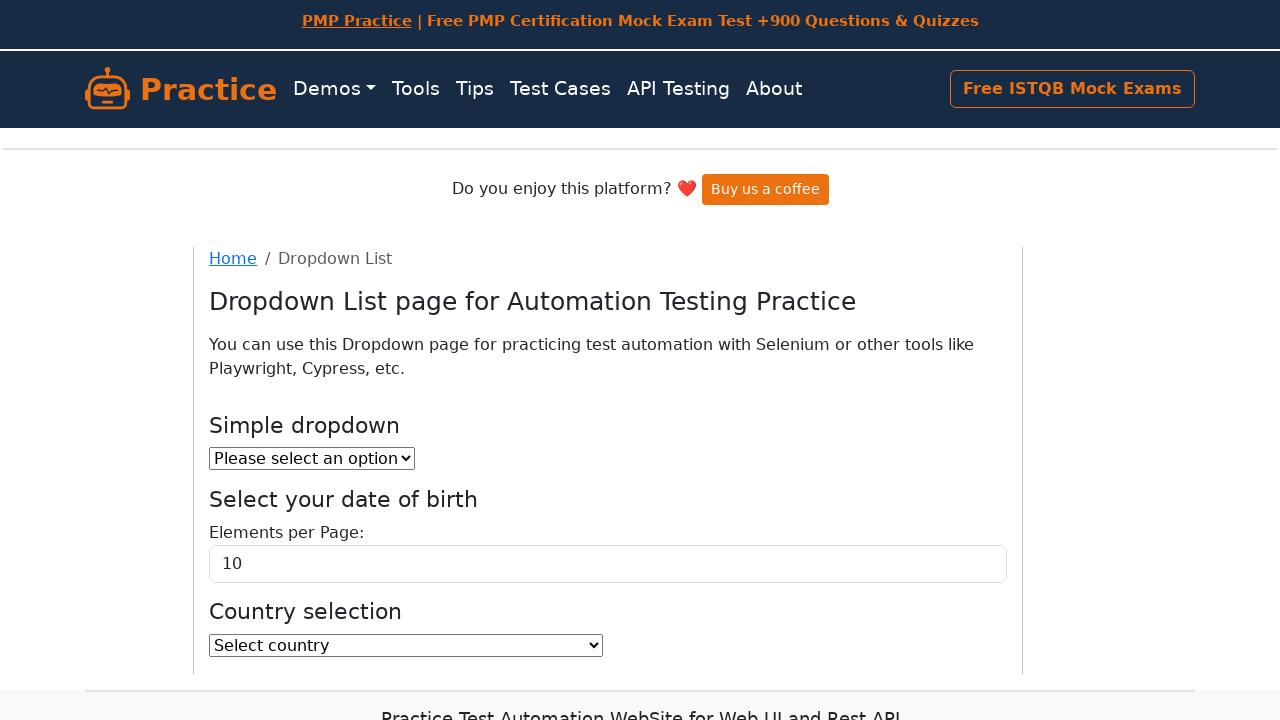

Verified option 'Slovakia' - Visible: False, Enabled: True
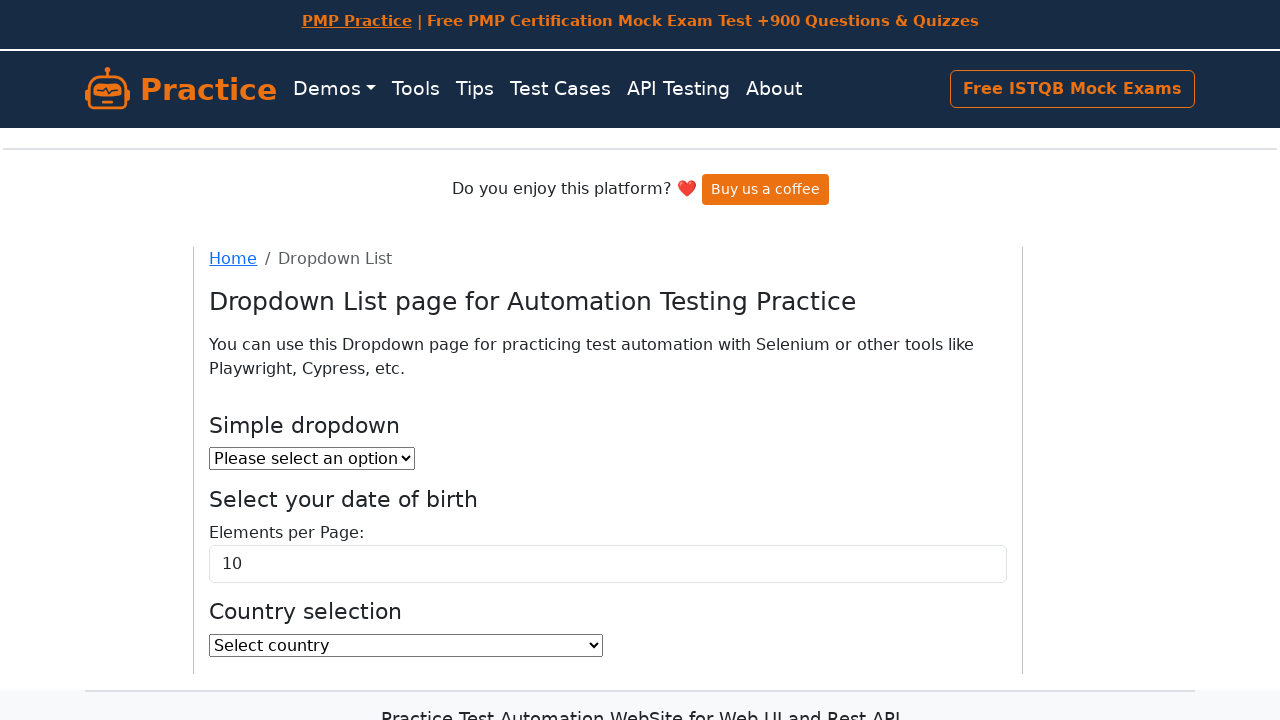

Verified option 'Slovenia' - Visible: False, Enabled: True
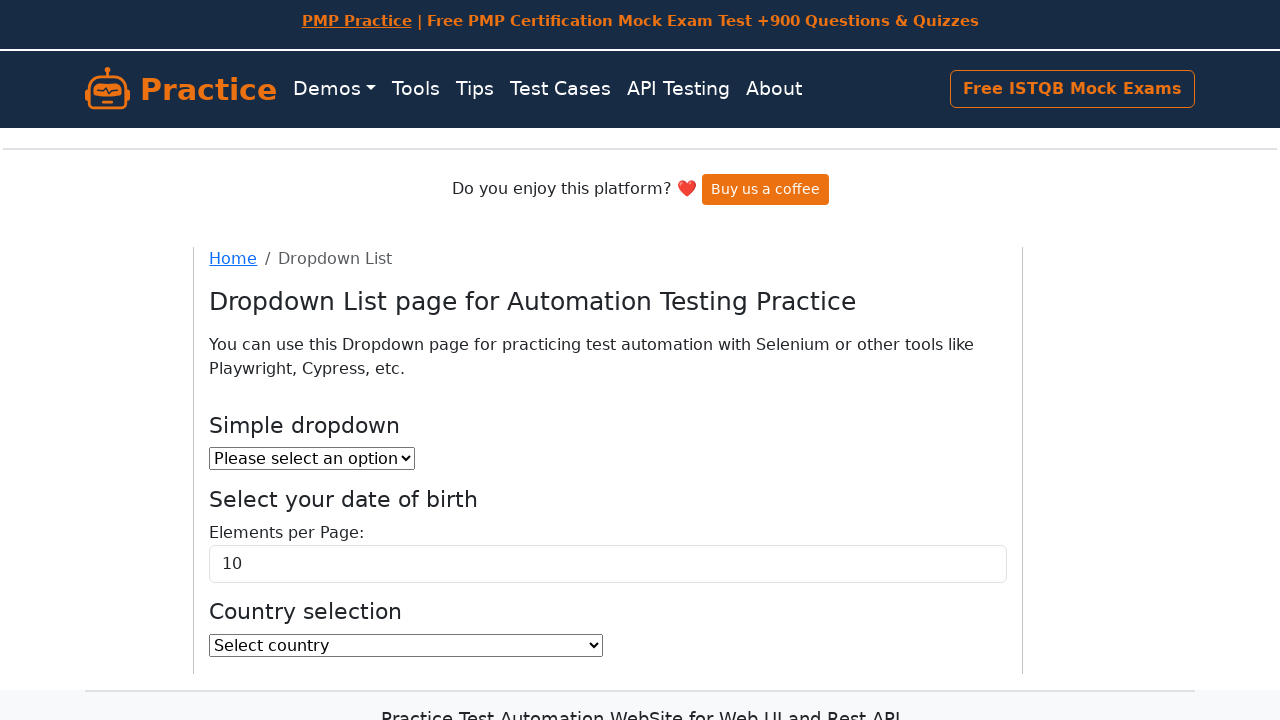

Verified option 'Solomon Islands' - Visible: False, Enabled: True
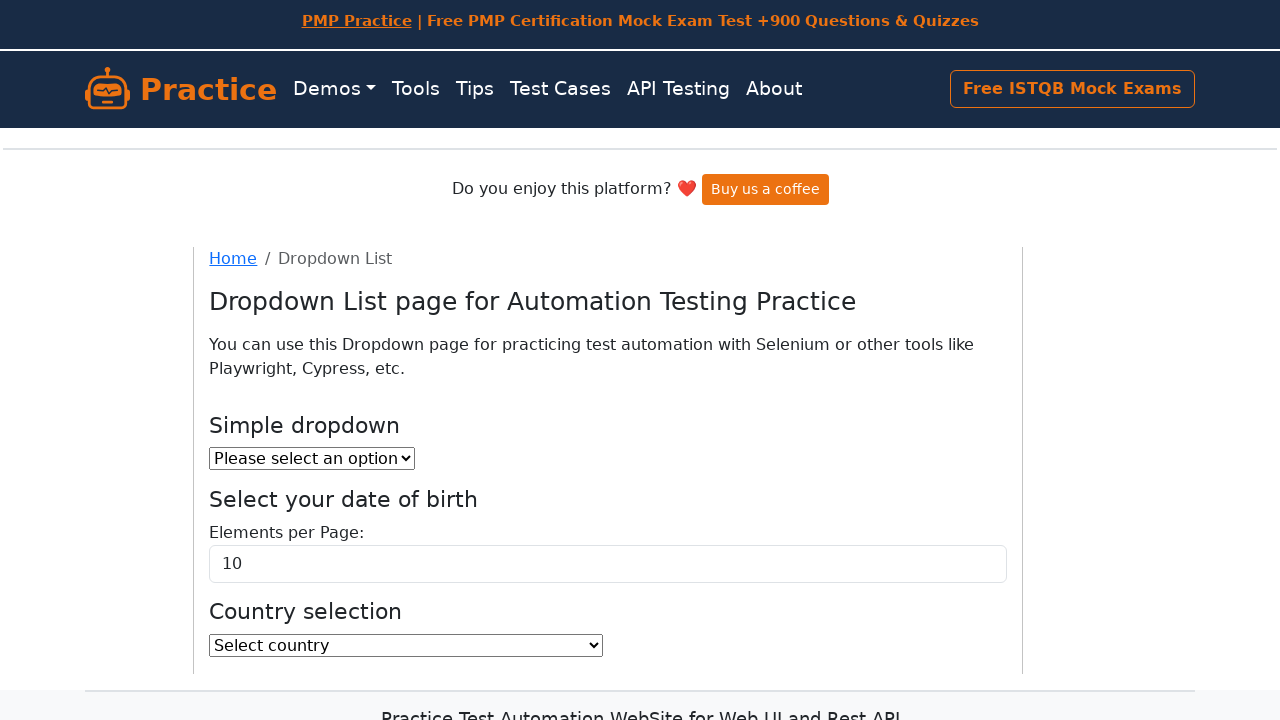

Verified option 'Somalia' - Visible: False, Enabled: True
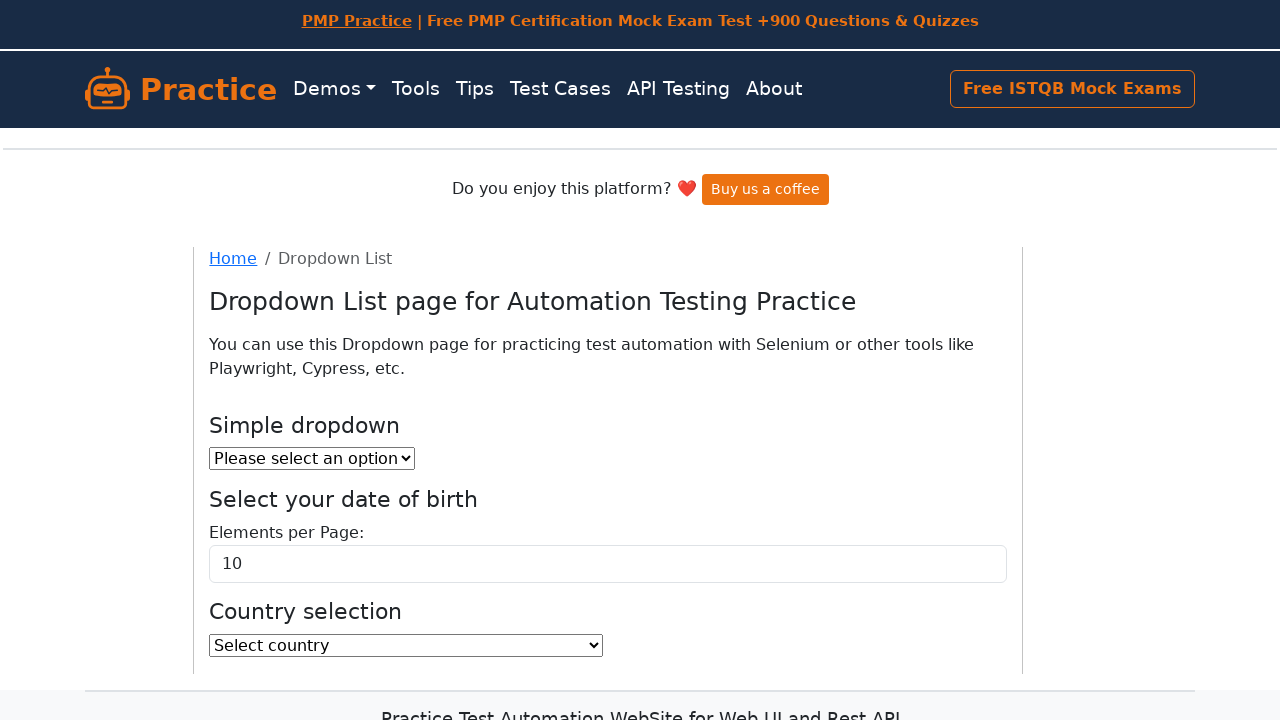

Verified option 'South Africa' - Visible: False, Enabled: True
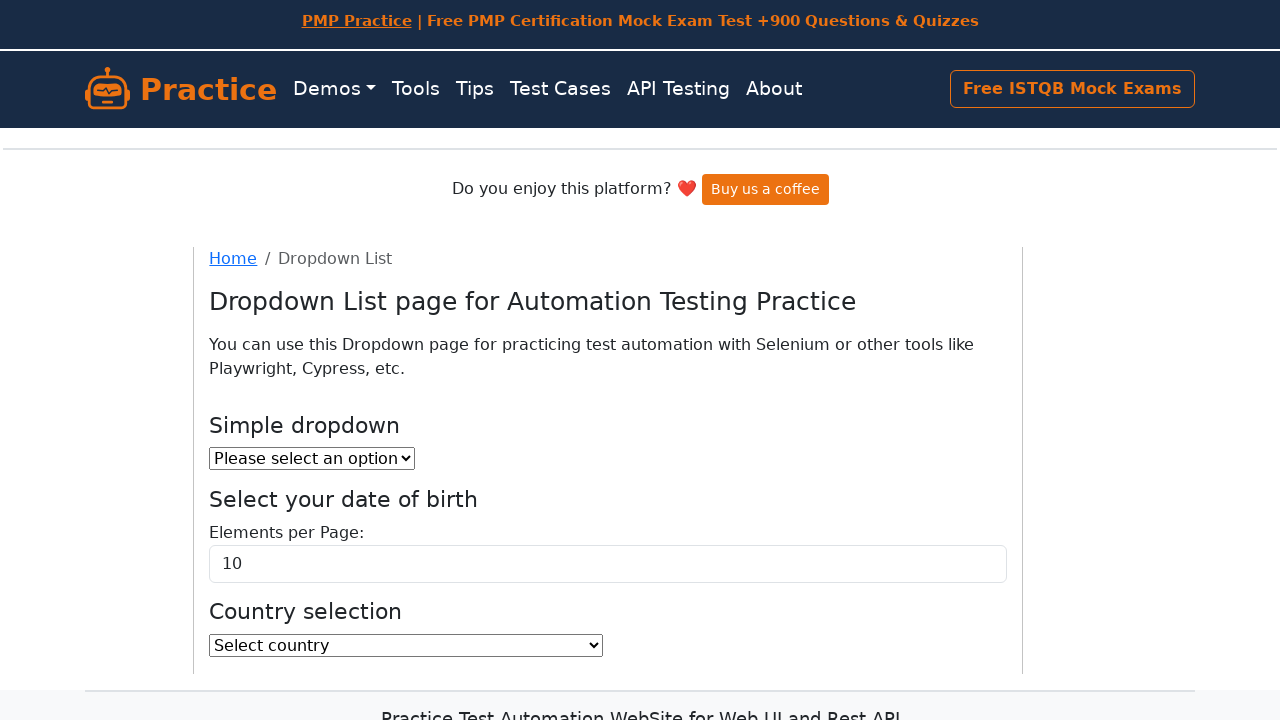

Verified option 'South Georgia and the South Sandwich Islands' - Visible: False, Enabled: True
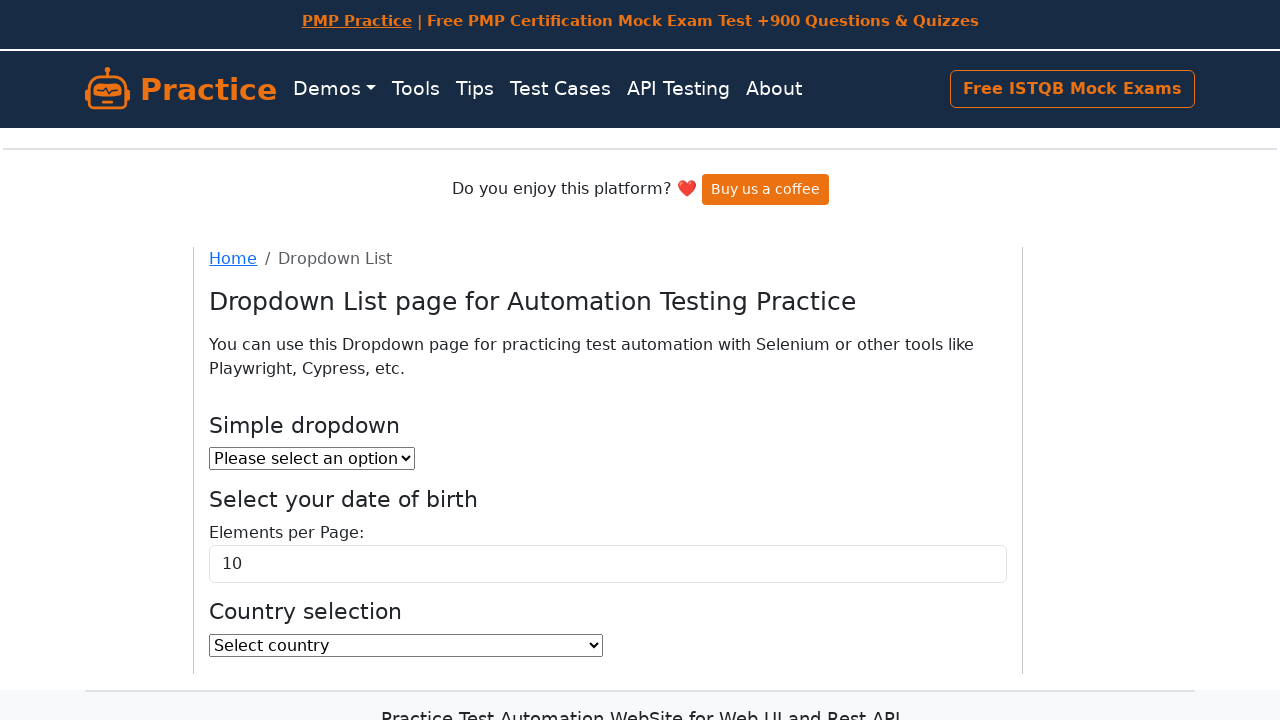

Verified option 'South Sudan' - Visible: False, Enabled: True
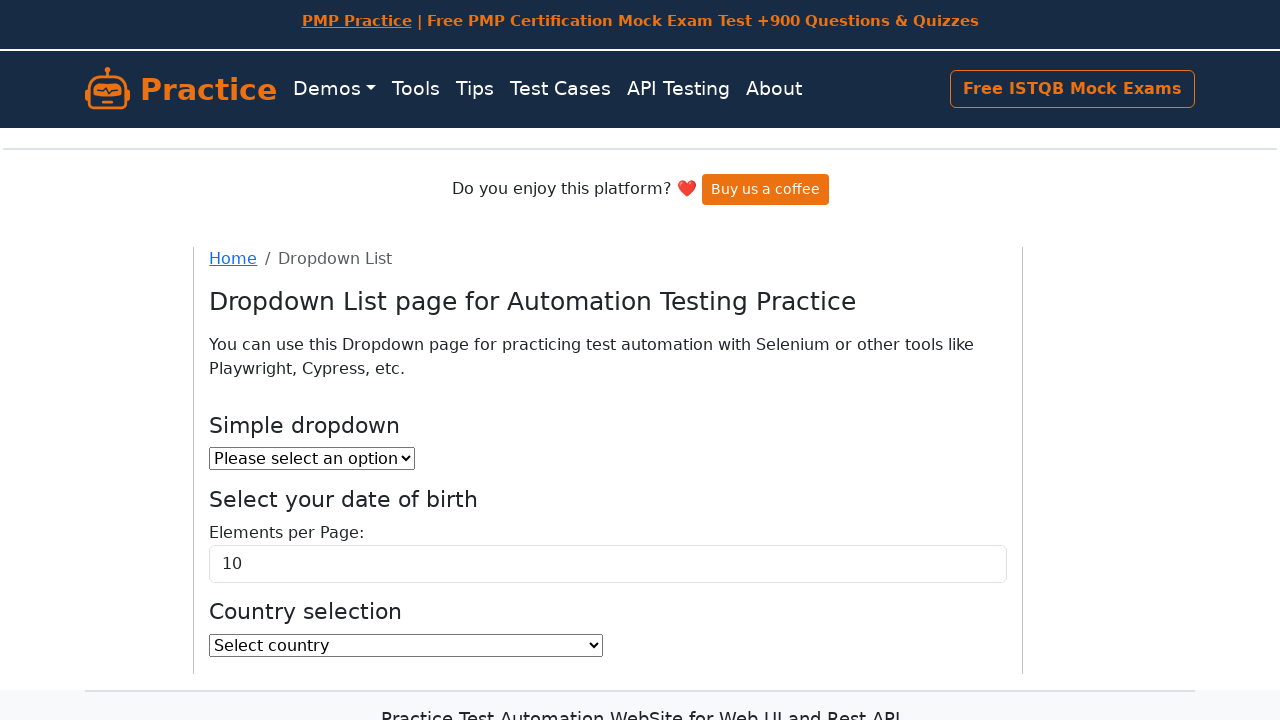

Verified option 'Spain' - Visible: False, Enabled: True
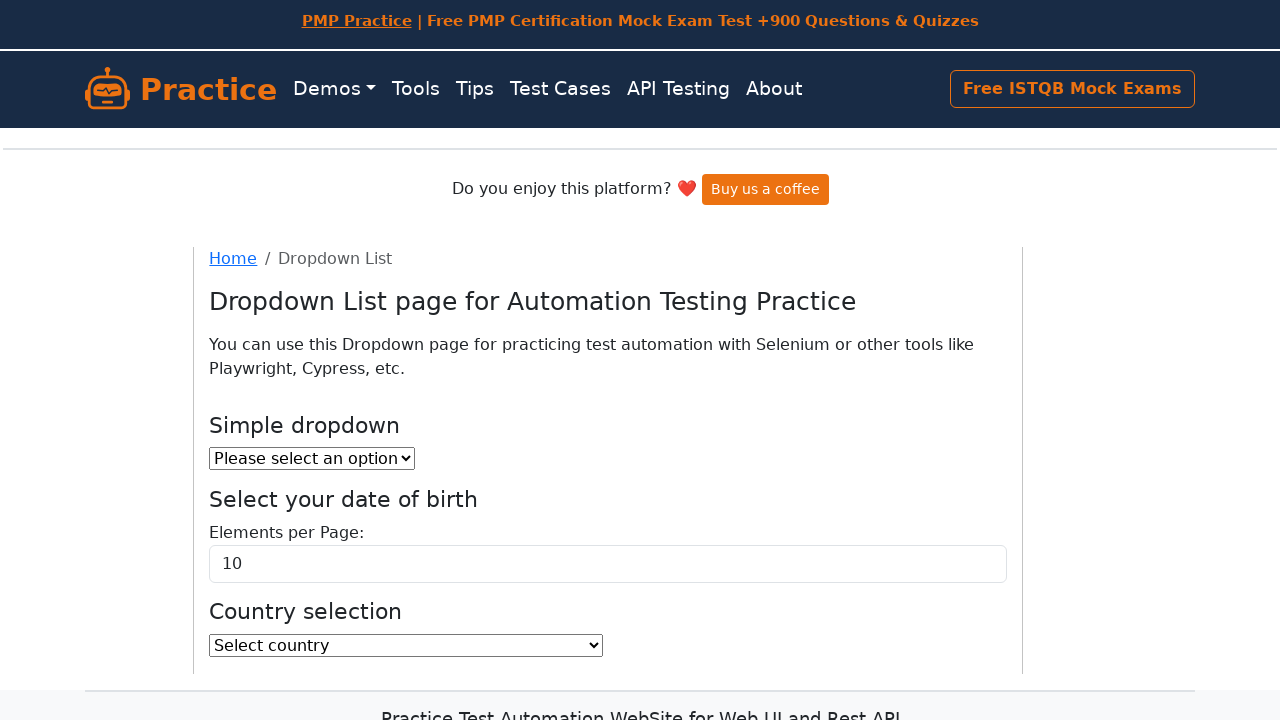

Verified option 'Sri Lanka' - Visible: False, Enabled: True
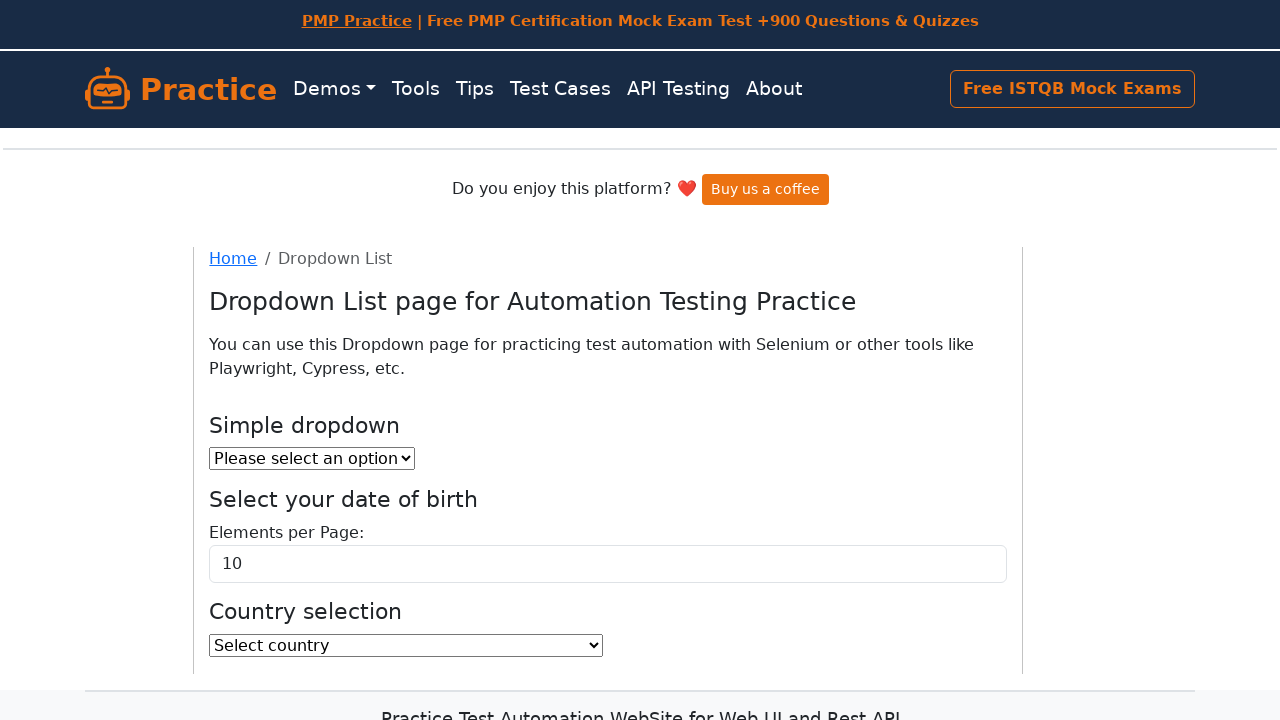

Verified option 'Sudan' - Visible: False, Enabled: True
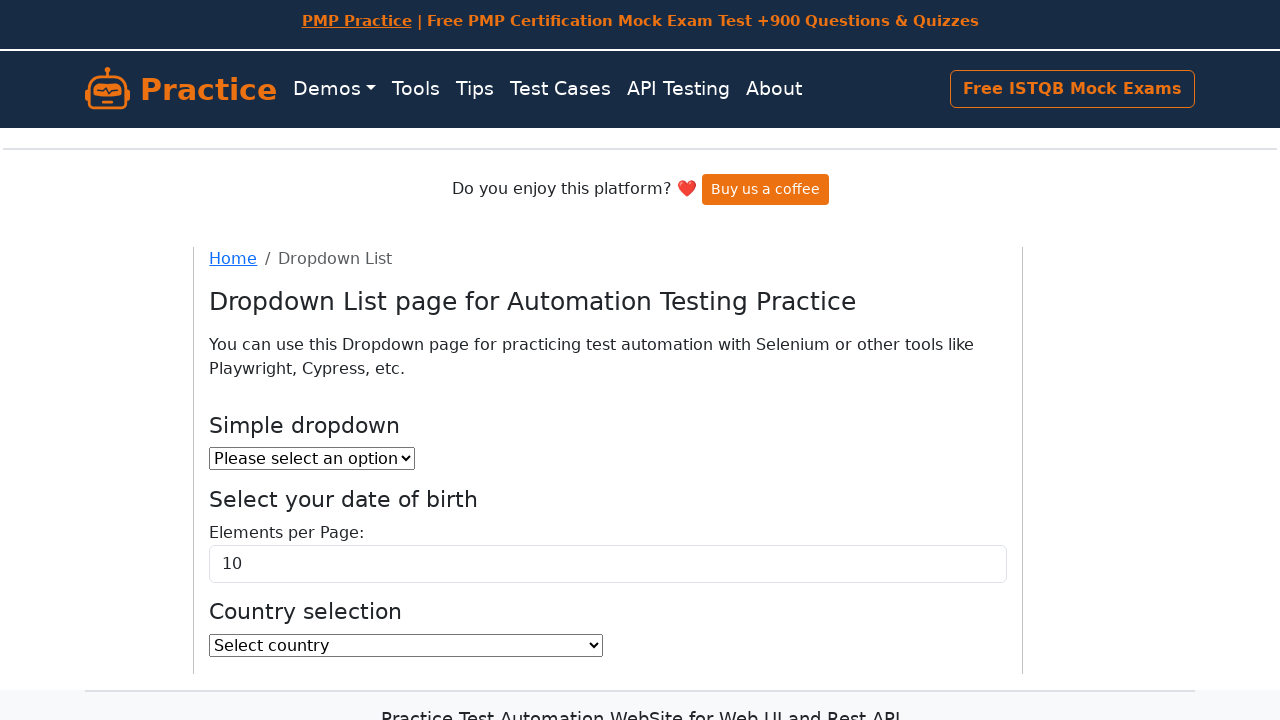

Verified option 'Suriname' - Visible: False, Enabled: True
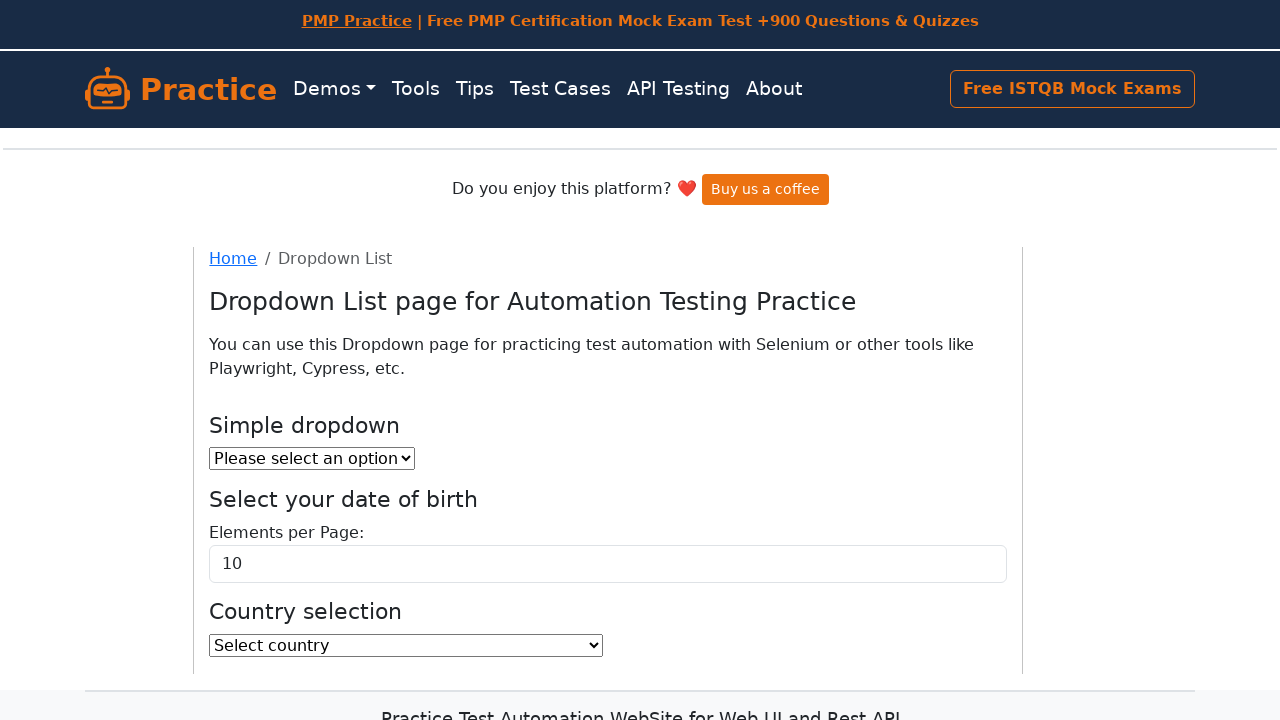

Verified option 'Svalbard and Jan Mayen' - Visible: False, Enabled: True
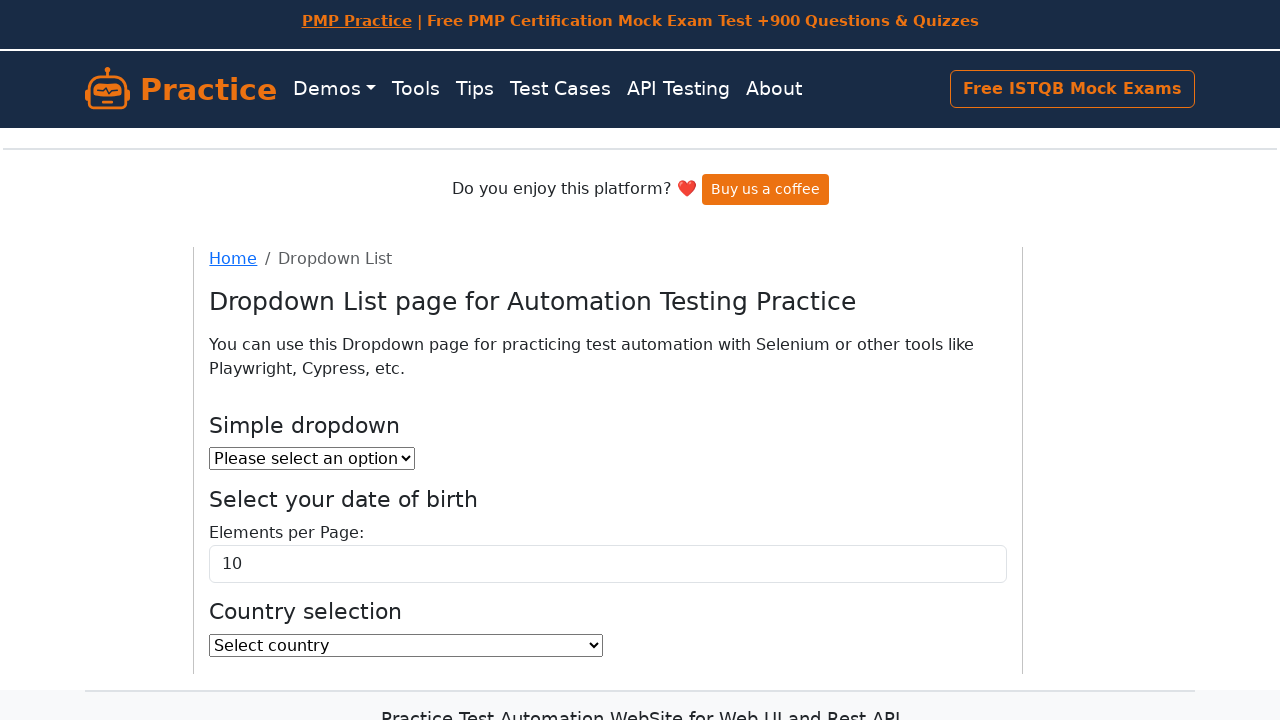

Verified option 'Swaziland' - Visible: False, Enabled: True
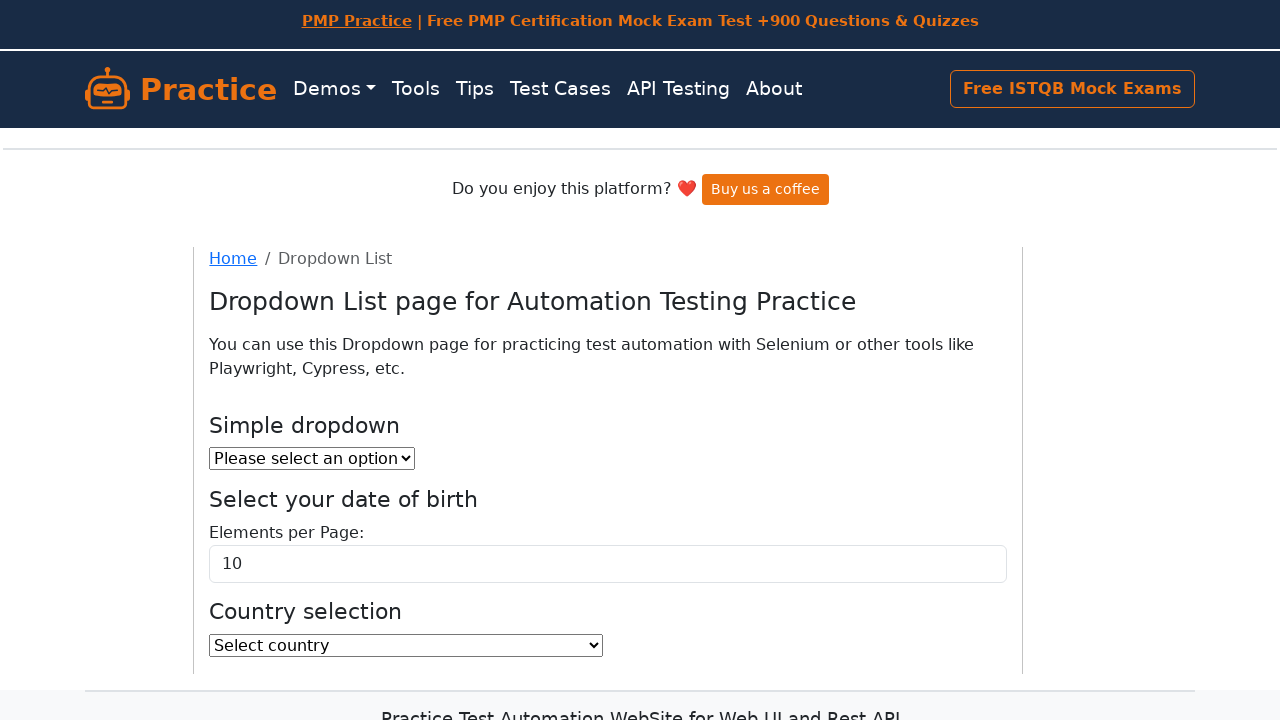

Verified option 'Sweden' - Visible: False, Enabled: True
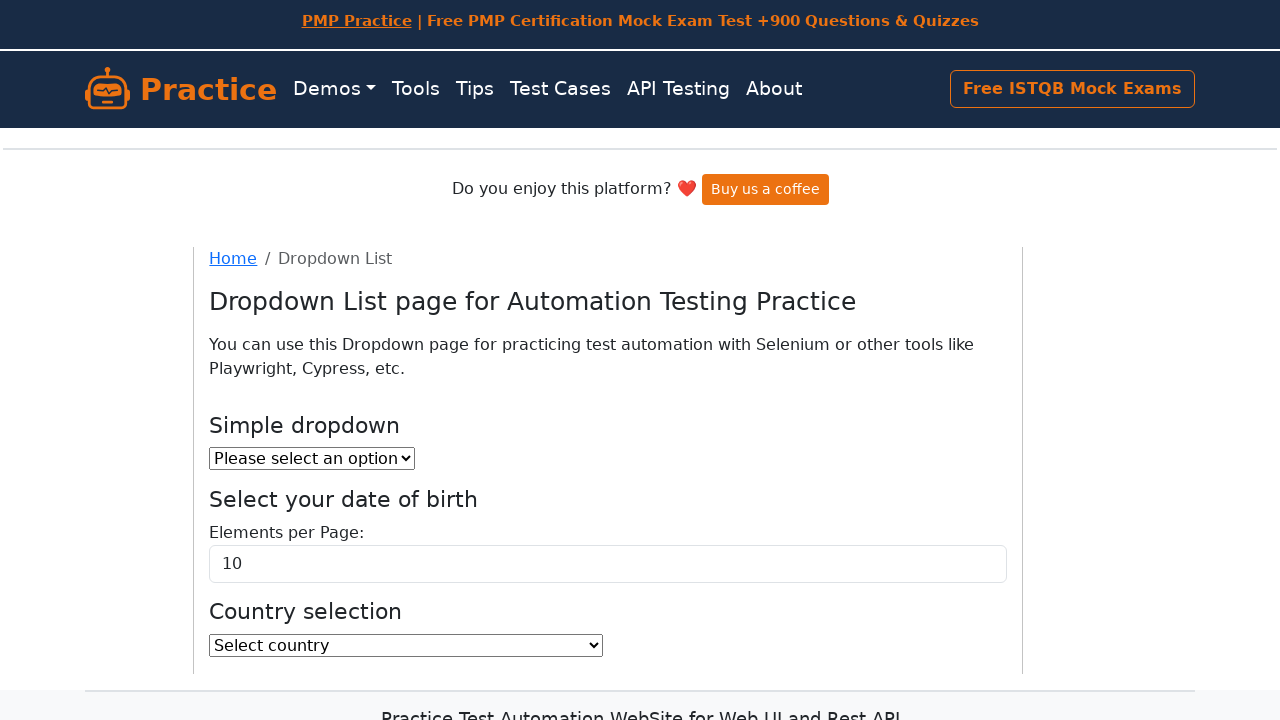

Verified option 'Switzerland' - Visible: False, Enabled: True
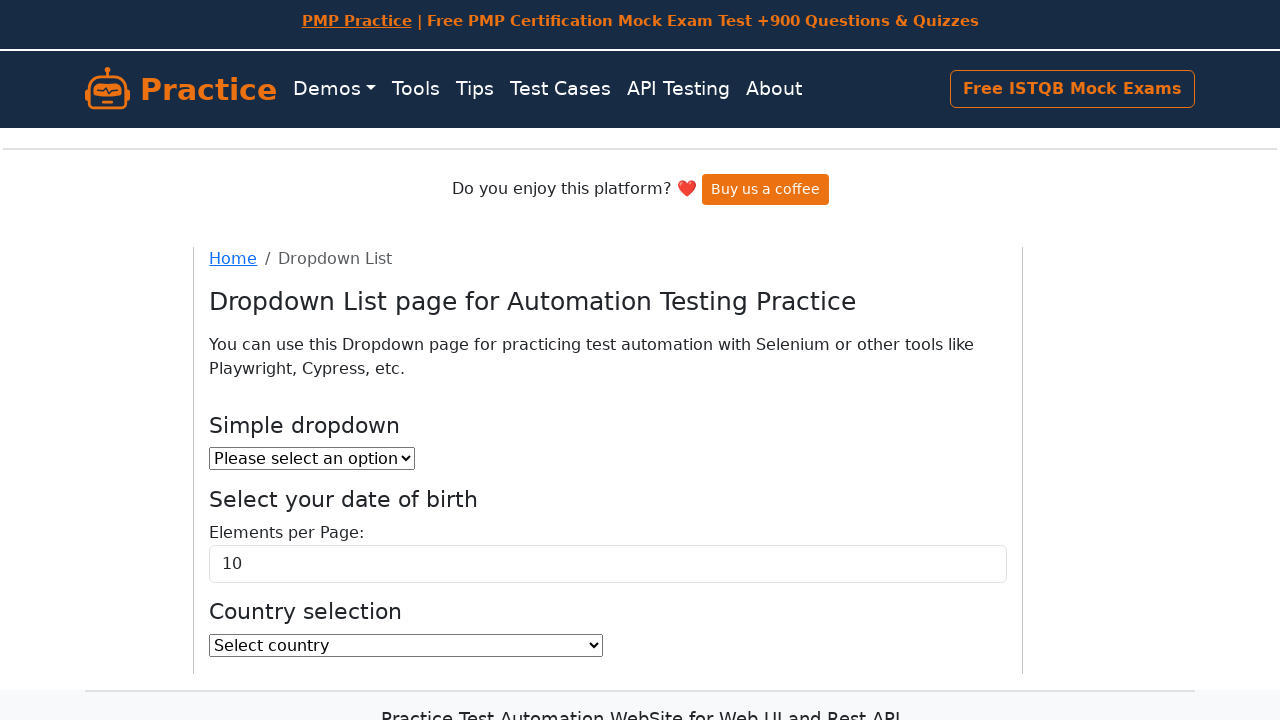

Verified option 'Syrian Arab Republic' - Visible: False, Enabled: True
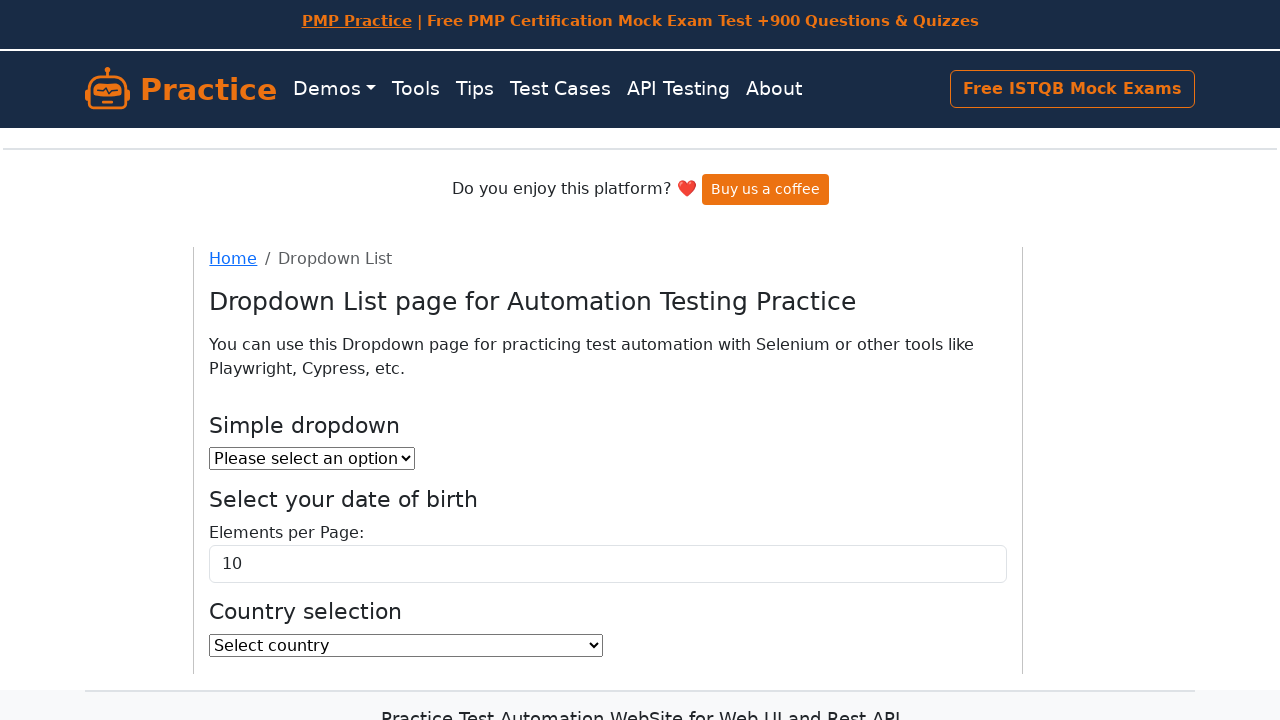

Verified option 'Taiwan, Province of China' - Visible: False, Enabled: True
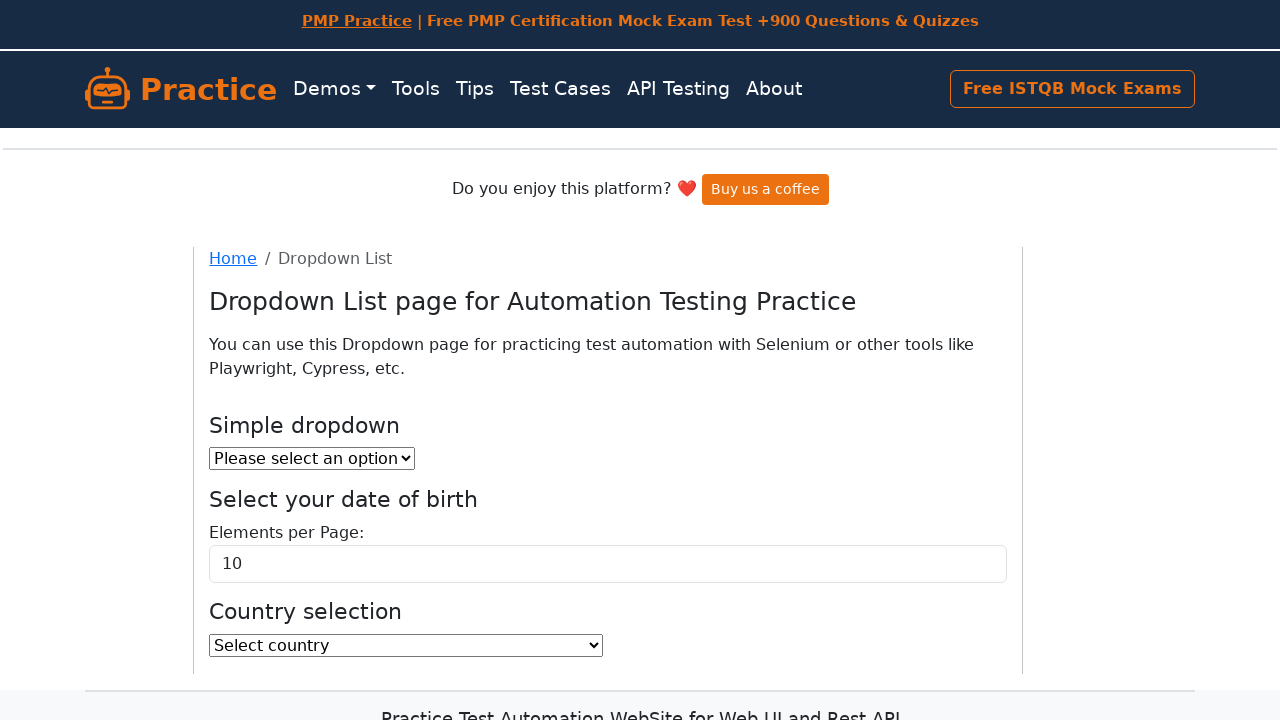

Verified option 'Tajikistan' - Visible: False, Enabled: True
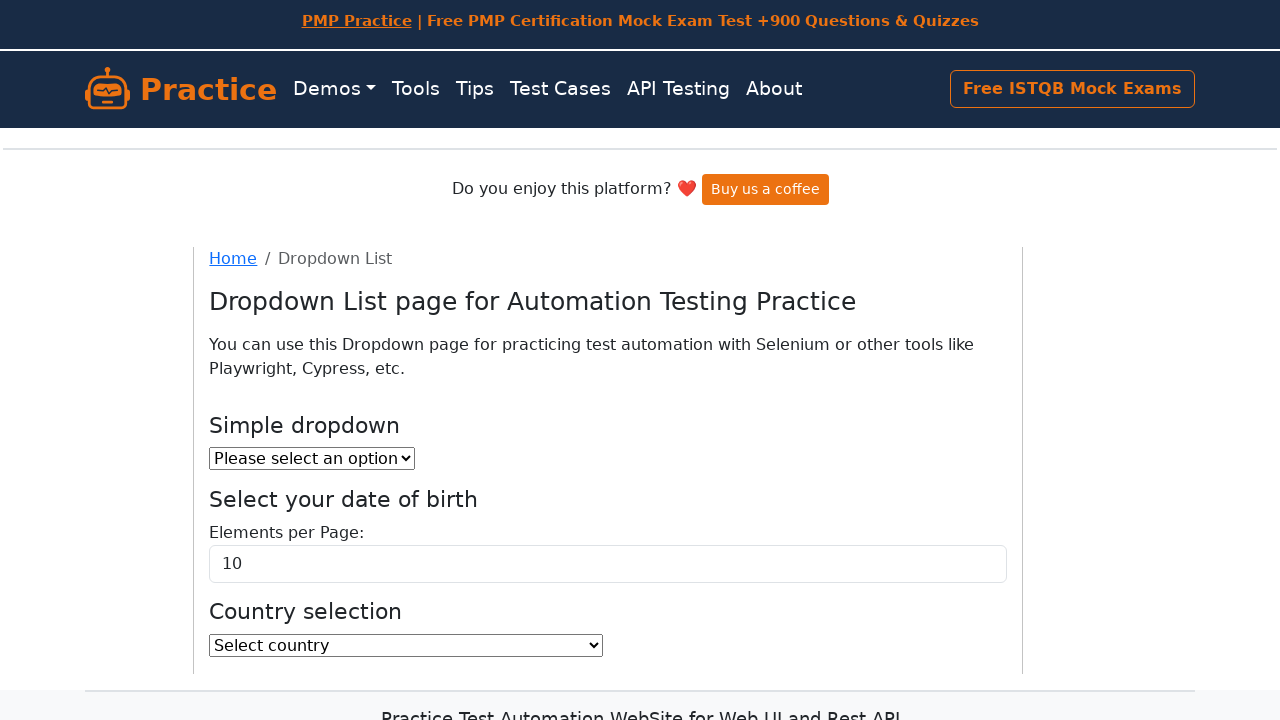

Verified option 'Tanzania, United Republic of' - Visible: False, Enabled: True
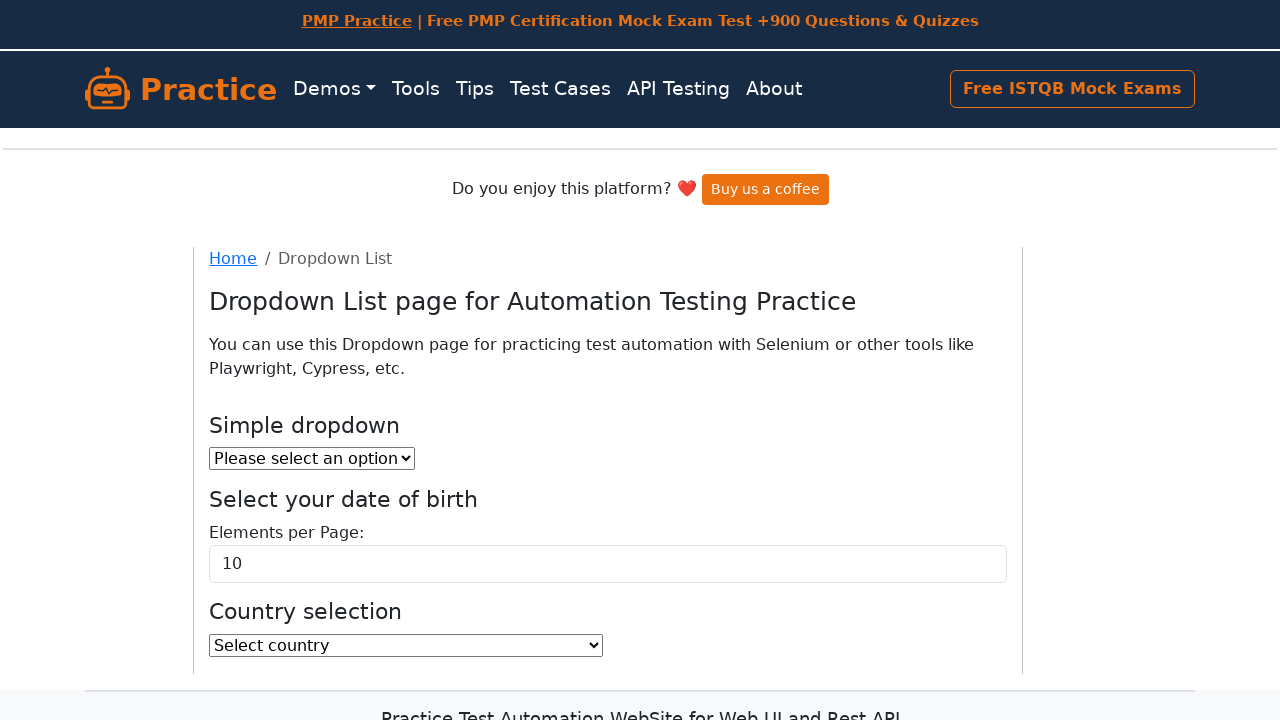

Verified option 'Thailand' - Visible: False, Enabled: True
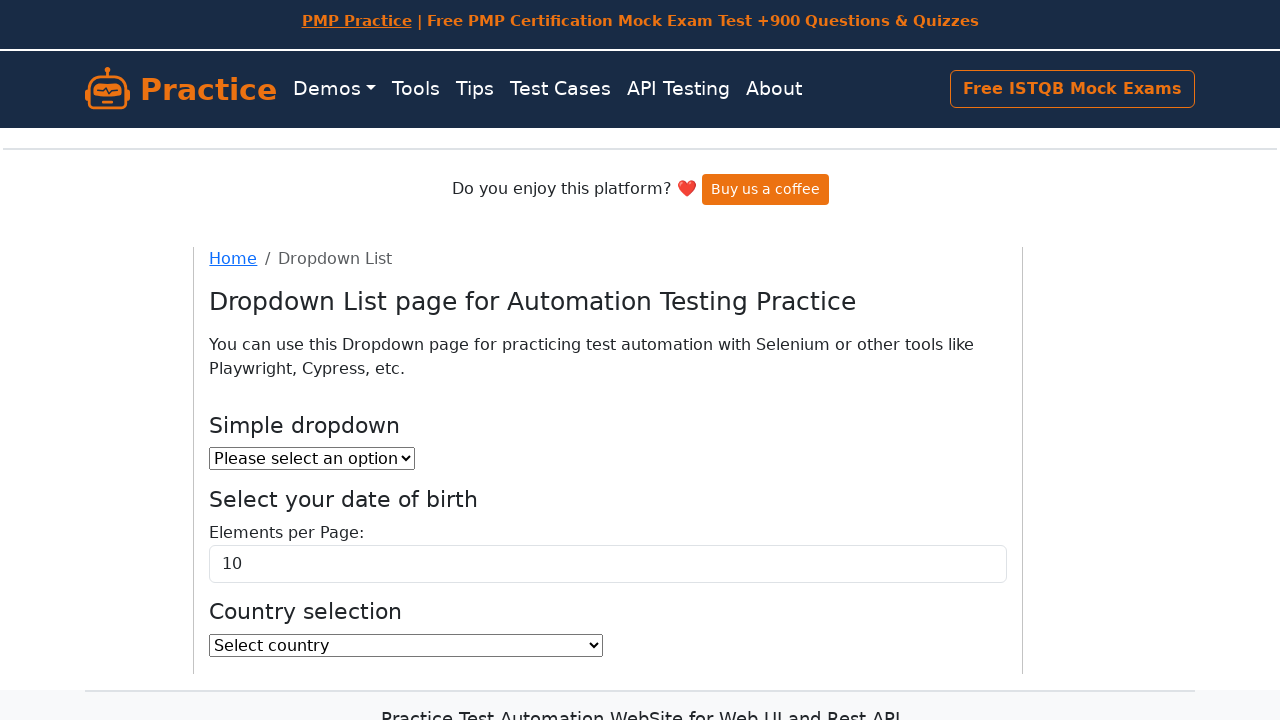

Verified option 'Timor-Leste' - Visible: False, Enabled: True
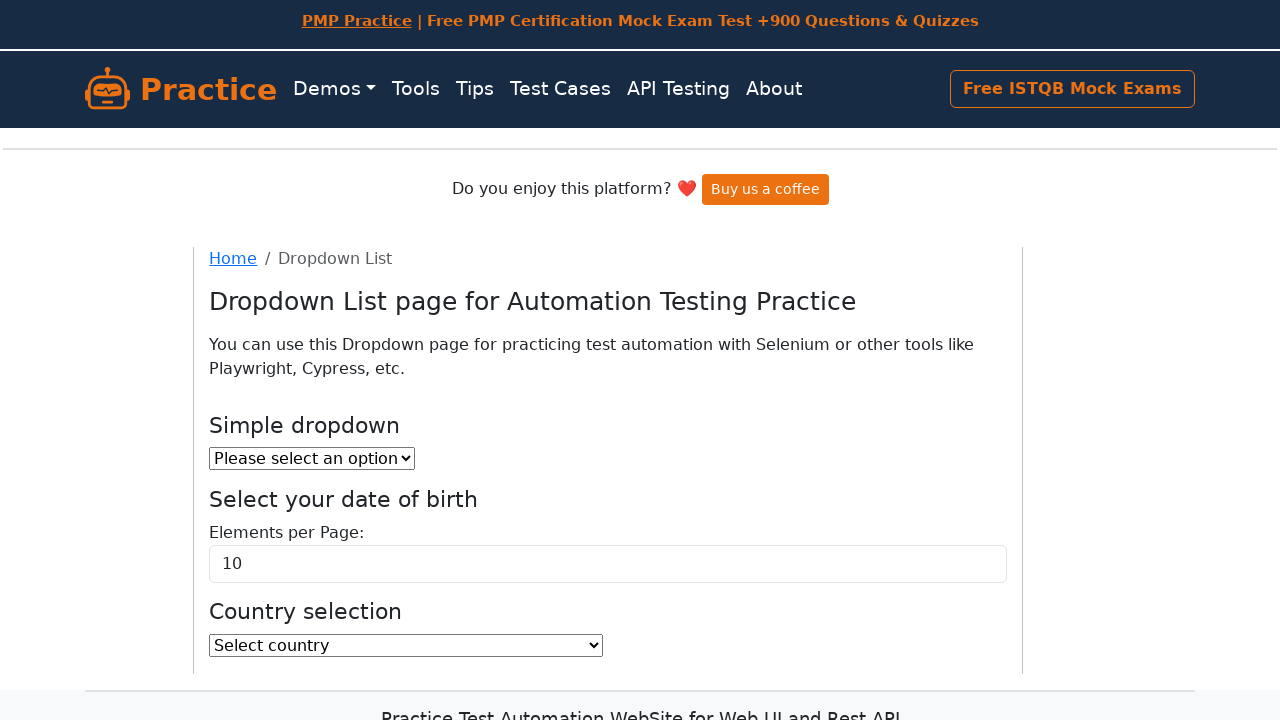

Verified option 'Togo' - Visible: False, Enabled: True
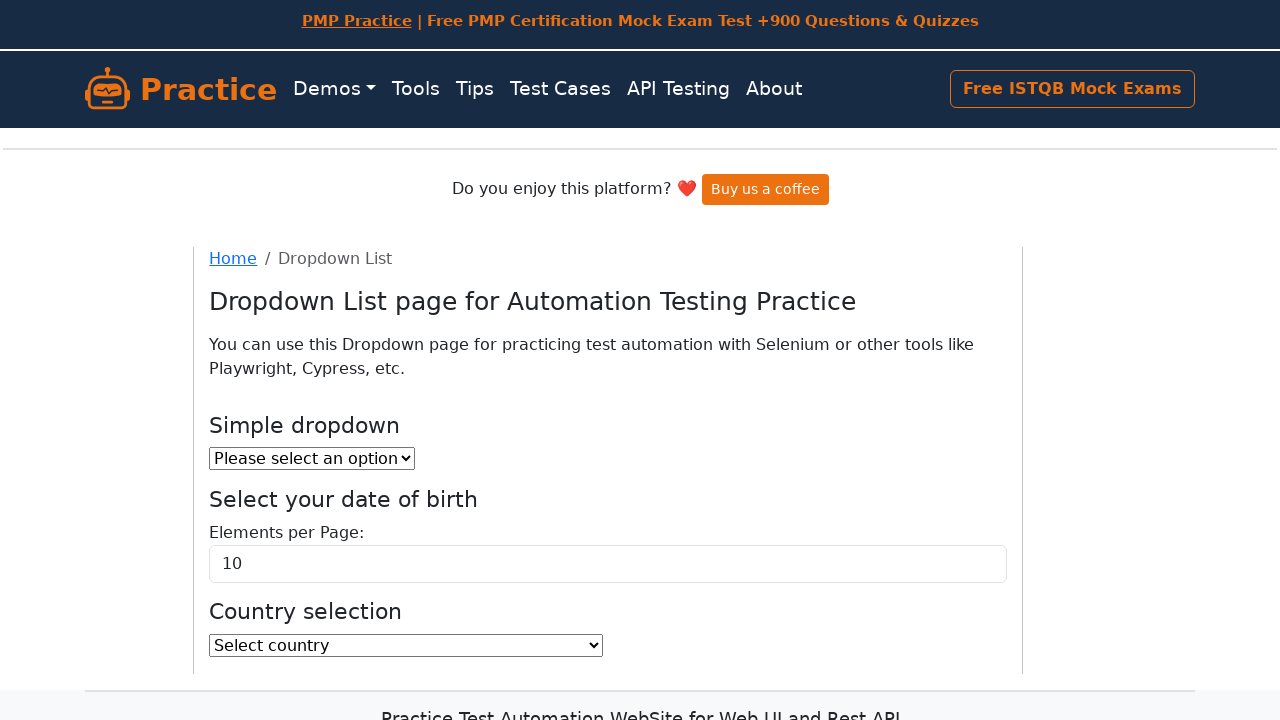

Verified option 'Tokelau' - Visible: False, Enabled: True
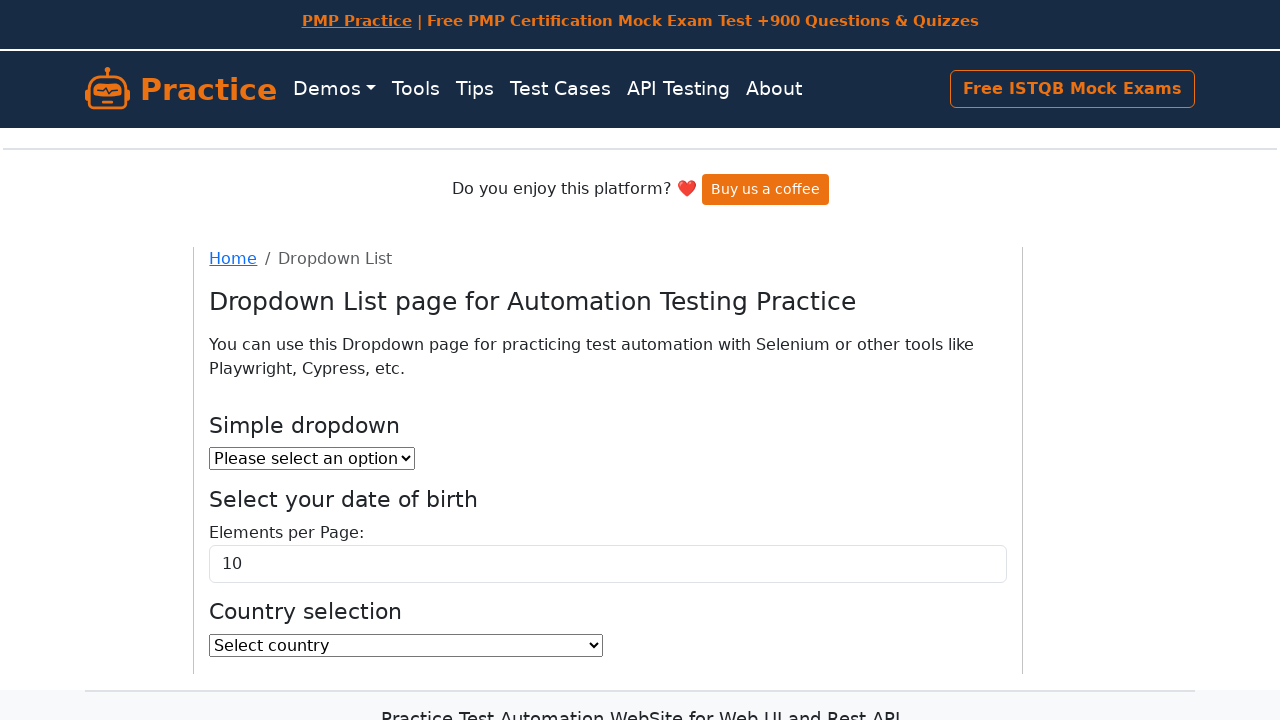

Verified option 'Tonga' - Visible: False, Enabled: True
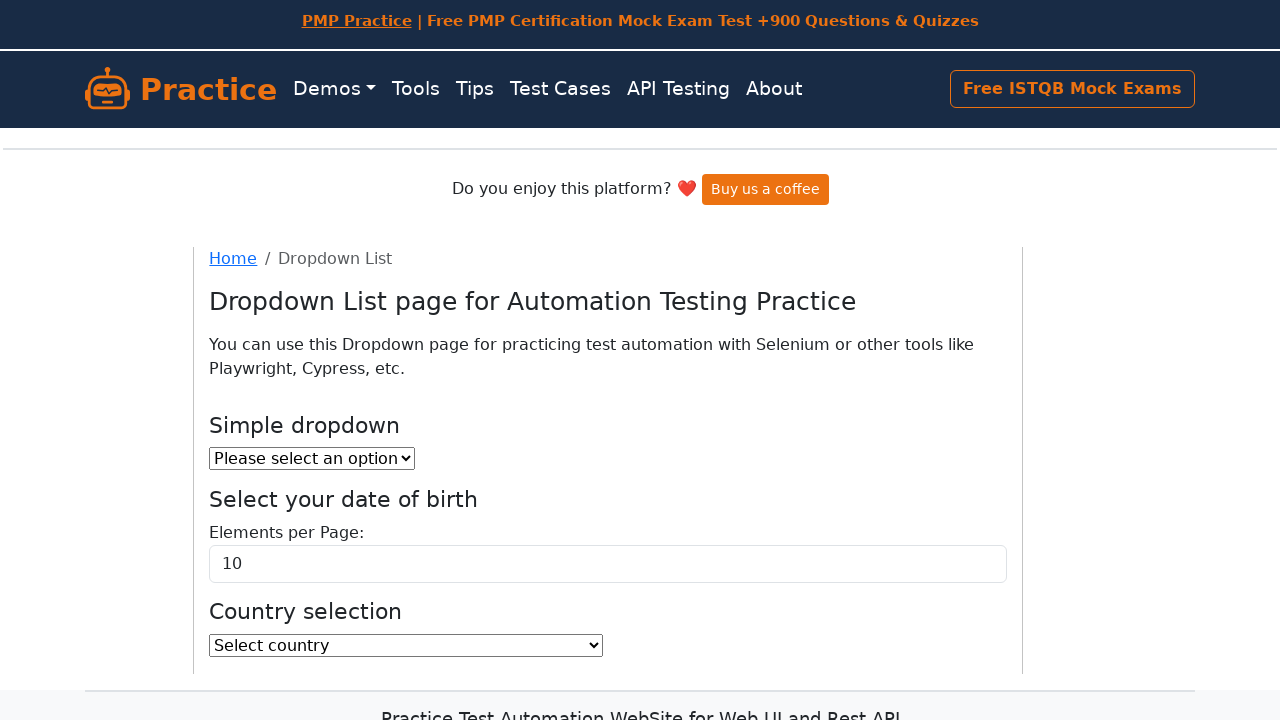

Verified option 'Trinidad and Tobago' - Visible: False, Enabled: True
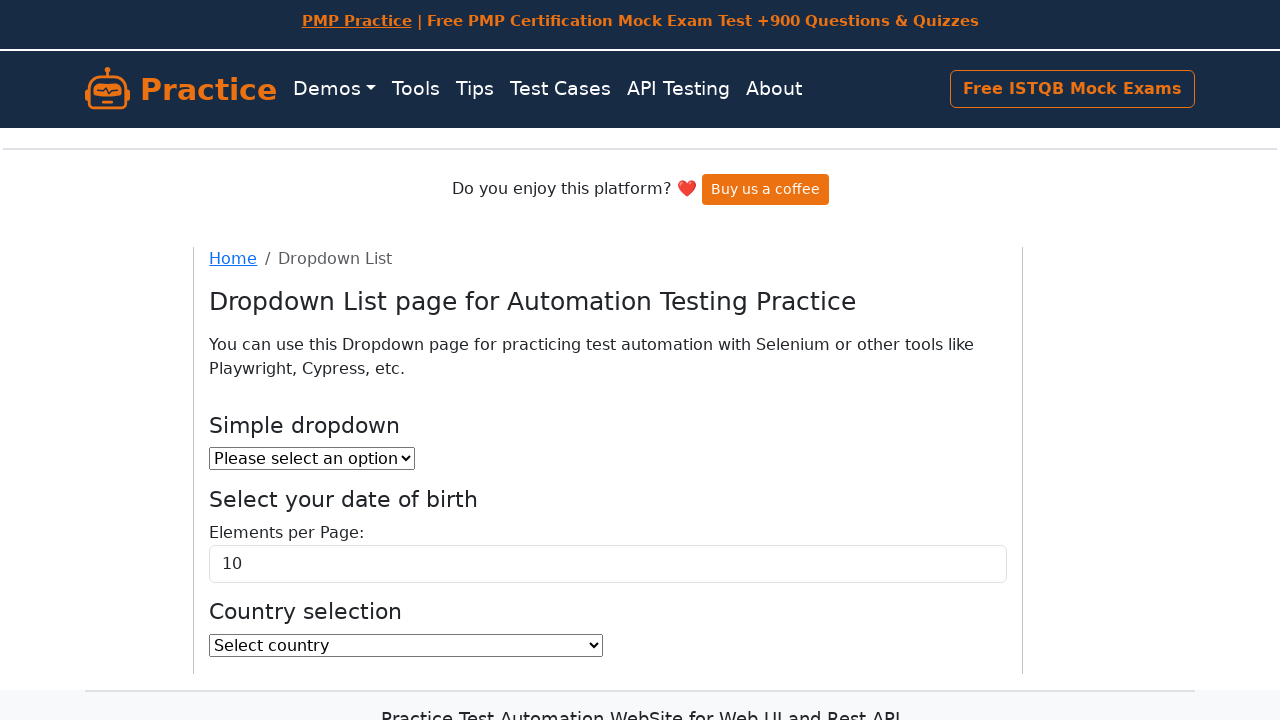

Verified option 'Tunisia' - Visible: False, Enabled: True
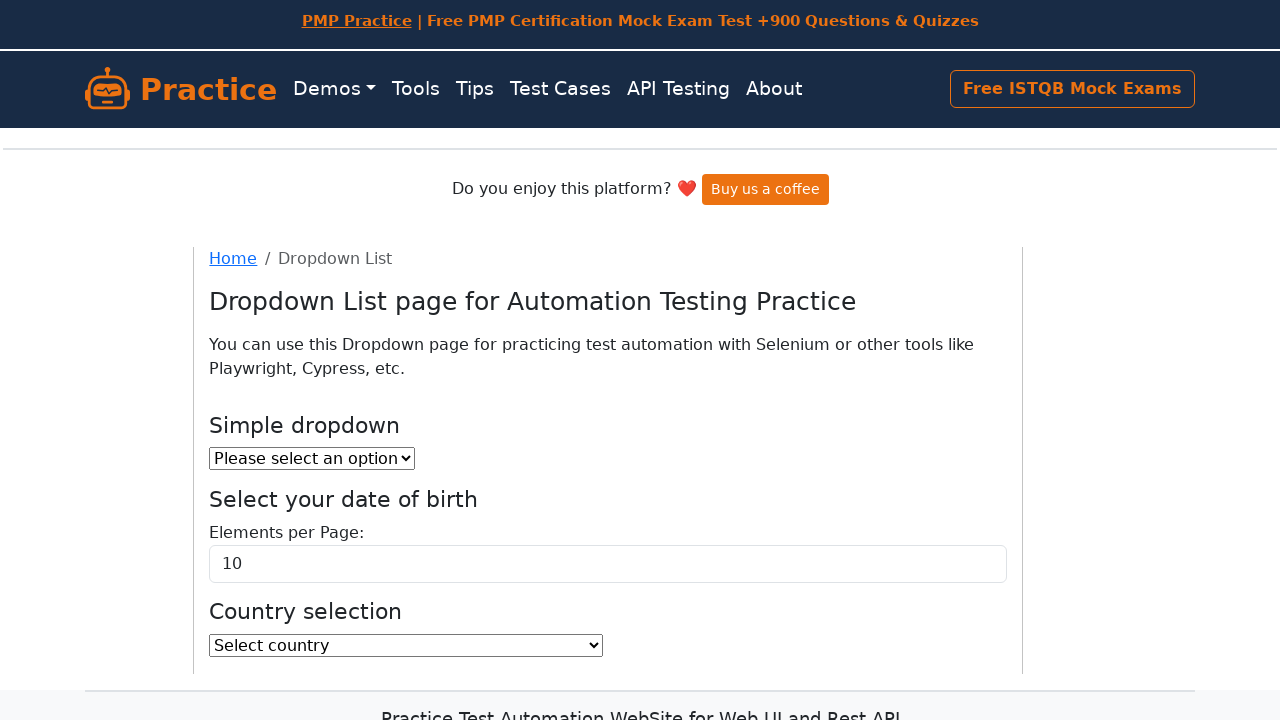

Verified option 'Turkey' - Visible: False, Enabled: True
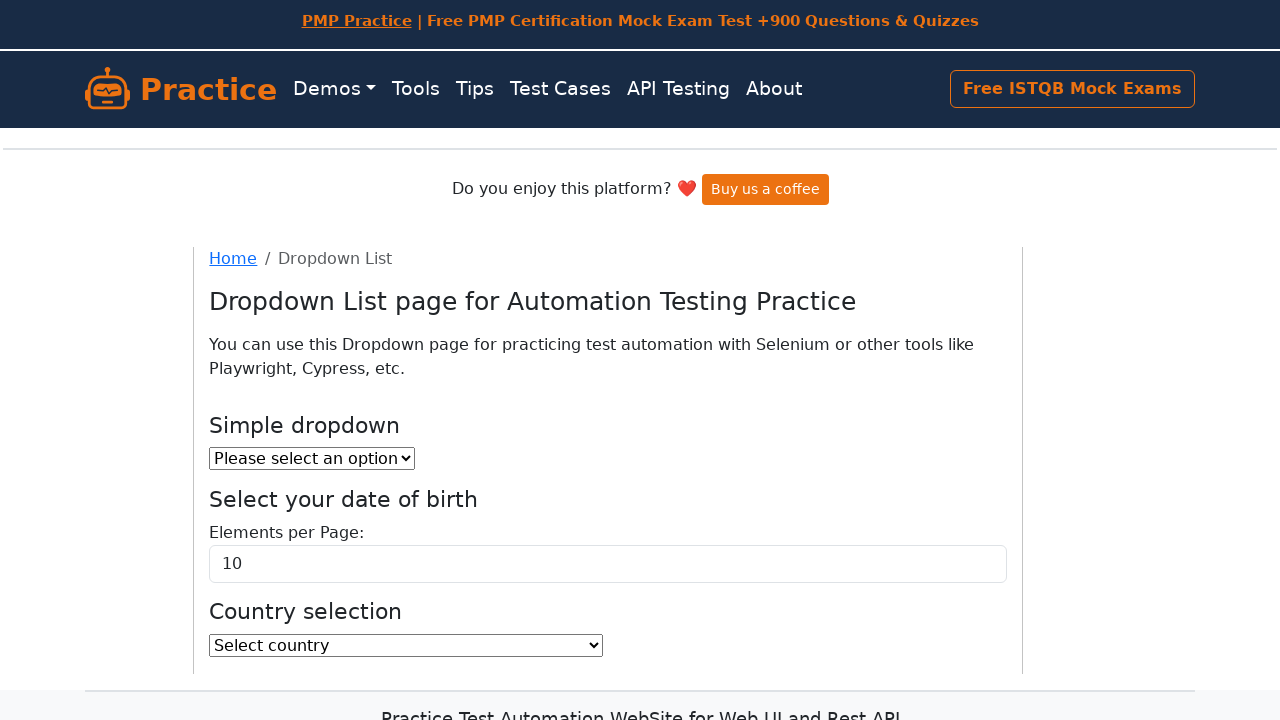

Verified option 'Turkmenistan' - Visible: False, Enabled: True
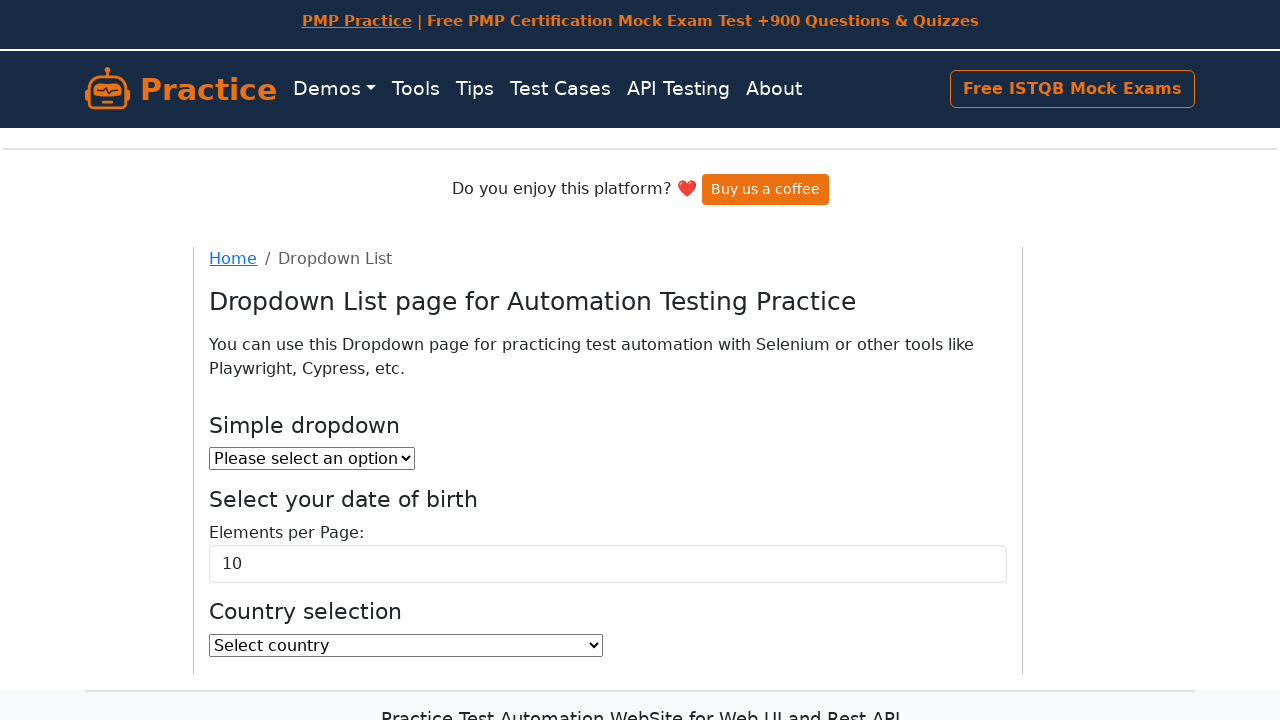

Verified option 'Turks and Caicos Islands' - Visible: False, Enabled: True
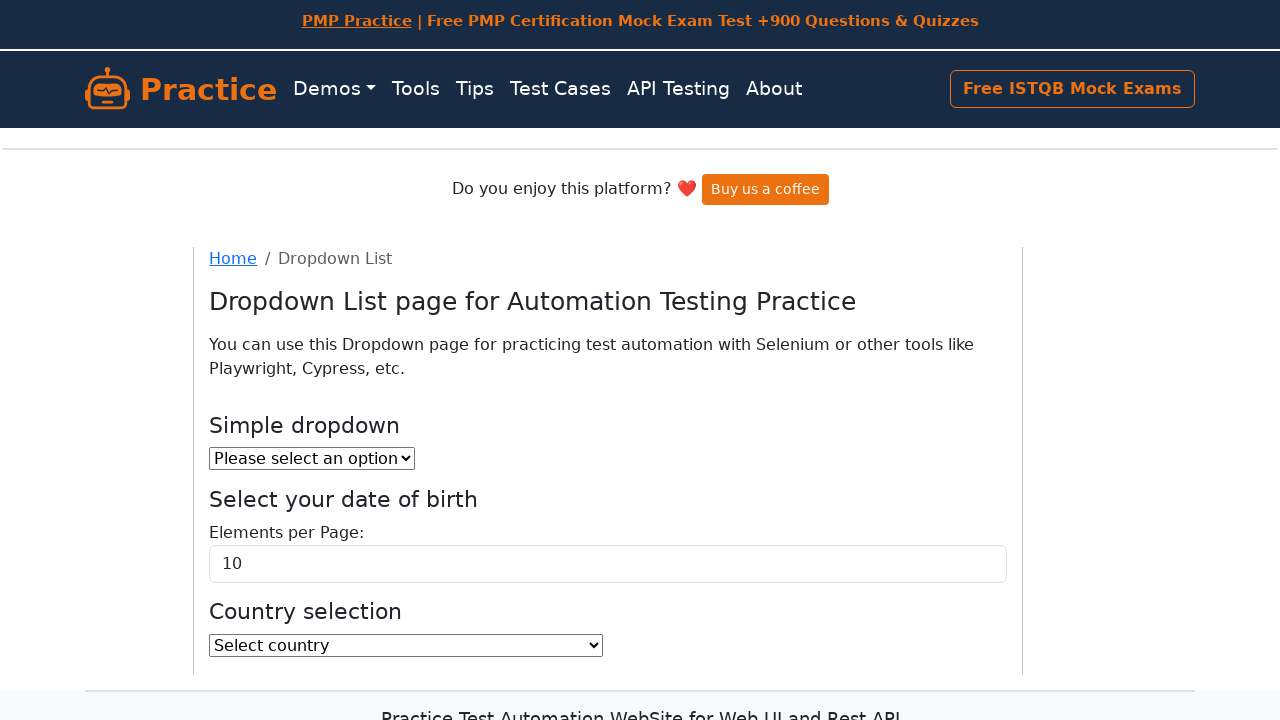

Verified option 'Tuvalu' - Visible: False, Enabled: True
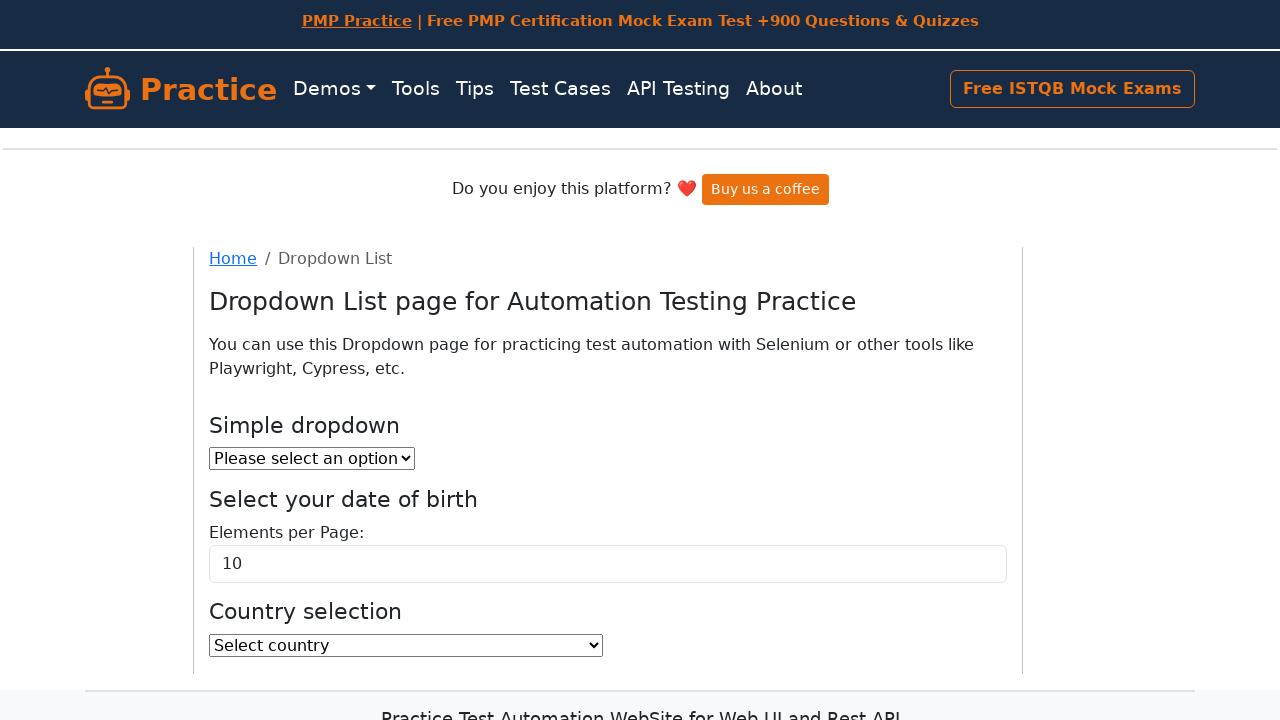

Verified option 'Uganda' - Visible: False, Enabled: True
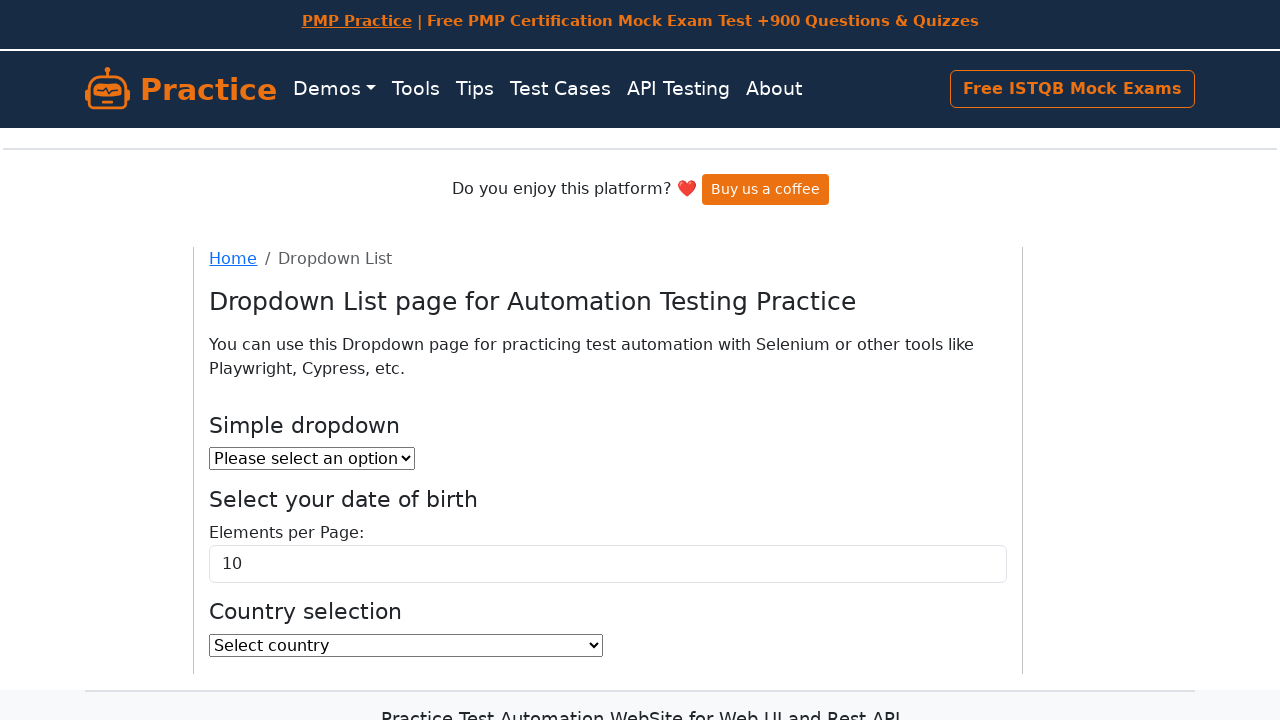

Verified option 'Ukraine' - Visible: False, Enabled: True
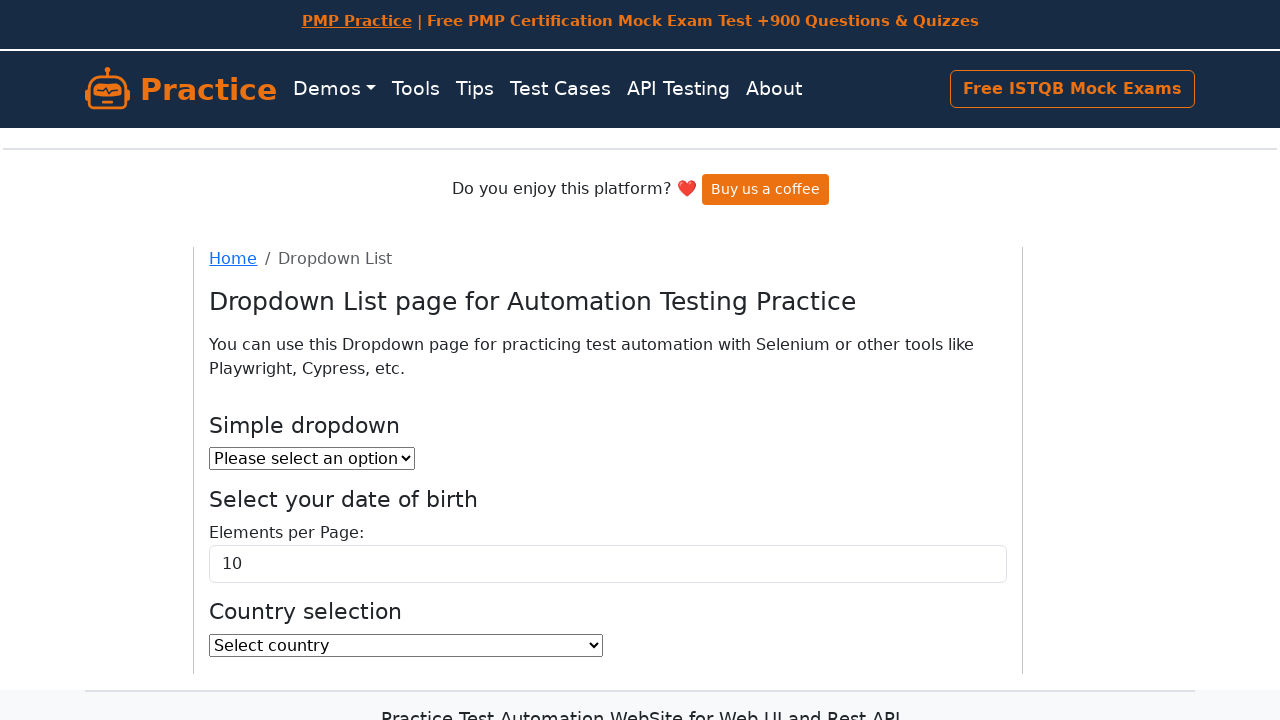

Verified option 'United Arab Emirates' - Visible: False, Enabled: True
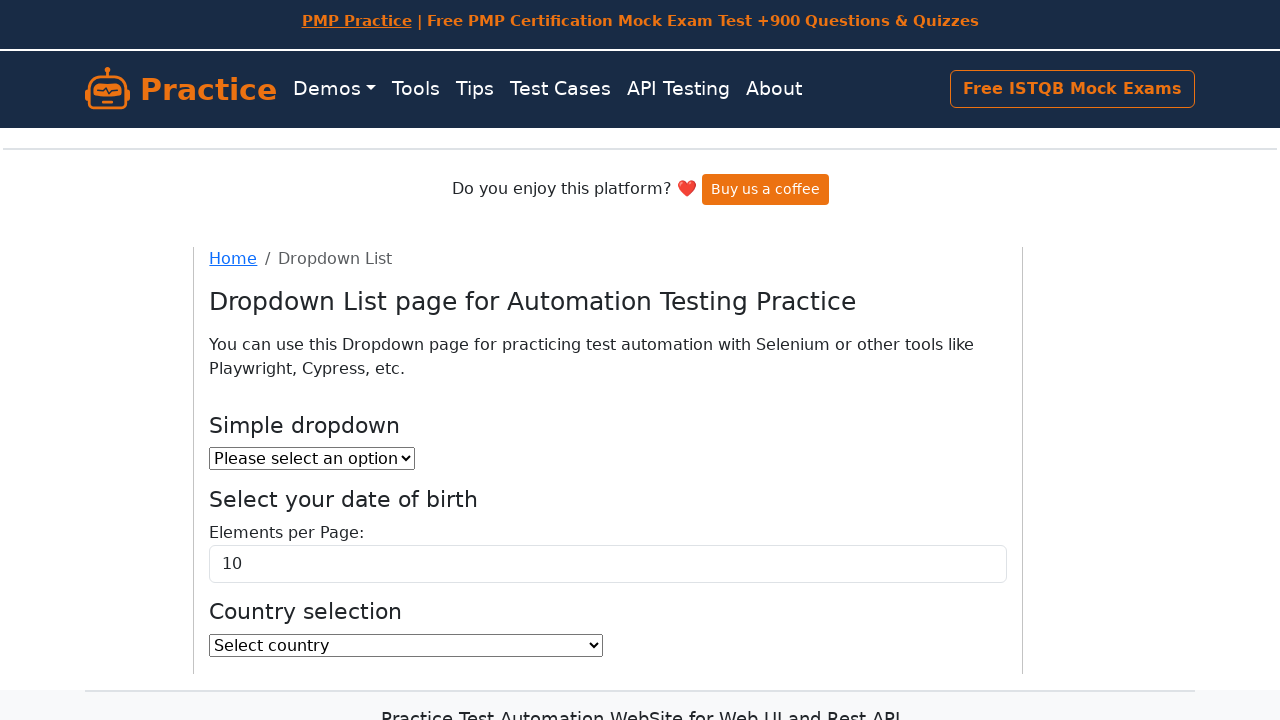

Verified option 'United Kingdom' - Visible: False, Enabled: True
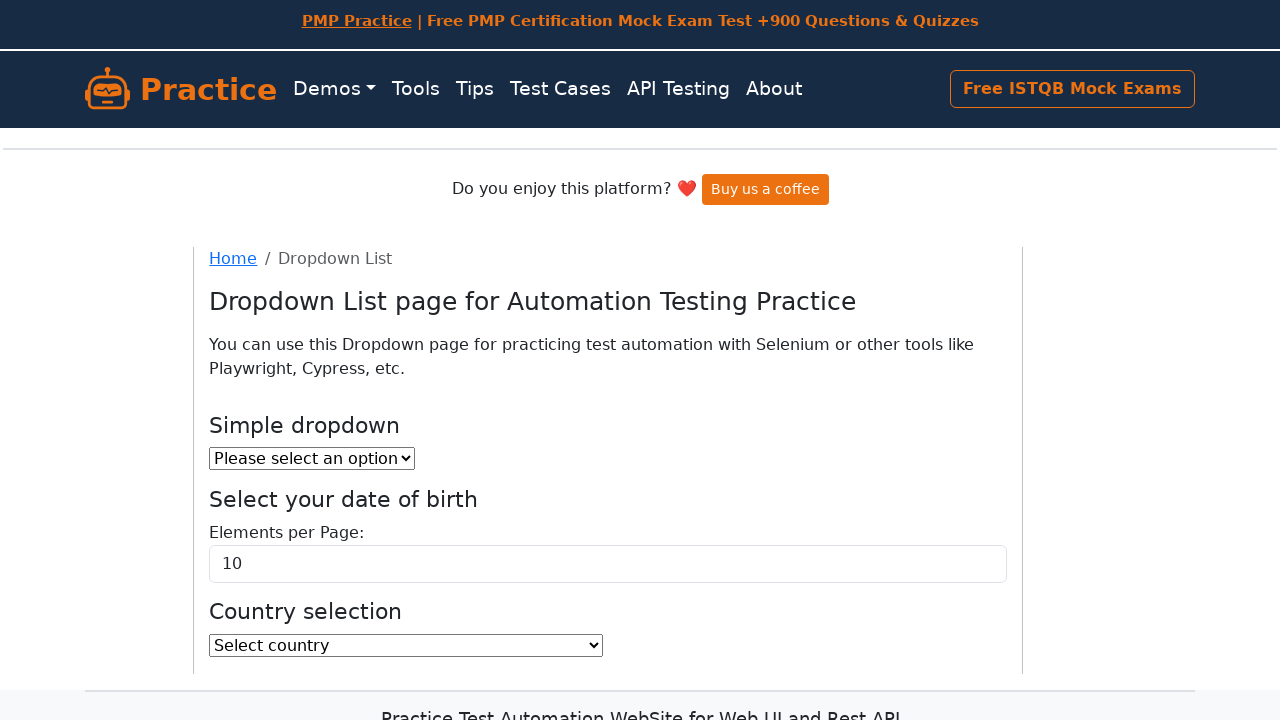

Verified option 'United States' - Visible: False, Enabled: True
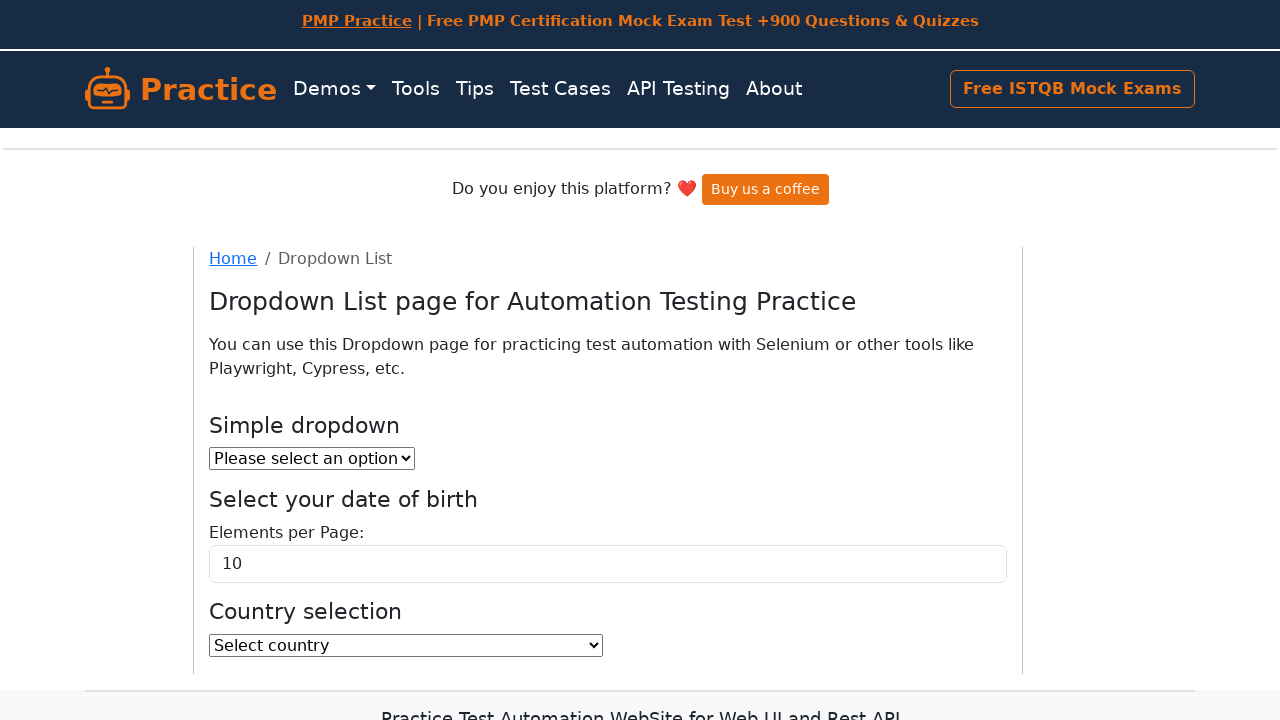

Verified option 'United States Minor Outlying Islands' - Visible: False, Enabled: True
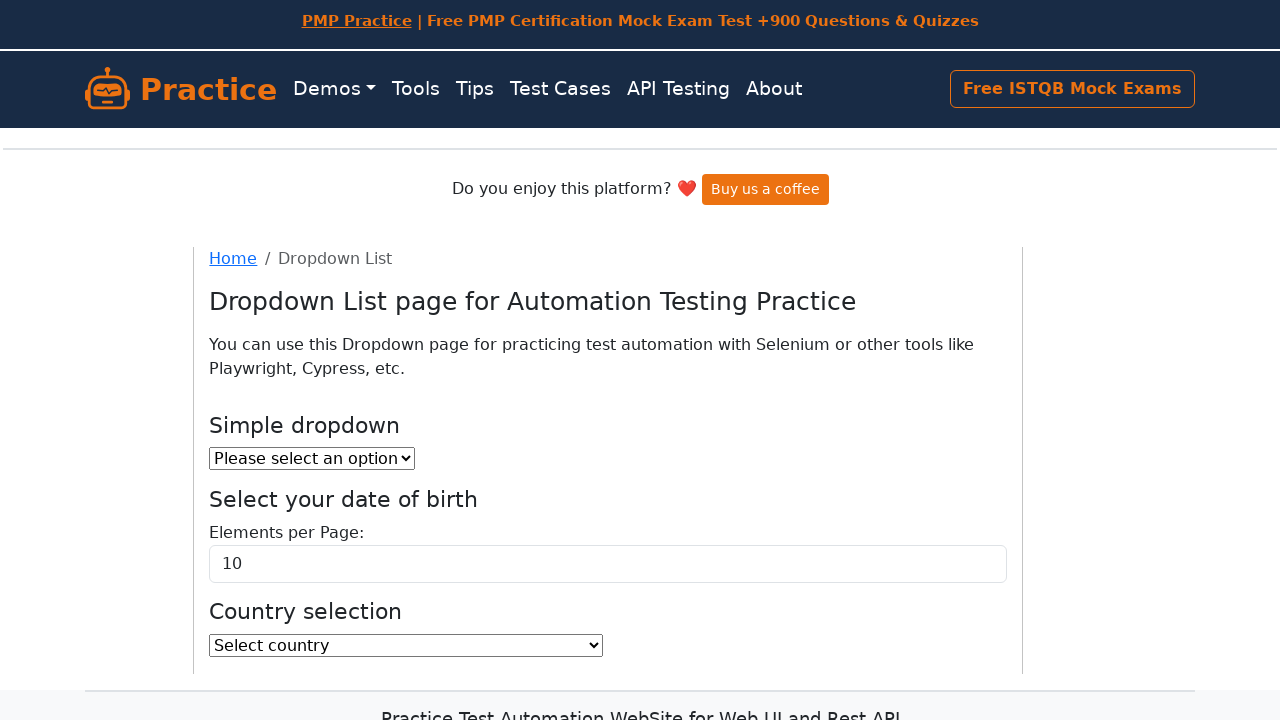

Verified option 'Uruguay' - Visible: False, Enabled: True
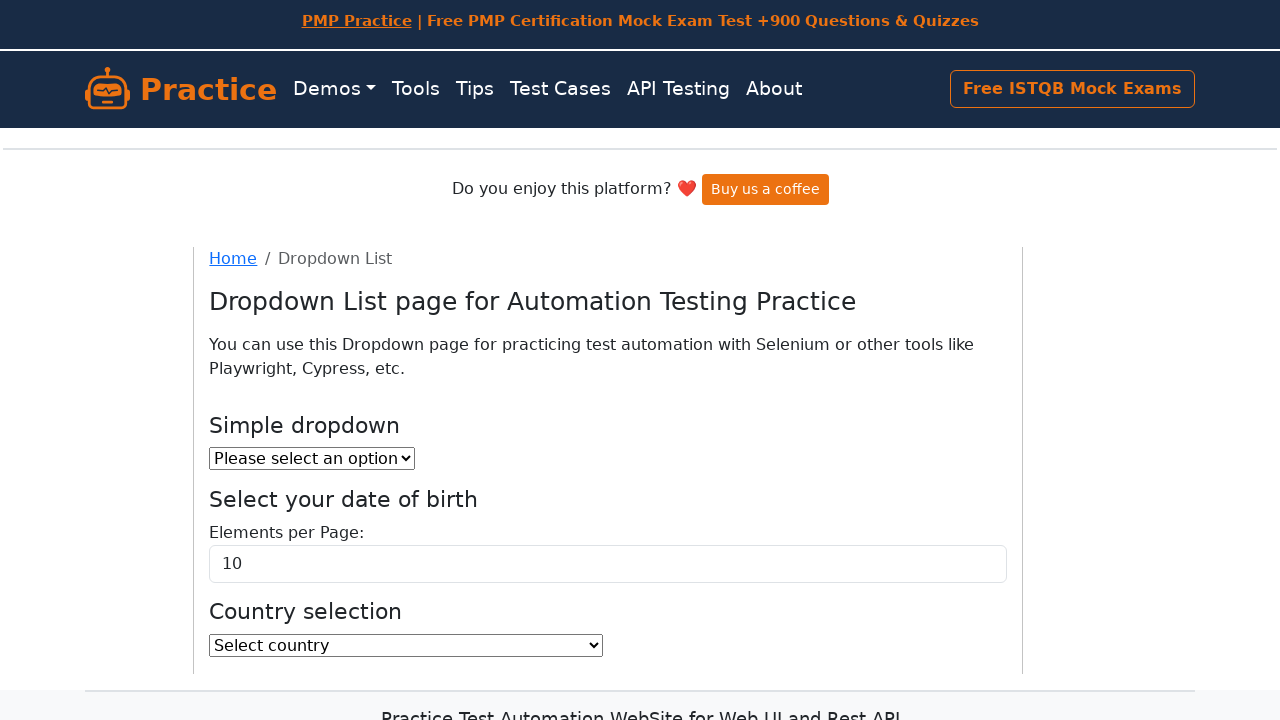

Verified option 'Uzbekistan' - Visible: False, Enabled: True
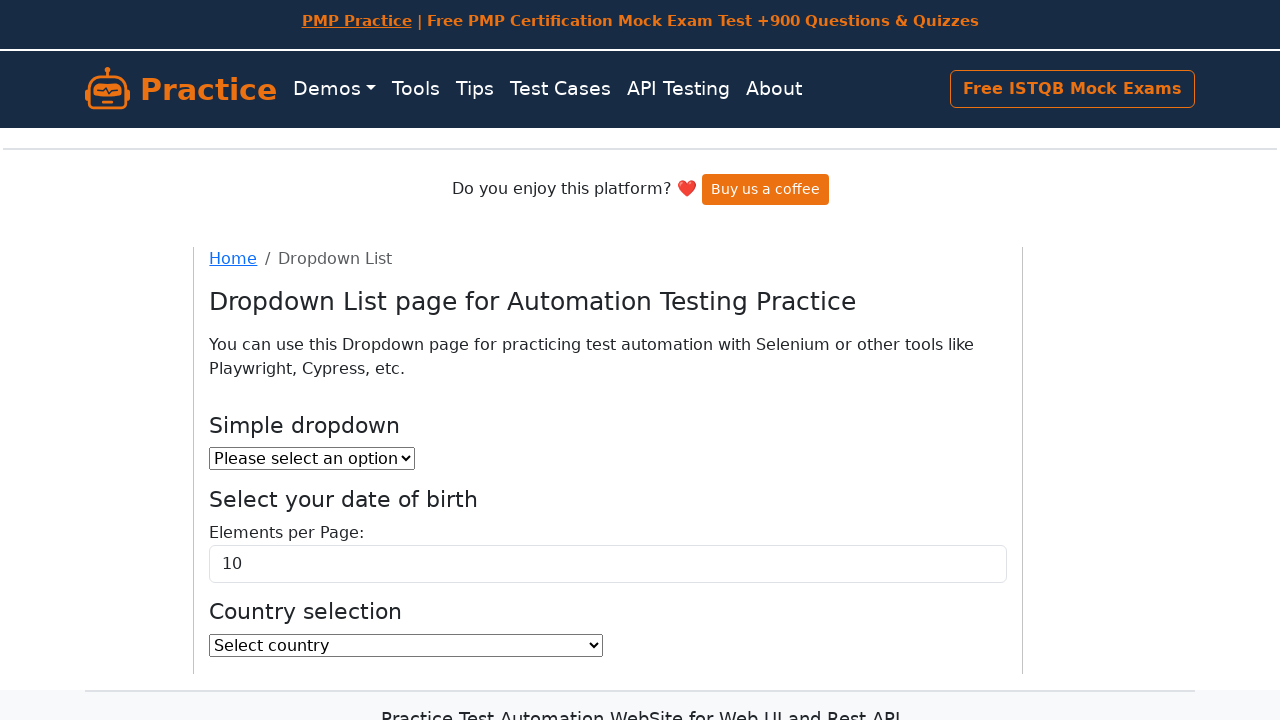

Verified option 'Vanuatu' - Visible: False, Enabled: True
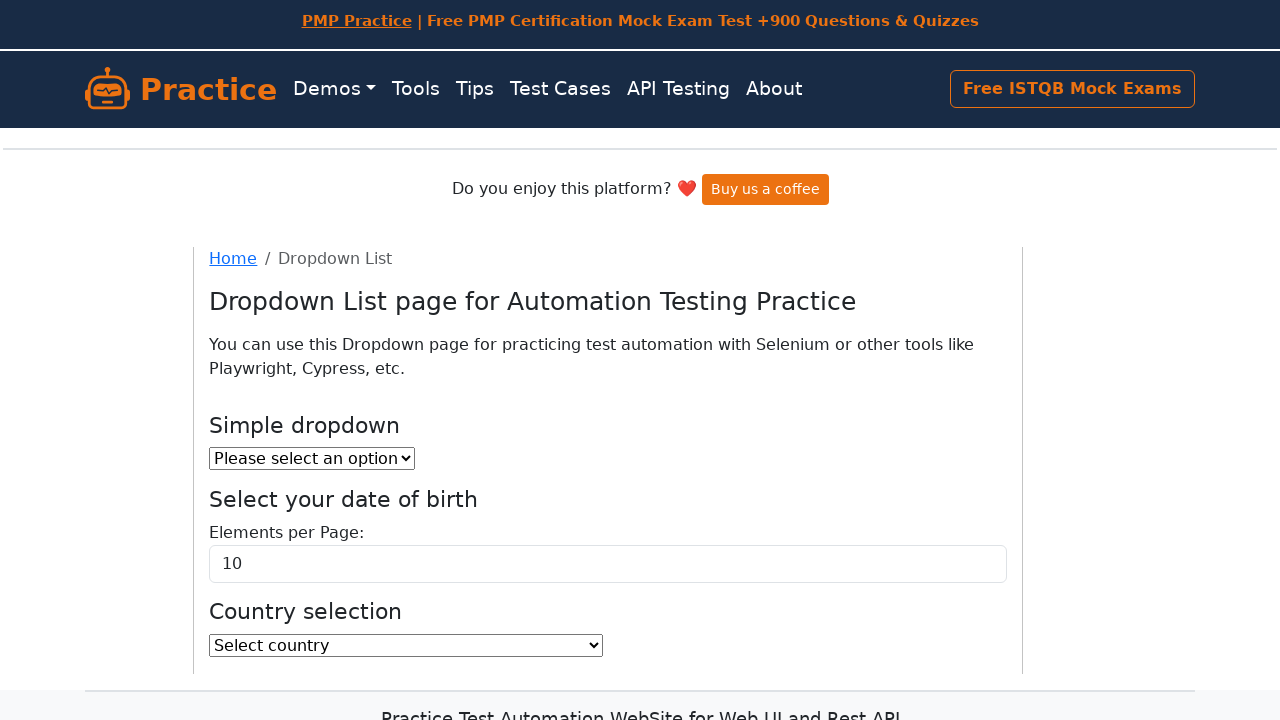

Verified option 'Venezuela' - Visible: False, Enabled: True
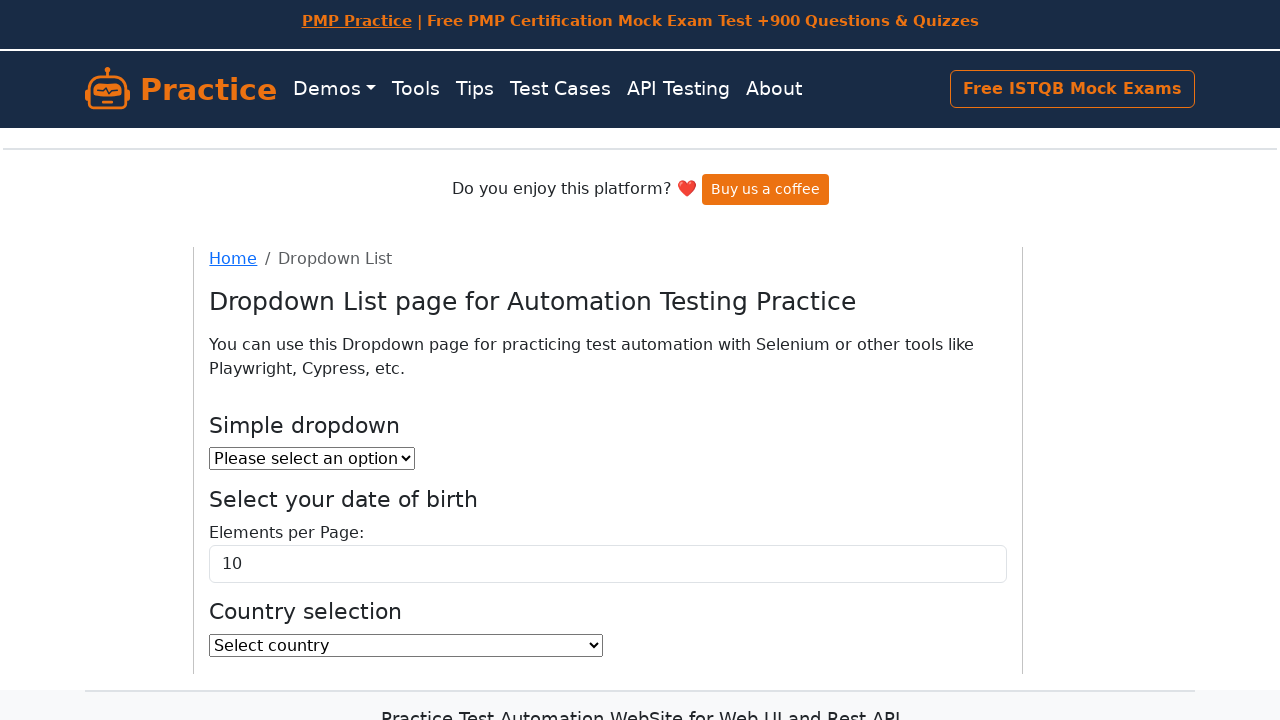

Verified option 'Viet Nam' - Visible: False, Enabled: True
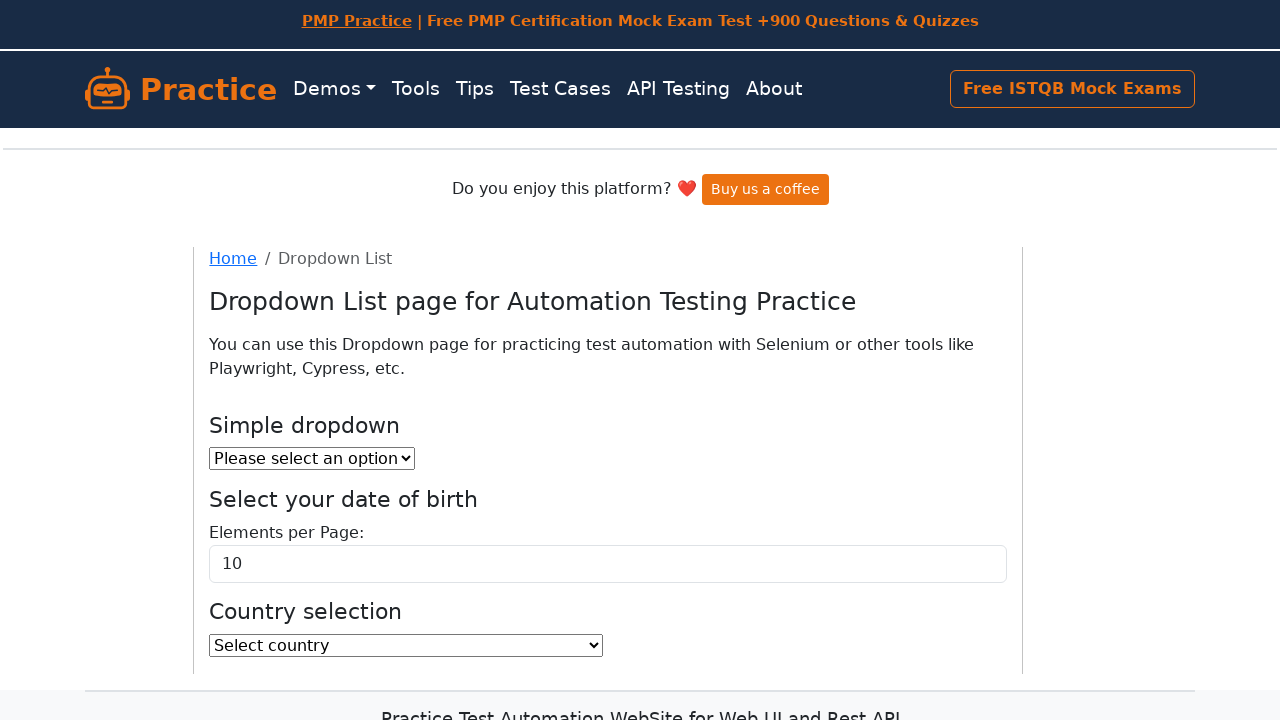

Verified option 'Virgin Islands, British' - Visible: False, Enabled: True
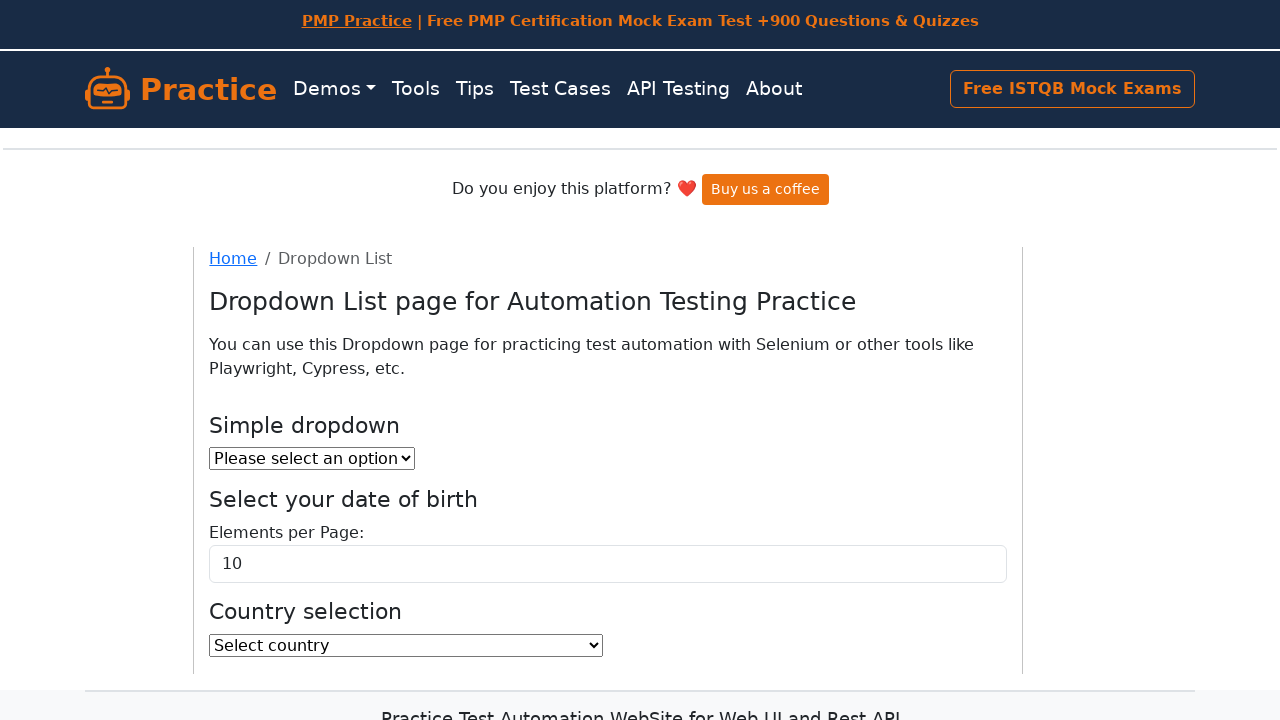

Verified option 'Virgin Islands, U.s.' - Visible: False, Enabled: True
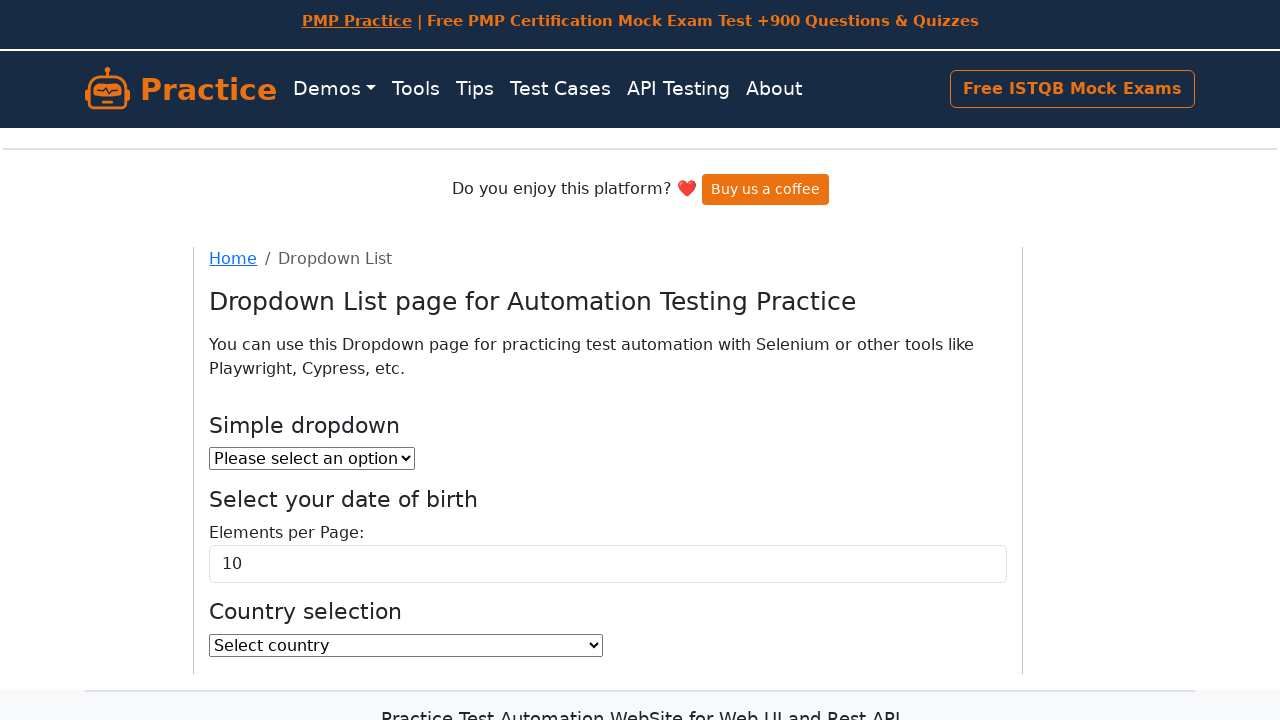

Verified option 'Wallis and Futuna' - Visible: False, Enabled: True
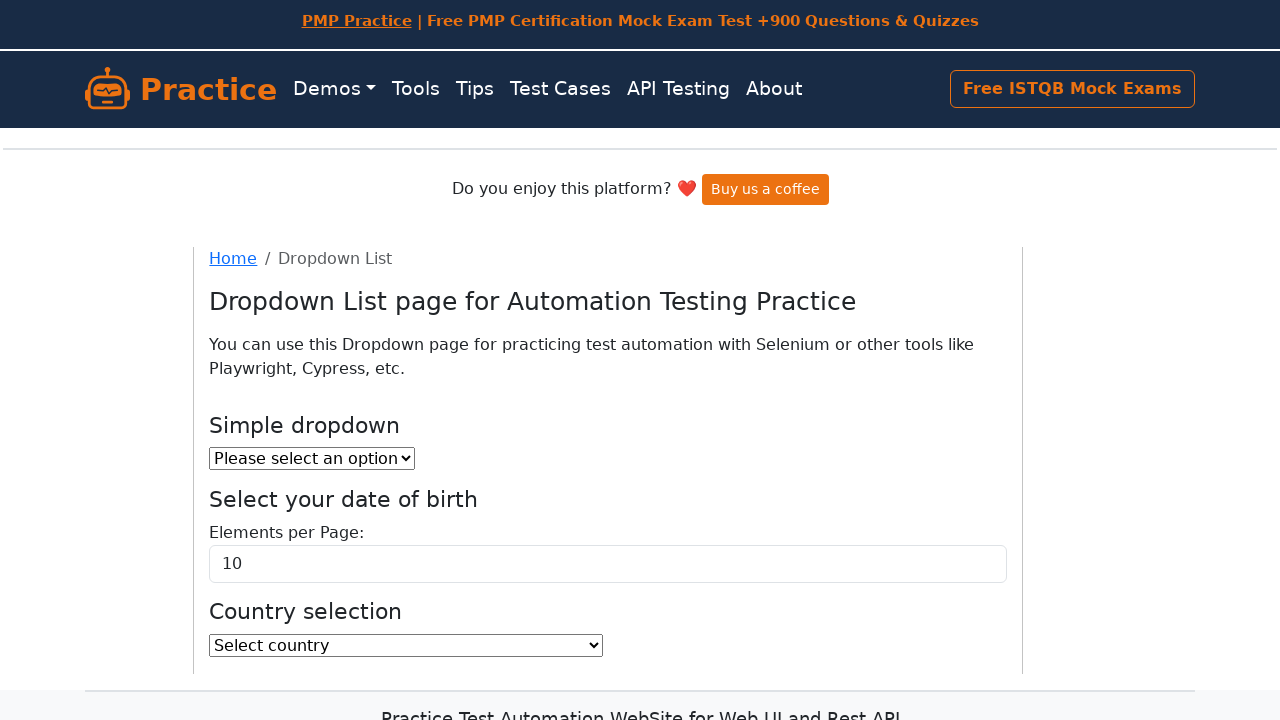

Verified option 'Western Sahara' - Visible: False, Enabled: True
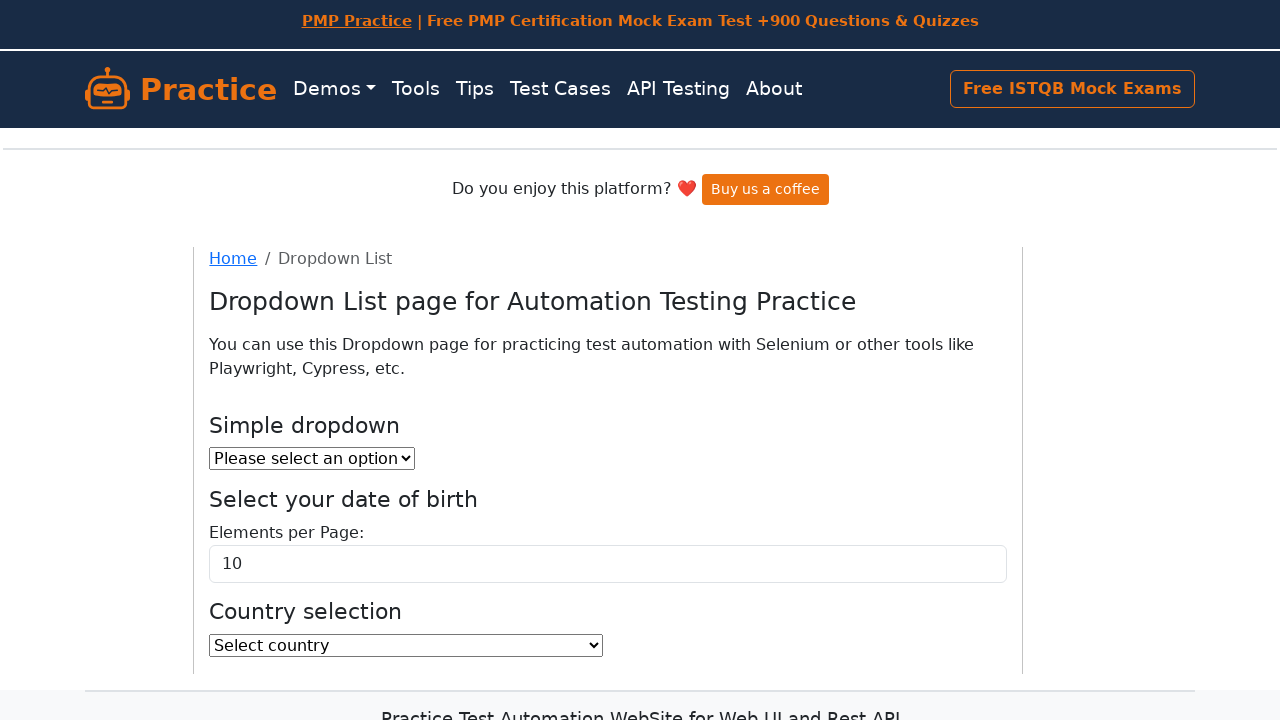

Verified option 'Yemen' - Visible: False, Enabled: True
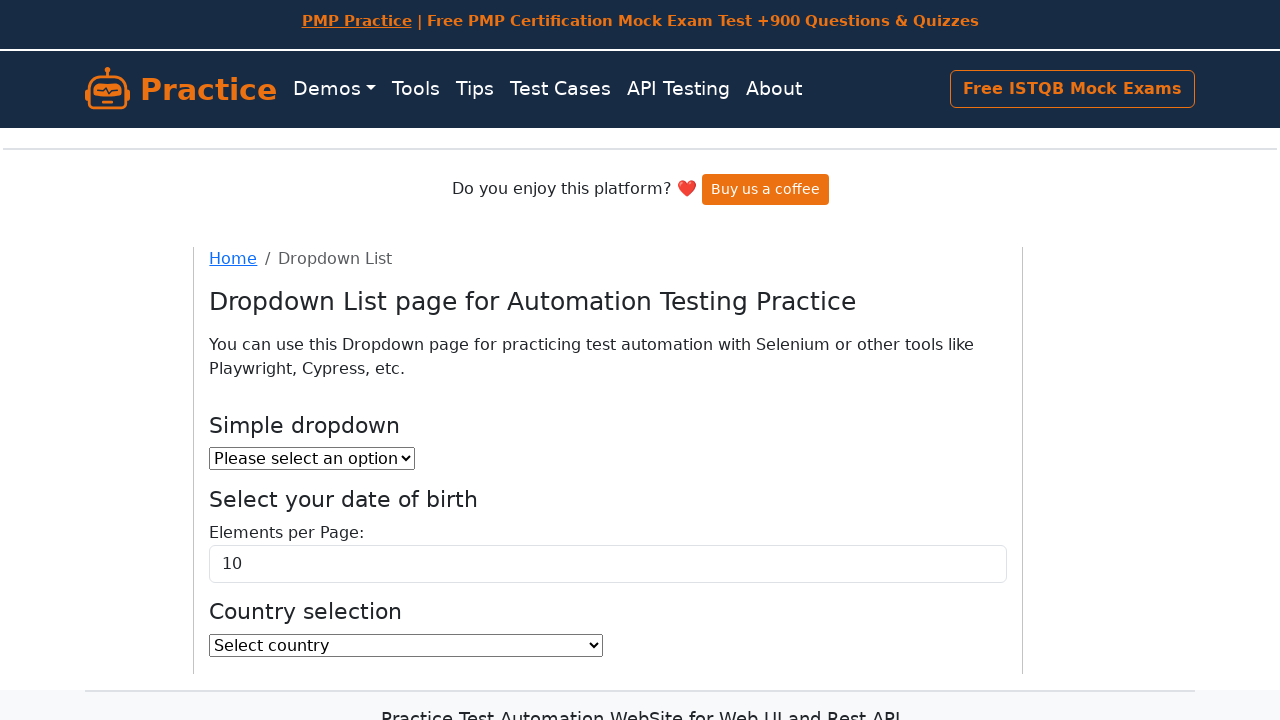

Verified option 'Zambia' - Visible: False, Enabled: True
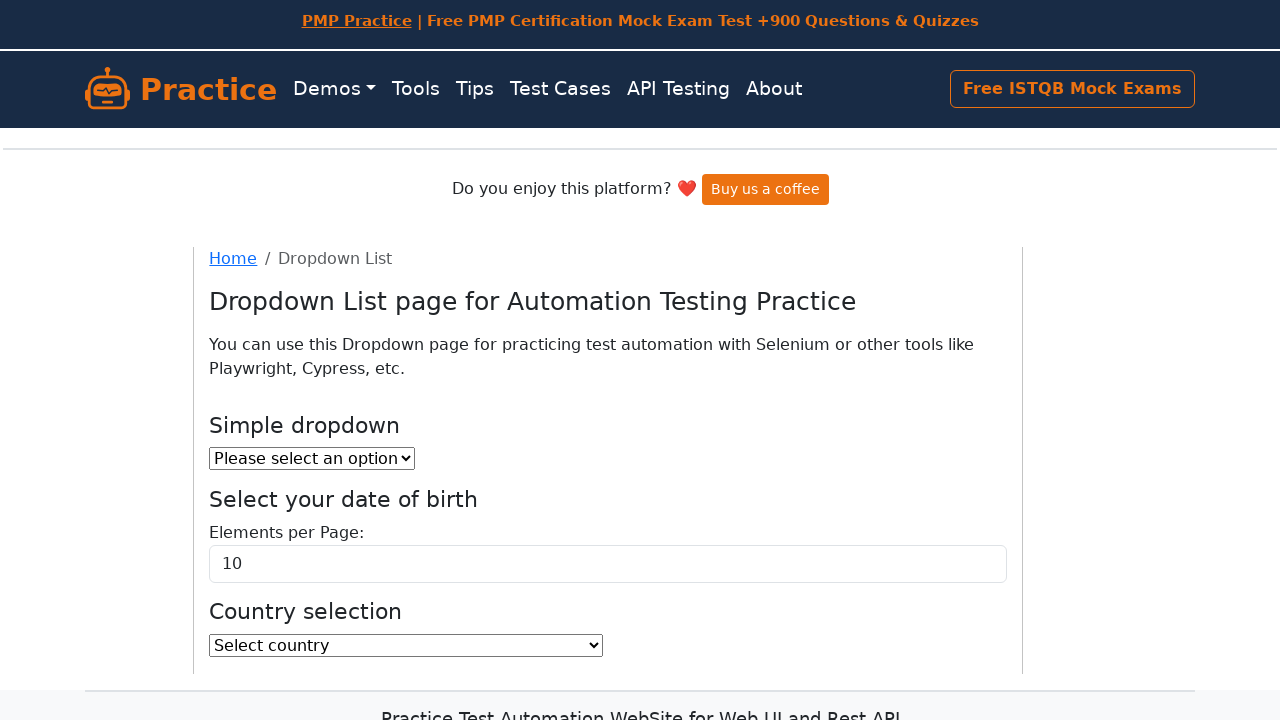

Verified option 'Zimbabwe' - Visible: False, Enabled: True
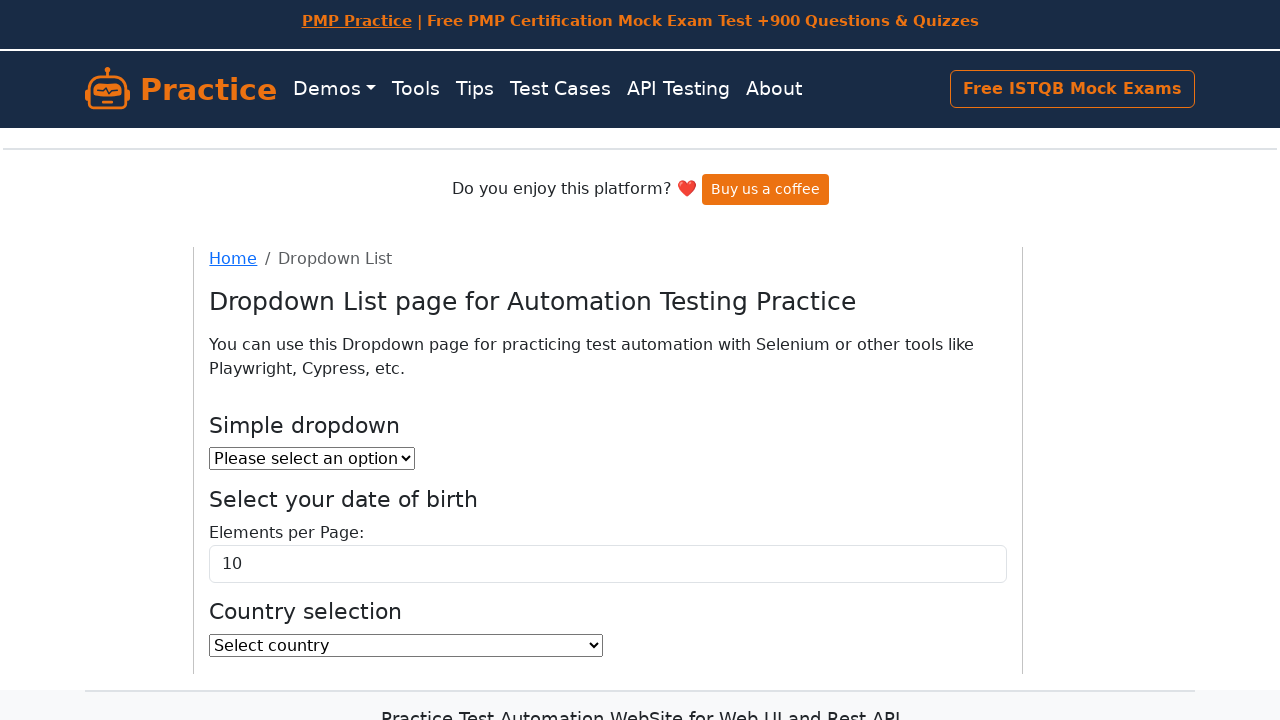

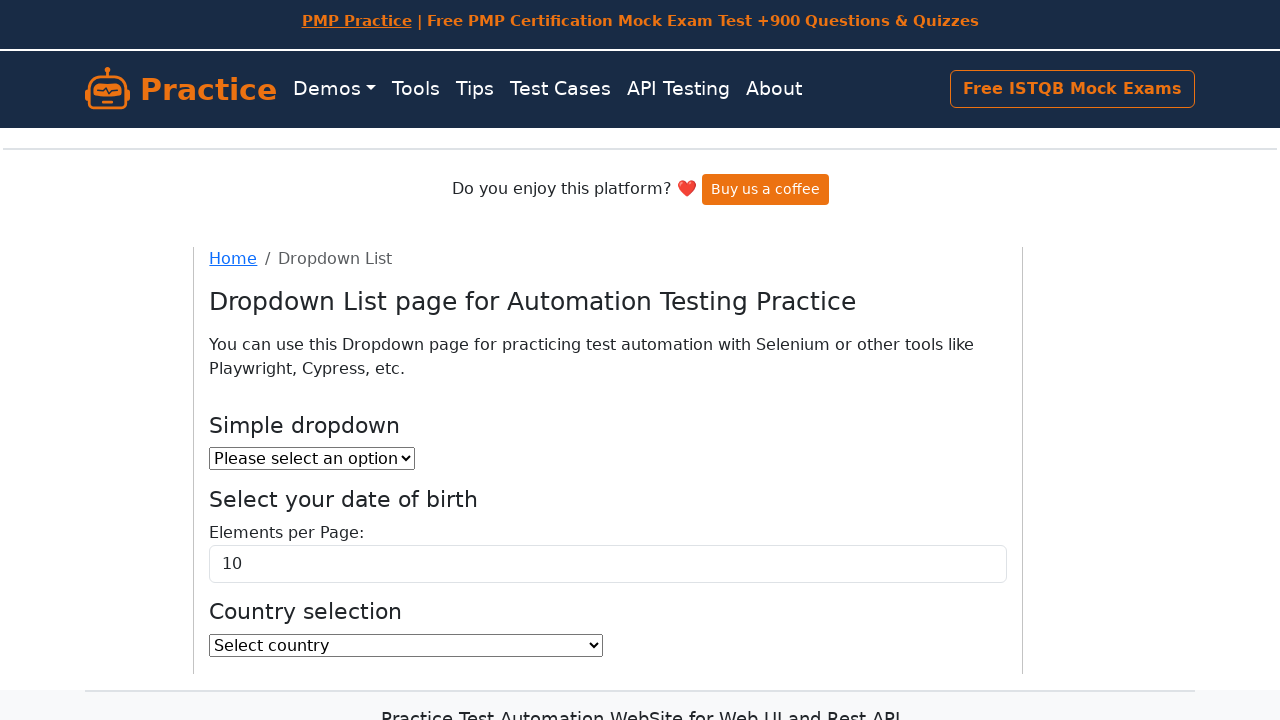